Tests the Todo page functionality by navigating to the lesson page and adding 100 tasks sequentially using a loop.

Starting URL: https://material.playwrightvn.com/

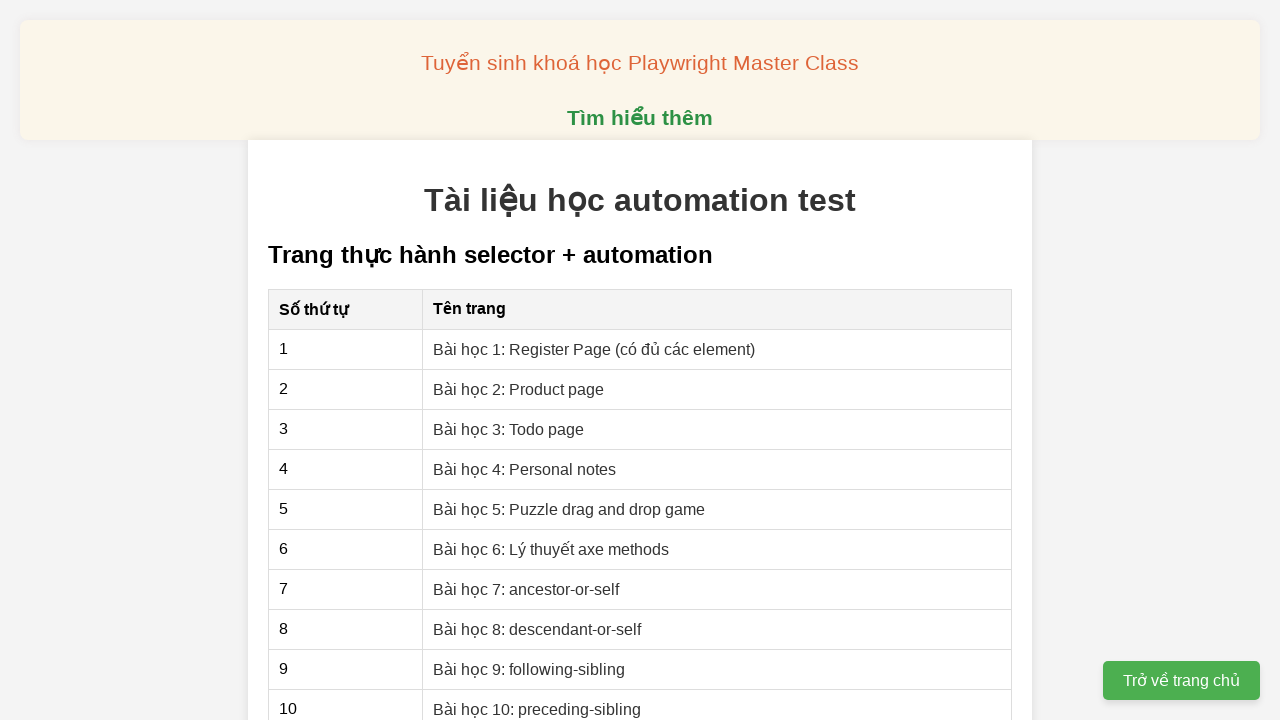

Clicked on 'Bài học 3: Todo page' link to navigate to Todo page at (509, 429) on xpath=//a[text()='Bài học 3: Todo page']
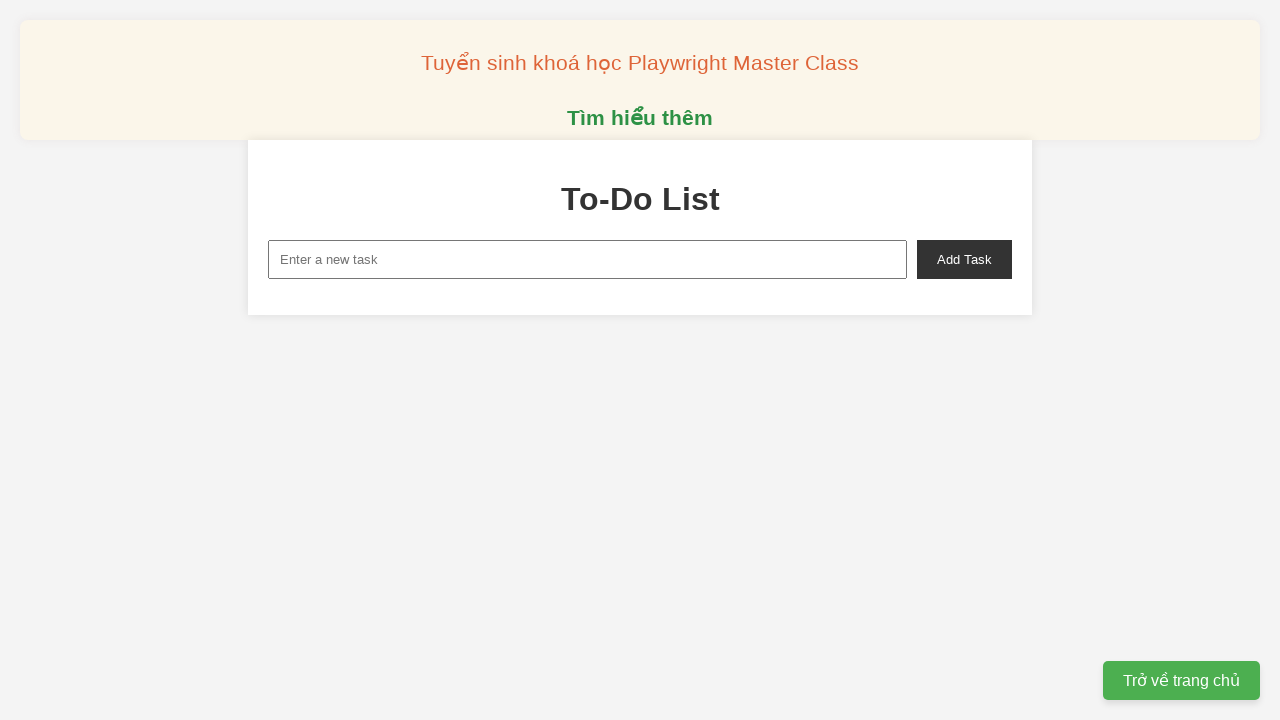

Filled task name field with 'Todo 1' on xpath=//input[@id='new-task']
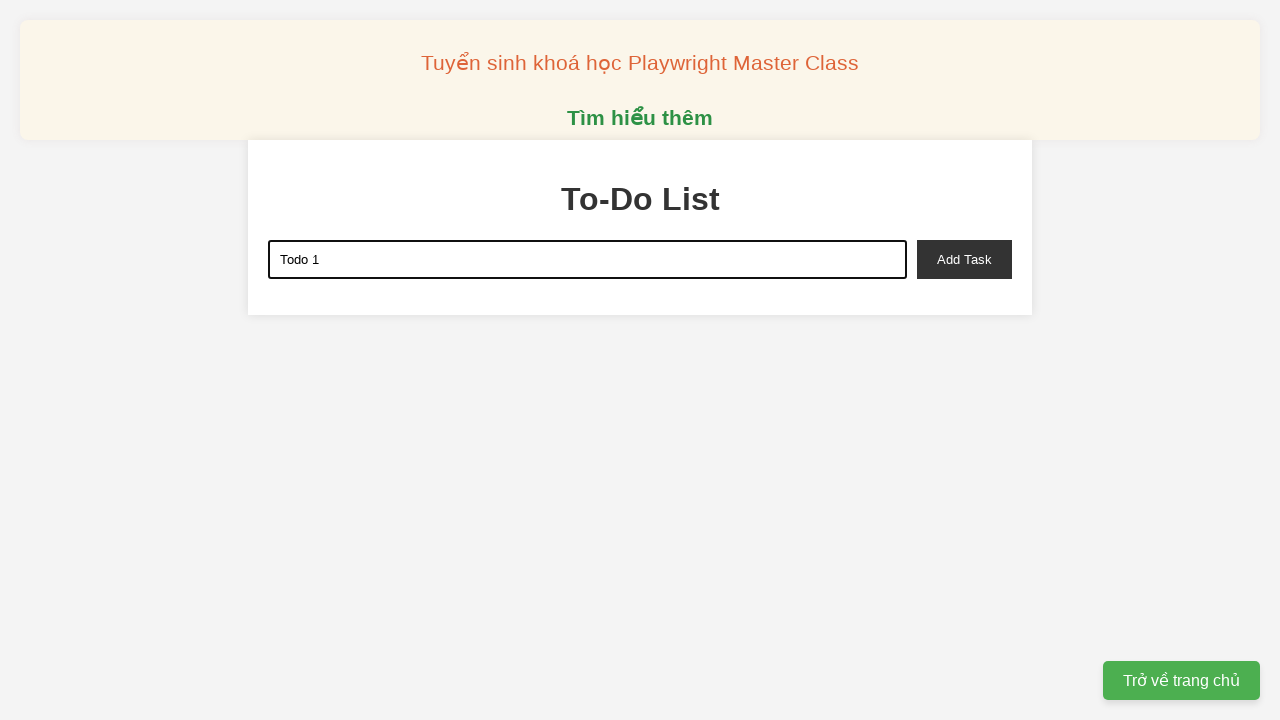

Clicked add task button to create task 1 at (964, 259) on xpath=//button[@id='add-task']
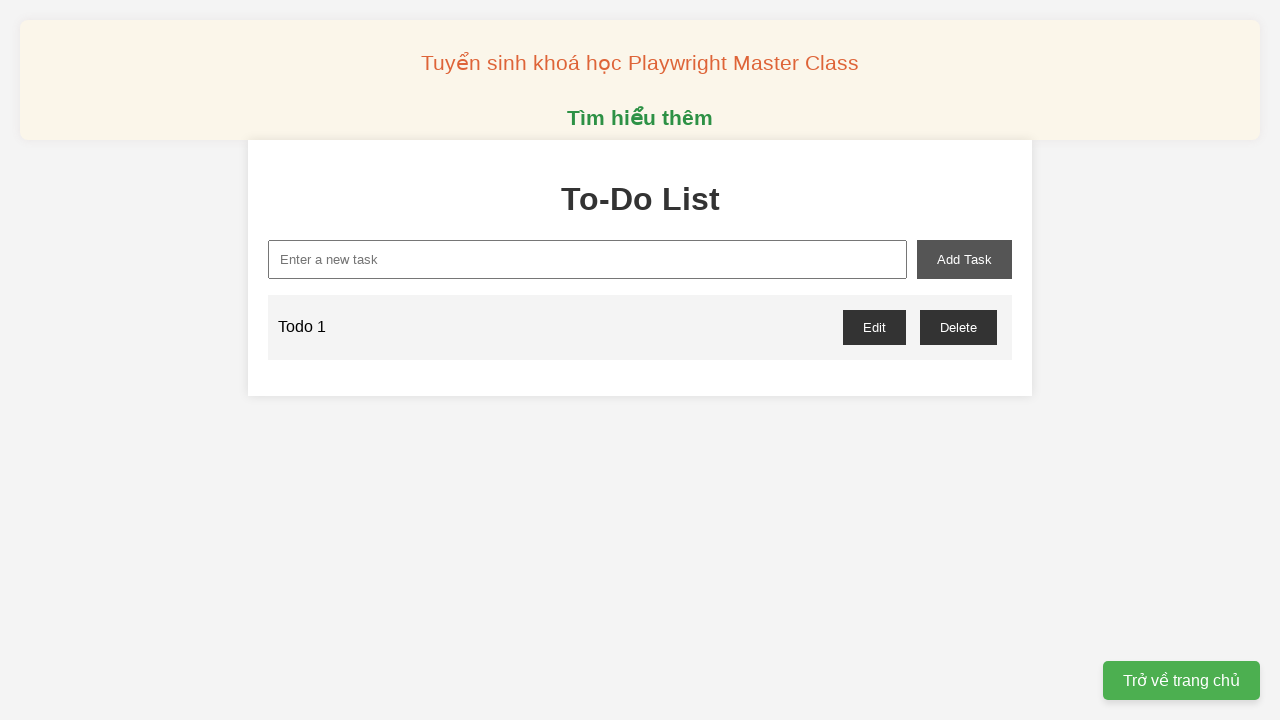

Filled task name field with 'Todo 2' on xpath=//input[@id='new-task']
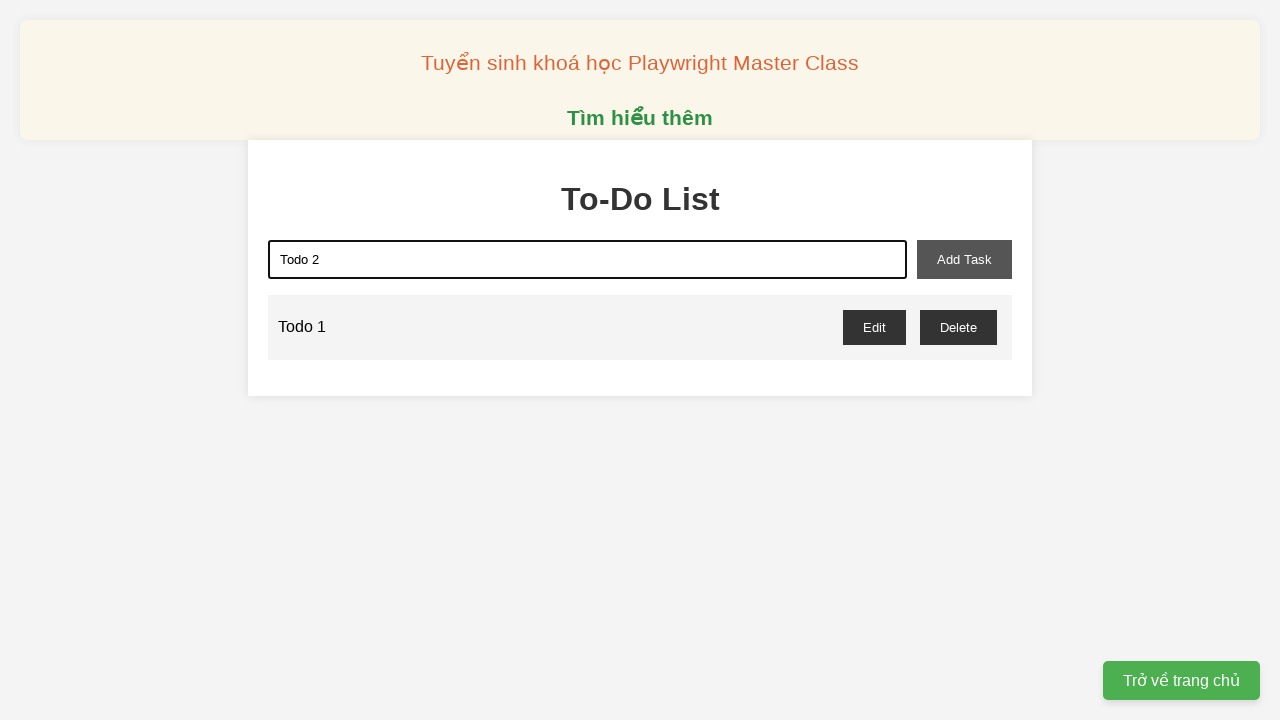

Clicked add task button to create task 2 at (964, 259) on xpath=//button[@id='add-task']
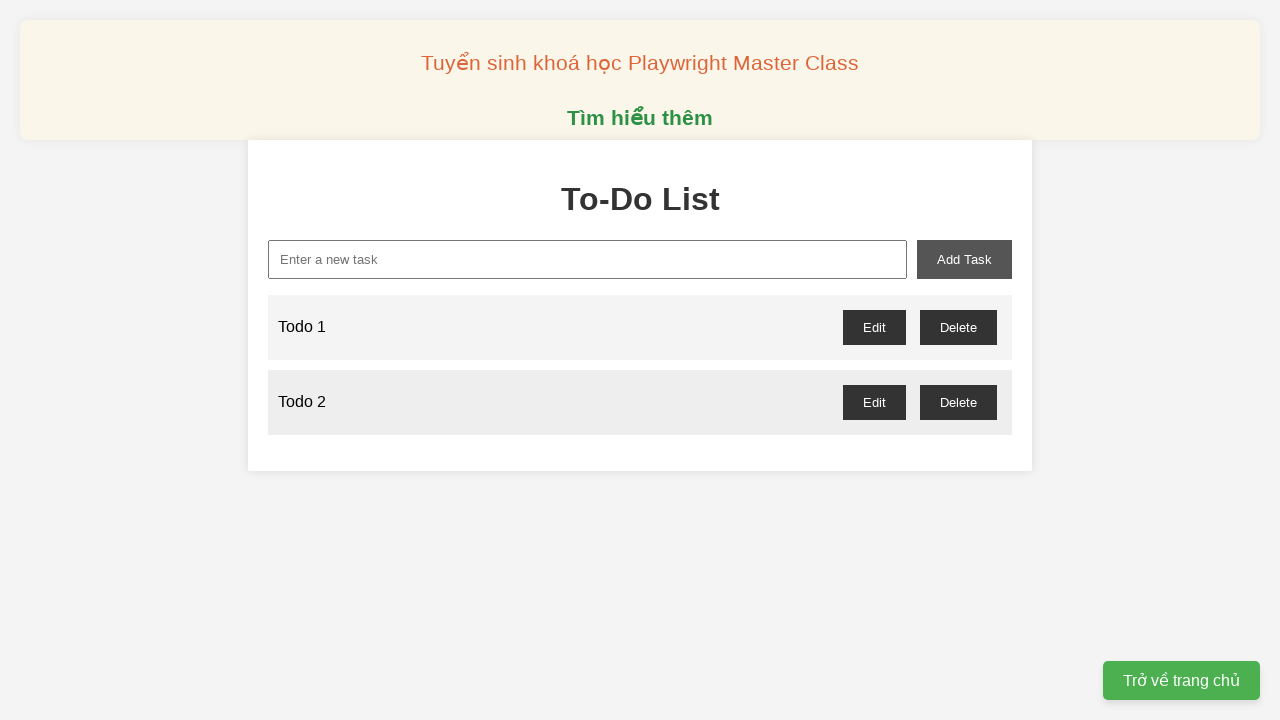

Filled task name field with 'Todo 3' on xpath=//input[@id='new-task']
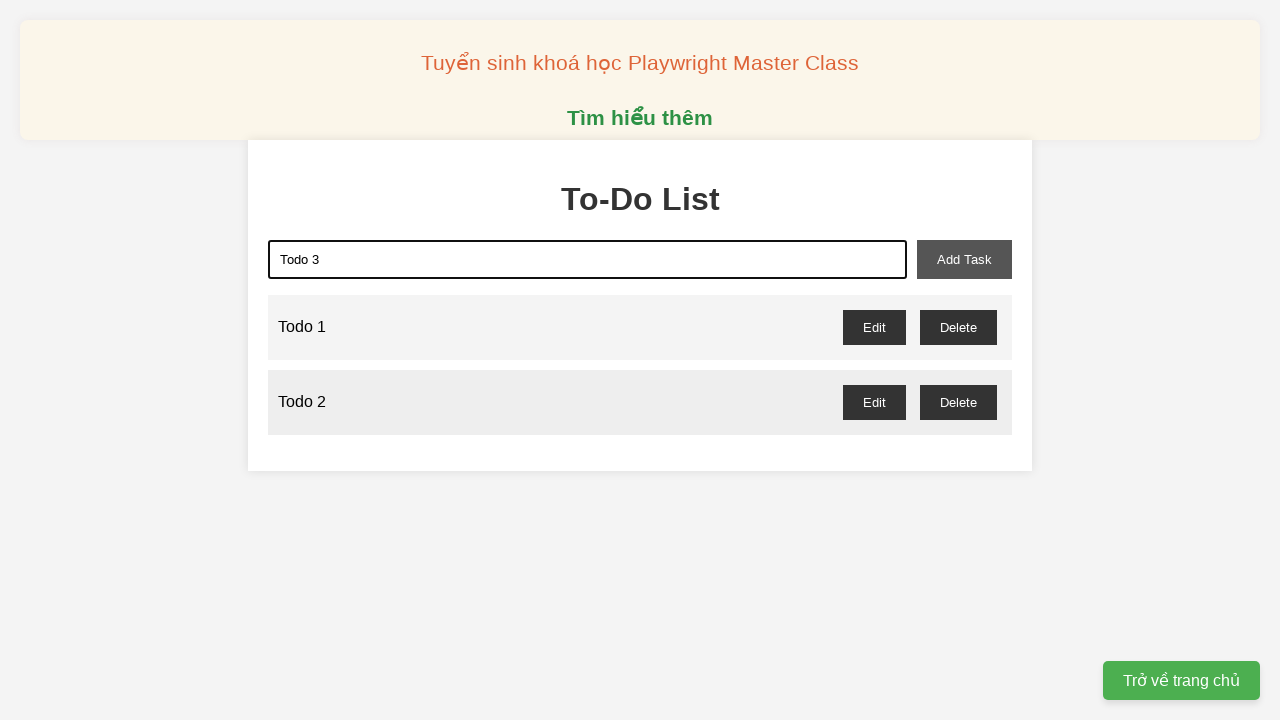

Clicked add task button to create task 3 at (964, 259) on xpath=//button[@id='add-task']
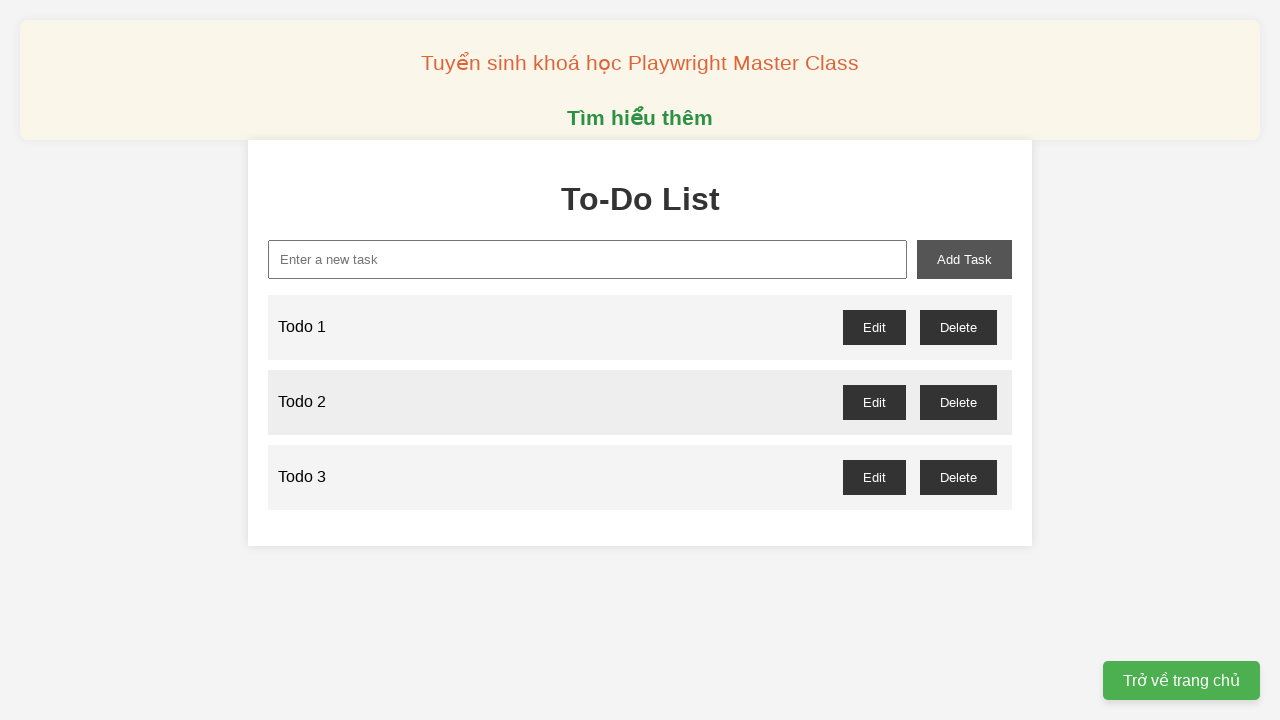

Filled task name field with 'Todo 4' on xpath=//input[@id='new-task']
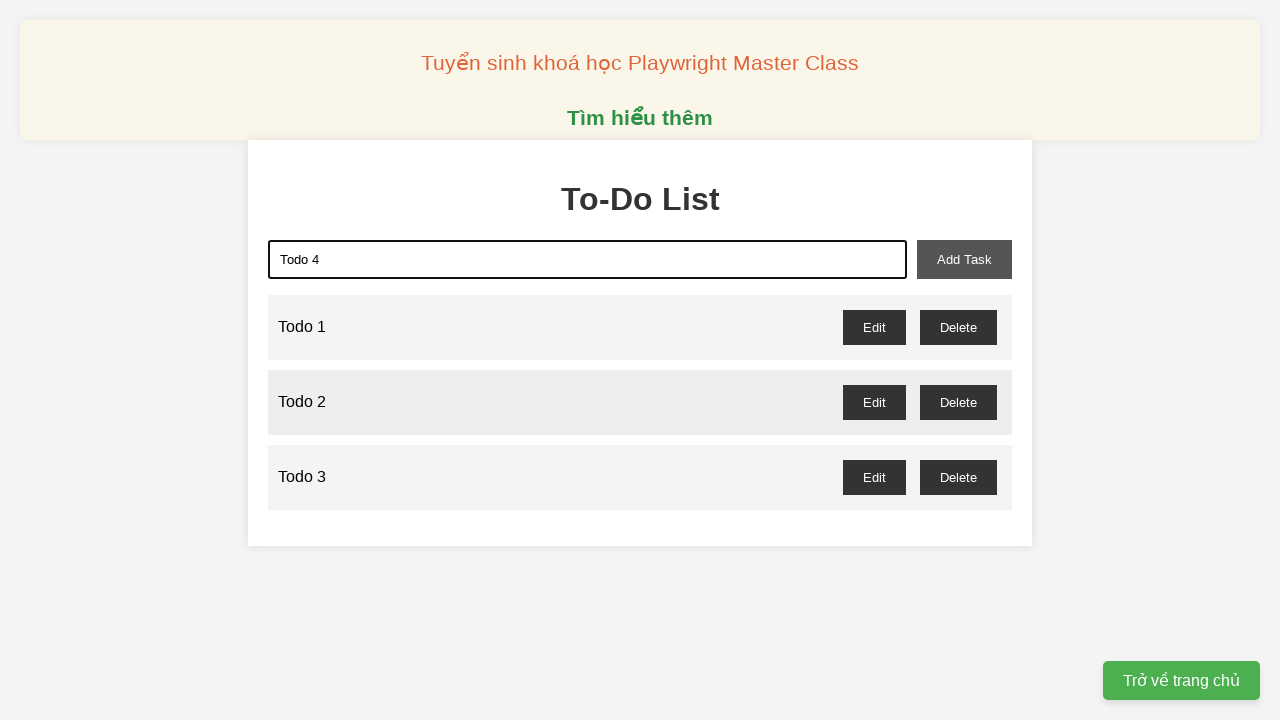

Clicked add task button to create task 4 at (964, 259) on xpath=//button[@id='add-task']
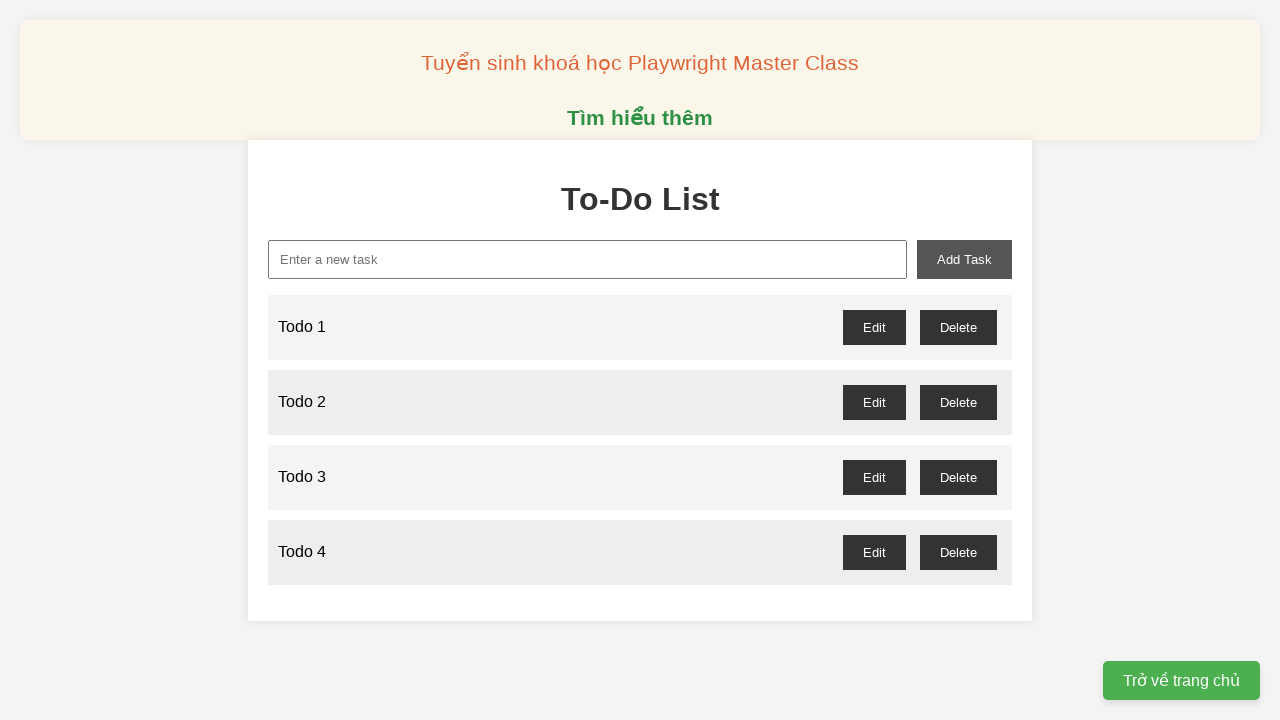

Filled task name field with 'Todo 5' on xpath=//input[@id='new-task']
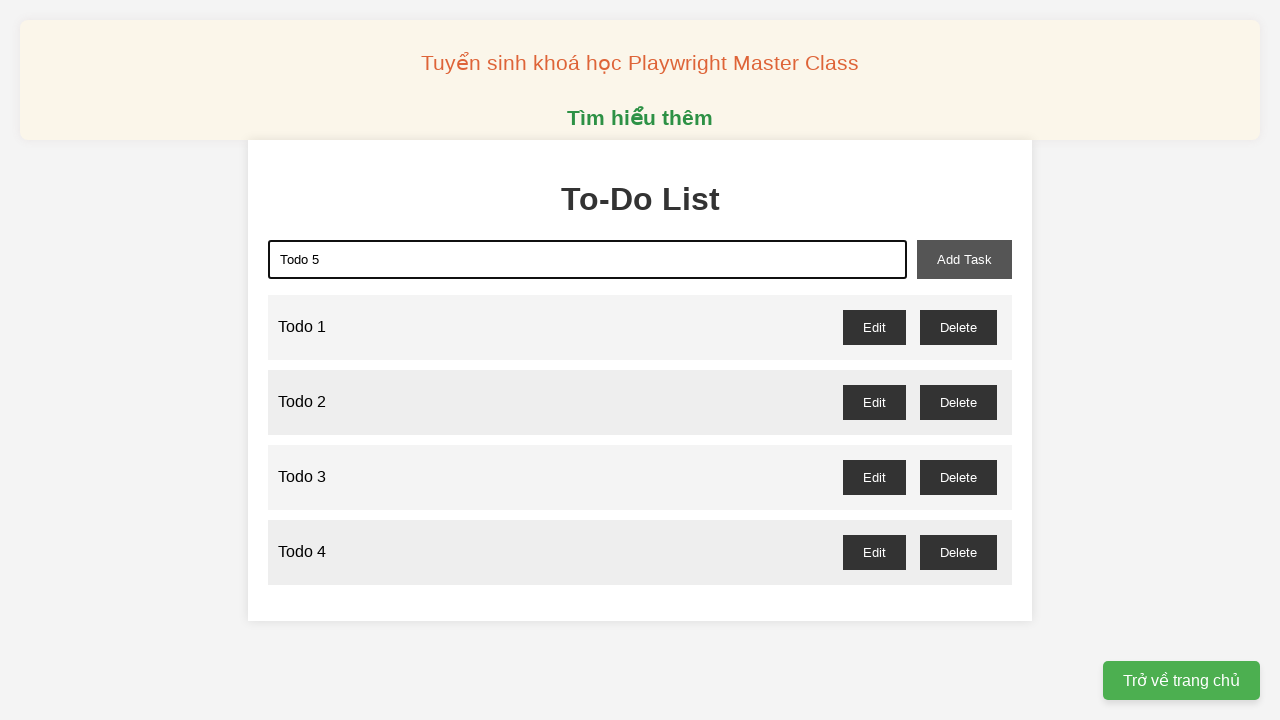

Clicked add task button to create task 5 at (964, 259) on xpath=//button[@id='add-task']
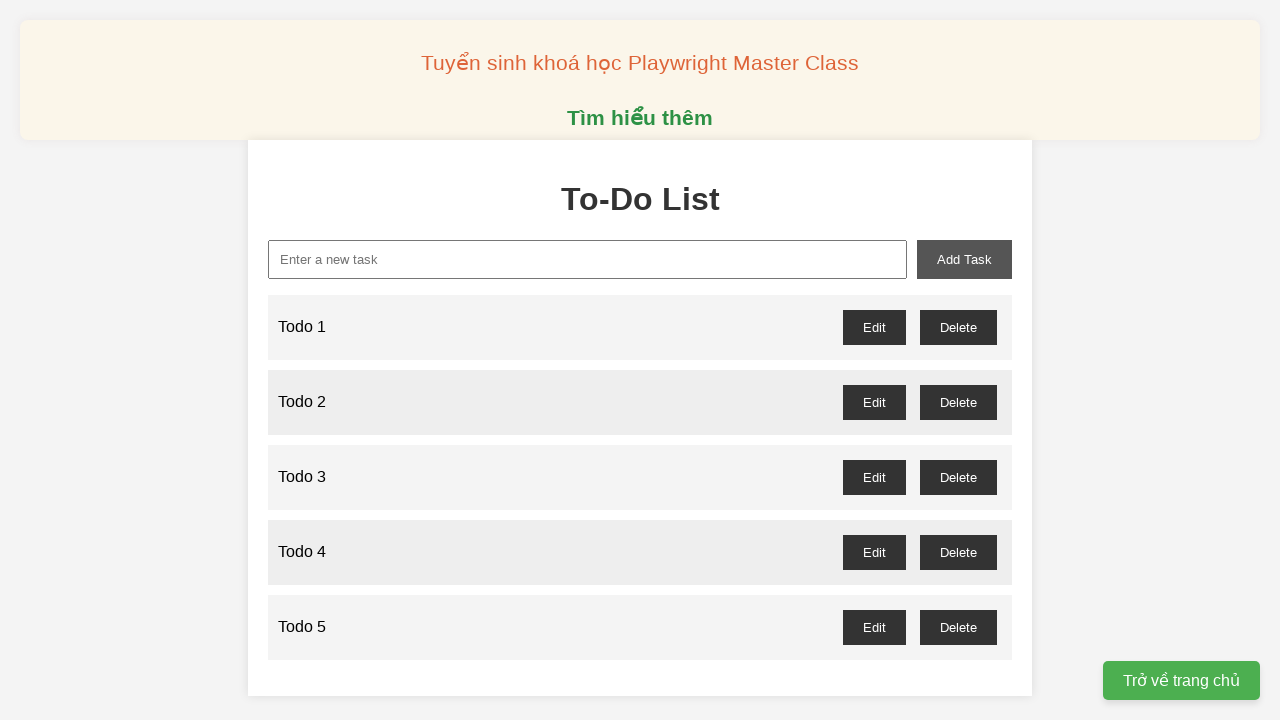

Filled task name field with 'Todo 6' on xpath=//input[@id='new-task']
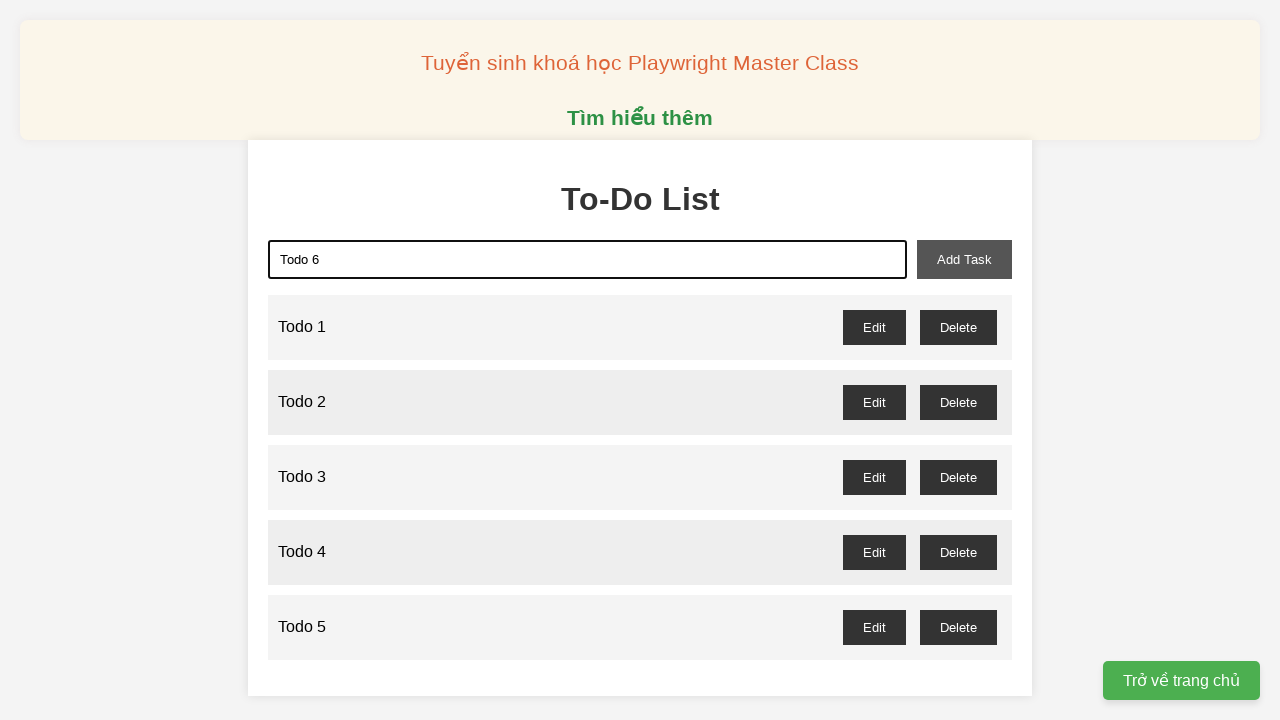

Clicked add task button to create task 6 at (964, 259) on xpath=//button[@id='add-task']
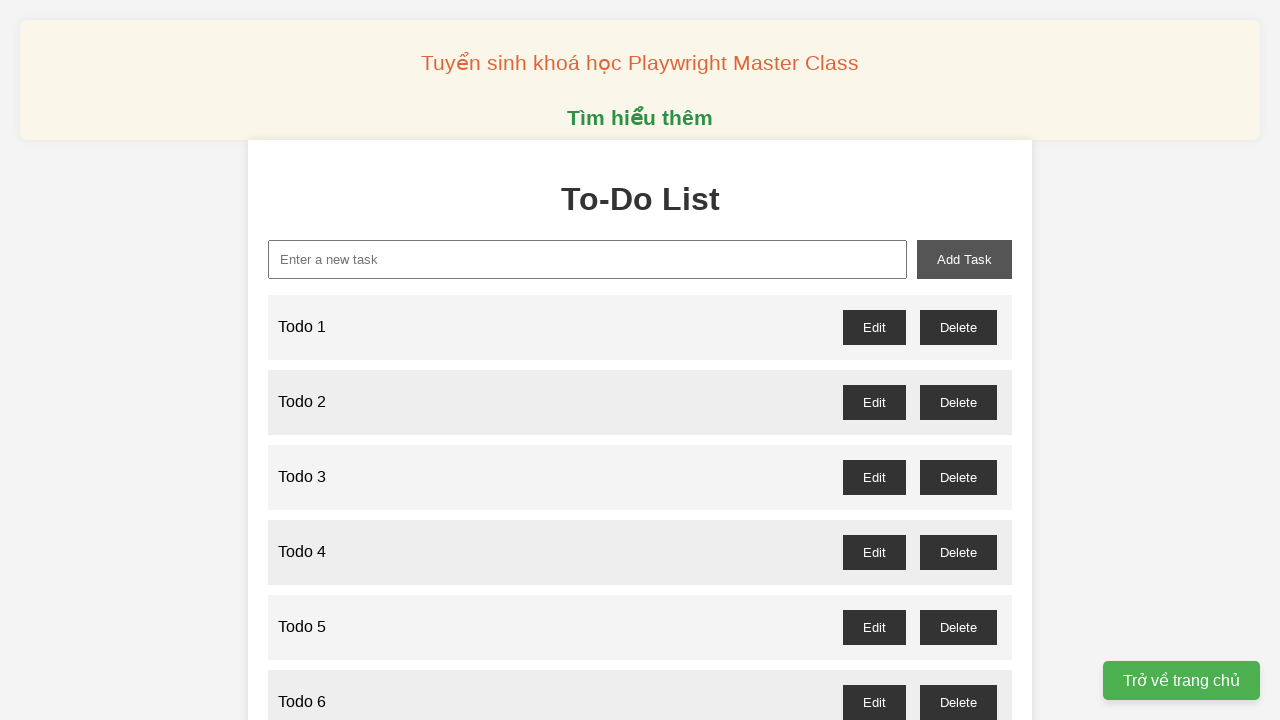

Filled task name field with 'Todo 7' on xpath=//input[@id='new-task']
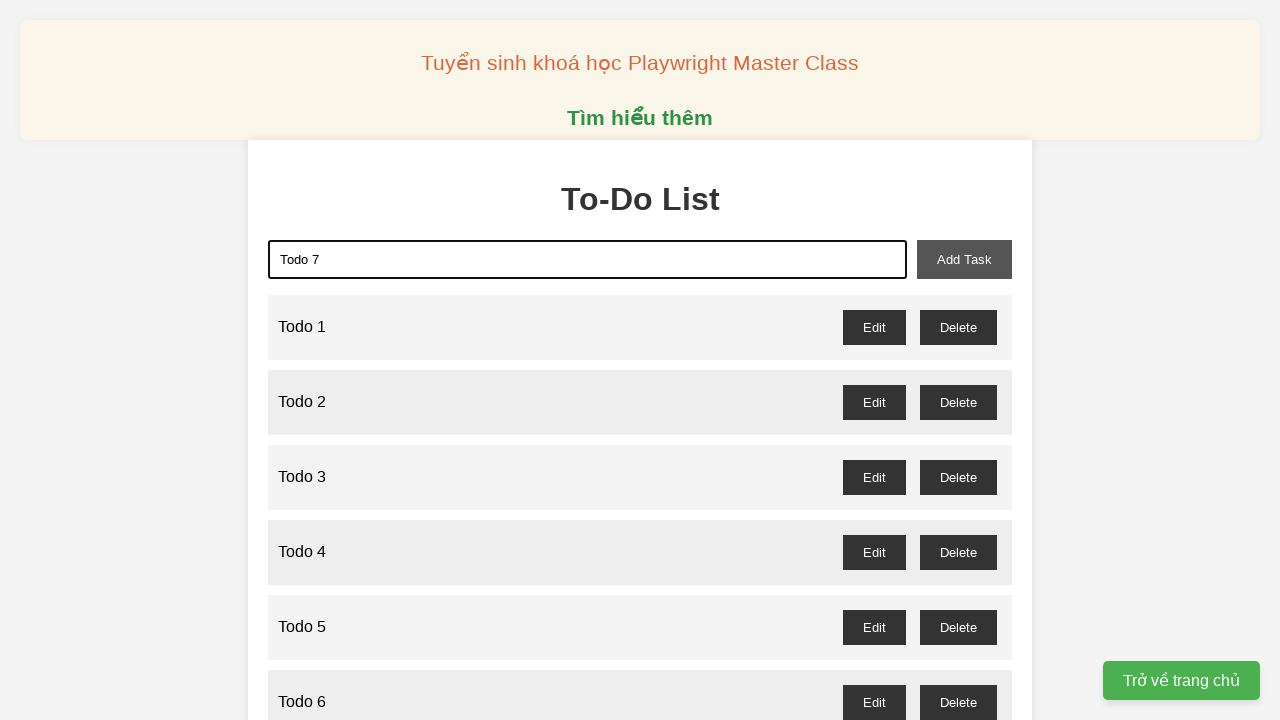

Clicked add task button to create task 7 at (964, 259) on xpath=//button[@id='add-task']
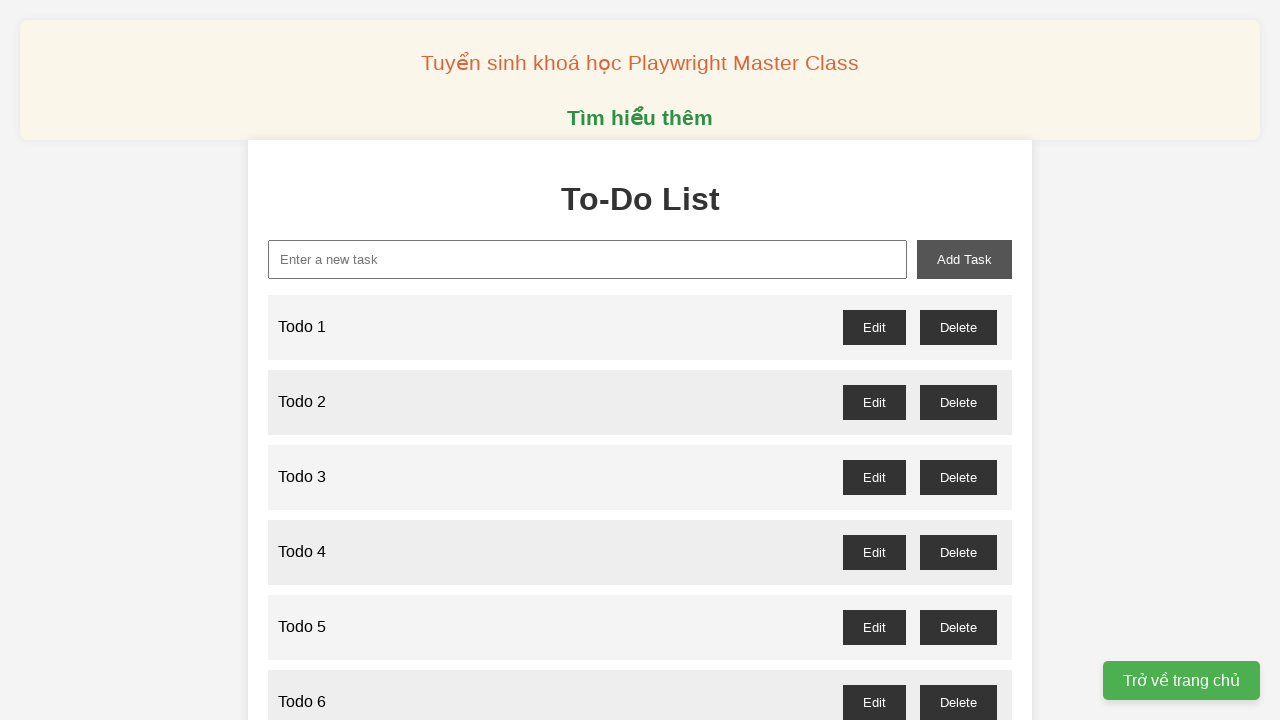

Filled task name field with 'Todo 8' on xpath=//input[@id='new-task']
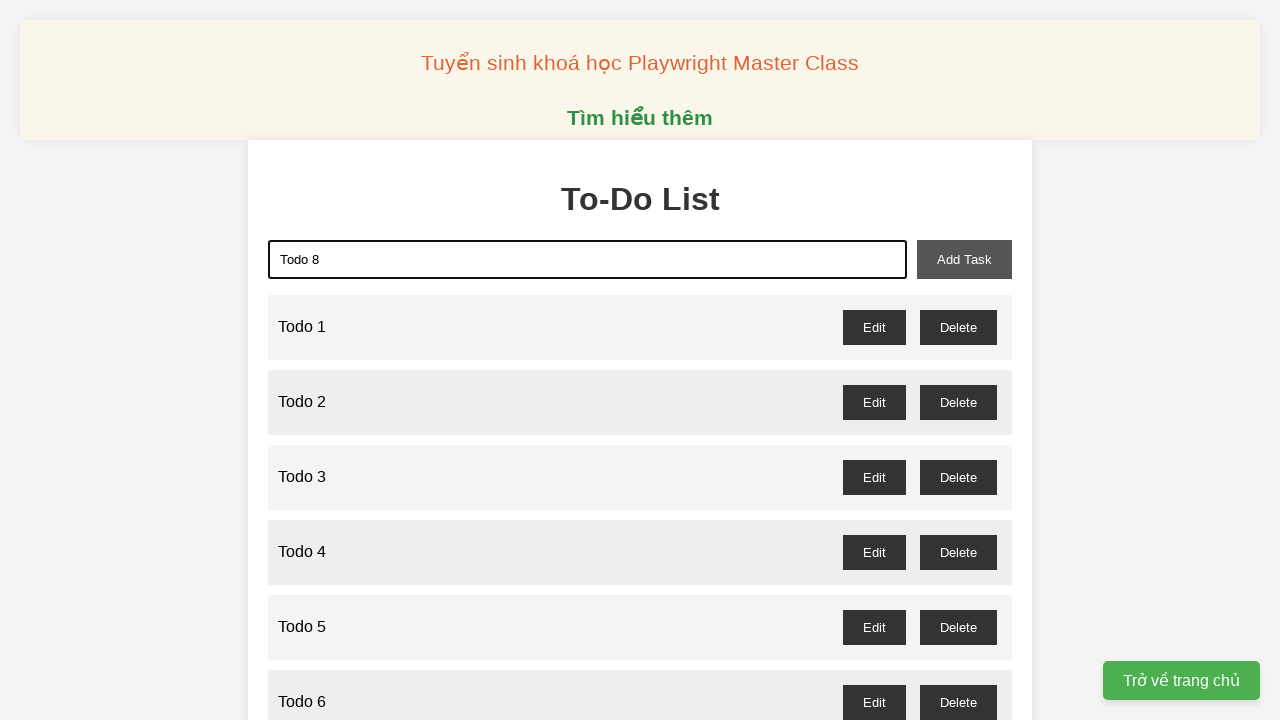

Clicked add task button to create task 8 at (964, 259) on xpath=//button[@id='add-task']
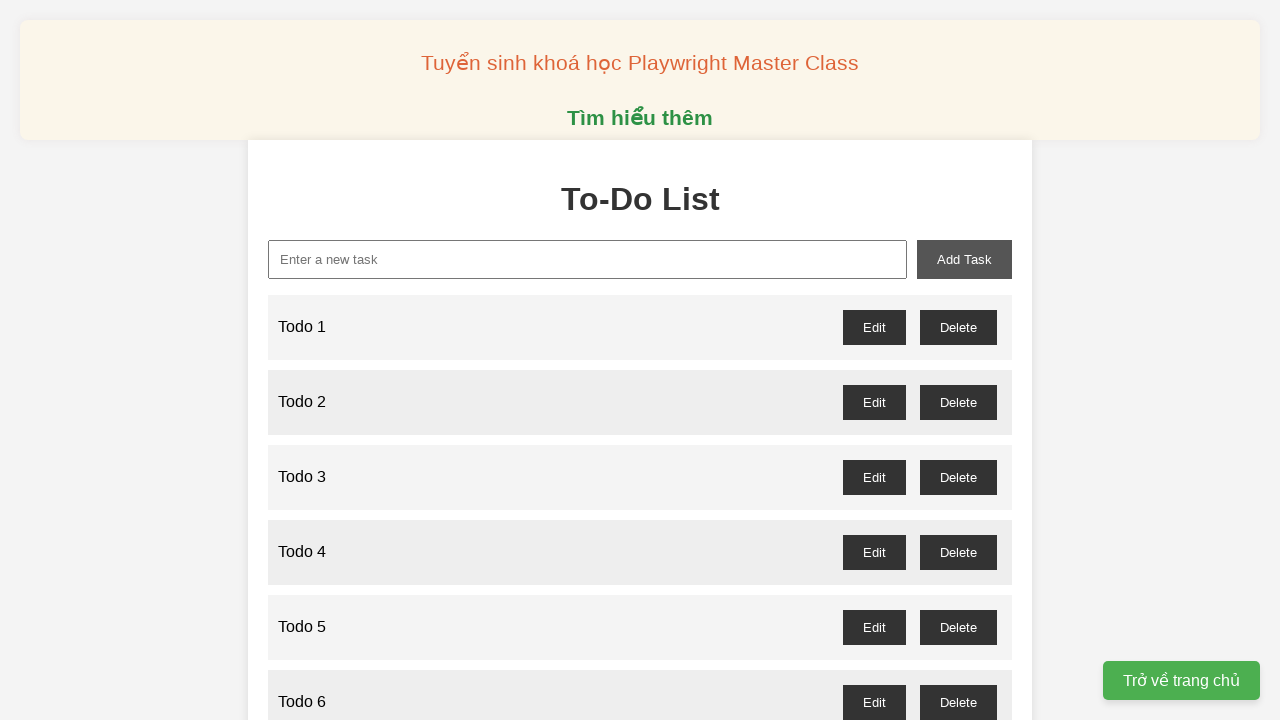

Filled task name field with 'Todo 9' on xpath=//input[@id='new-task']
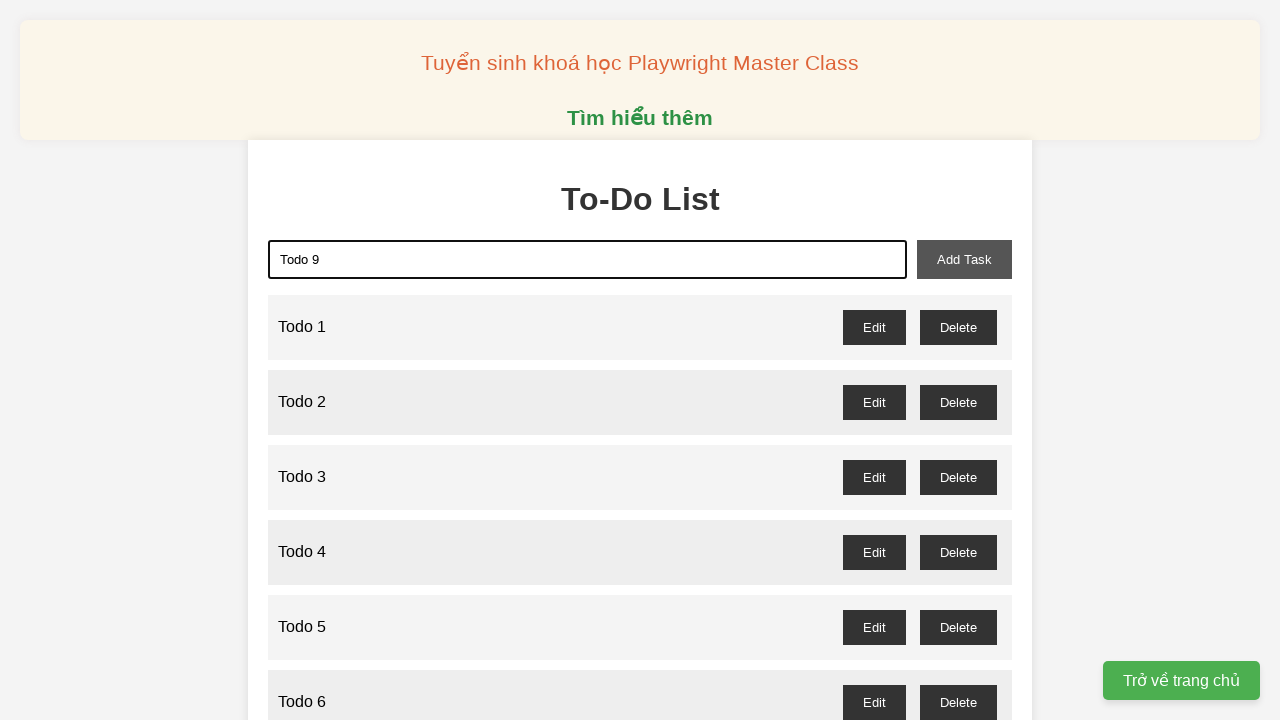

Clicked add task button to create task 9 at (964, 259) on xpath=//button[@id='add-task']
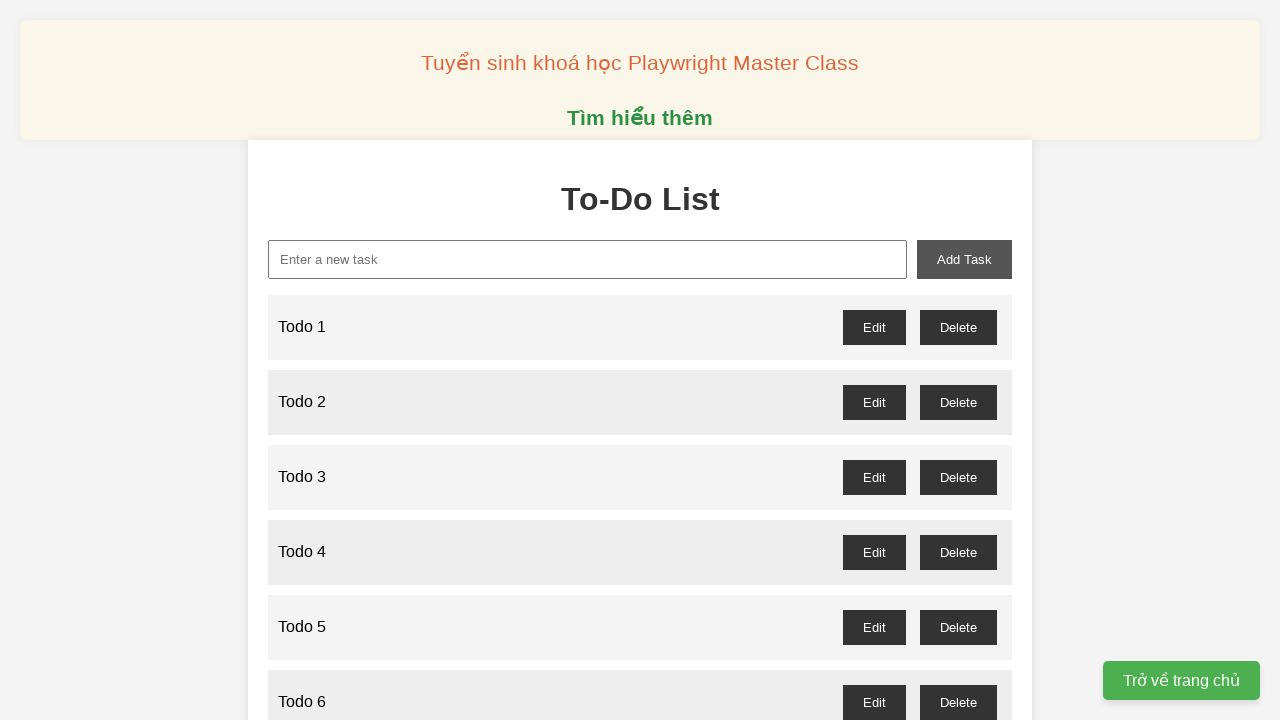

Filled task name field with 'Todo 10' on xpath=//input[@id='new-task']
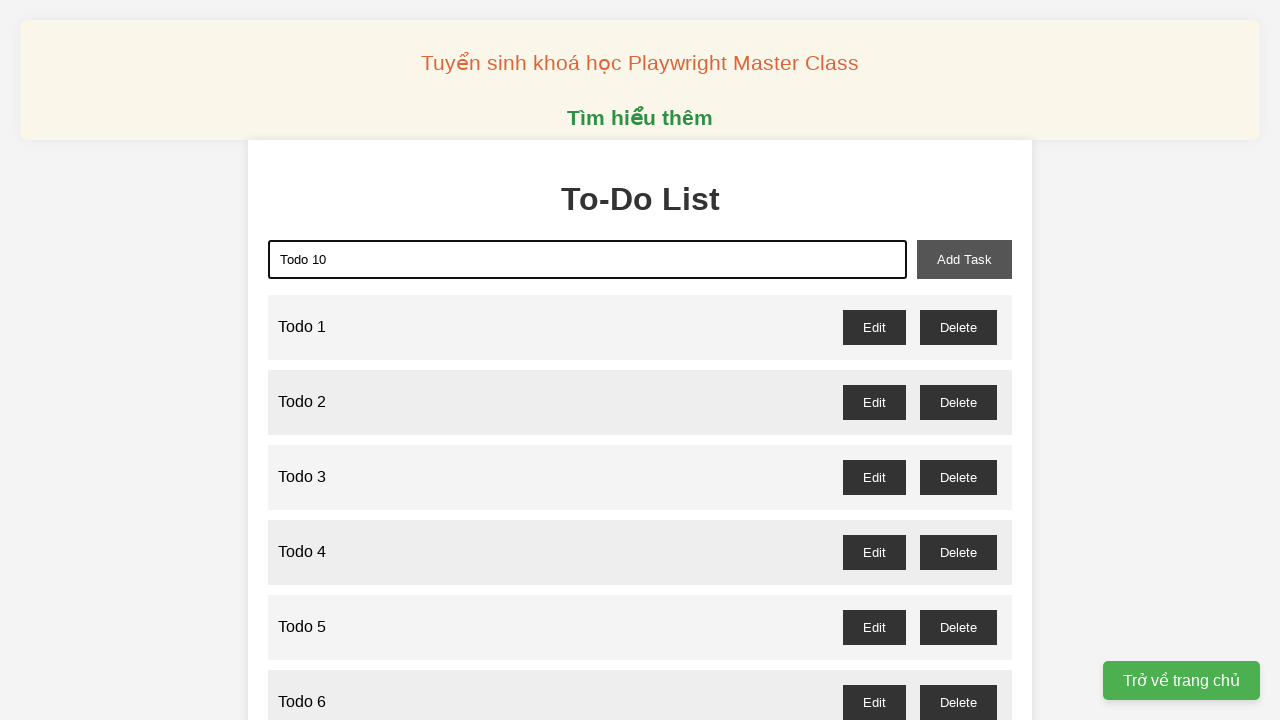

Clicked add task button to create task 10 at (964, 259) on xpath=//button[@id='add-task']
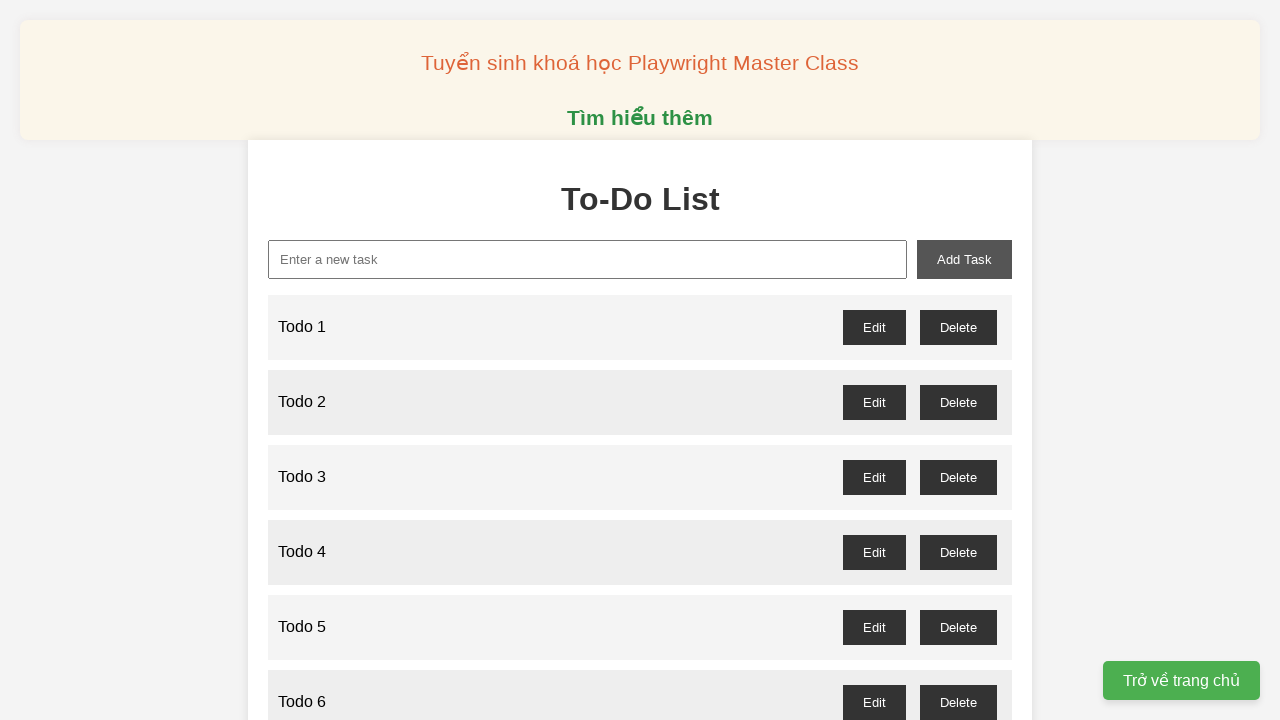

Filled task name field with 'Todo 11' on xpath=//input[@id='new-task']
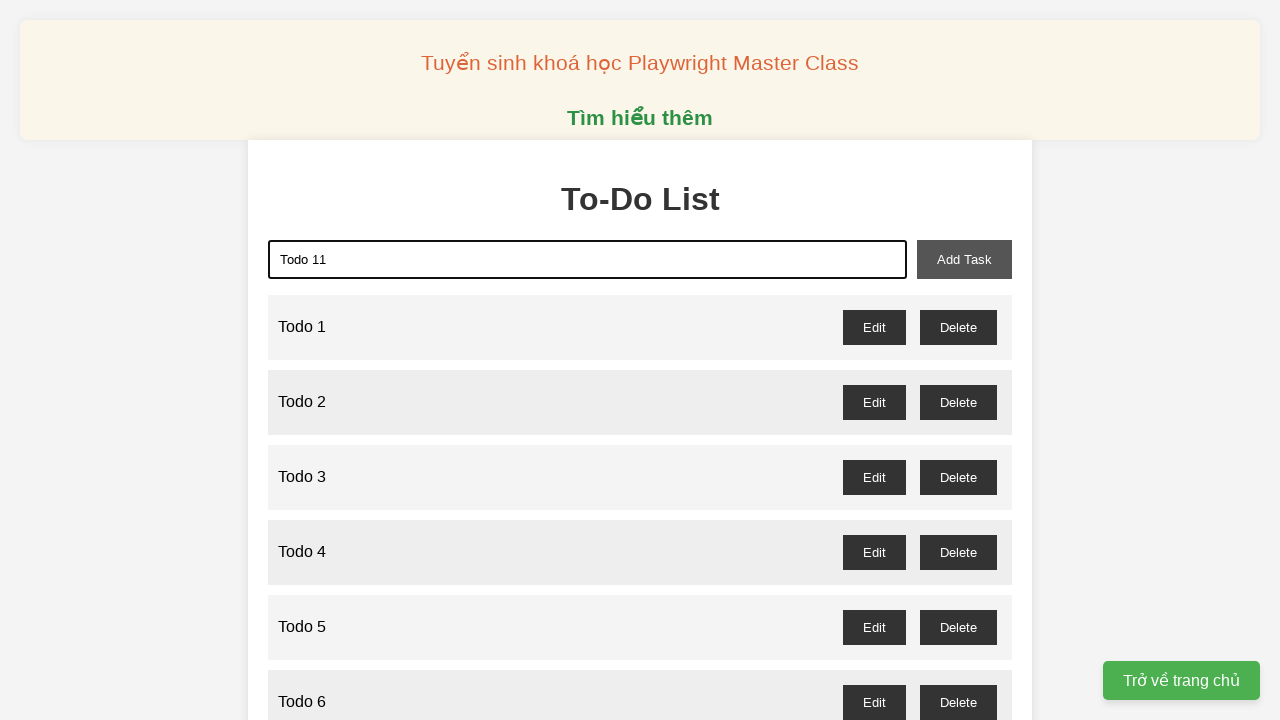

Clicked add task button to create task 11 at (964, 259) on xpath=//button[@id='add-task']
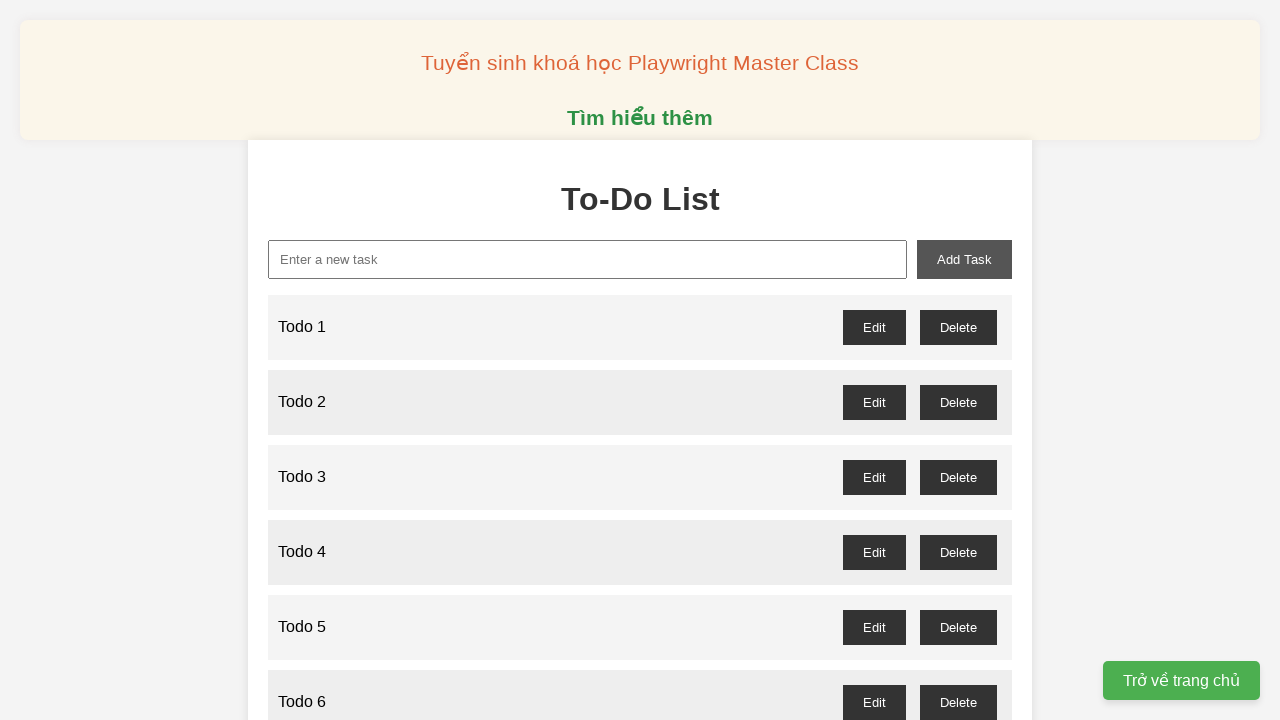

Filled task name field with 'Todo 12' on xpath=//input[@id='new-task']
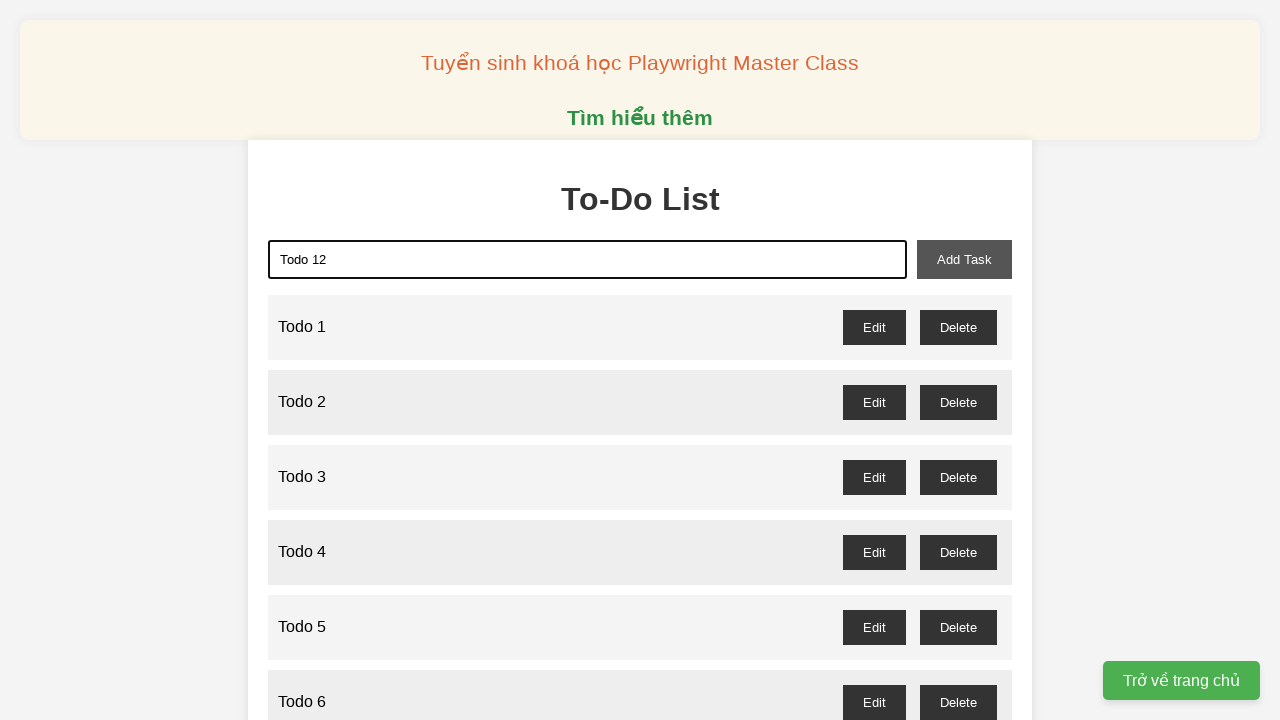

Clicked add task button to create task 12 at (964, 259) on xpath=//button[@id='add-task']
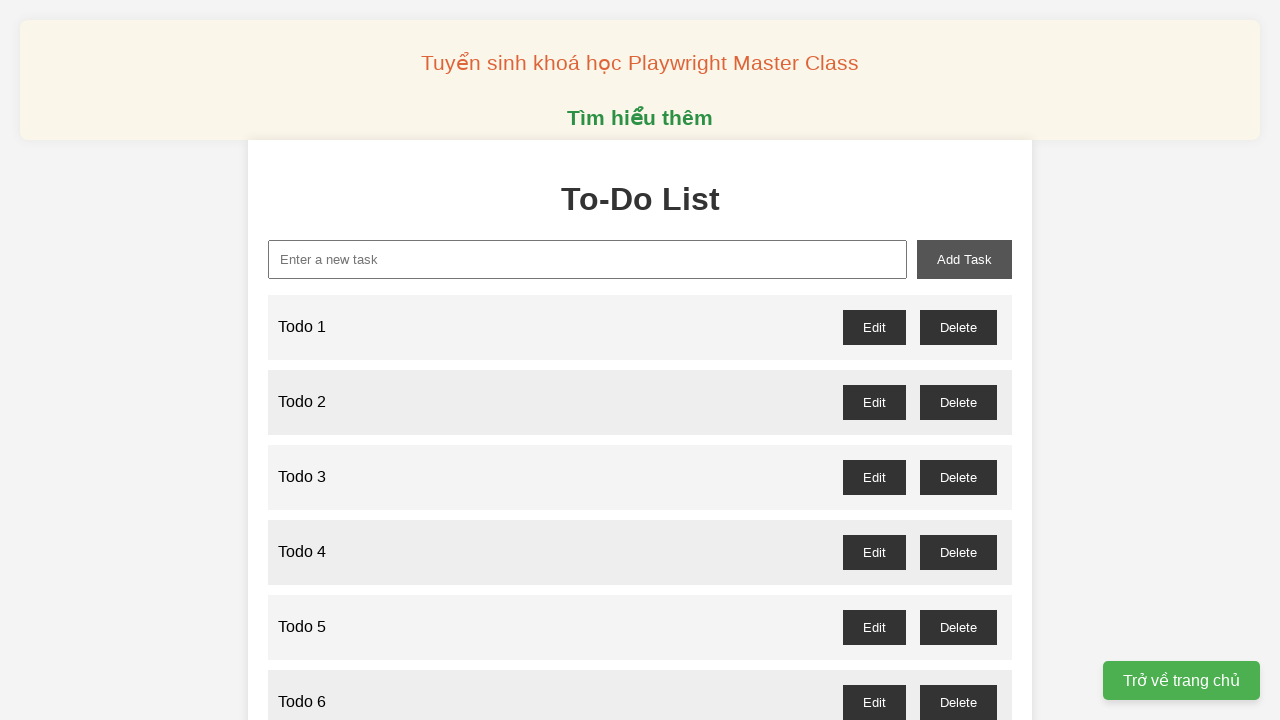

Filled task name field with 'Todo 13' on xpath=//input[@id='new-task']
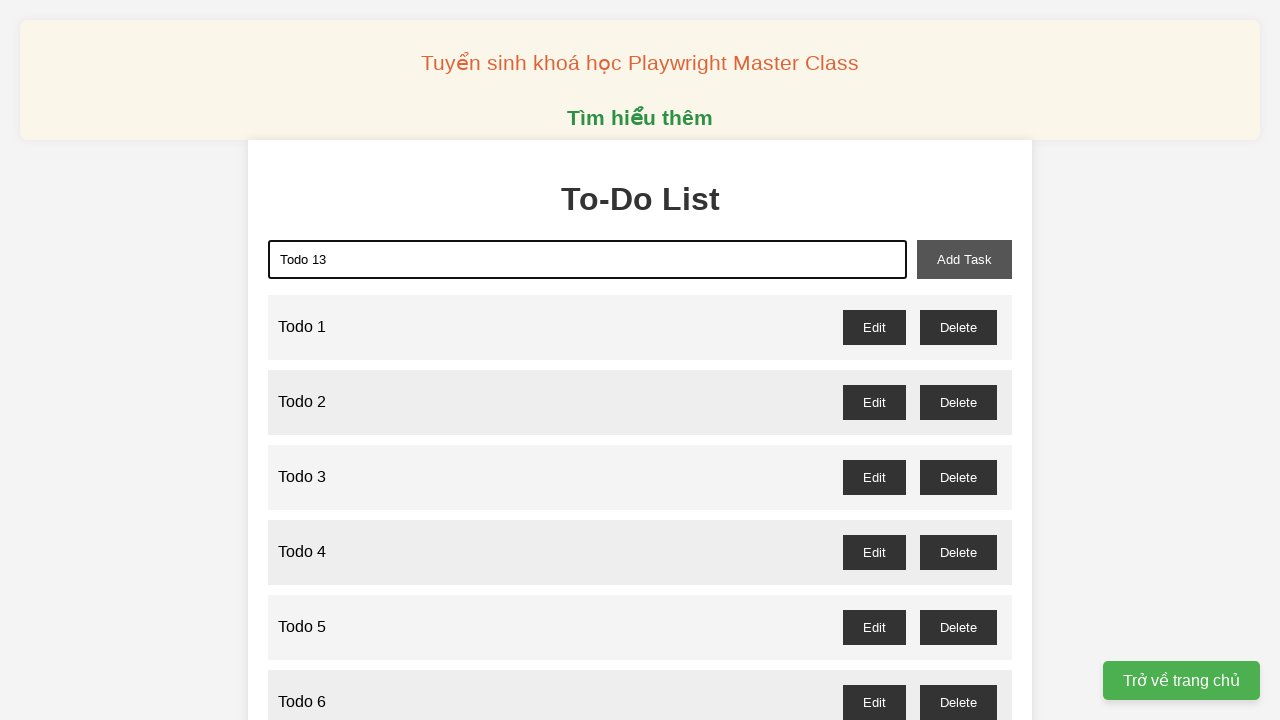

Clicked add task button to create task 13 at (964, 259) on xpath=//button[@id='add-task']
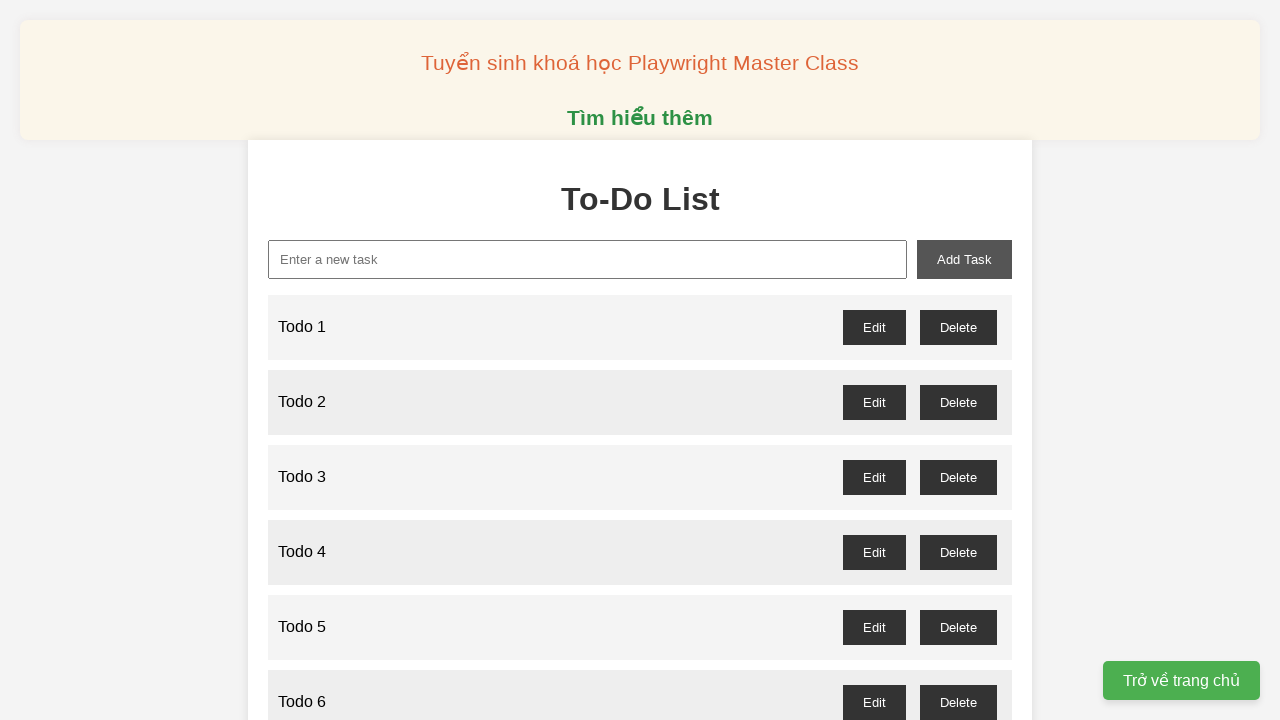

Filled task name field with 'Todo 14' on xpath=//input[@id='new-task']
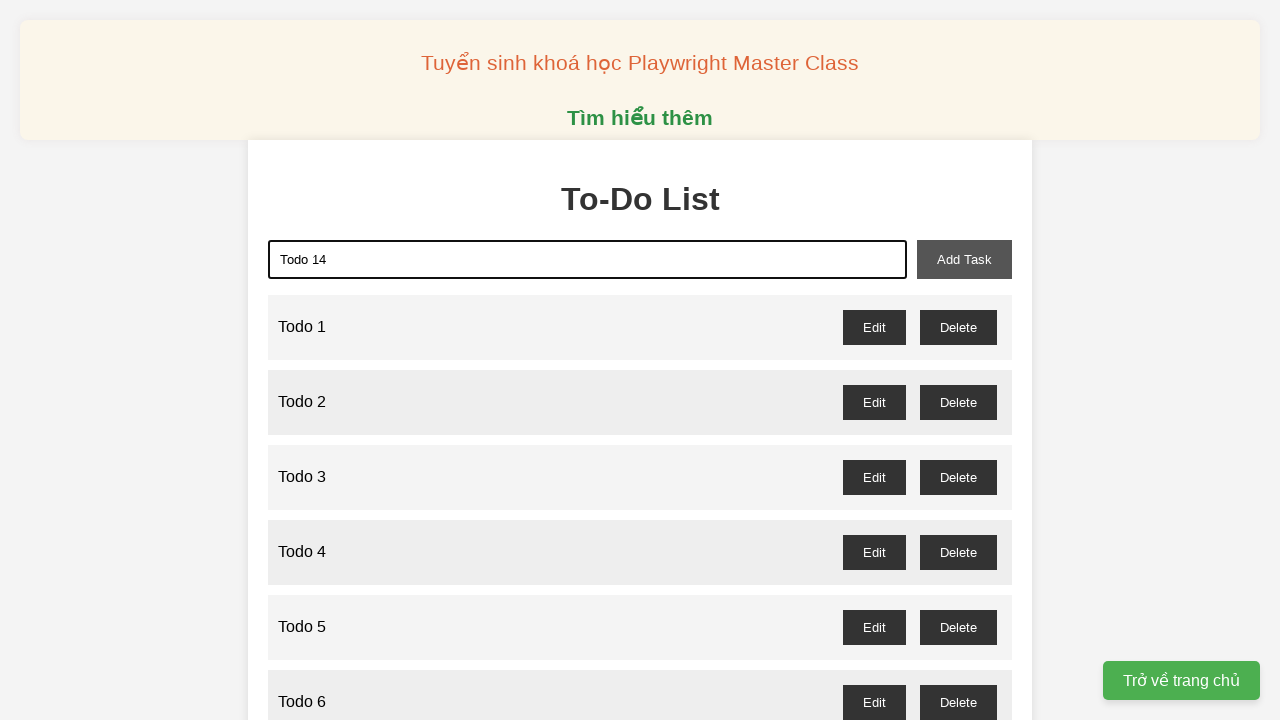

Clicked add task button to create task 14 at (964, 259) on xpath=//button[@id='add-task']
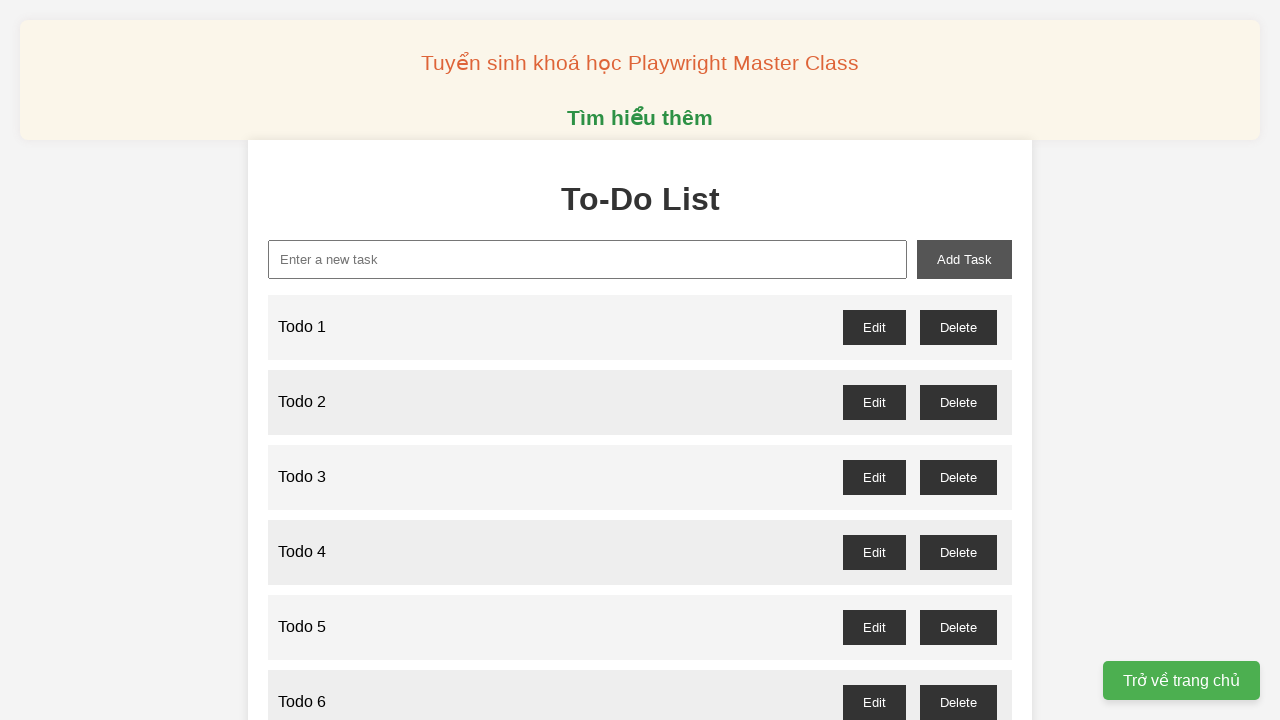

Filled task name field with 'Todo 15' on xpath=//input[@id='new-task']
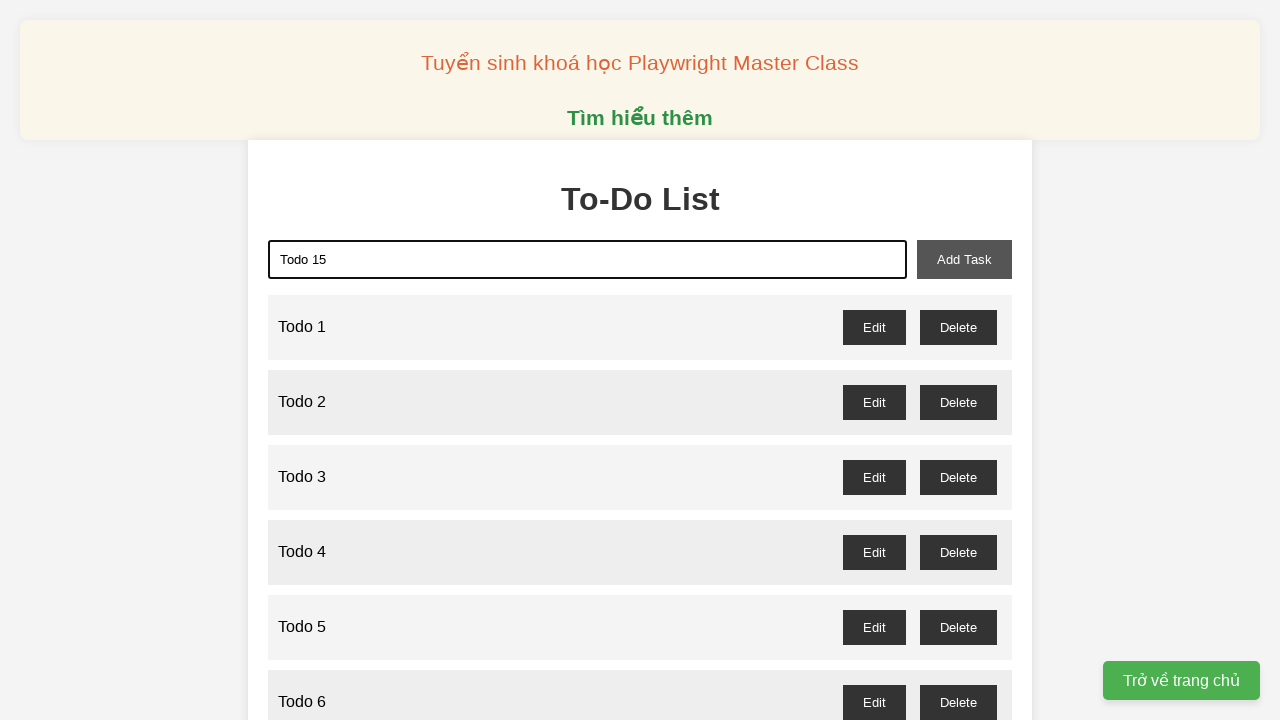

Clicked add task button to create task 15 at (964, 259) on xpath=//button[@id='add-task']
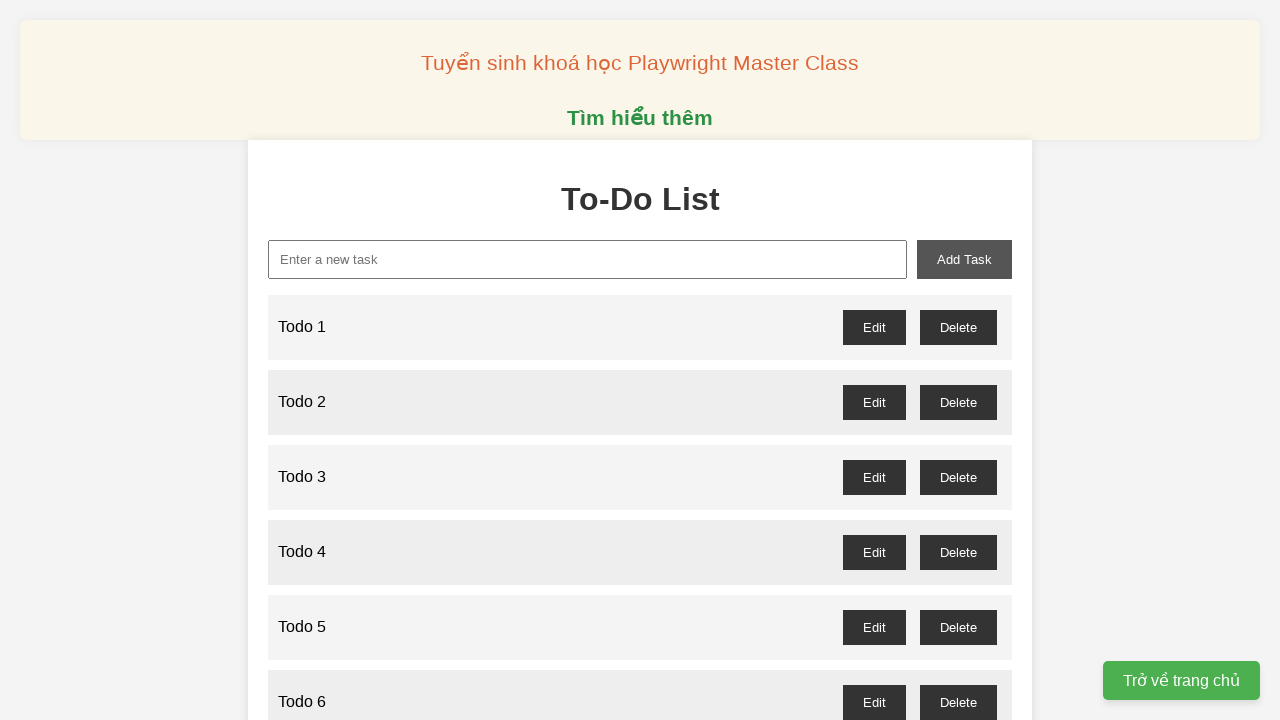

Filled task name field with 'Todo 16' on xpath=//input[@id='new-task']
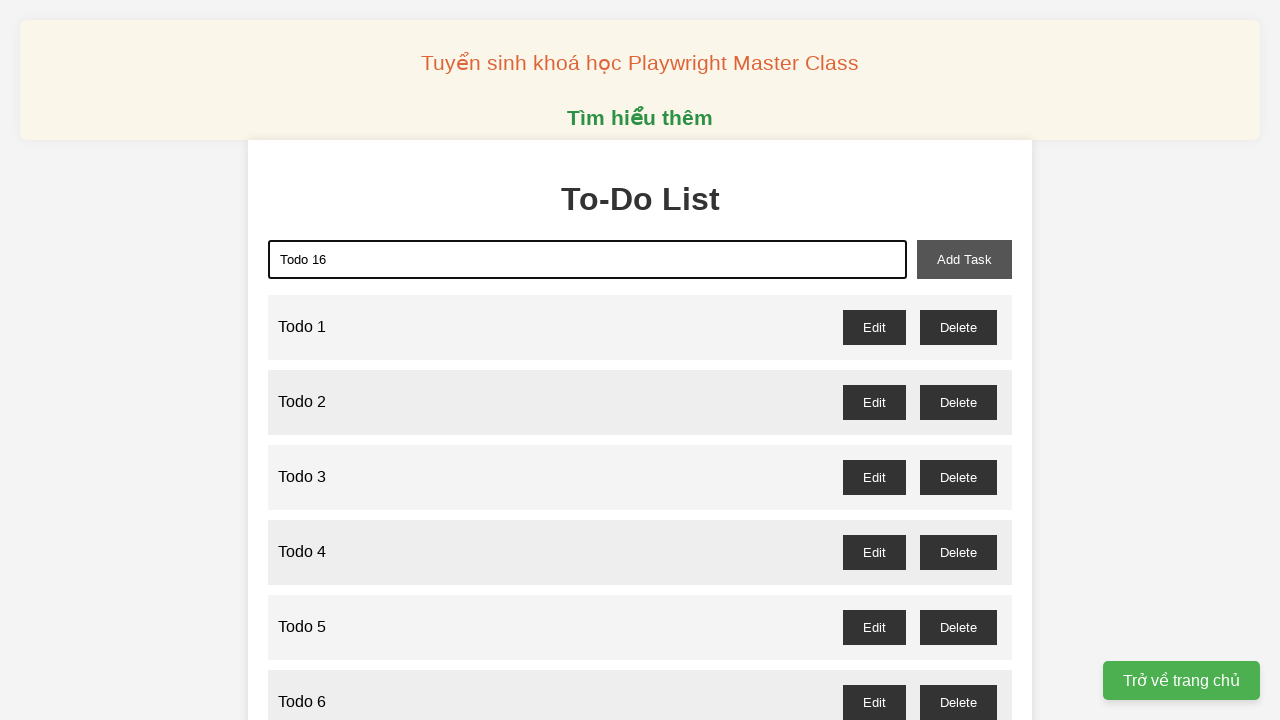

Clicked add task button to create task 16 at (964, 259) on xpath=//button[@id='add-task']
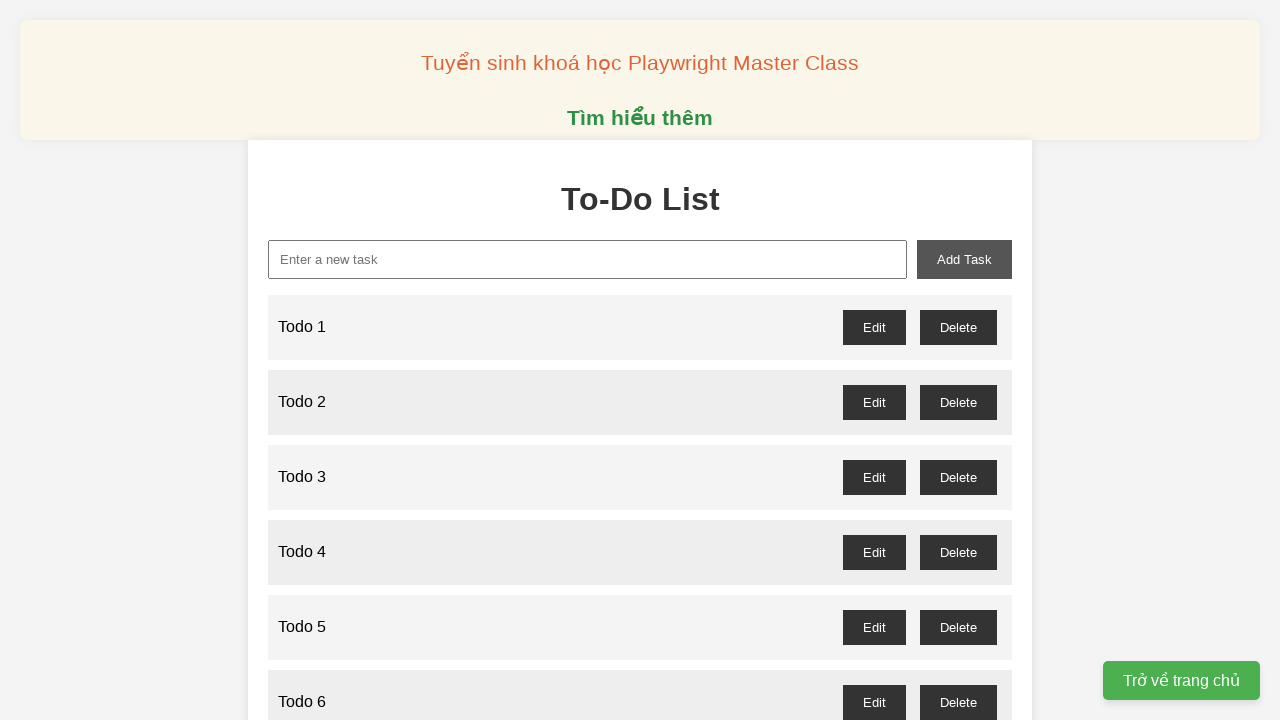

Filled task name field with 'Todo 17' on xpath=//input[@id='new-task']
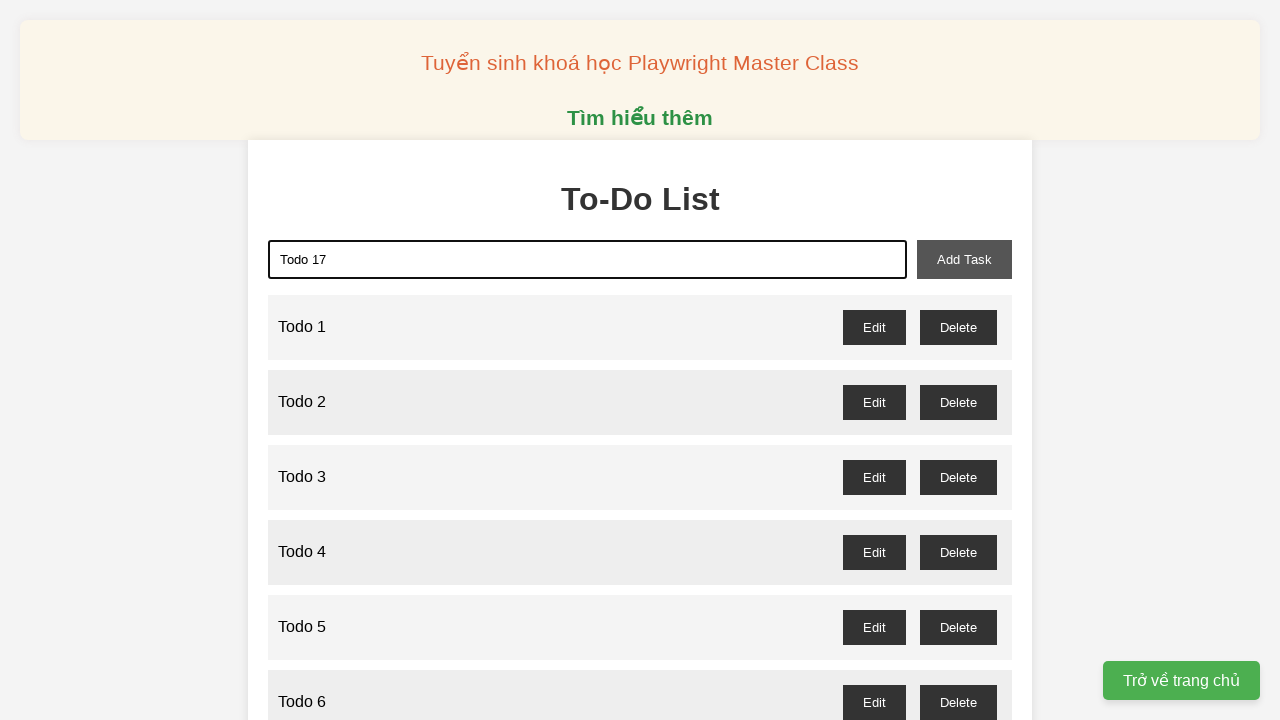

Clicked add task button to create task 17 at (964, 259) on xpath=//button[@id='add-task']
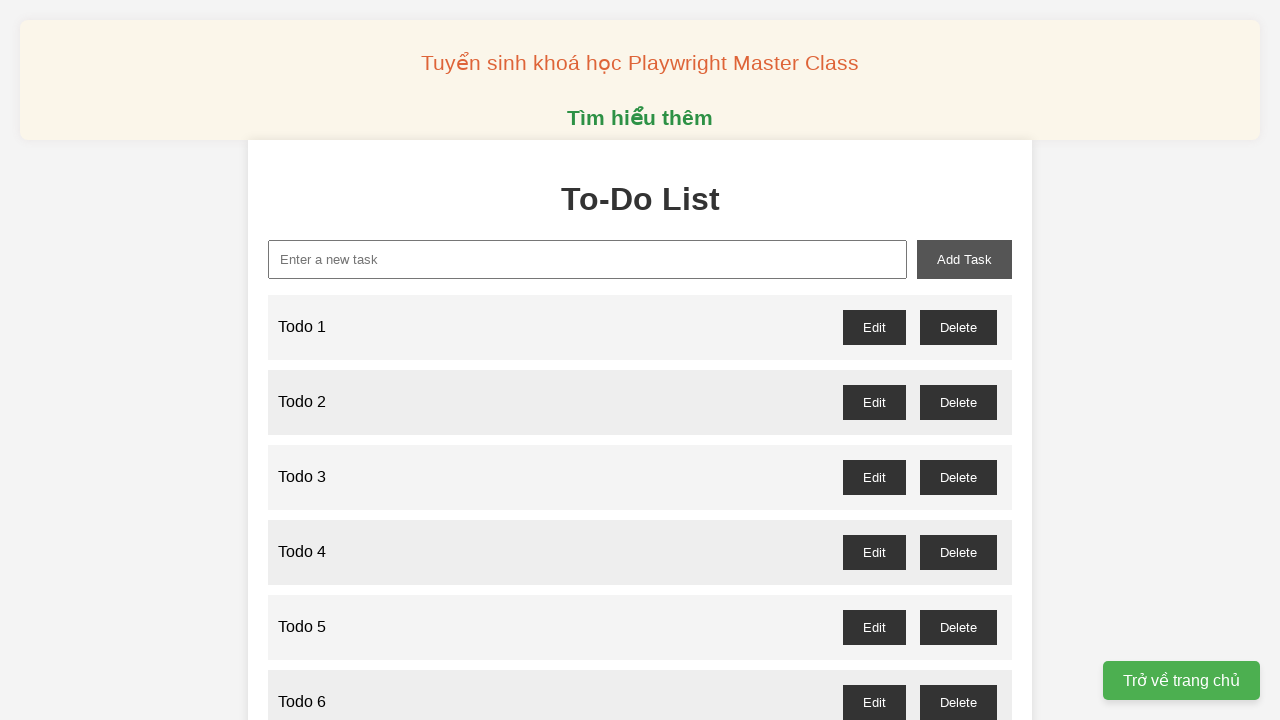

Filled task name field with 'Todo 18' on xpath=//input[@id='new-task']
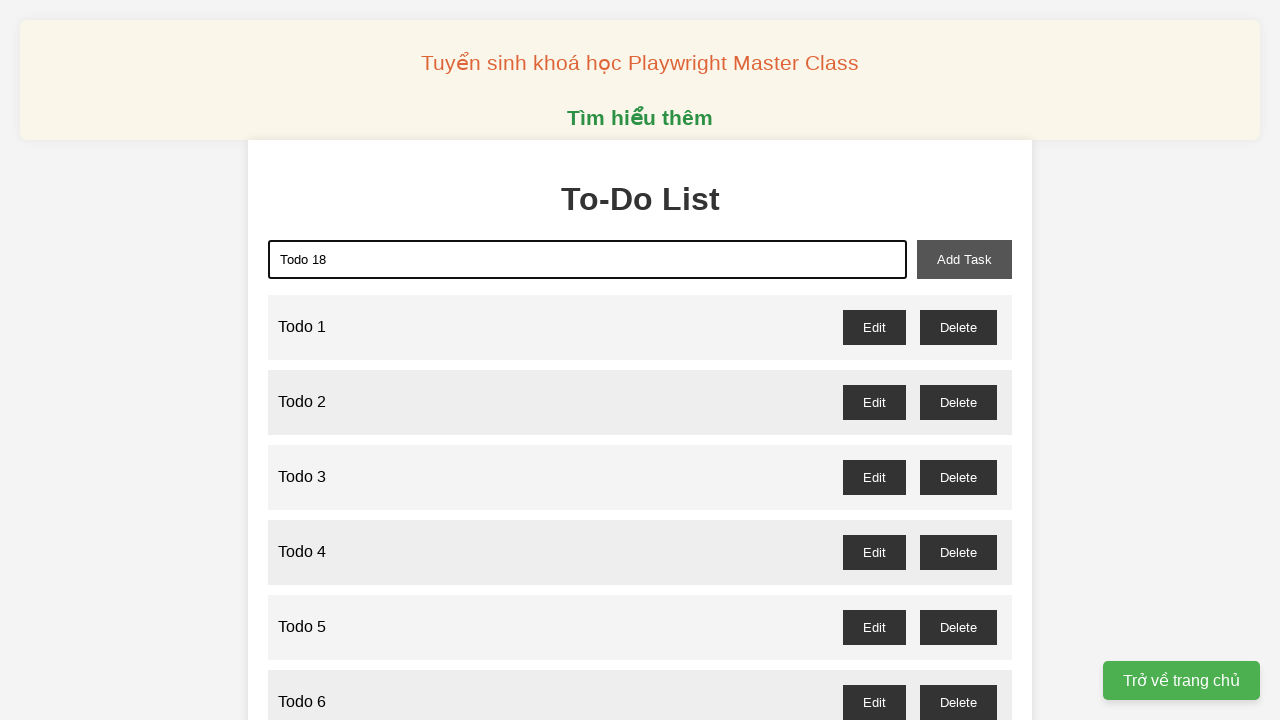

Clicked add task button to create task 18 at (964, 259) on xpath=//button[@id='add-task']
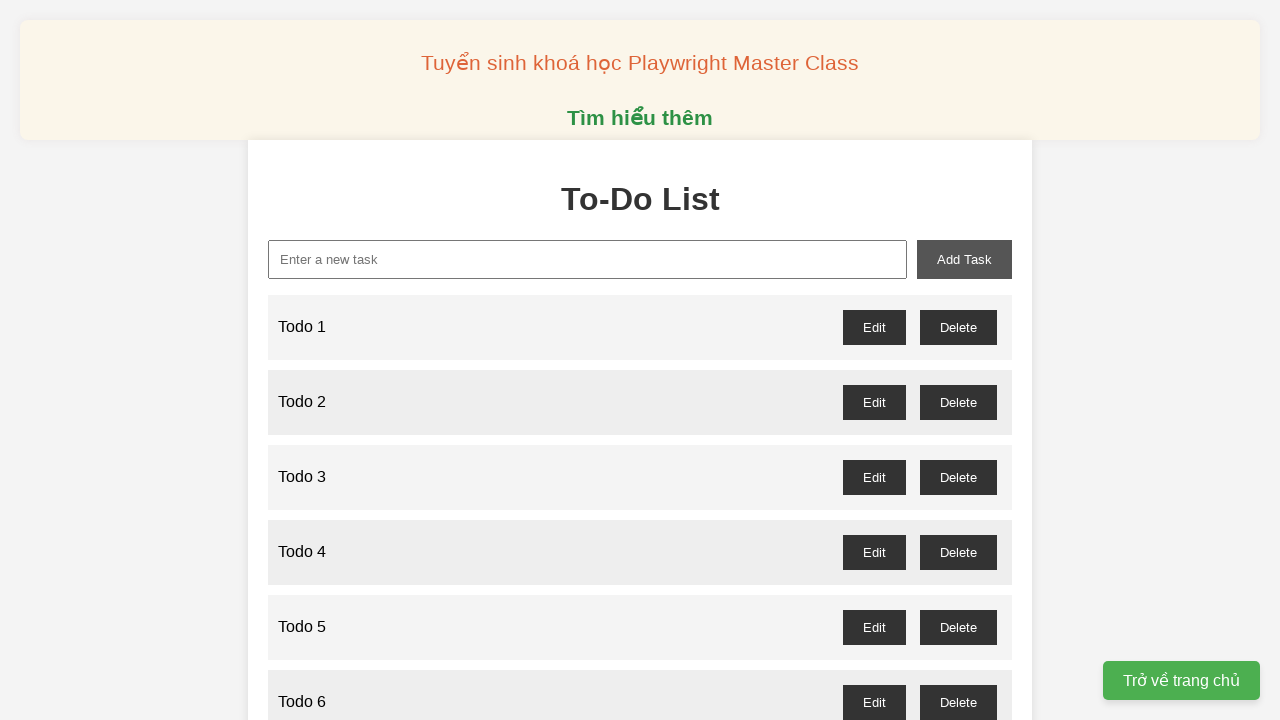

Filled task name field with 'Todo 19' on xpath=//input[@id='new-task']
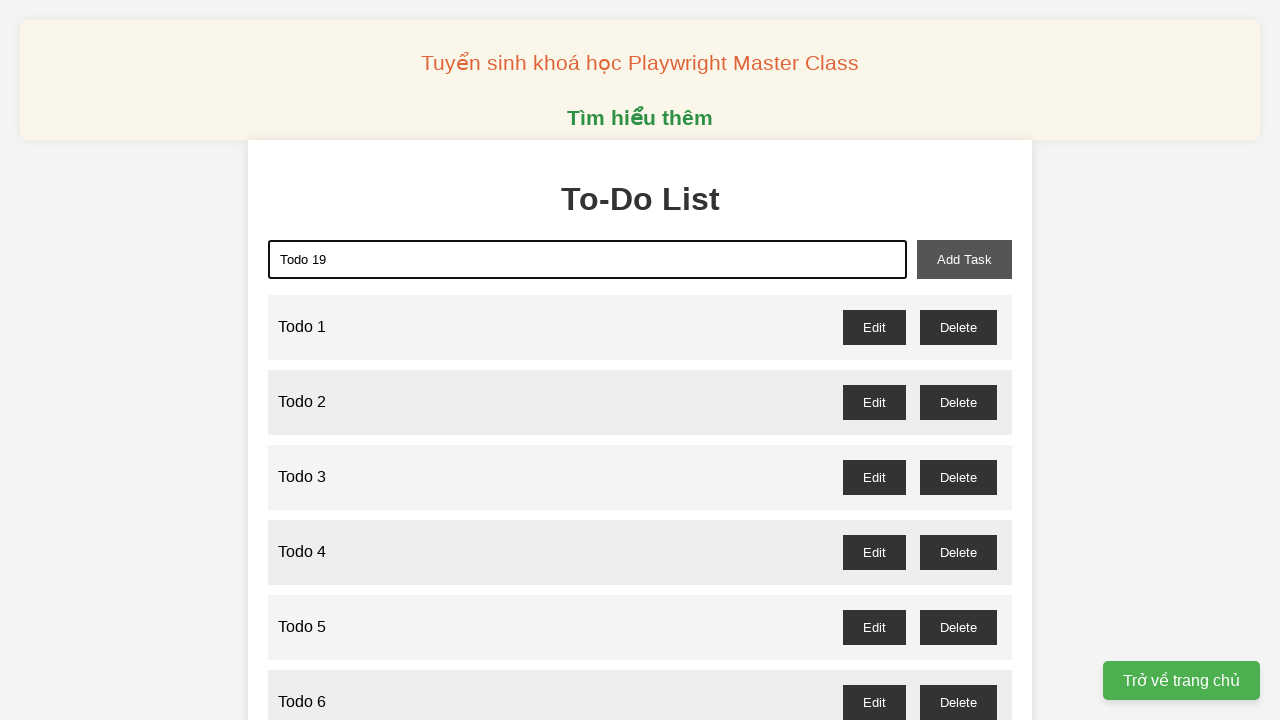

Clicked add task button to create task 19 at (964, 259) on xpath=//button[@id='add-task']
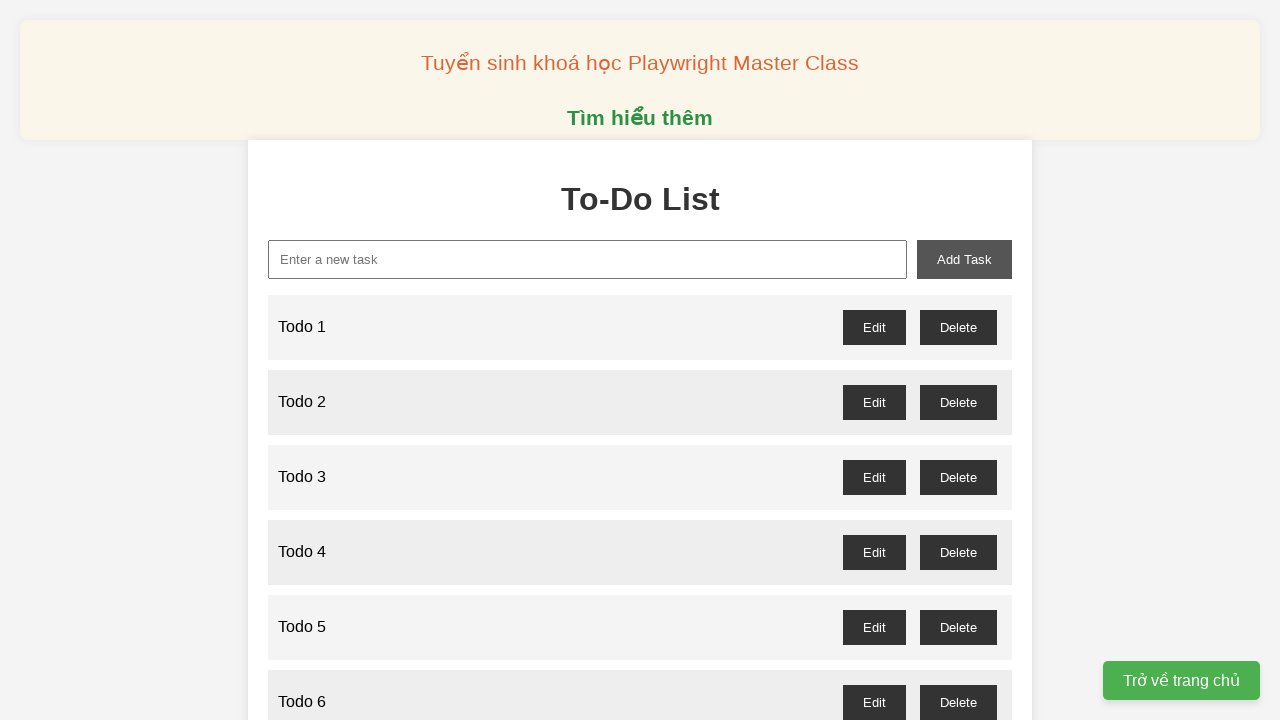

Filled task name field with 'Todo 20' on xpath=//input[@id='new-task']
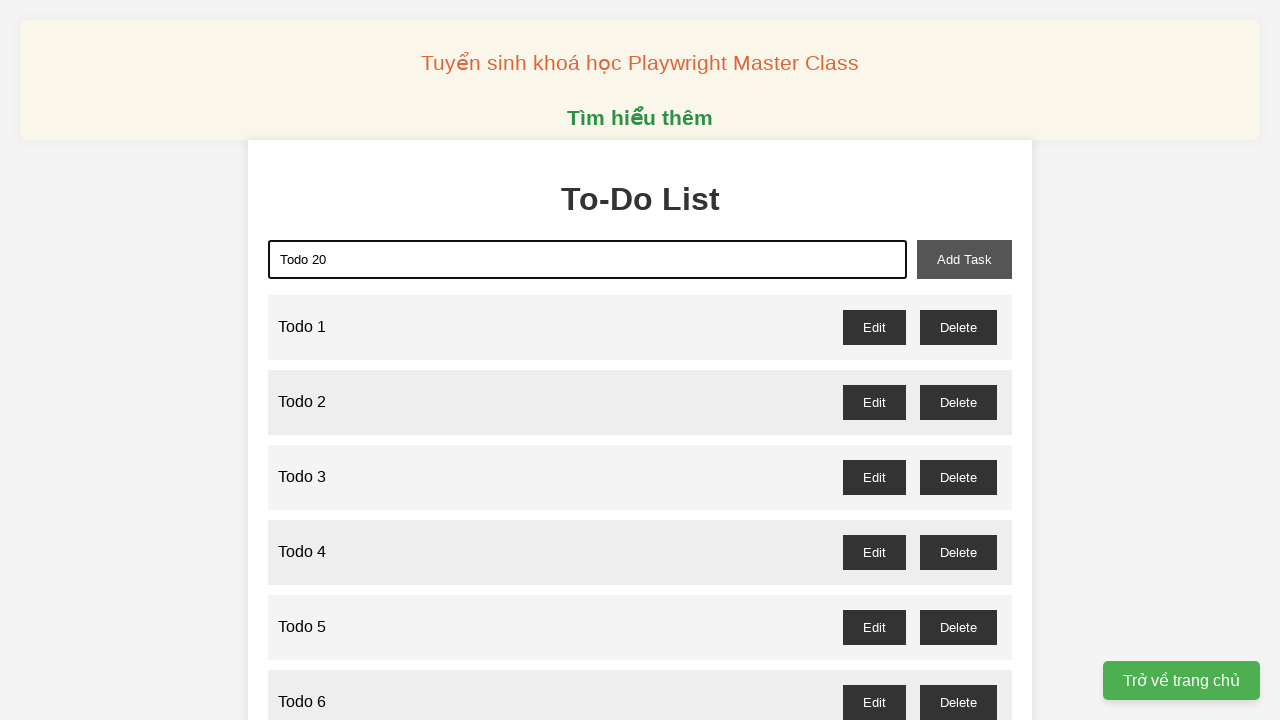

Clicked add task button to create task 20 at (964, 259) on xpath=//button[@id='add-task']
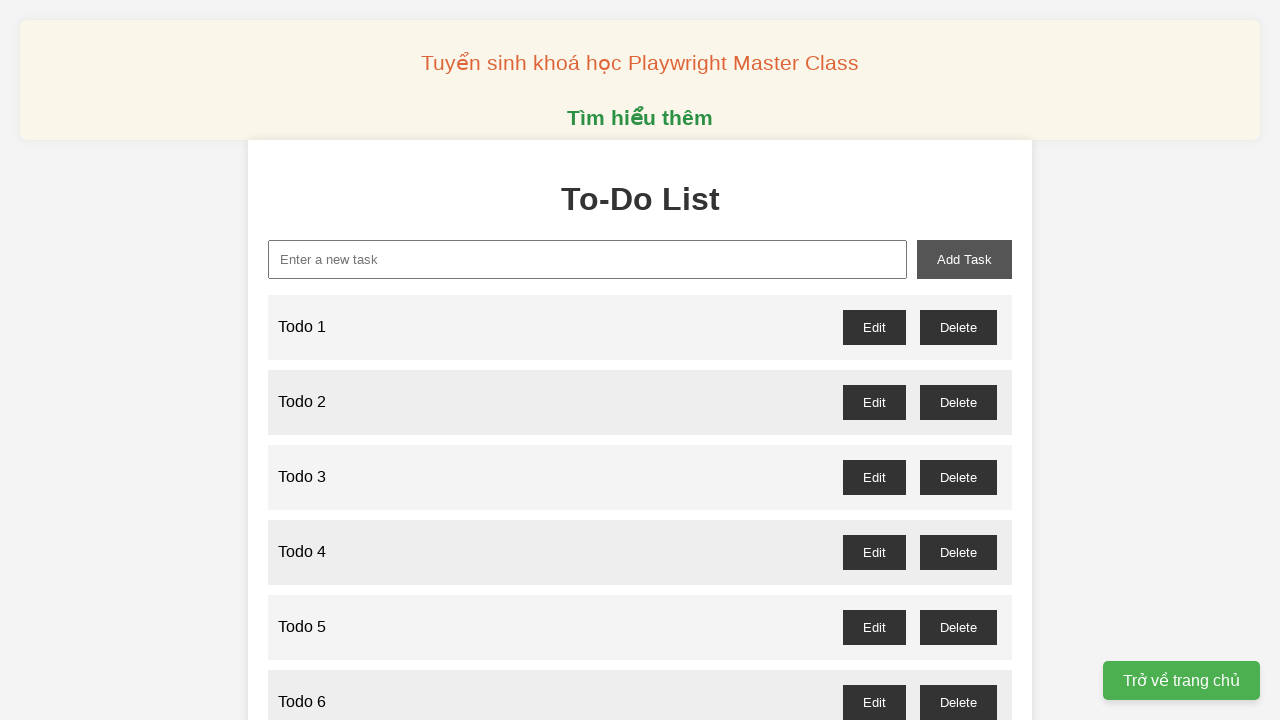

Filled task name field with 'Todo 21' on xpath=//input[@id='new-task']
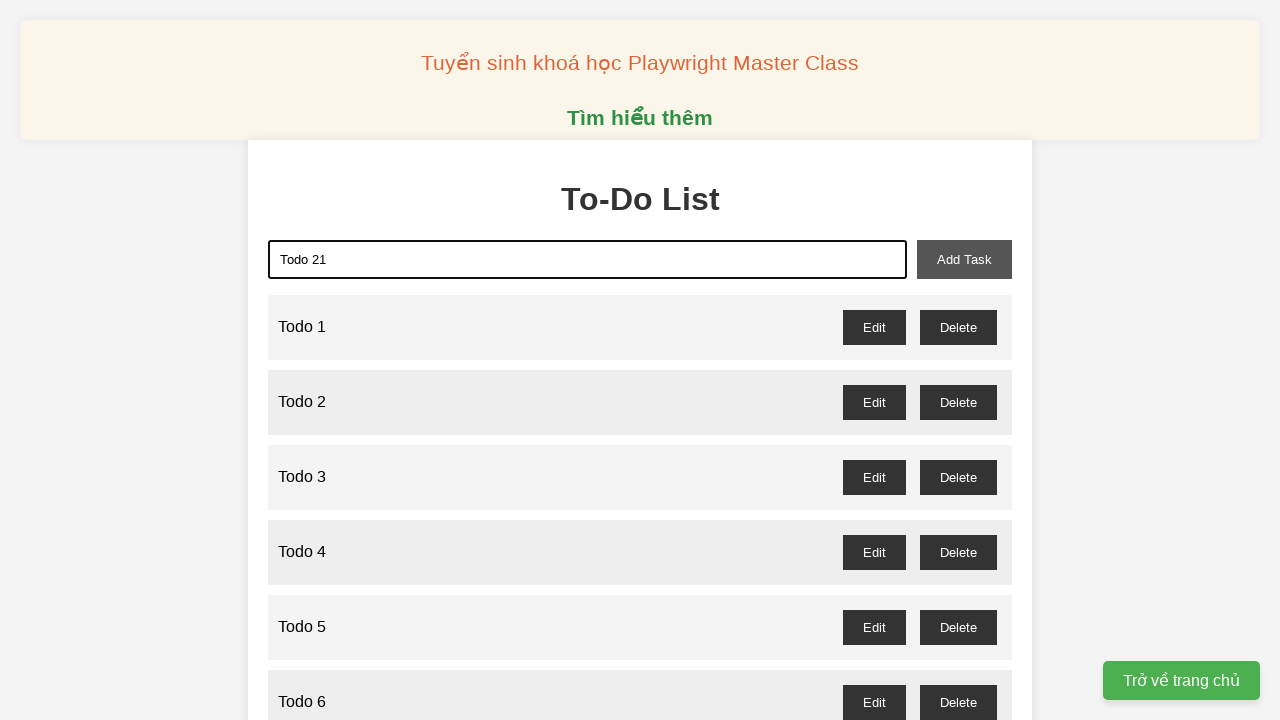

Clicked add task button to create task 21 at (964, 259) on xpath=//button[@id='add-task']
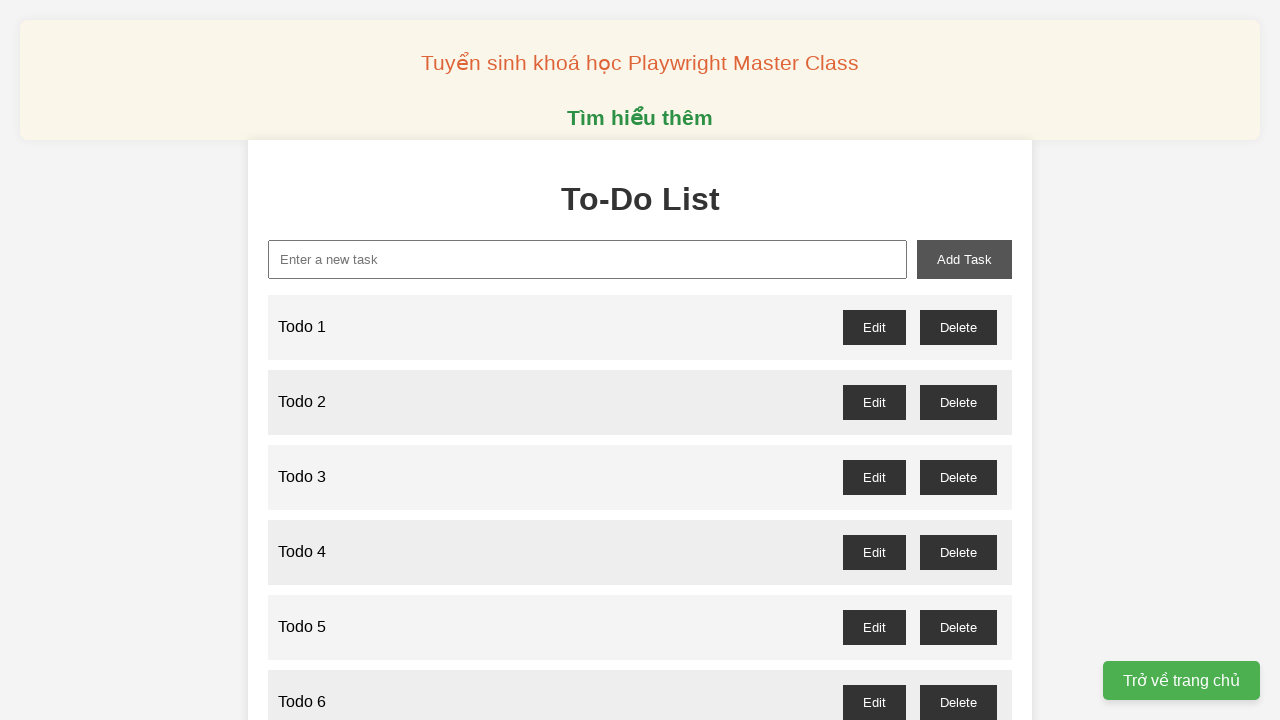

Filled task name field with 'Todo 22' on xpath=//input[@id='new-task']
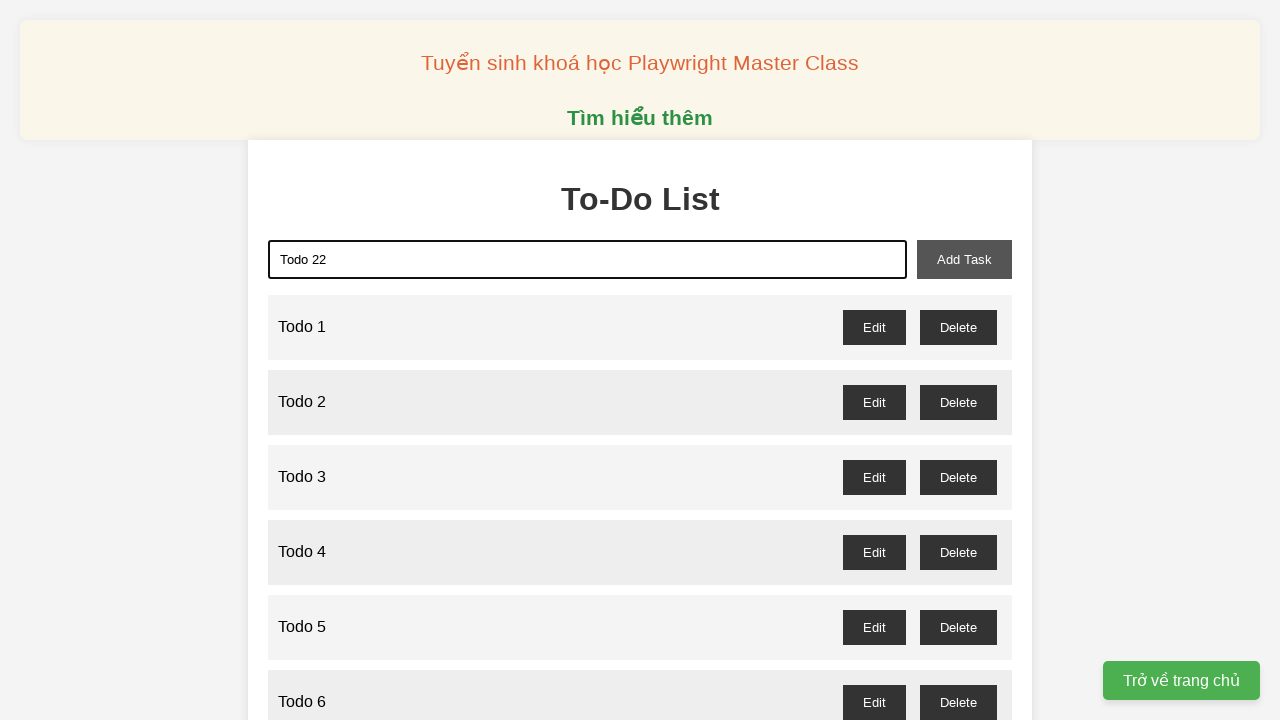

Clicked add task button to create task 22 at (964, 259) on xpath=//button[@id='add-task']
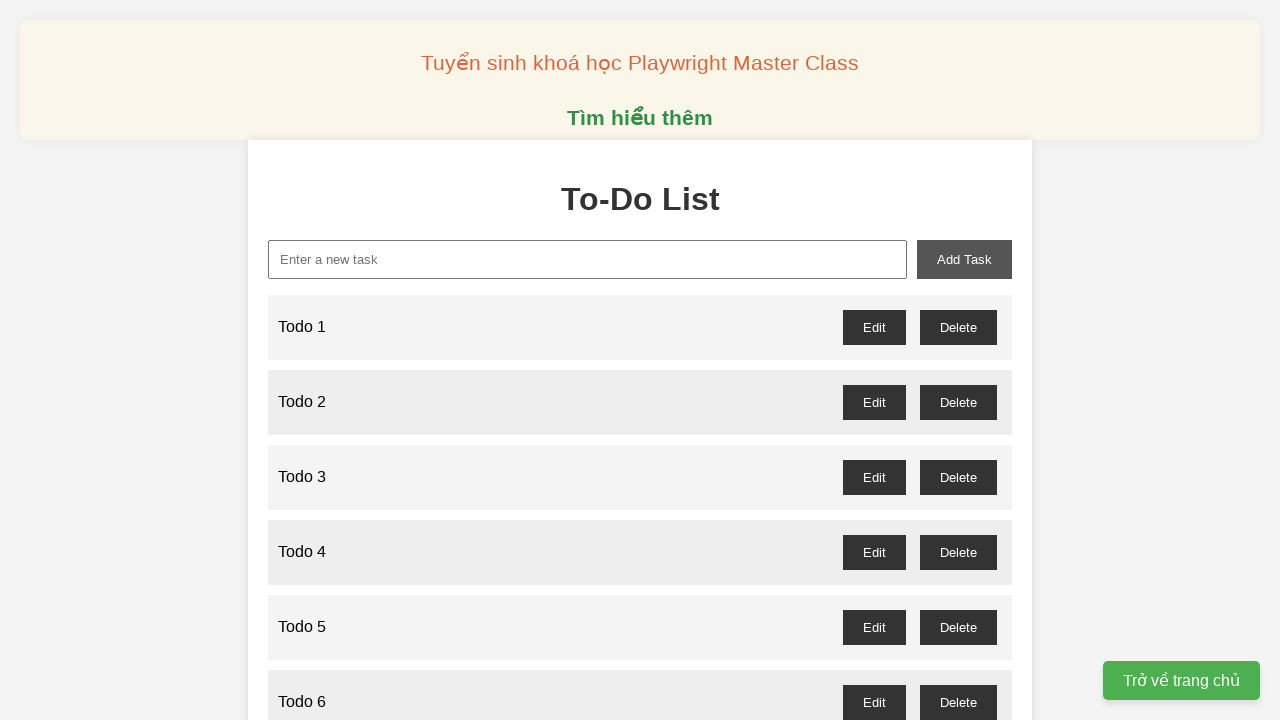

Filled task name field with 'Todo 23' on xpath=//input[@id='new-task']
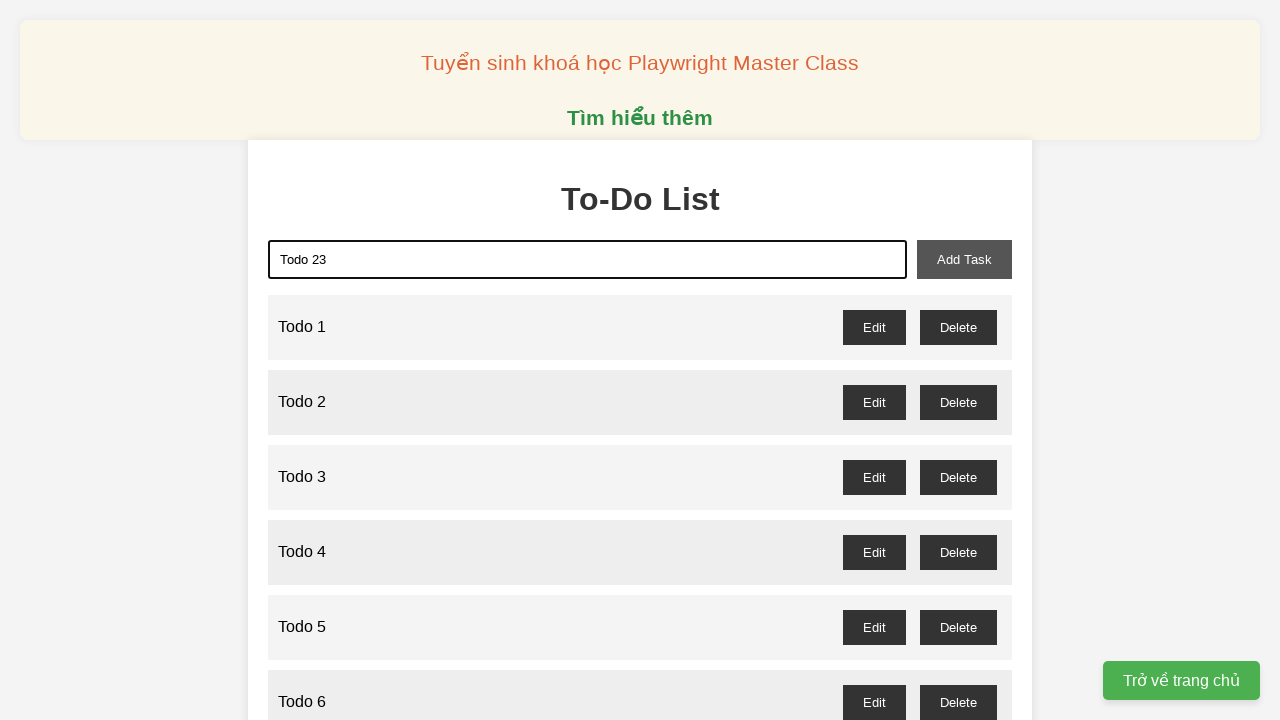

Clicked add task button to create task 23 at (964, 259) on xpath=//button[@id='add-task']
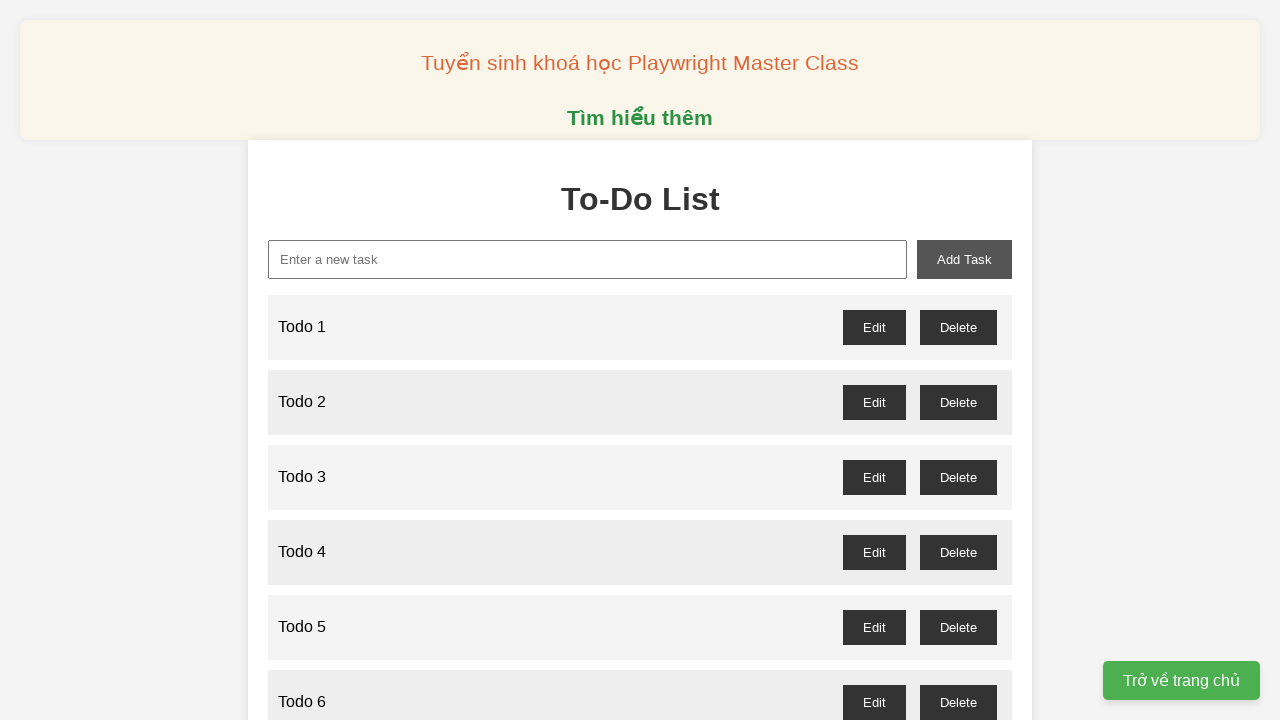

Filled task name field with 'Todo 24' on xpath=//input[@id='new-task']
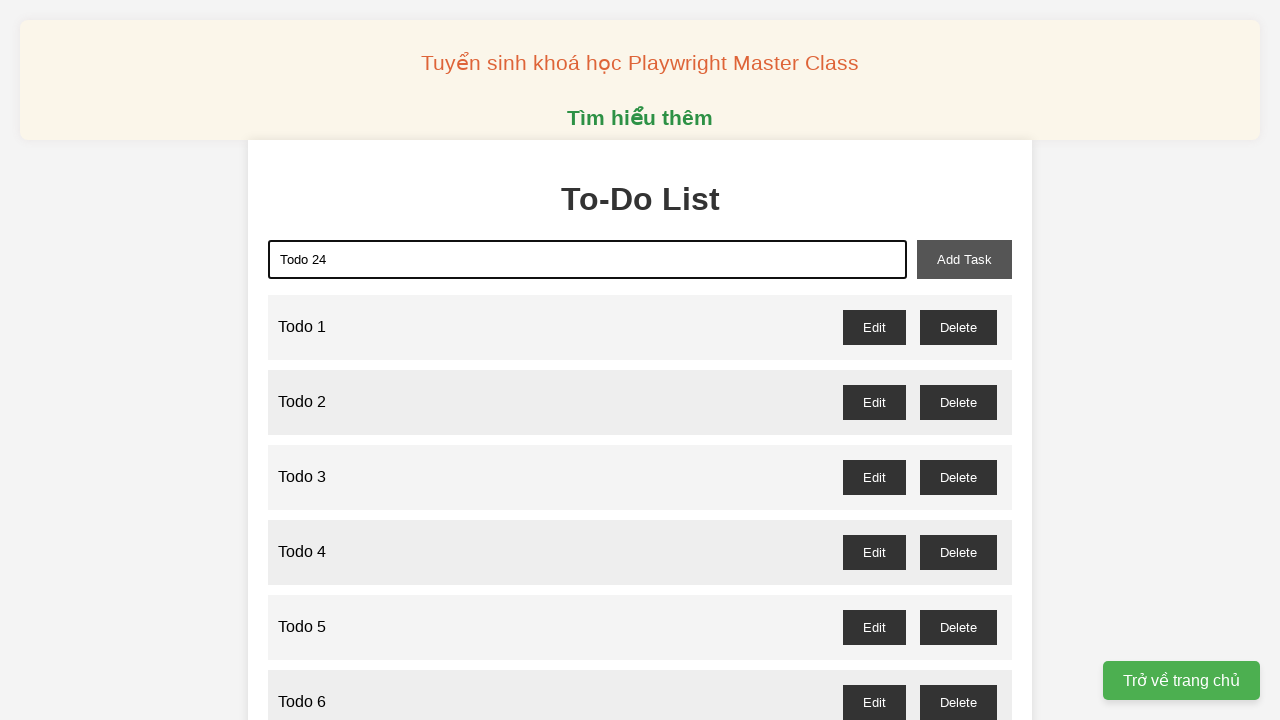

Clicked add task button to create task 24 at (964, 259) on xpath=//button[@id='add-task']
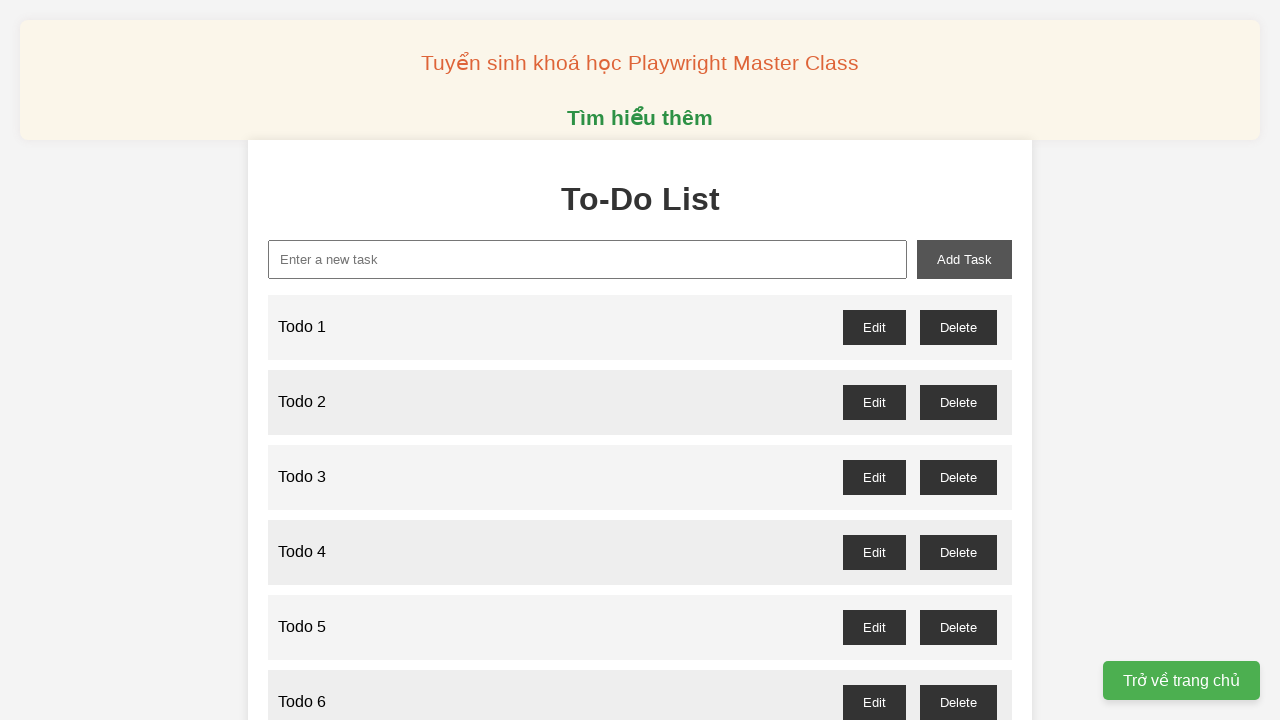

Filled task name field with 'Todo 25' on xpath=//input[@id='new-task']
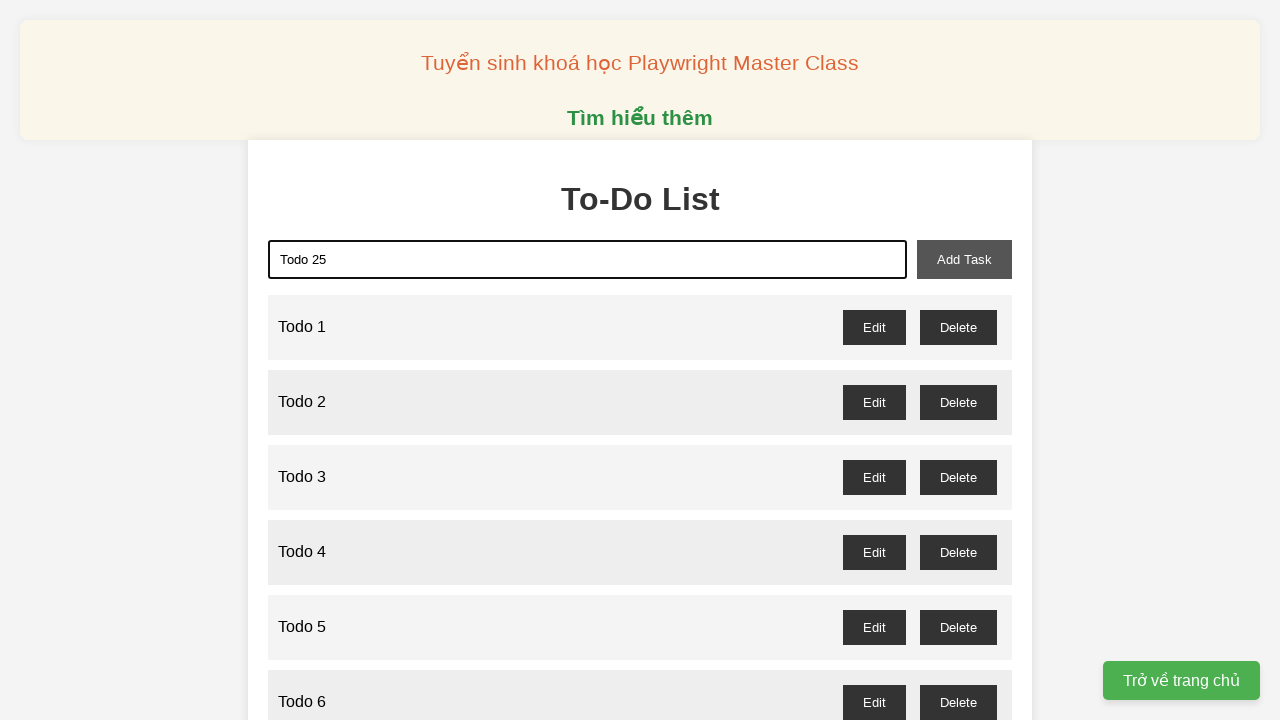

Clicked add task button to create task 25 at (964, 259) on xpath=//button[@id='add-task']
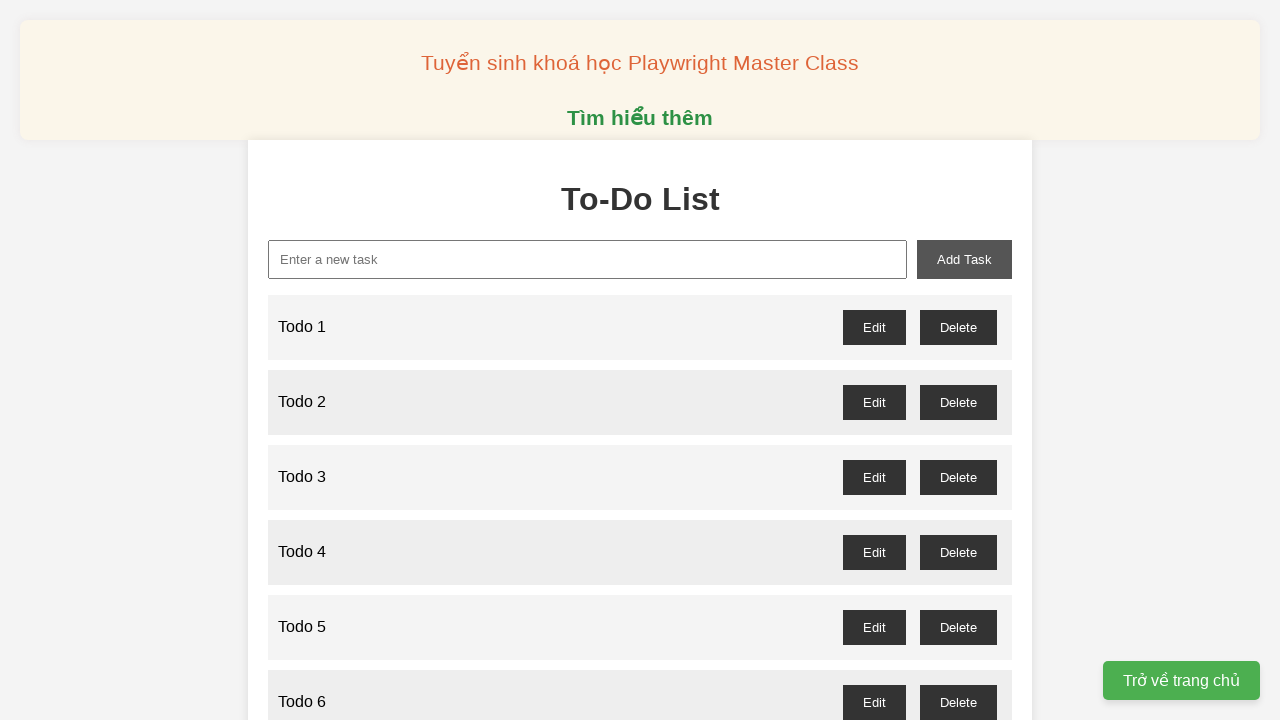

Filled task name field with 'Todo 26' on xpath=//input[@id='new-task']
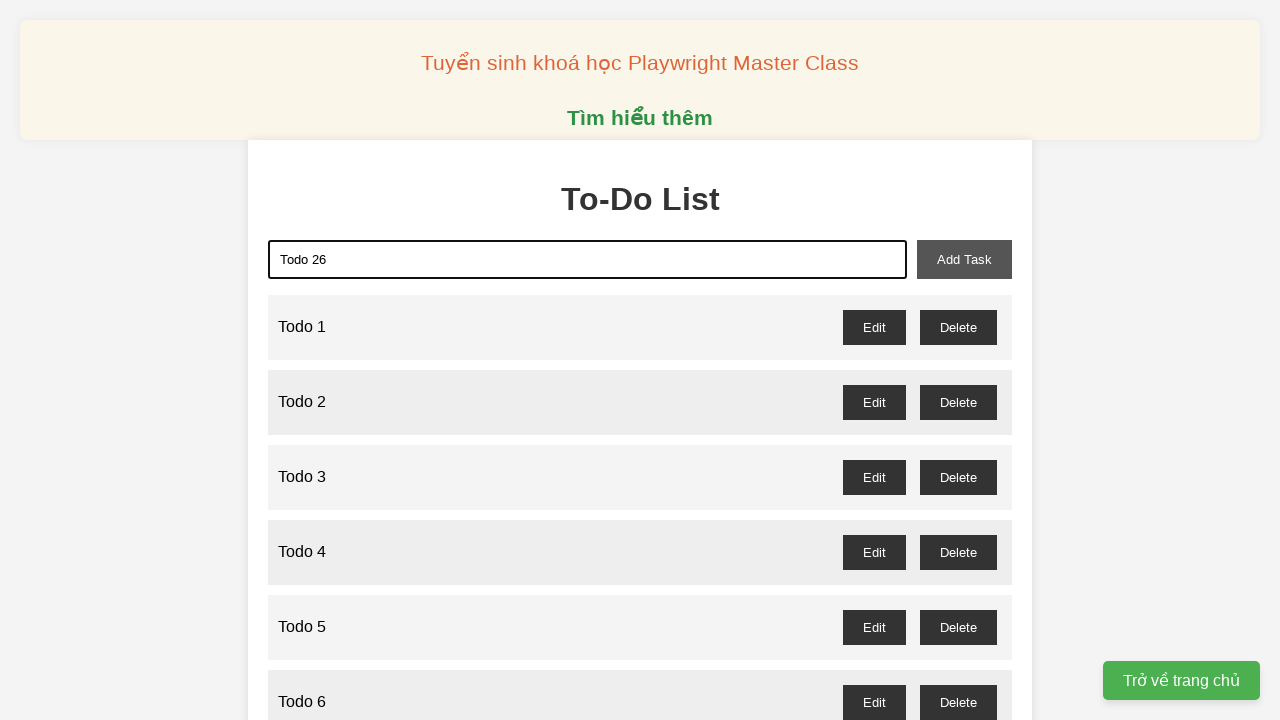

Clicked add task button to create task 26 at (964, 259) on xpath=//button[@id='add-task']
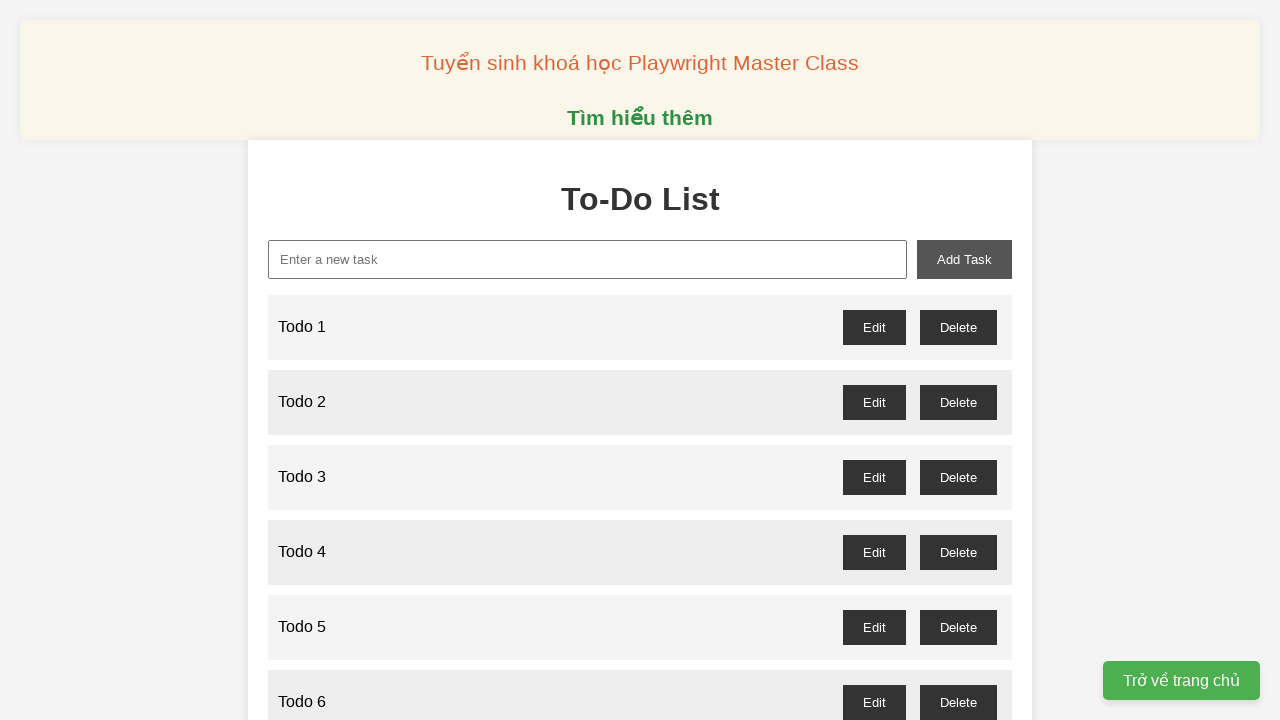

Filled task name field with 'Todo 27' on xpath=//input[@id='new-task']
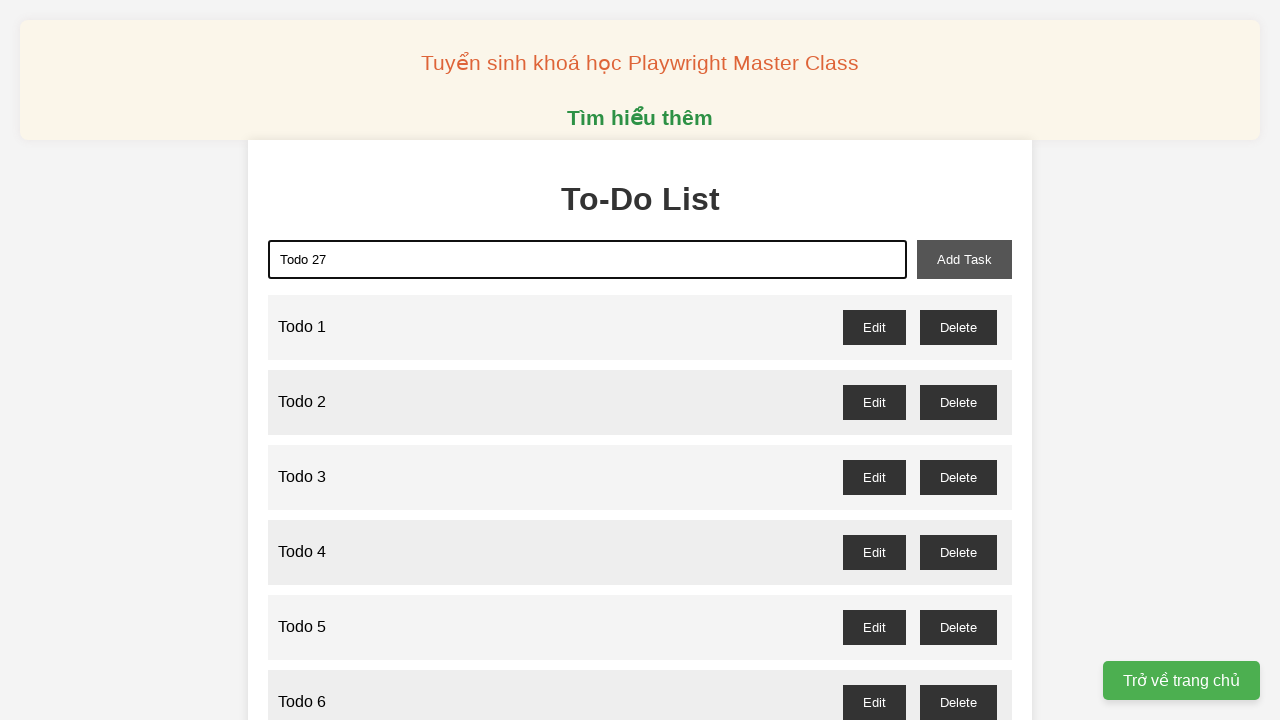

Clicked add task button to create task 27 at (964, 259) on xpath=//button[@id='add-task']
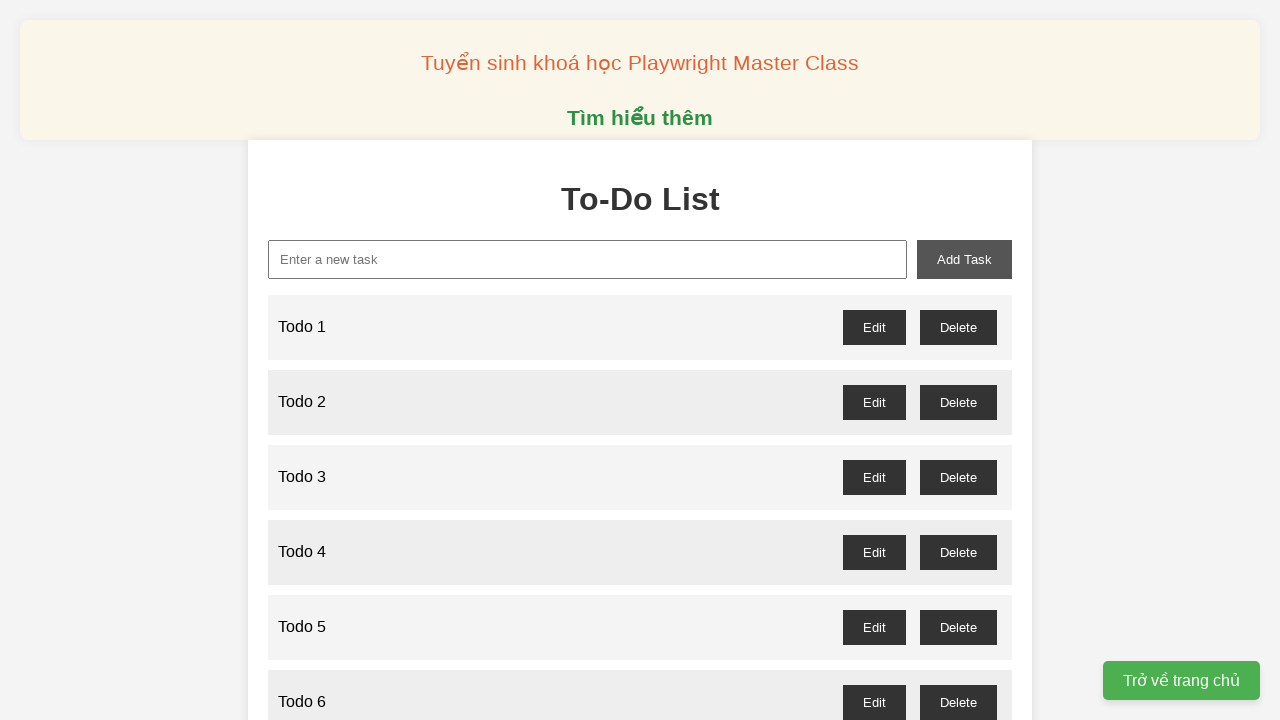

Filled task name field with 'Todo 28' on xpath=//input[@id='new-task']
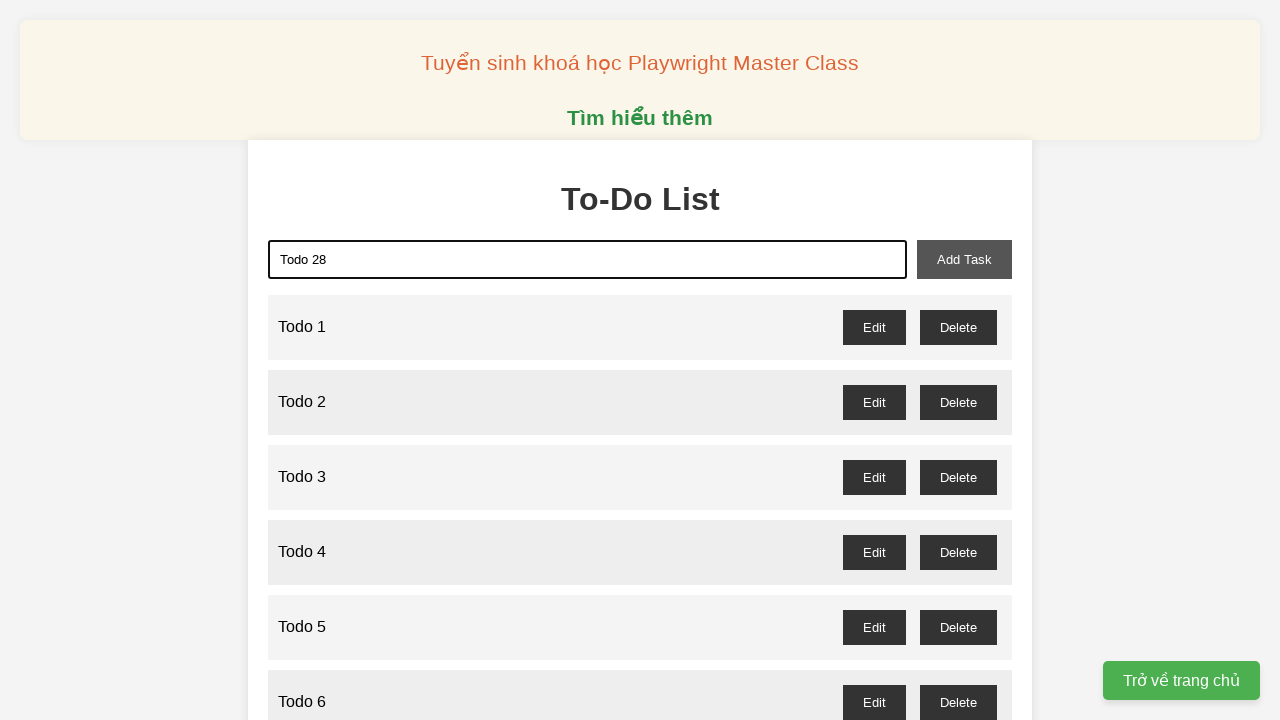

Clicked add task button to create task 28 at (964, 259) on xpath=//button[@id='add-task']
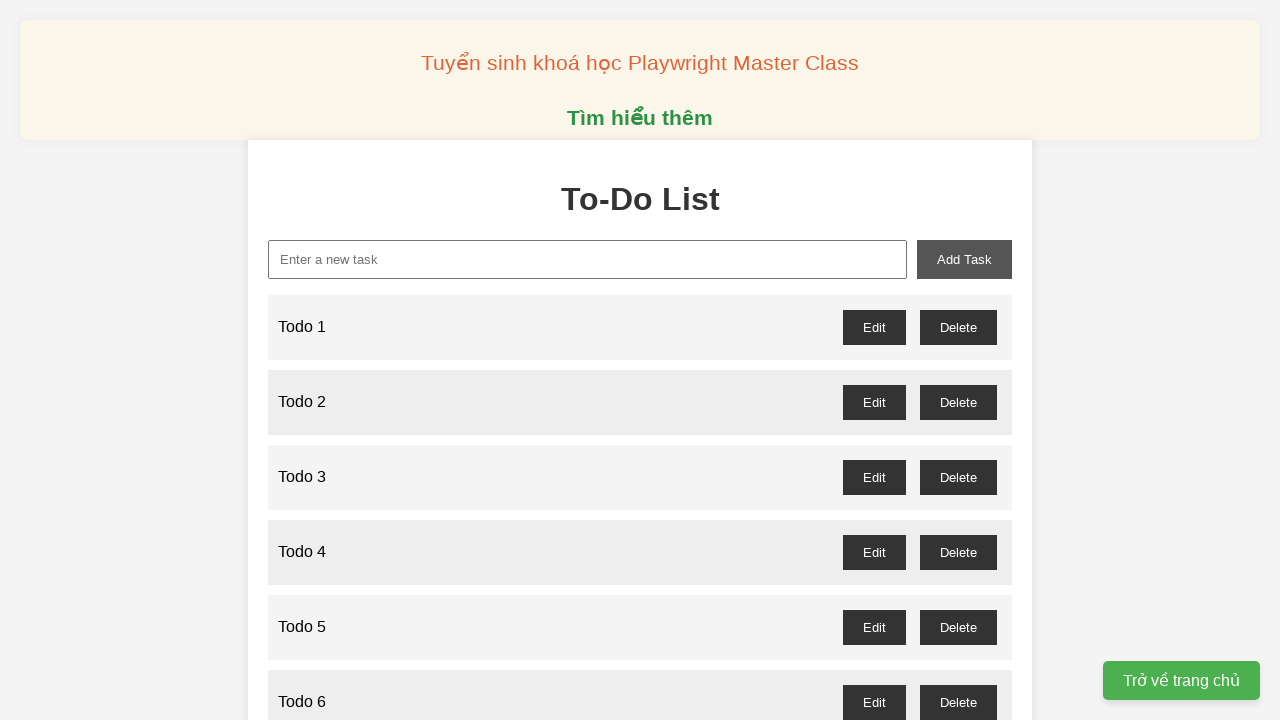

Filled task name field with 'Todo 29' on xpath=//input[@id='new-task']
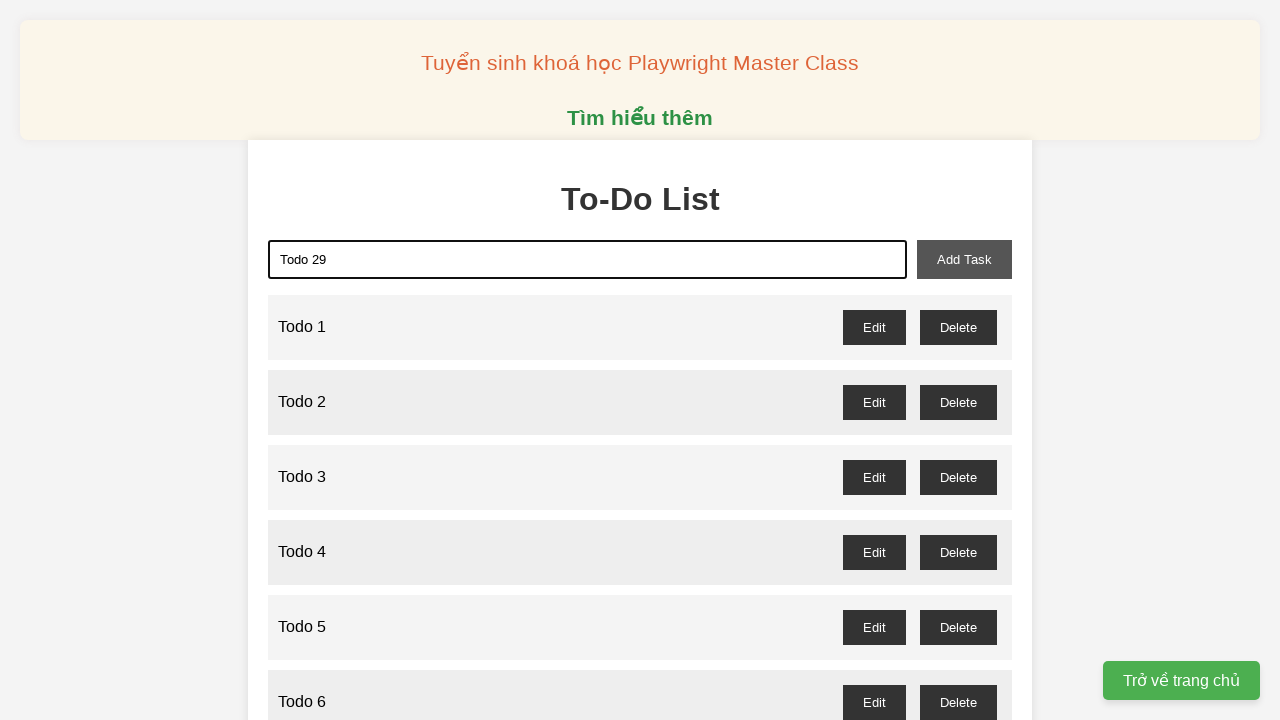

Clicked add task button to create task 29 at (964, 259) on xpath=//button[@id='add-task']
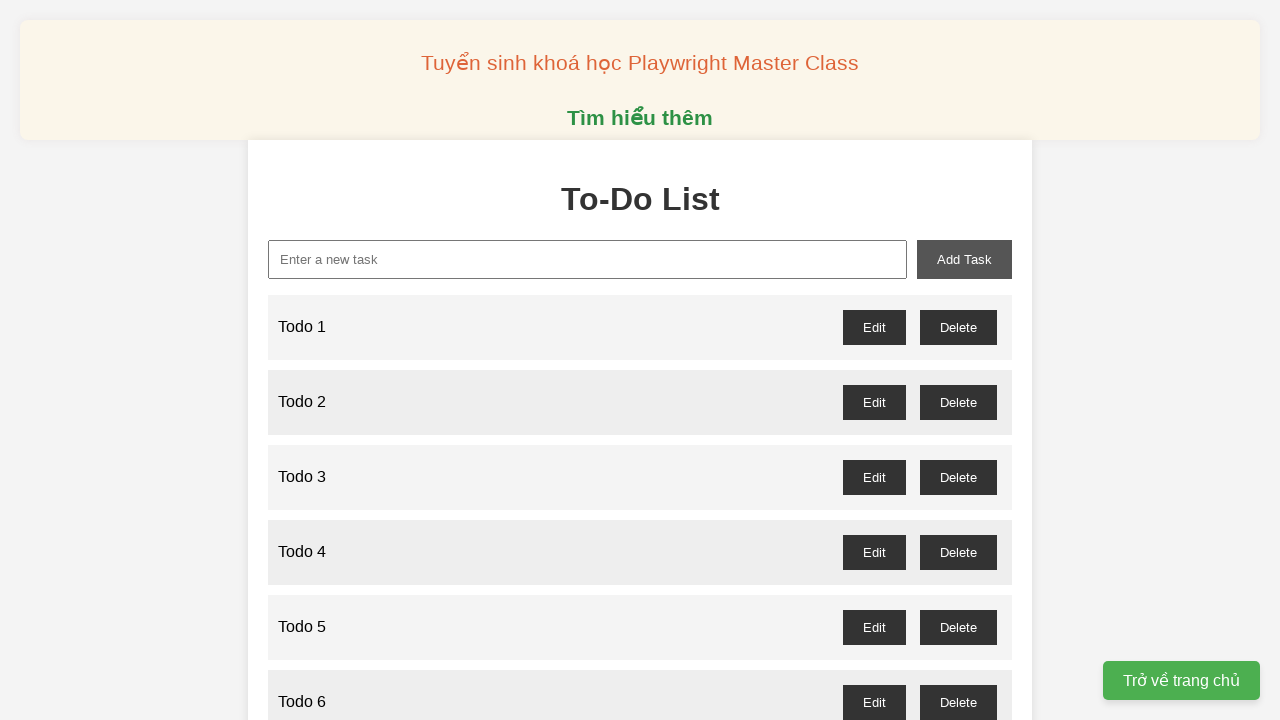

Filled task name field with 'Todo 30' on xpath=//input[@id='new-task']
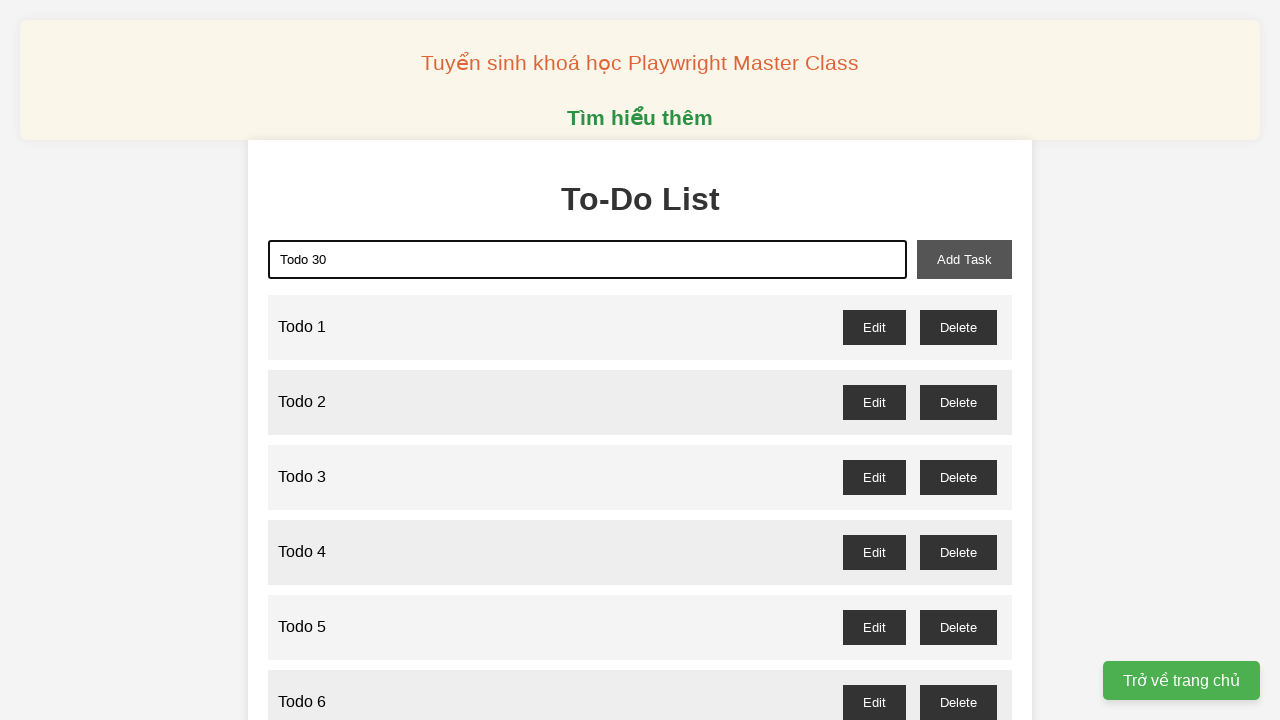

Clicked add task button to create task 30 at (964, 259) on xpath=//button[@id='add-task']
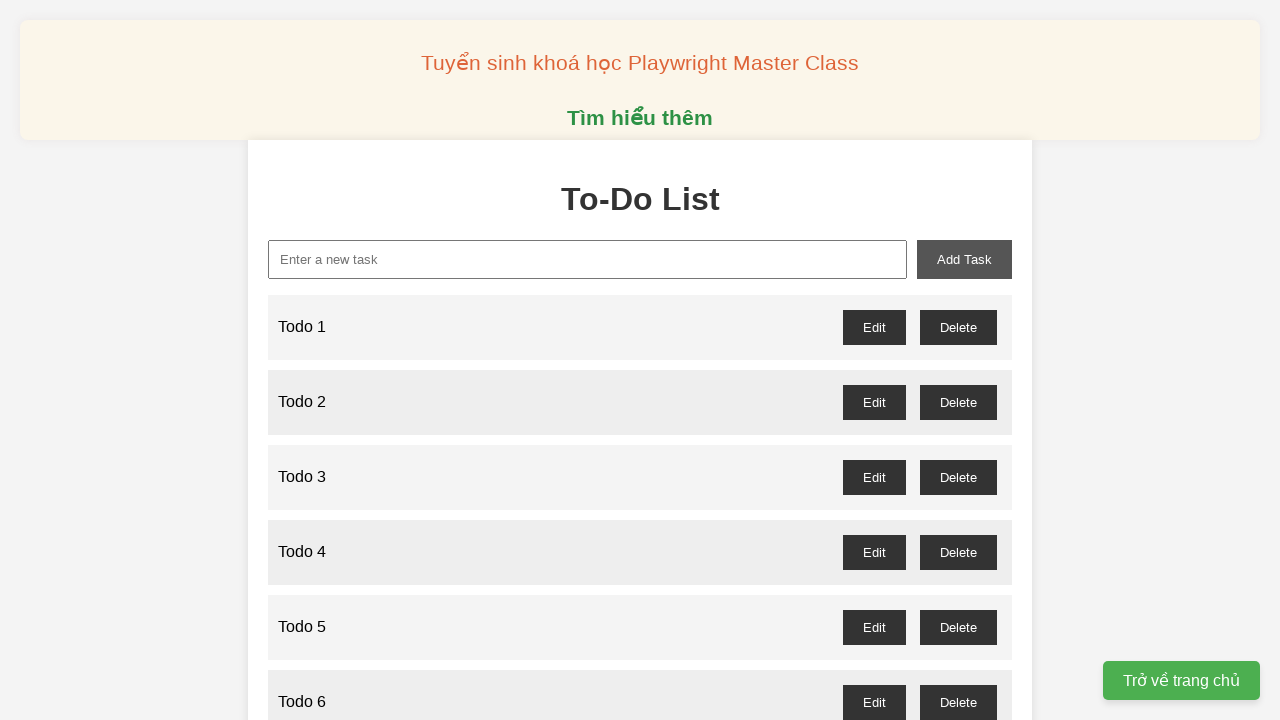

Filled task name field with 'Todo 31' on xpath=//input[@id='new-task']
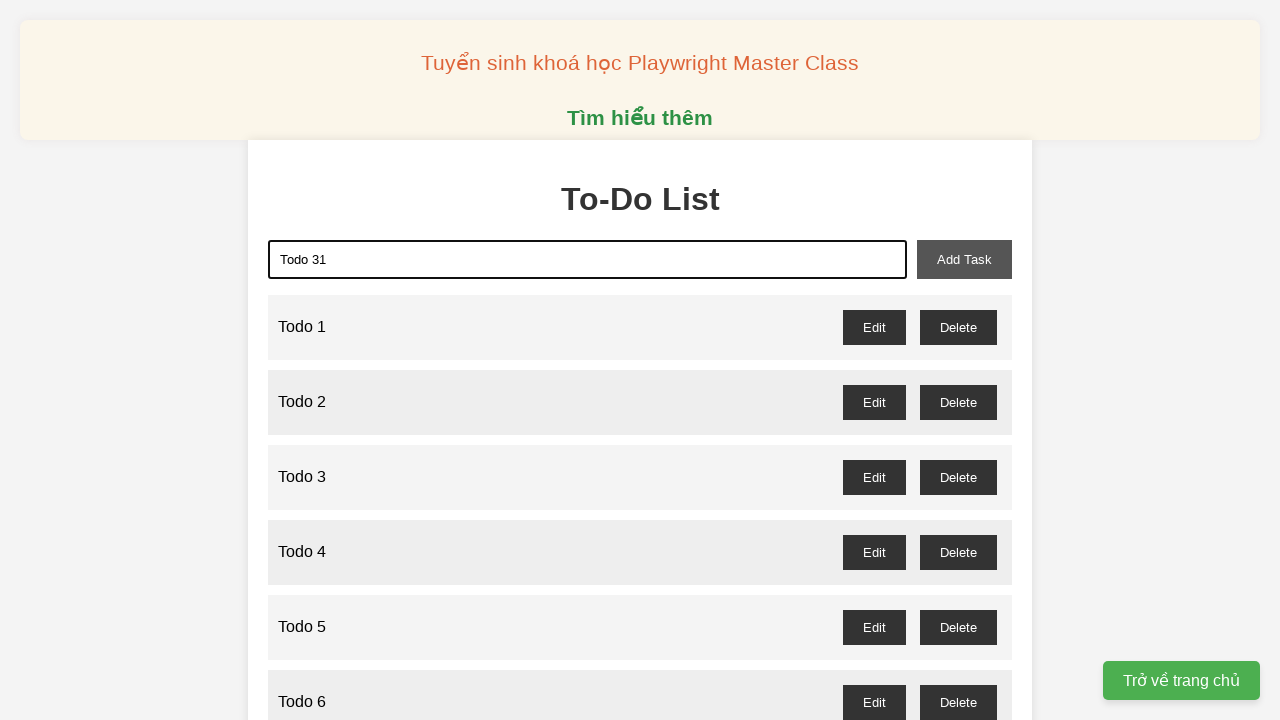

Clicked add task button to create task 31 at (964, 259) on xpath=//button[@id='add-task']
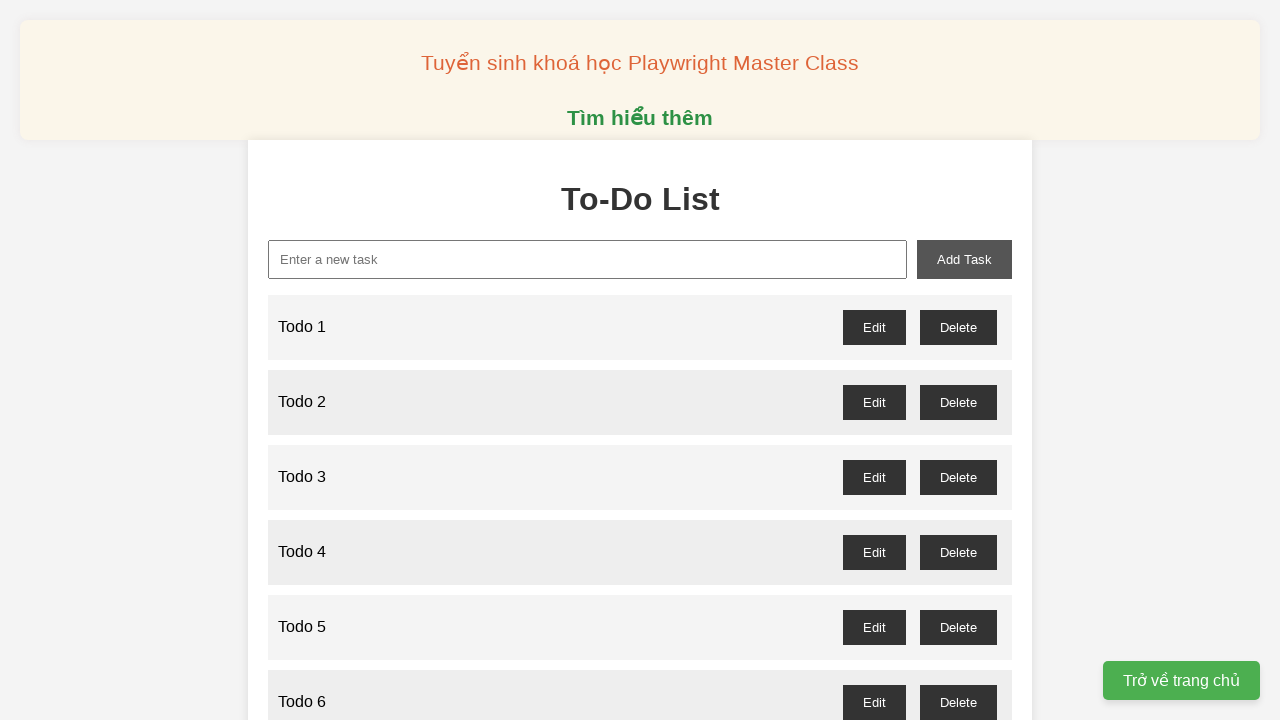

Filled task name field with 'Todo 32' on xpath=//input[@id='new-task']
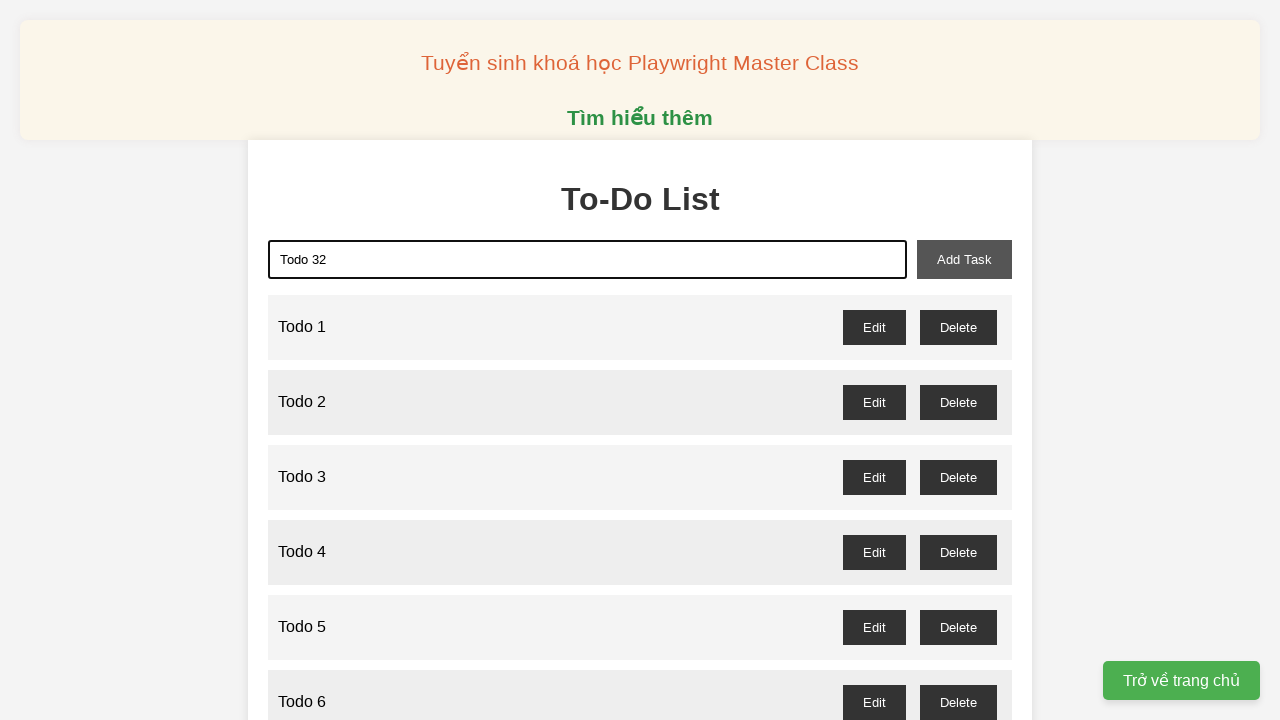

Clicked add task button to create task 32 at (964, 259) on xpath=//button[@id='add-task']
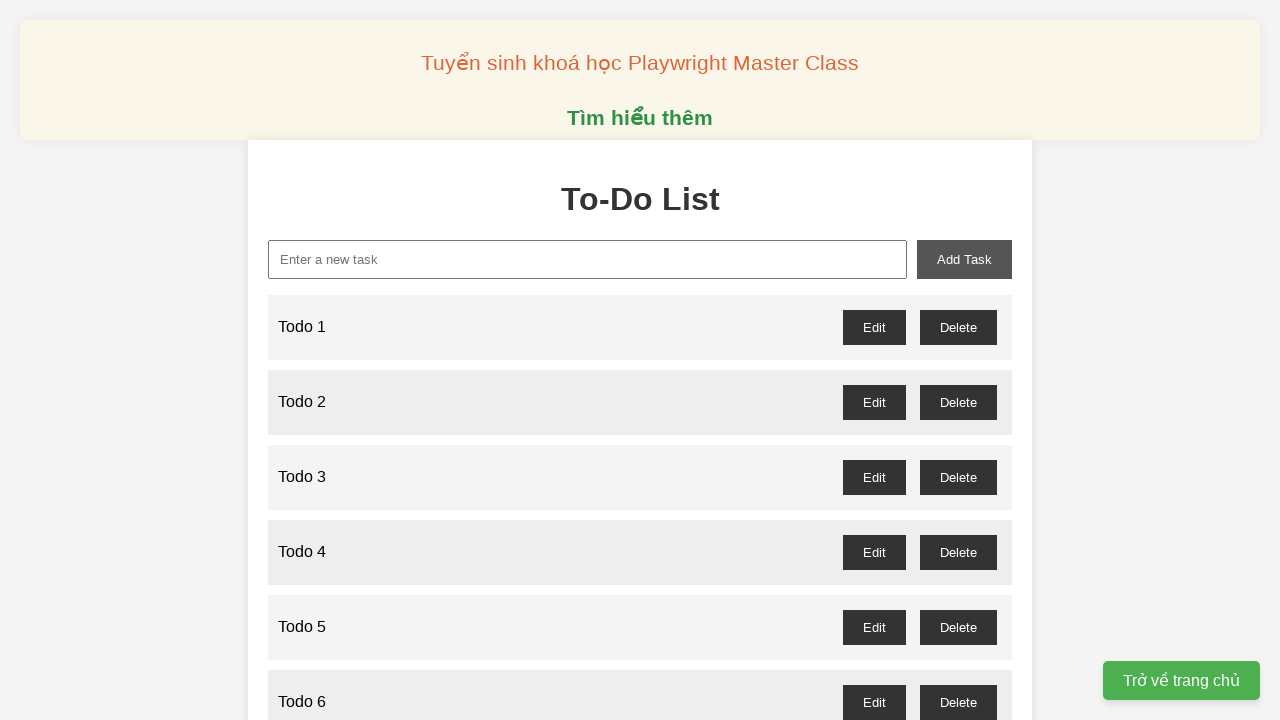

Filled task name field with 'Todo 33' on xpath=//input[@id='new-task']
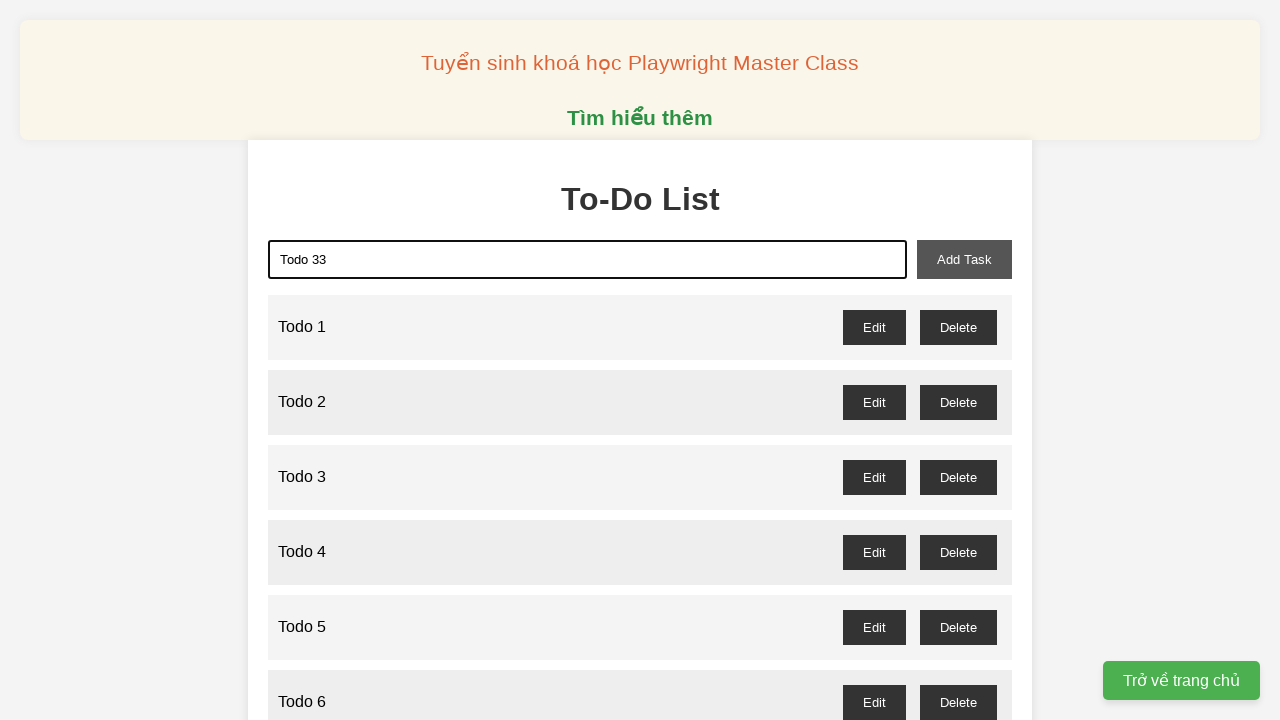

Clicked add task button to create task 33 at (964, 259) on xpath=//button[@id='add-task']
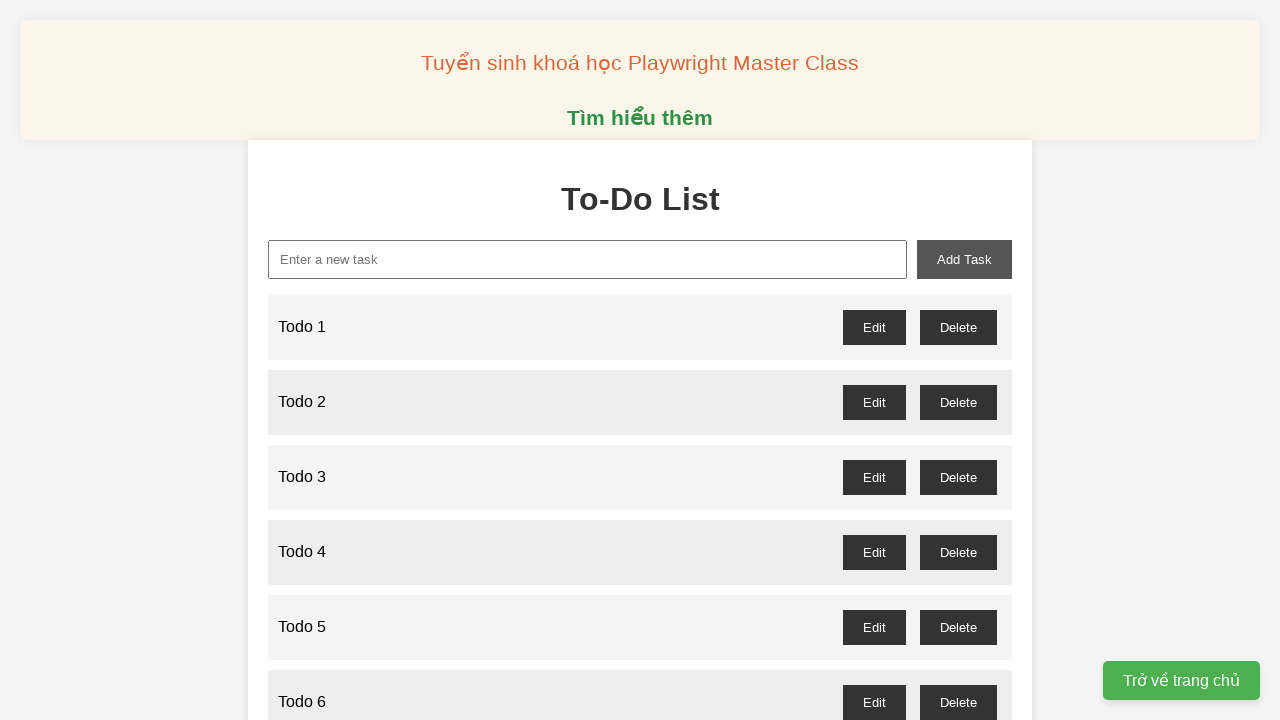

Filled task name field with 'Todo 34' on xpath=//input[@id='new-task']
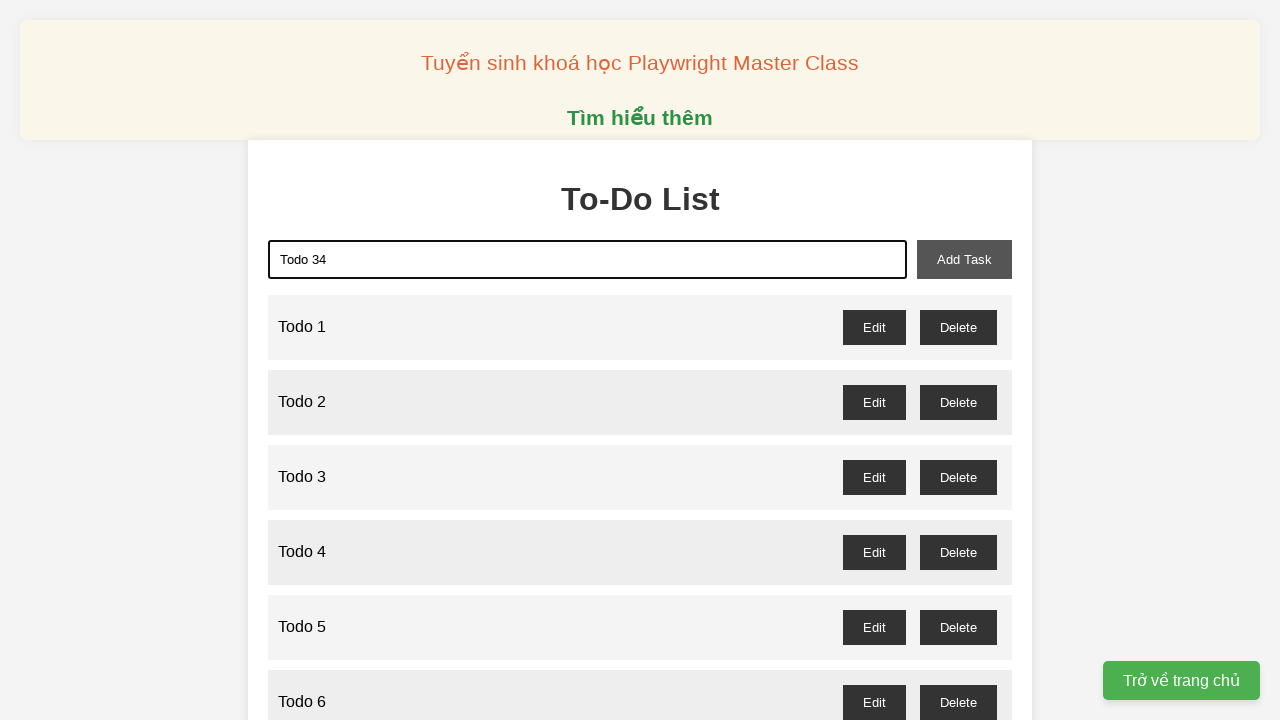

Clicked add task button to create task 34 at (964, 259) on xpath=//button[@id='add-task']
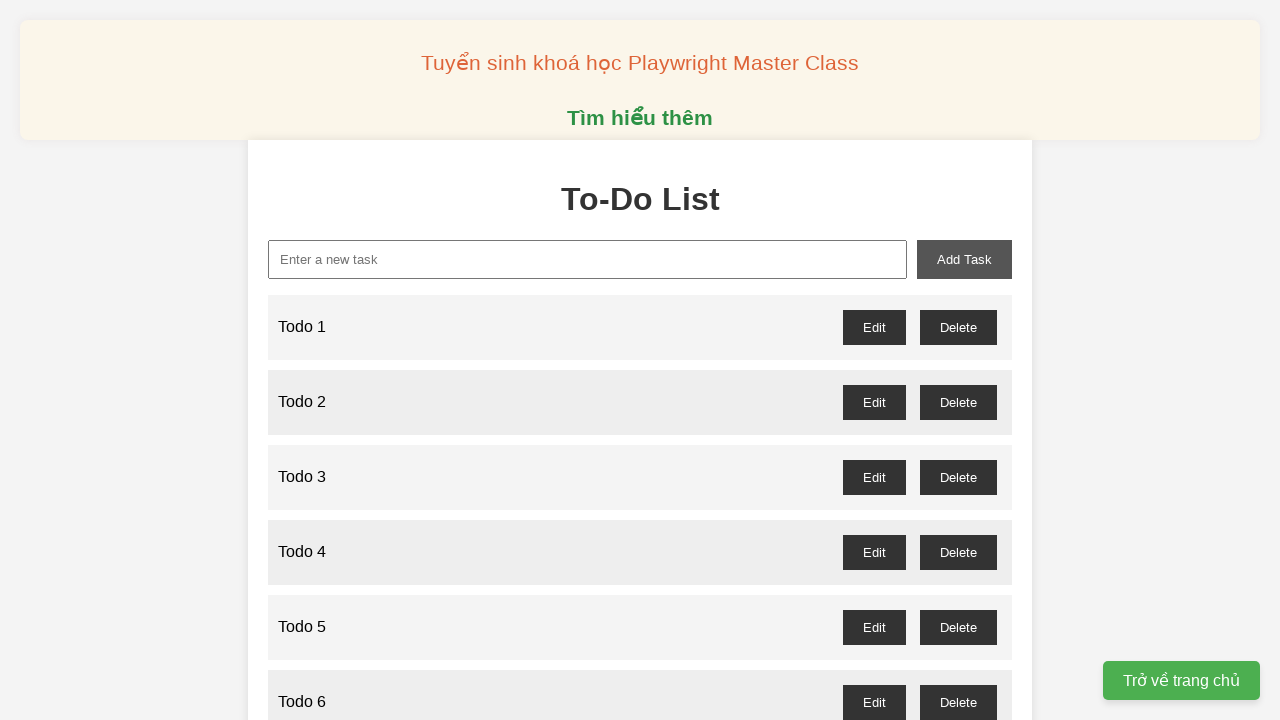

Filled task name field with 'Todo 35' on xpath=//input[@id='new-task']
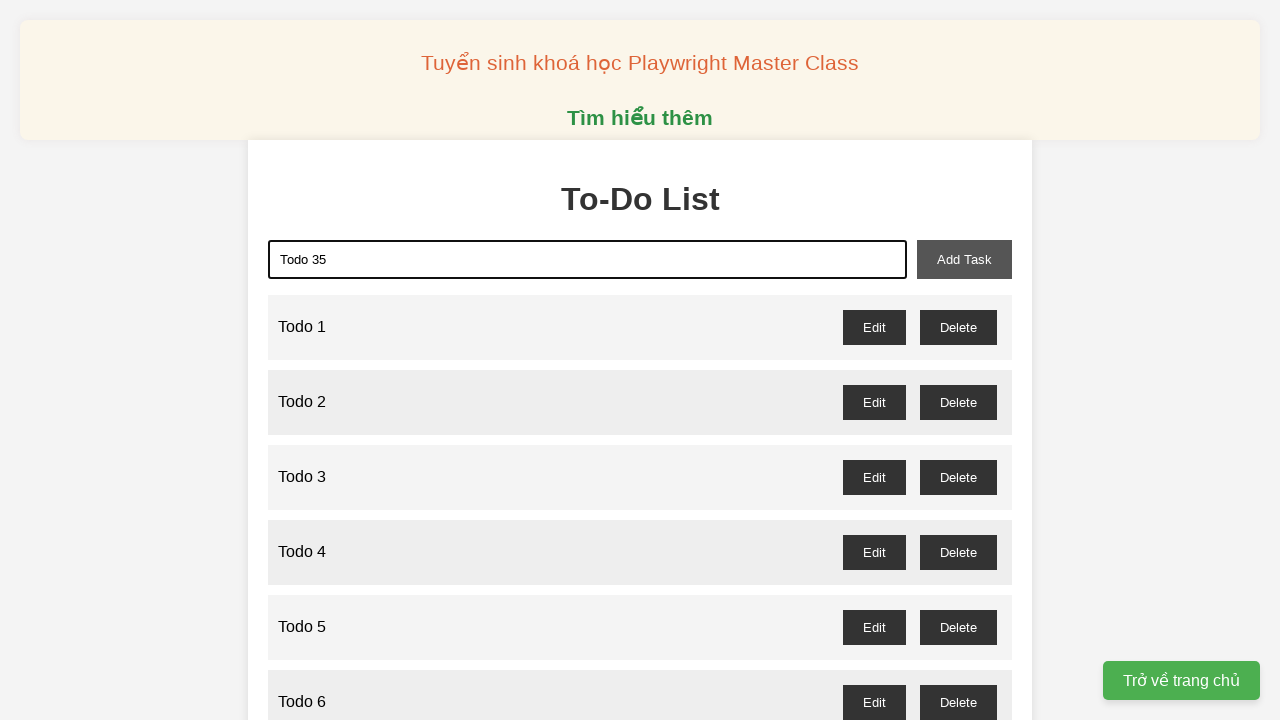

Clicked add task button to create task 35 at (964, 259) on xpath=//button[@id='add-task']
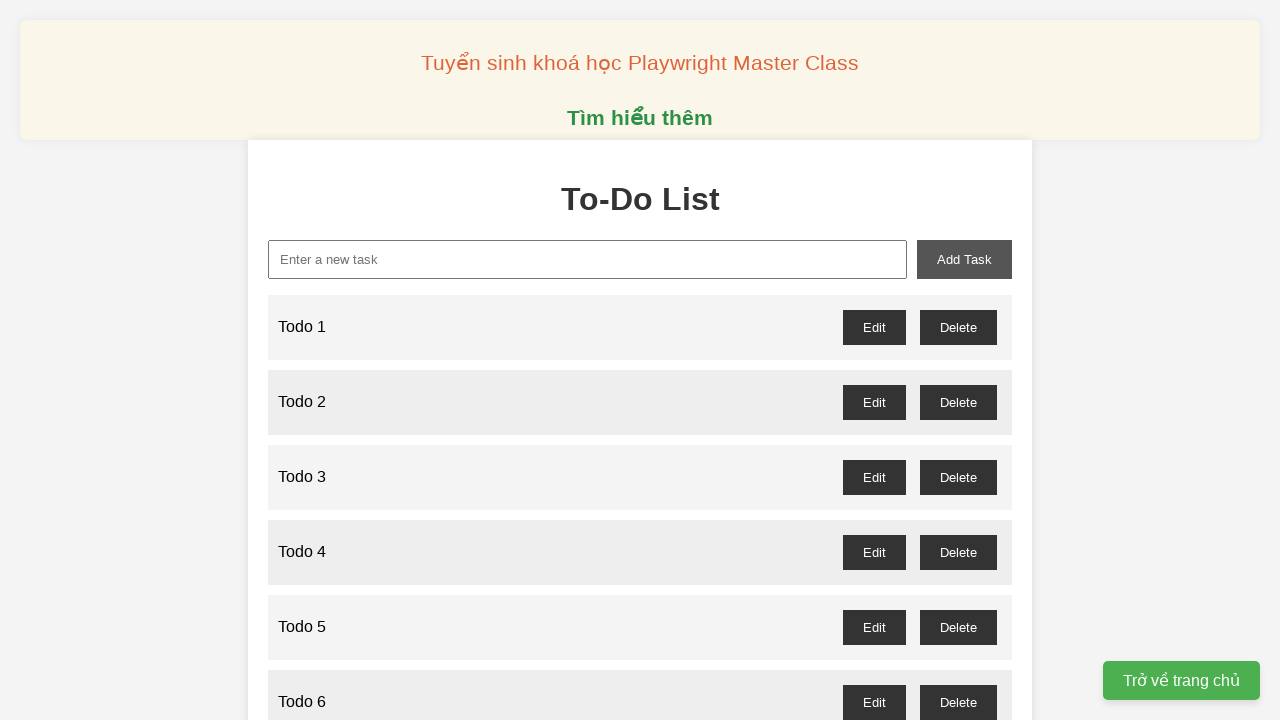

Filled task name field with 'Todo 36' on xpath=//input[@id='new-task']
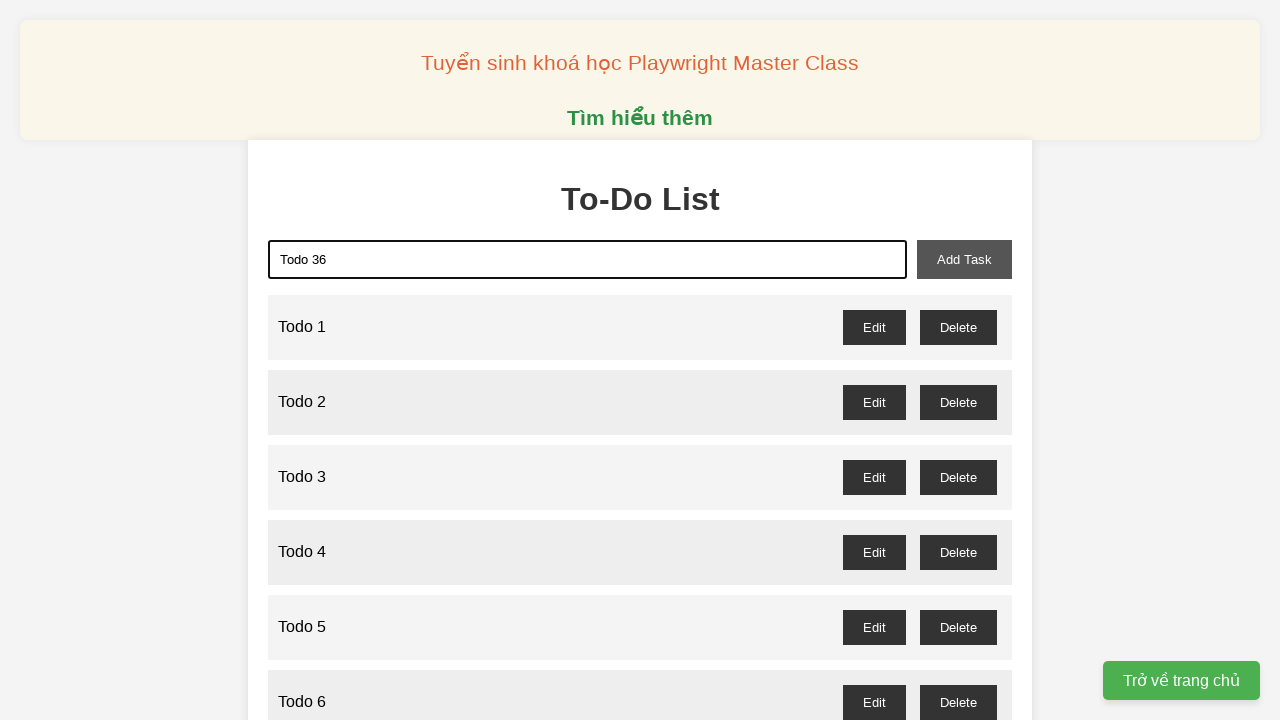

Clicked add task button to create task 36 at (964, 259) on xpath=//button[@id='add-task']
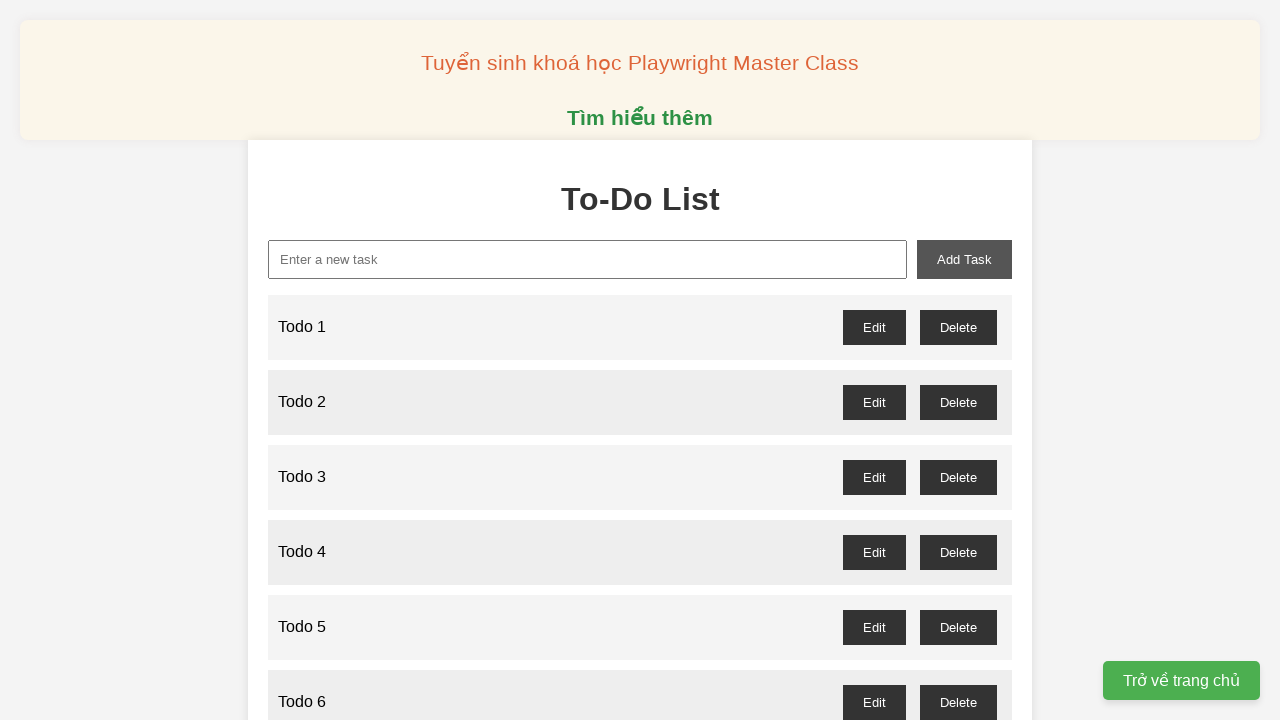

Filled task name field with 'Todo 37' on xpath=//input[@id='new-task']
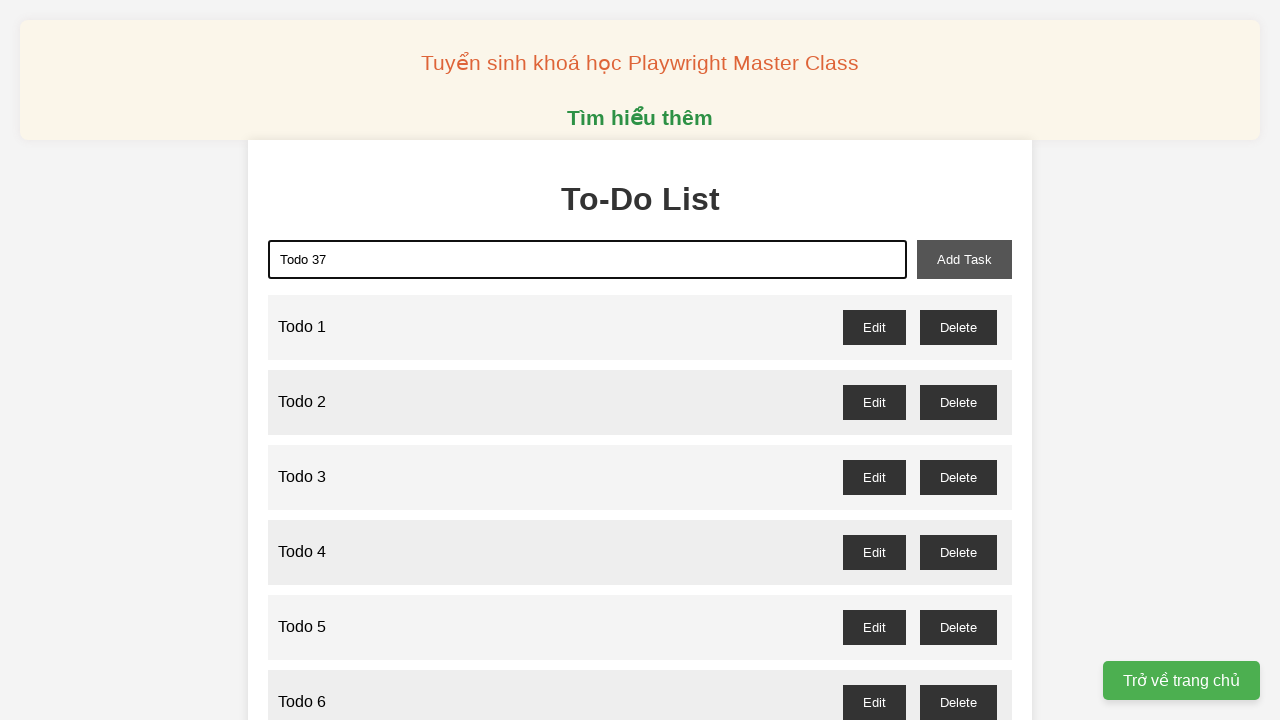

Clicked add task button to create task 37 at (964, 259) on xpath=//button[@id='add-task']
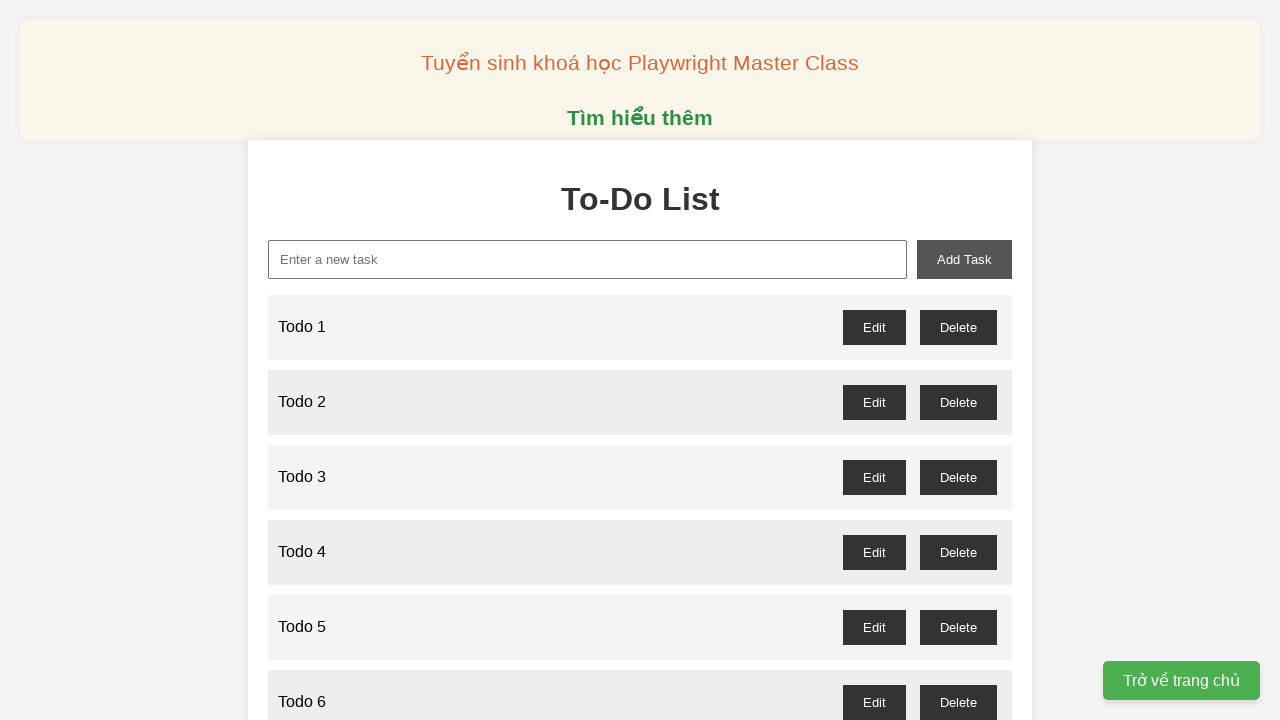

Filled task name field with 'Todo 38' on xpath=//input[@id='new-task']
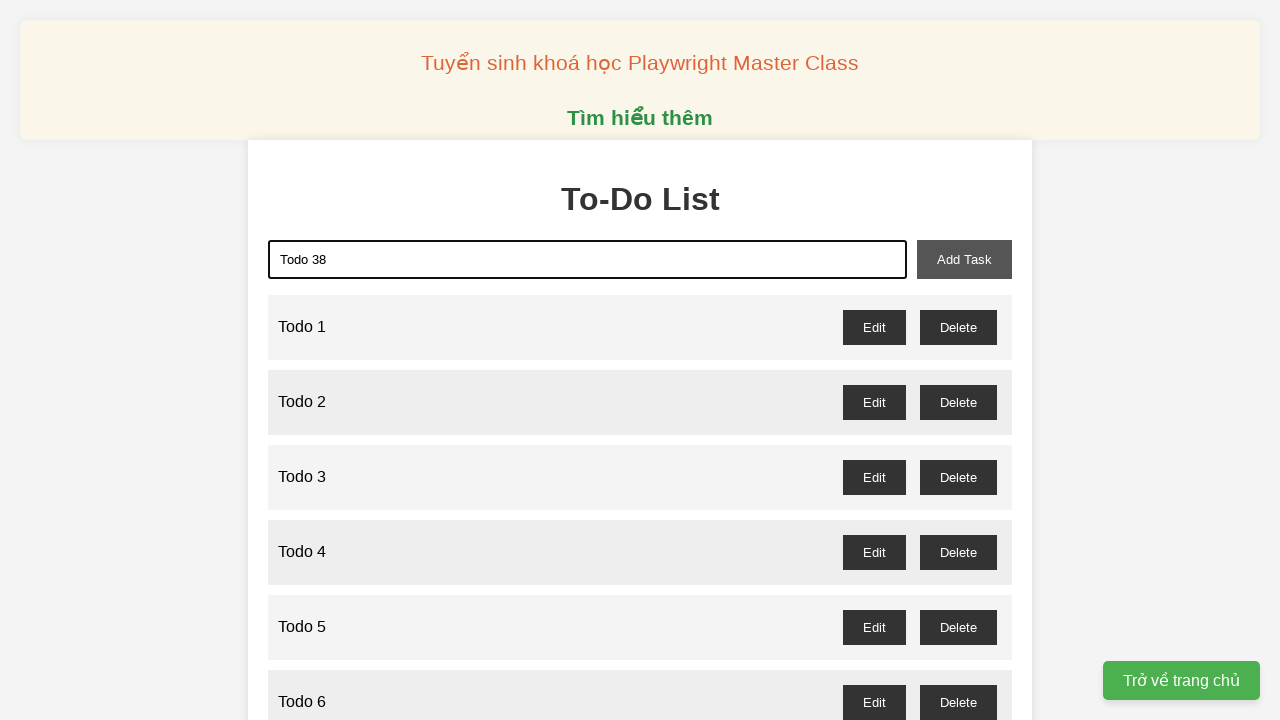

Clicked add task button to create task 38 at (964, 259) on xpath=//button[@id='add-task']
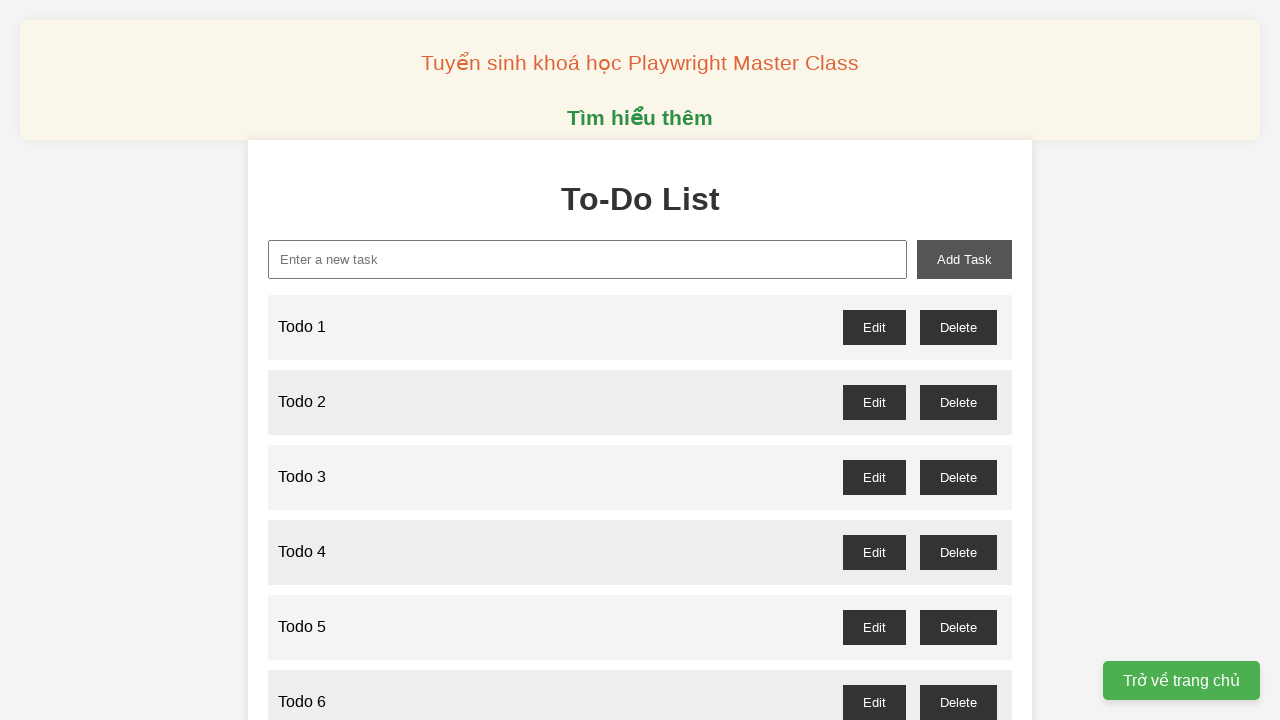

Filled task name field with 'Todo 39' on xpath=//input[@id='new-task']
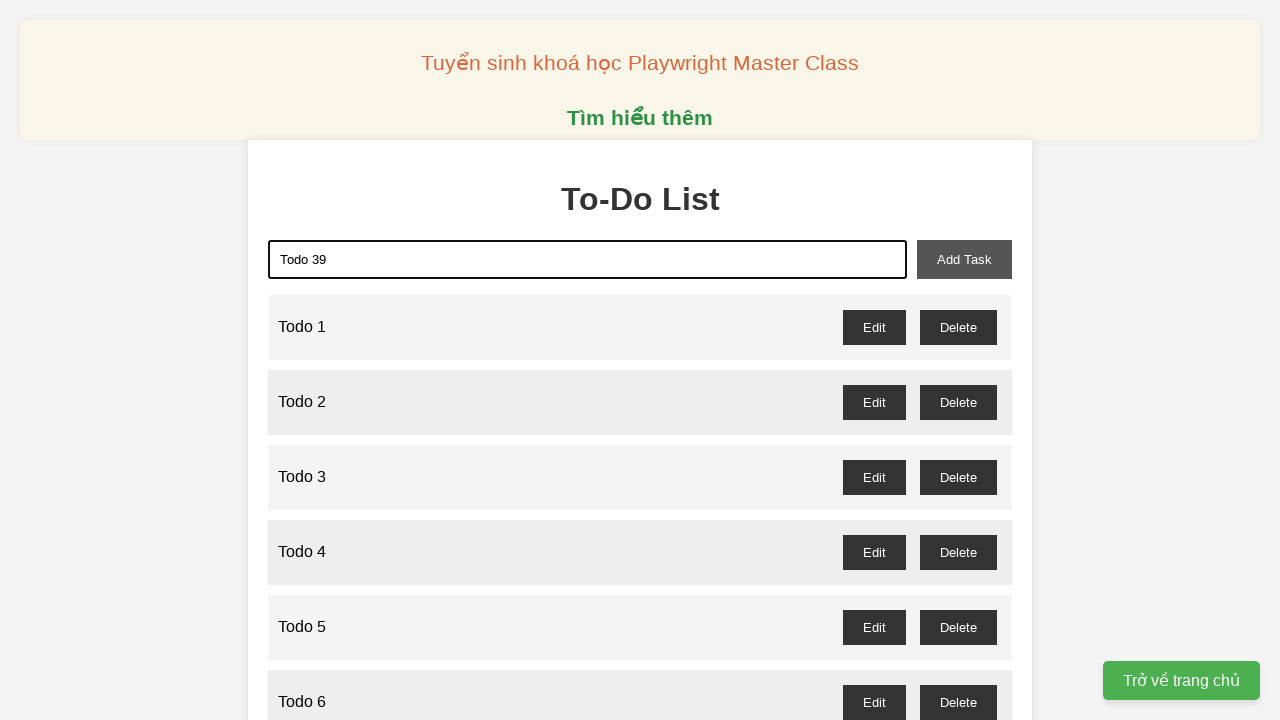

Clicked add task button to create task 39 at (964, 259) on xpath=//button[@id='add-task']
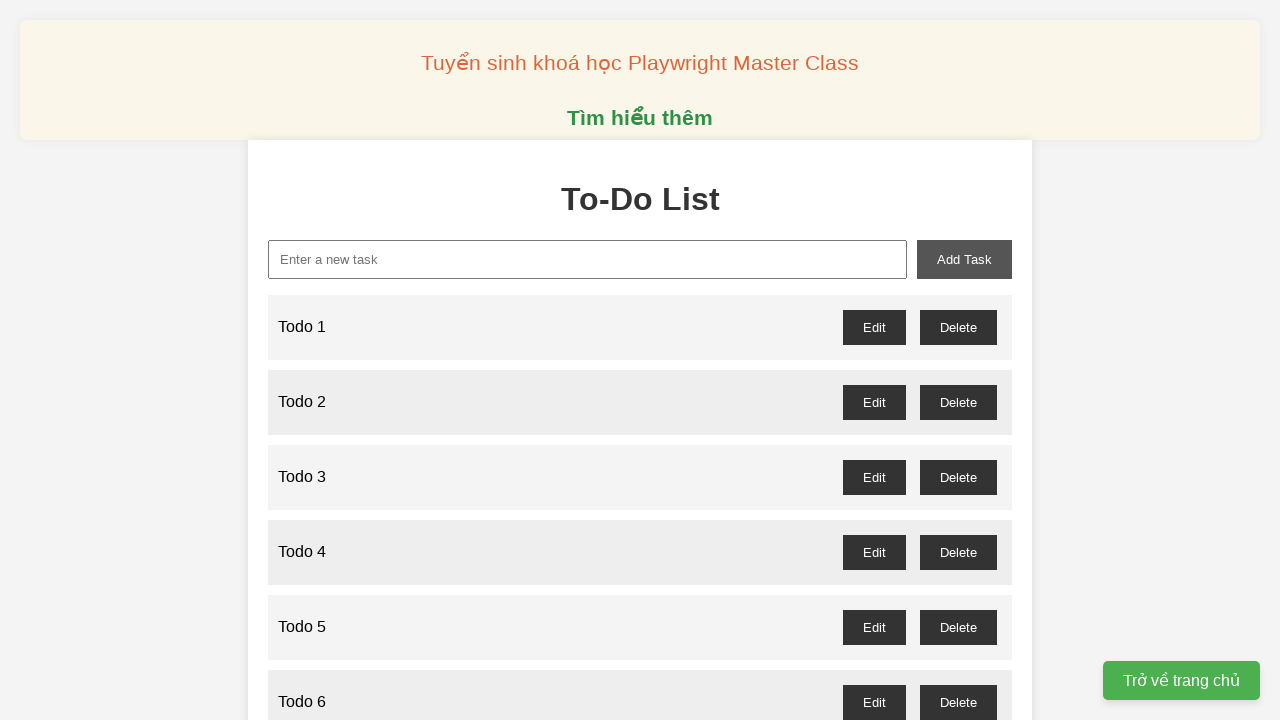

Filled task name field with 'Todo 40' on xpath=//input[@id='new-task']
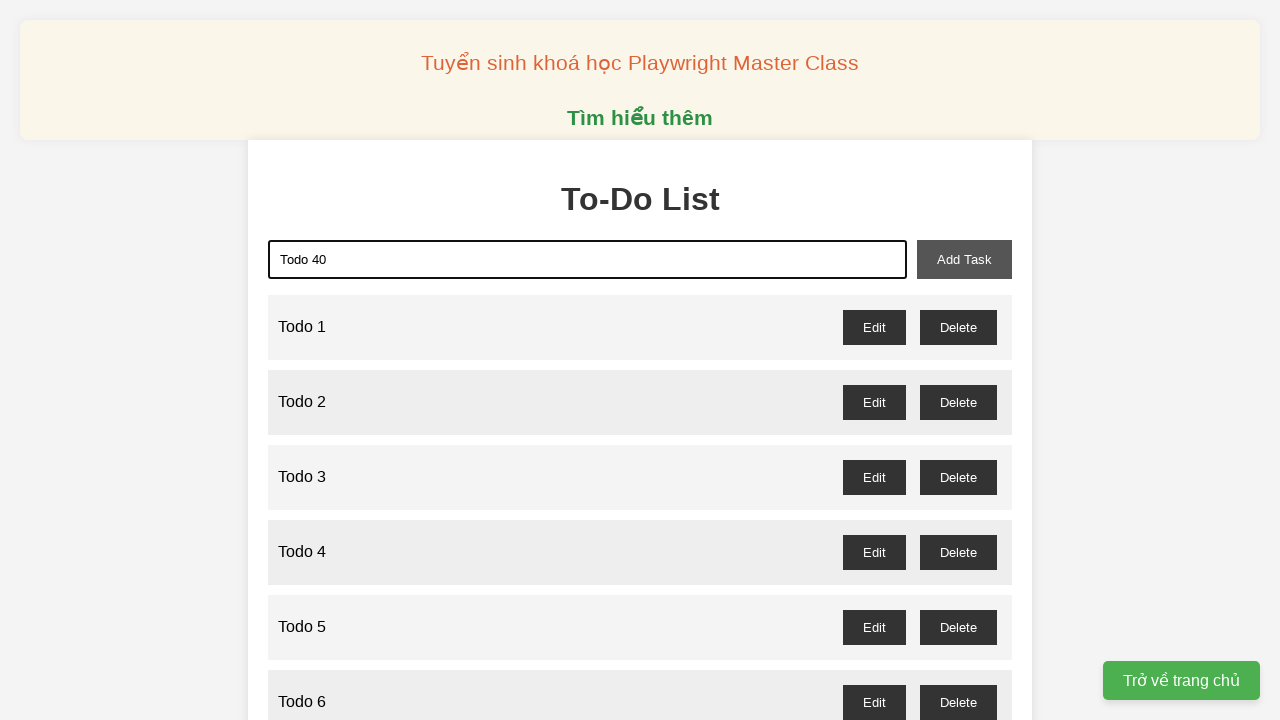

Clicked add task button to create task 40 at (964, 259) on xpath=//button[@id='add-task']
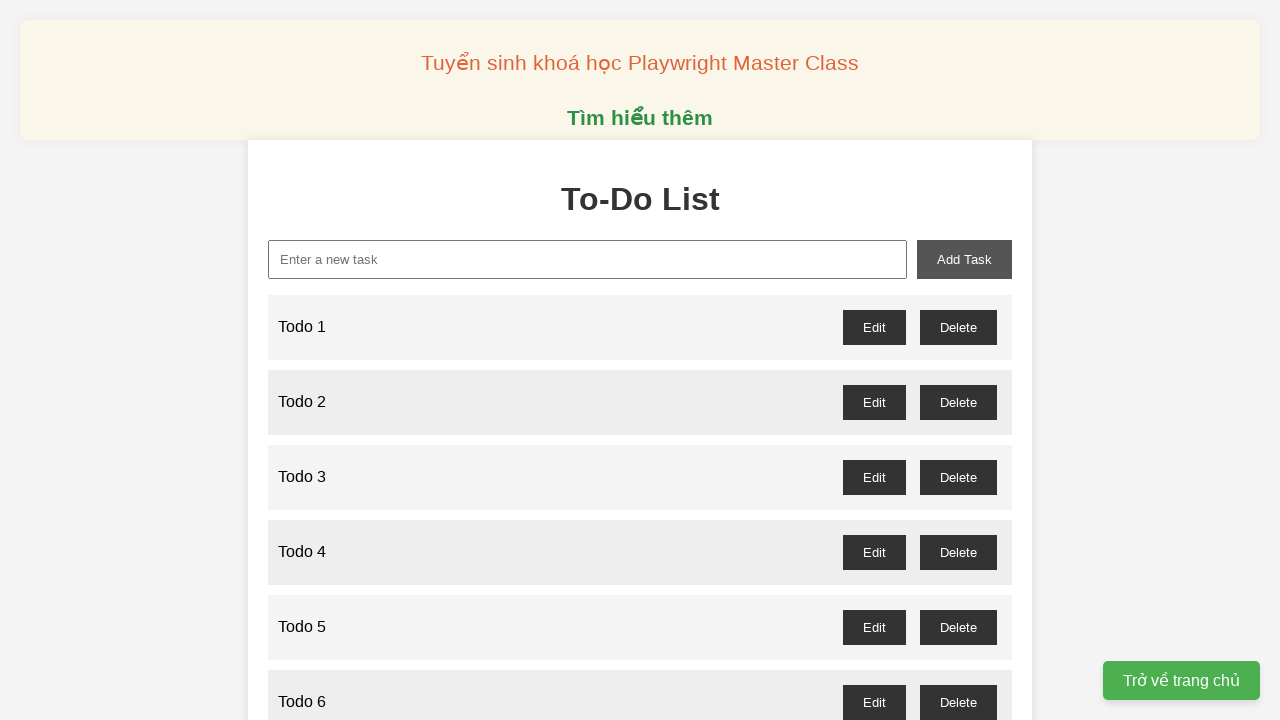

Filled task name field with 'Todo 41' on xpath=//input[@id='new-task']
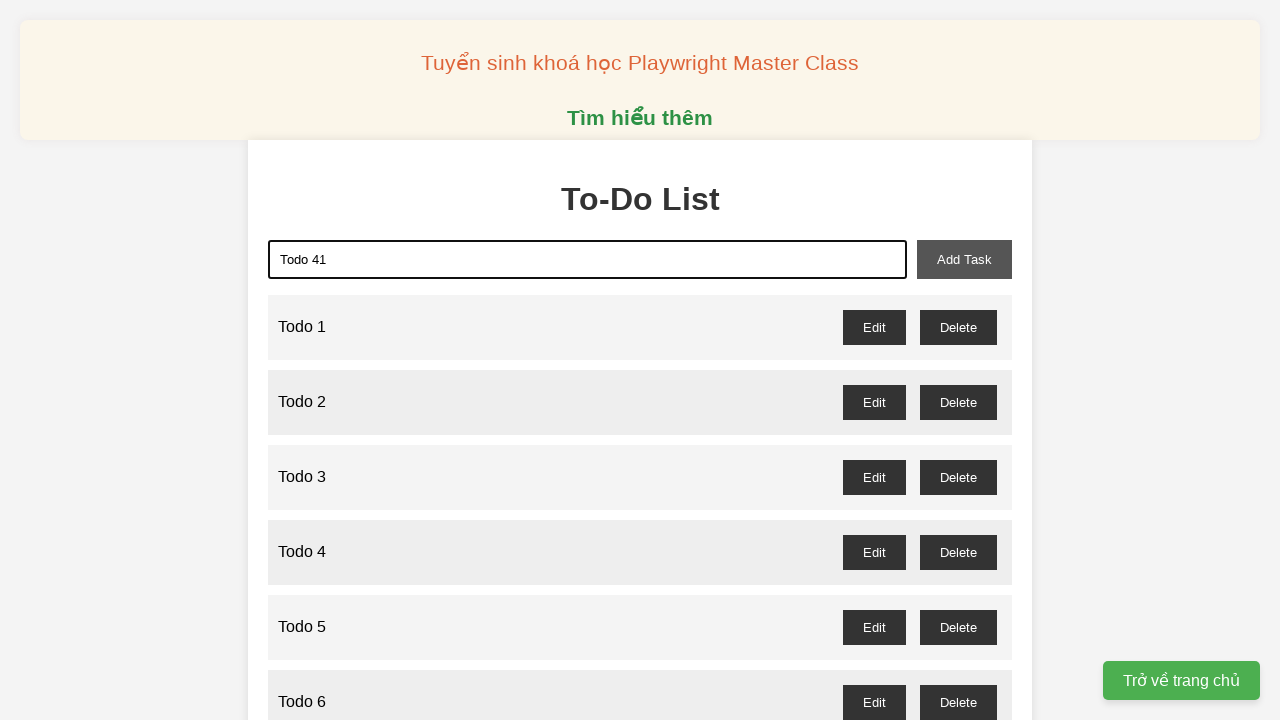

Clicked add task button to create task 41 at (964, 259) on xpath=//button[@id='add-task']
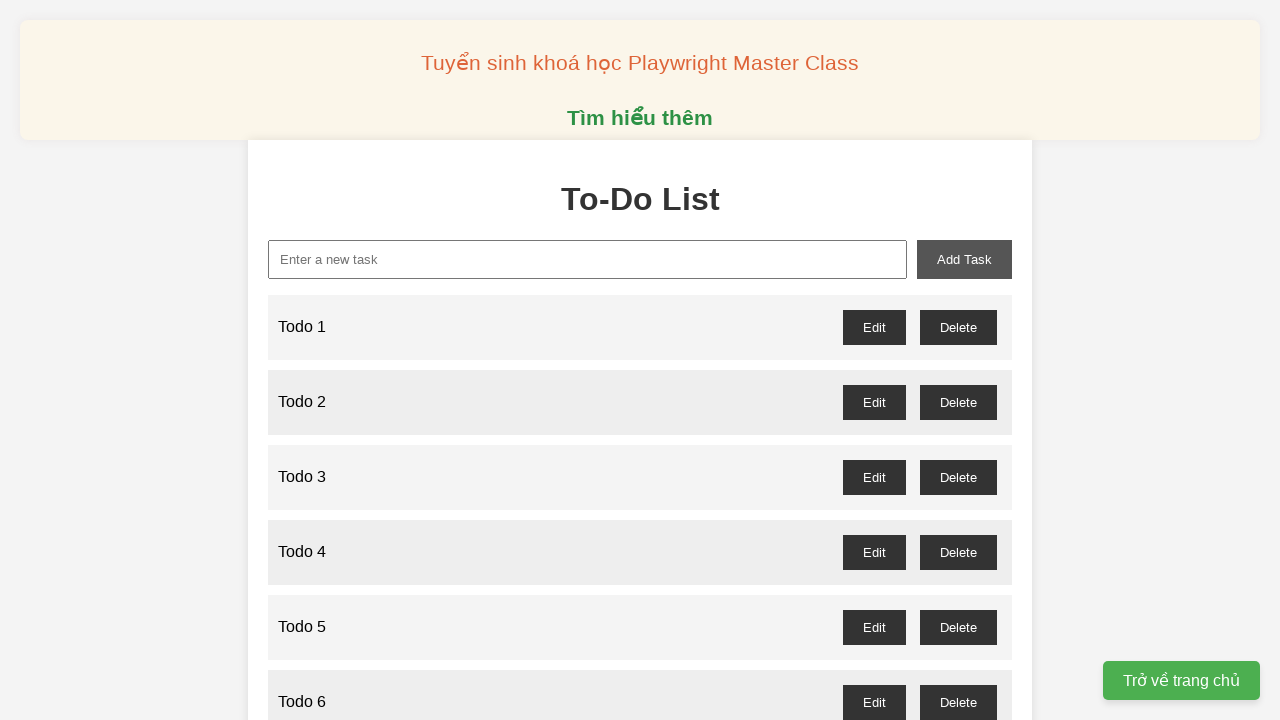

Filled task name field with 'Todo 42' on xpath=//input[@id='new-task']
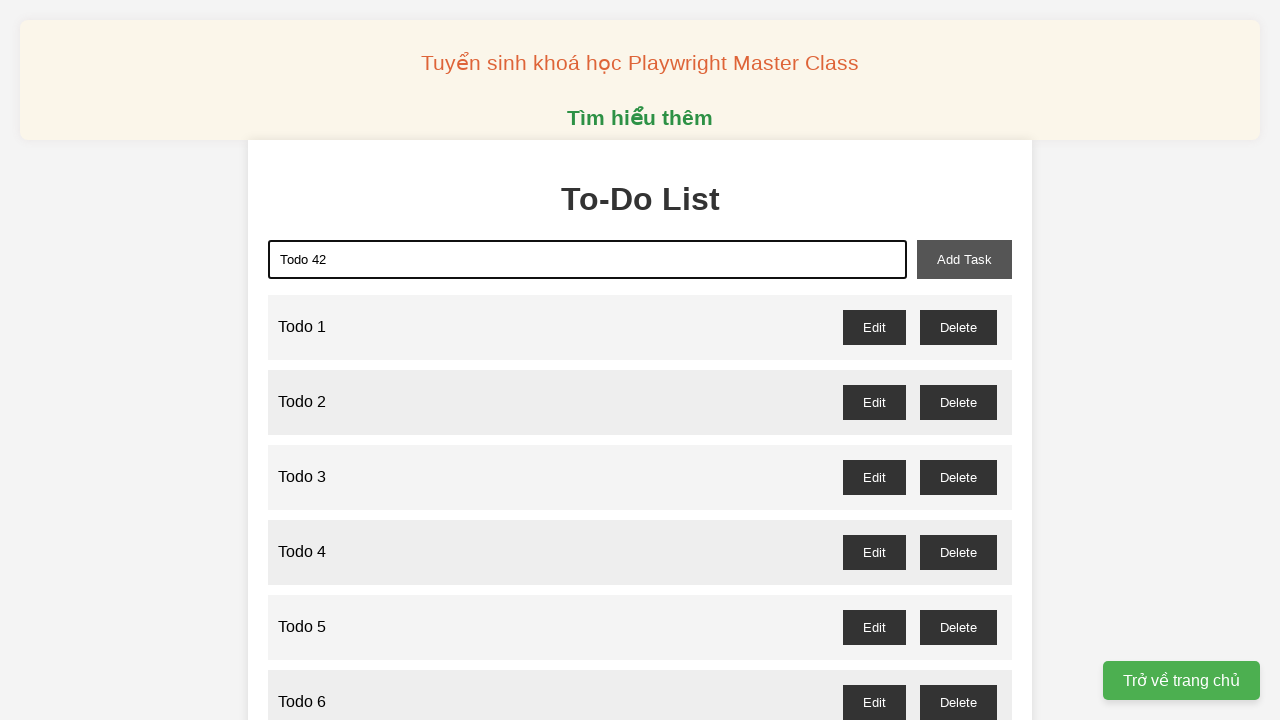

Clicked add task button to create task 42 at (964, 259) on xpath=//button[@id='add-task']
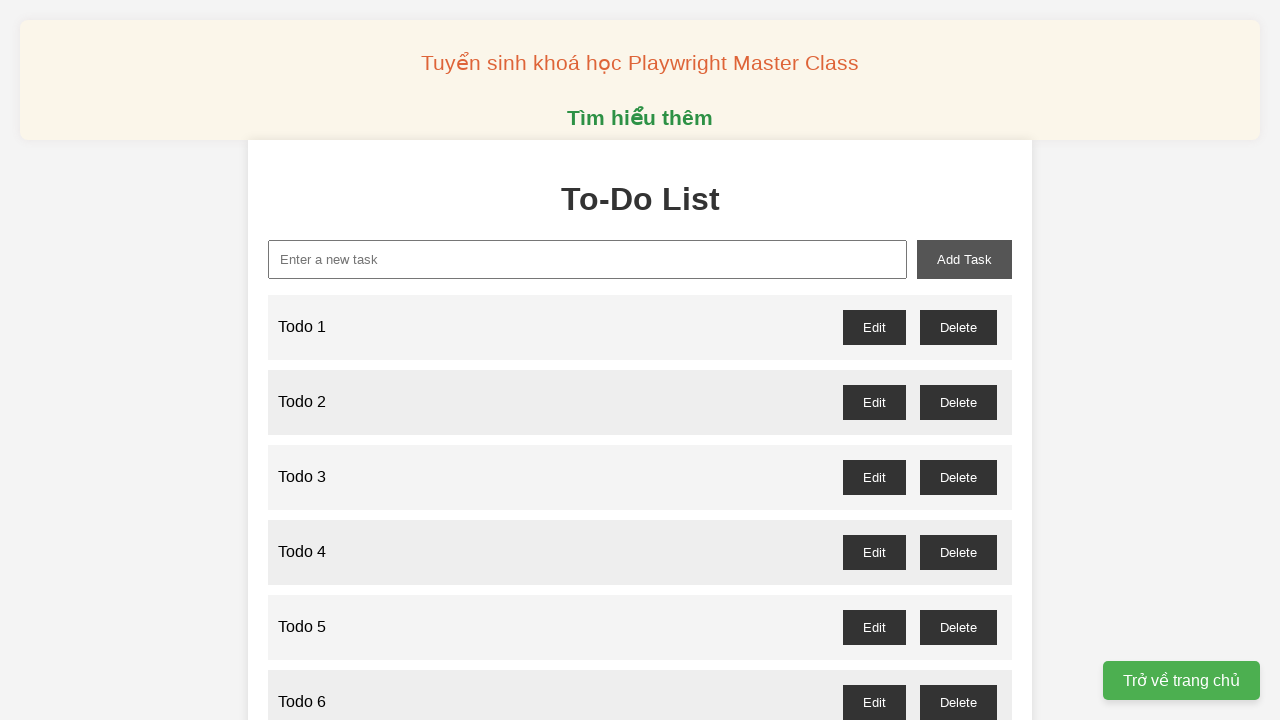

Filled task name field with 'Todo 43' on xpath=//input[@id='new-task']
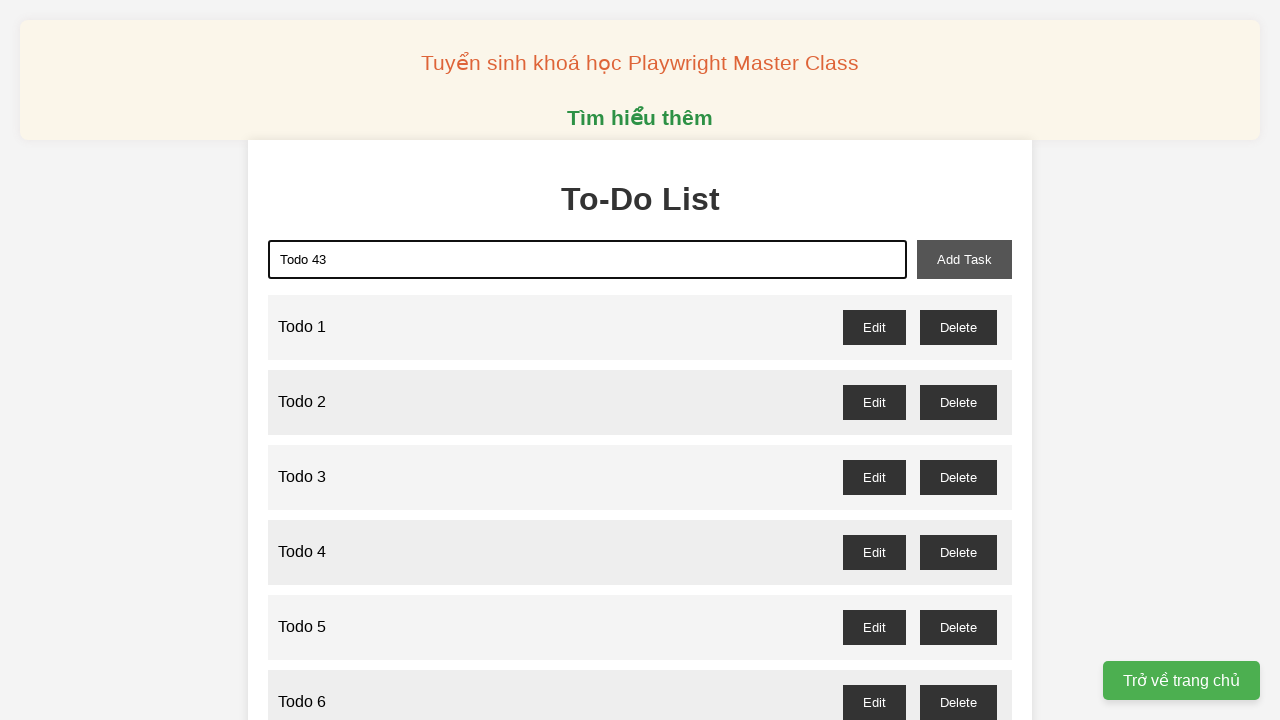

Clicked add task button to create task 43 at (964, 259) on xpath=//button[@id='add-task']
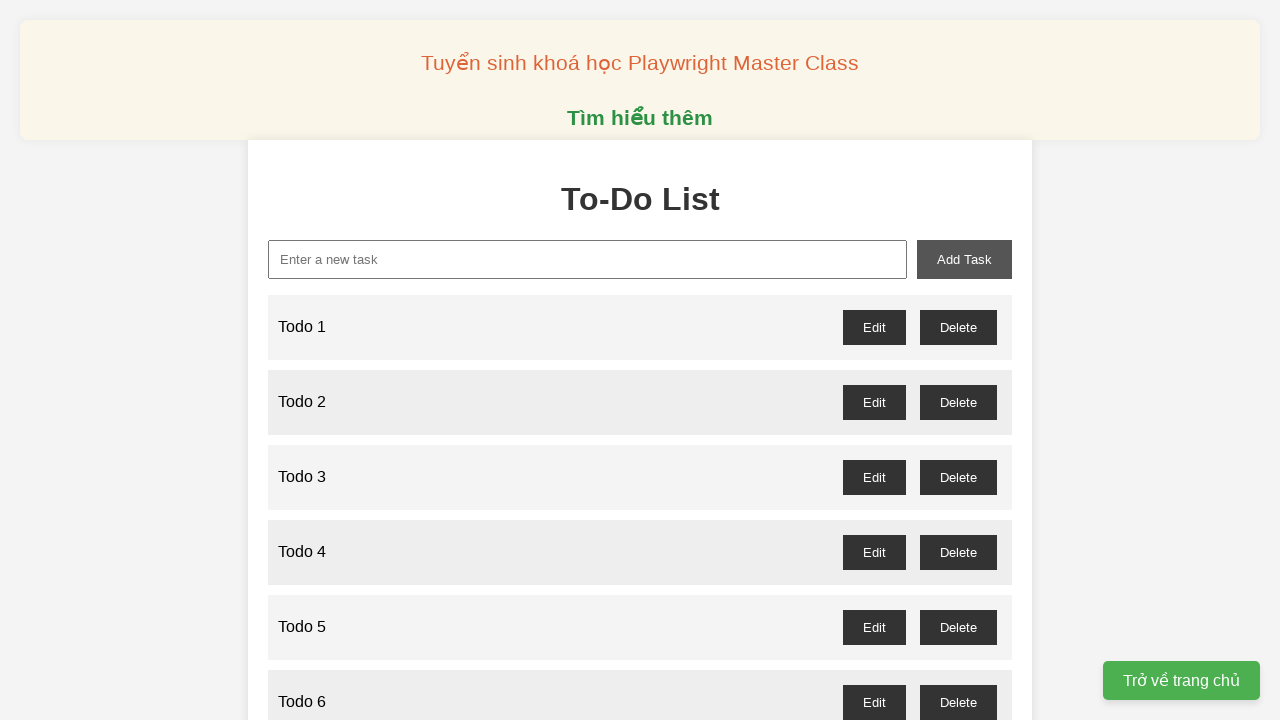

Filled task name field with 'Todo 44' on xpath=//input[@id='new-task']
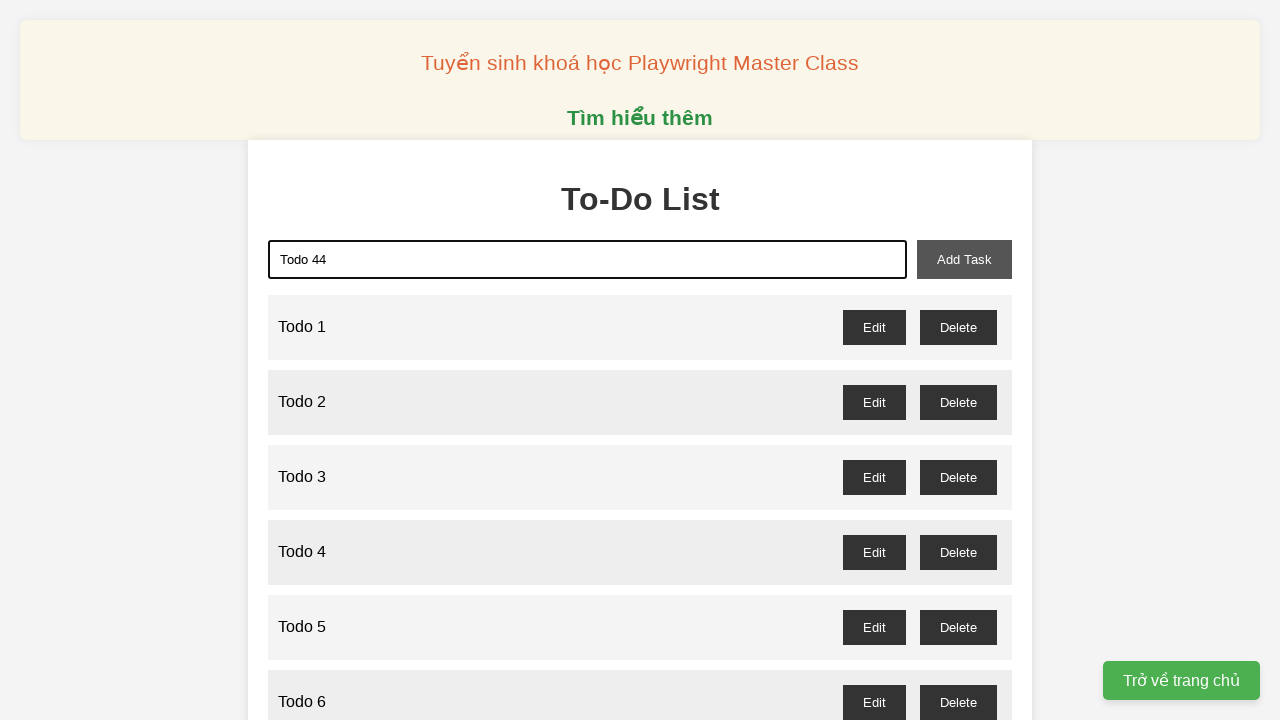

Clicked add task button to create task 44 at (964, 259) on xpath=//button[@id='add-task']
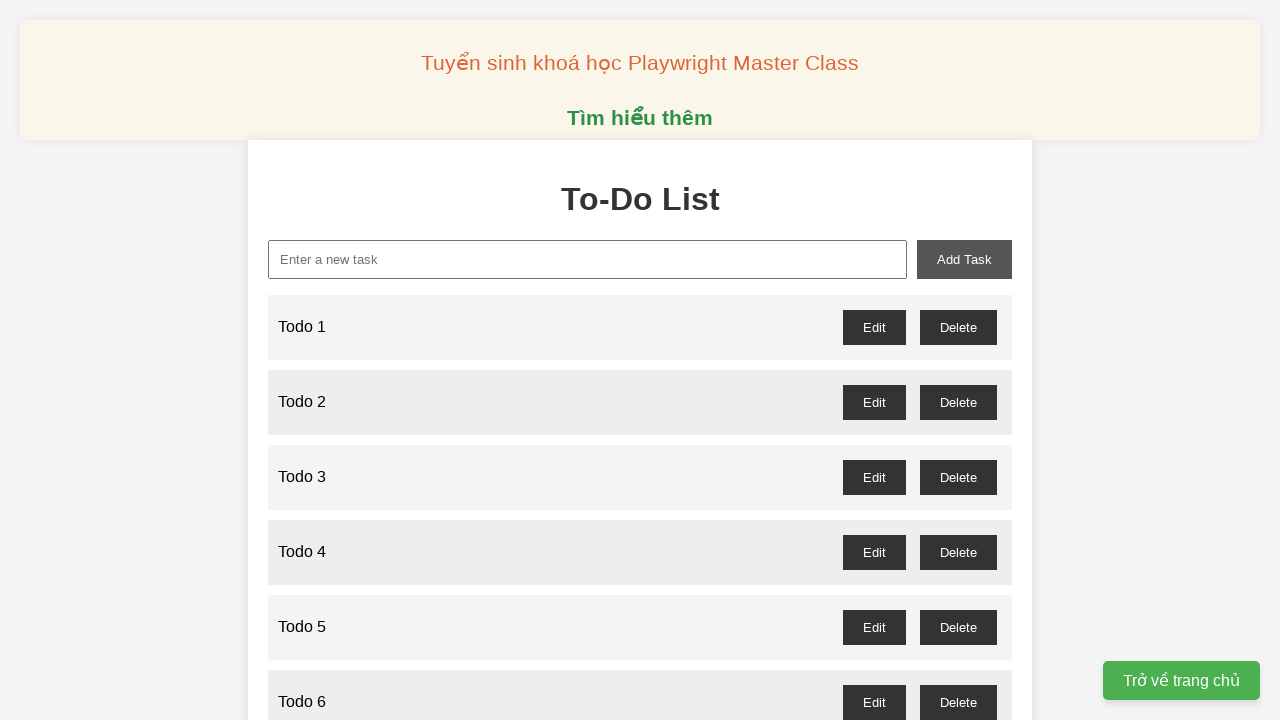

Filled task name field with 'Todo 45' on xpath=//input[@id='new-task']
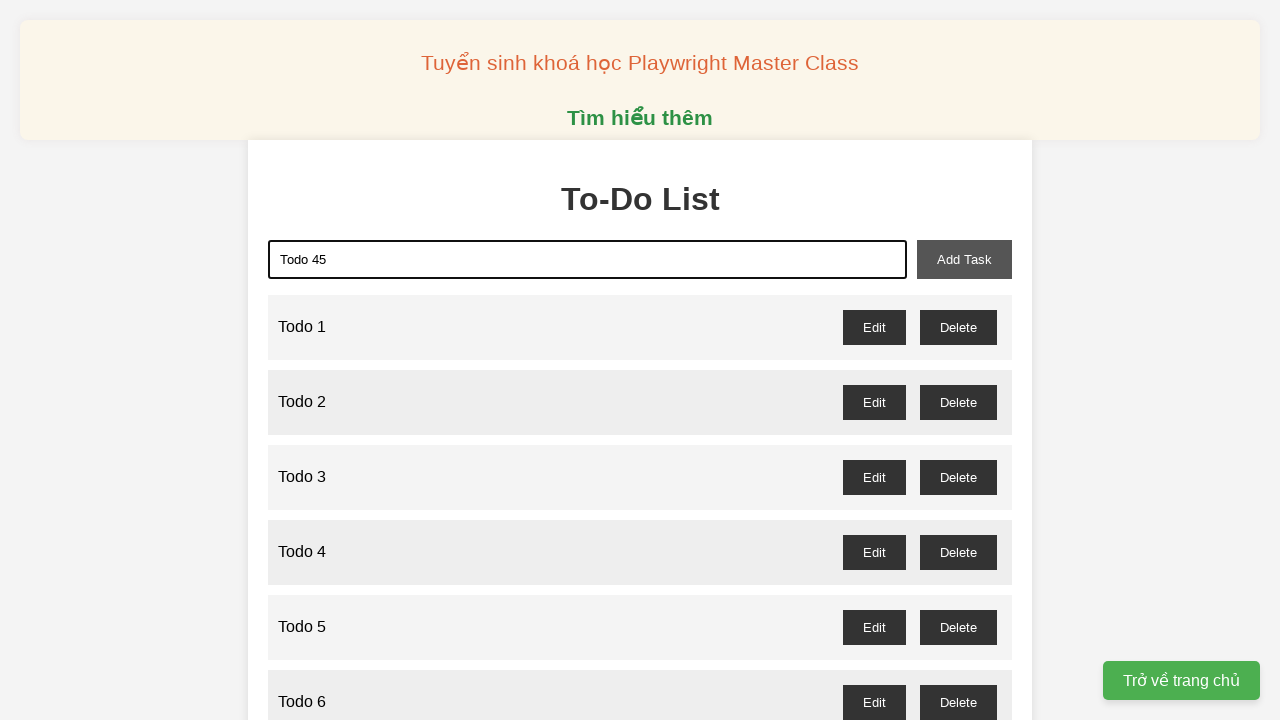

Clicked add task button to create task 45 at (964, 259) on xpath=//button[@id='add-task']
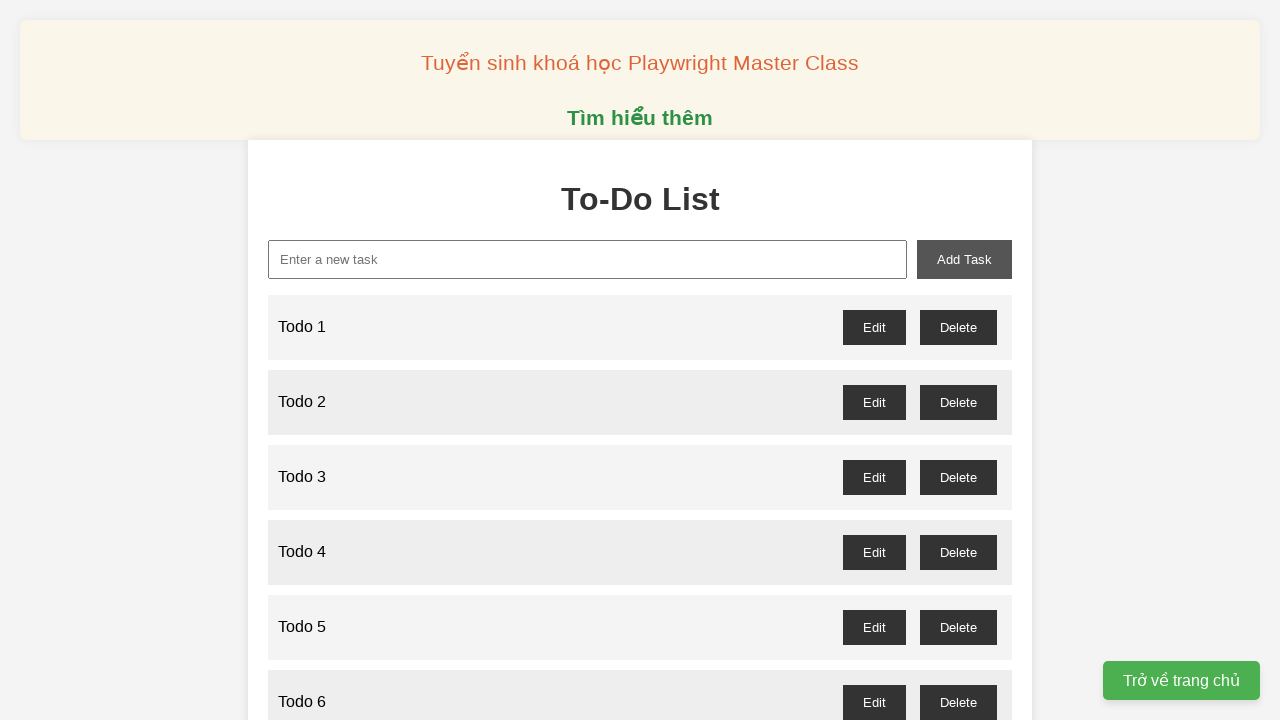

Filled task name field with 'Todo 46' on xpath=//input[@id='new-task']
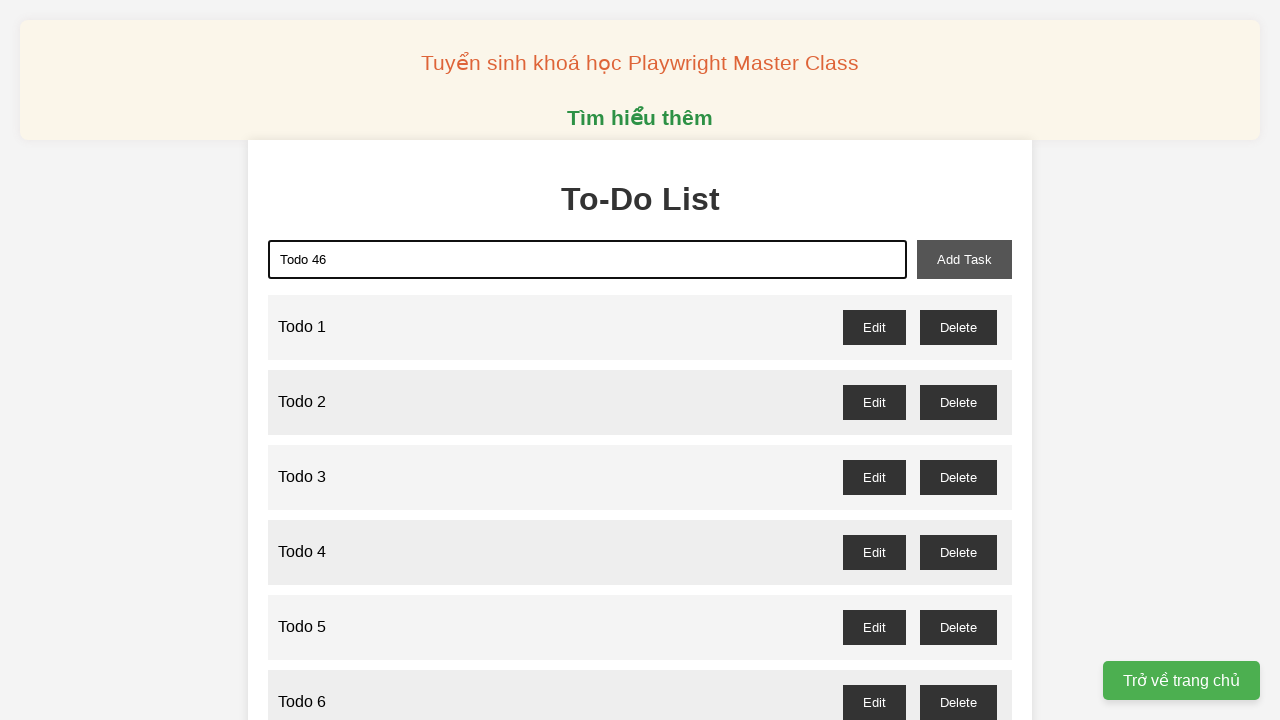

Clicked add task button to create task 46 at (964, 259) on xpath=//button[@id='add-task']
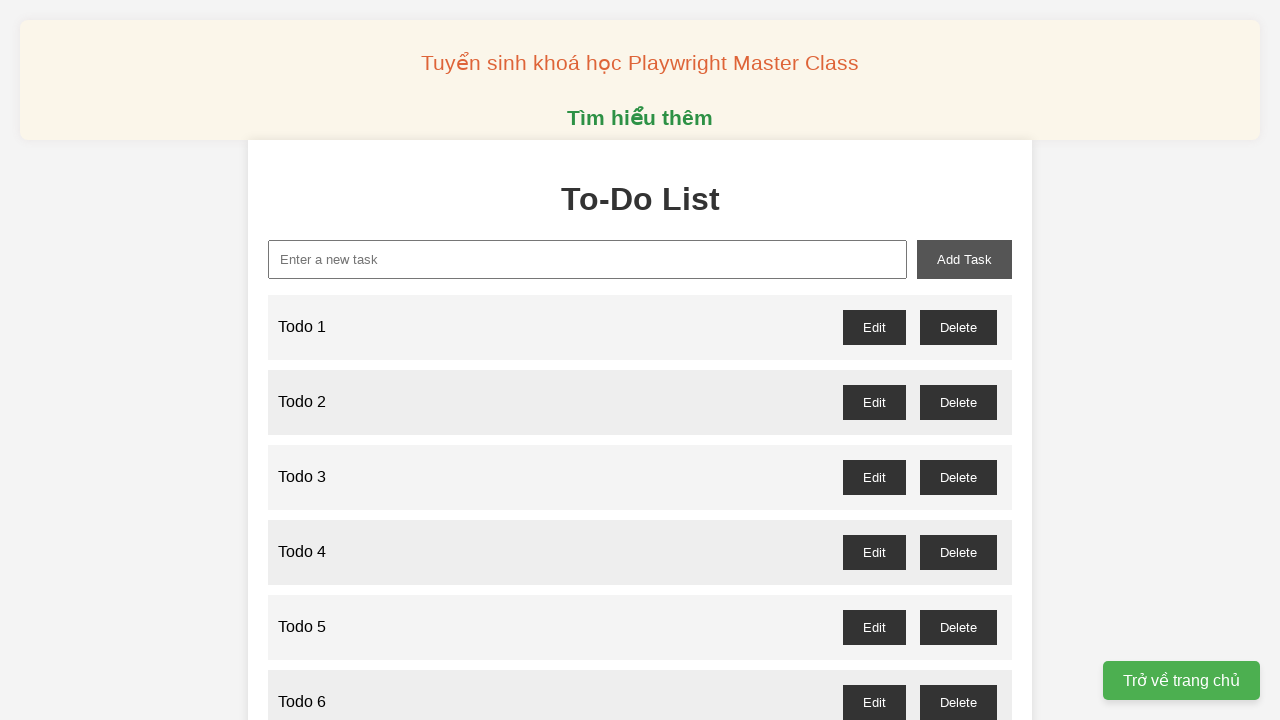

Filled task name field with 'Todo 47' on xpath=//input[@id='new-task']
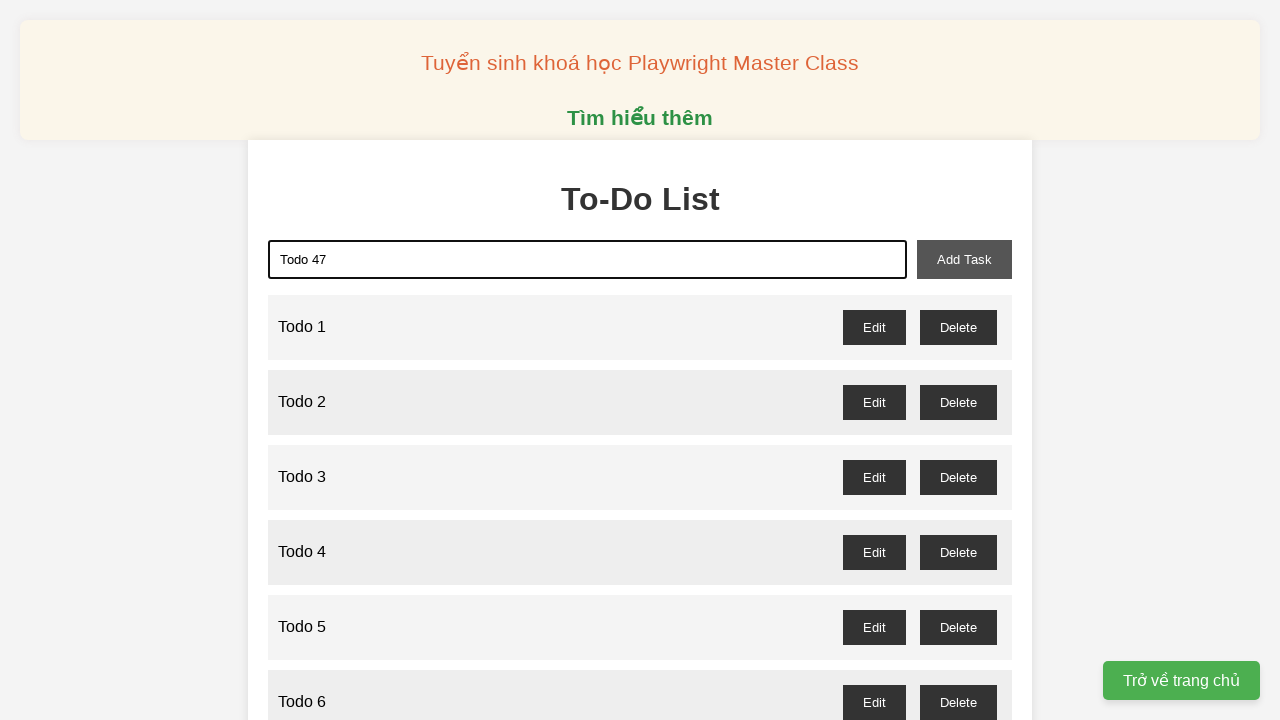

Clicked add task button to create task 47 at (964, 259) on xpath=//button[@id='add-task']
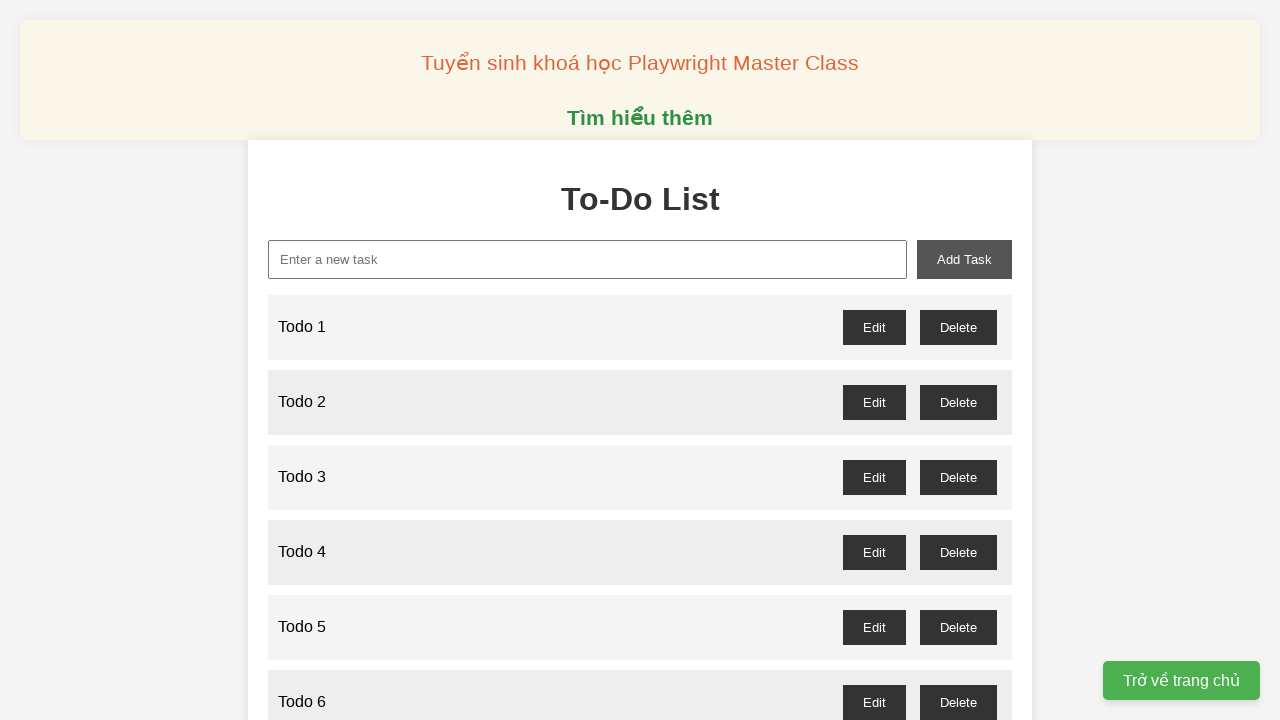

Filled task name field with 'Todo 48' on xpath=//input[@id='new-task']
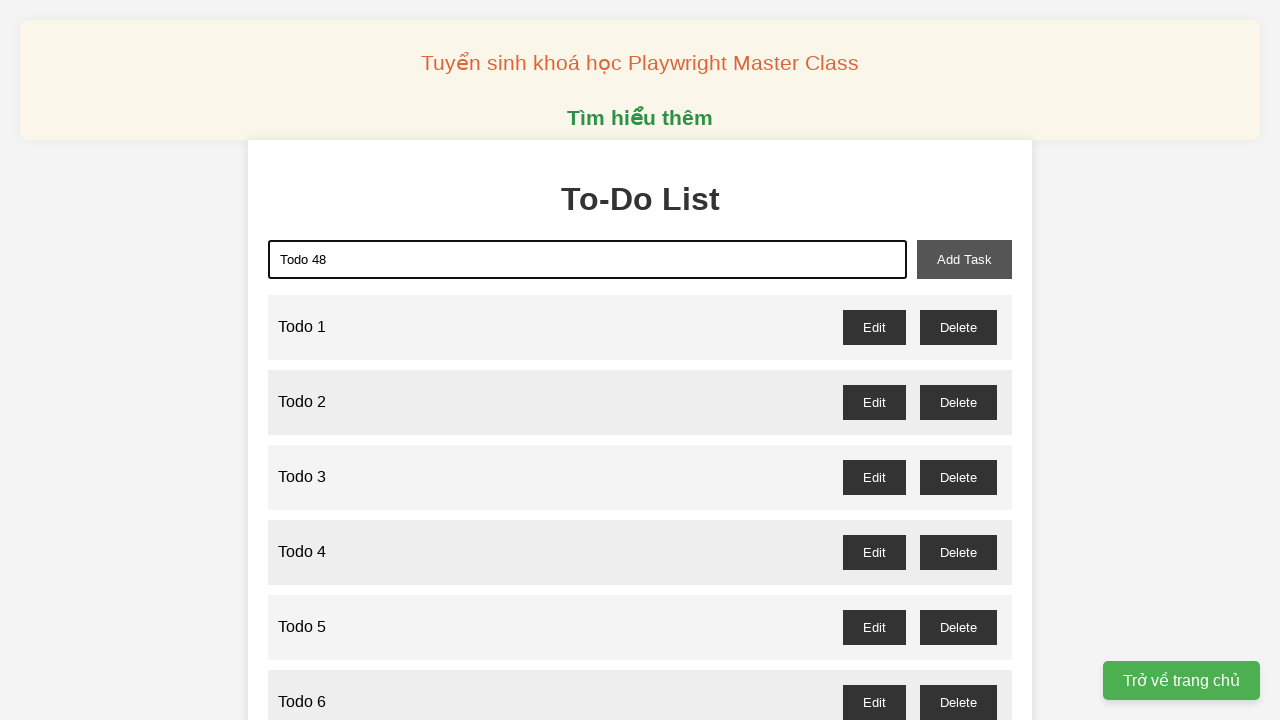

Clicked add task button to create task 48 at (964, 259) on xpath=//button[@id='add-task']
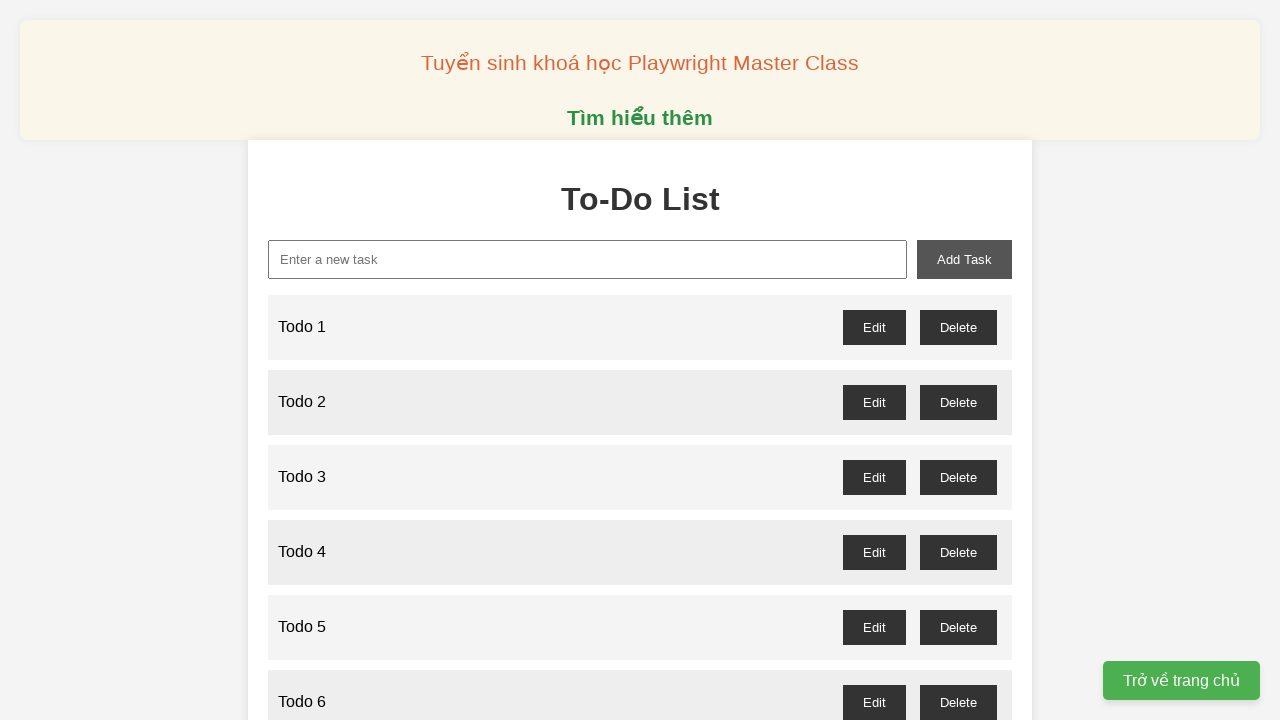

Filled task name field with 'Todo 49' on xpath=//input[@id='new-task']
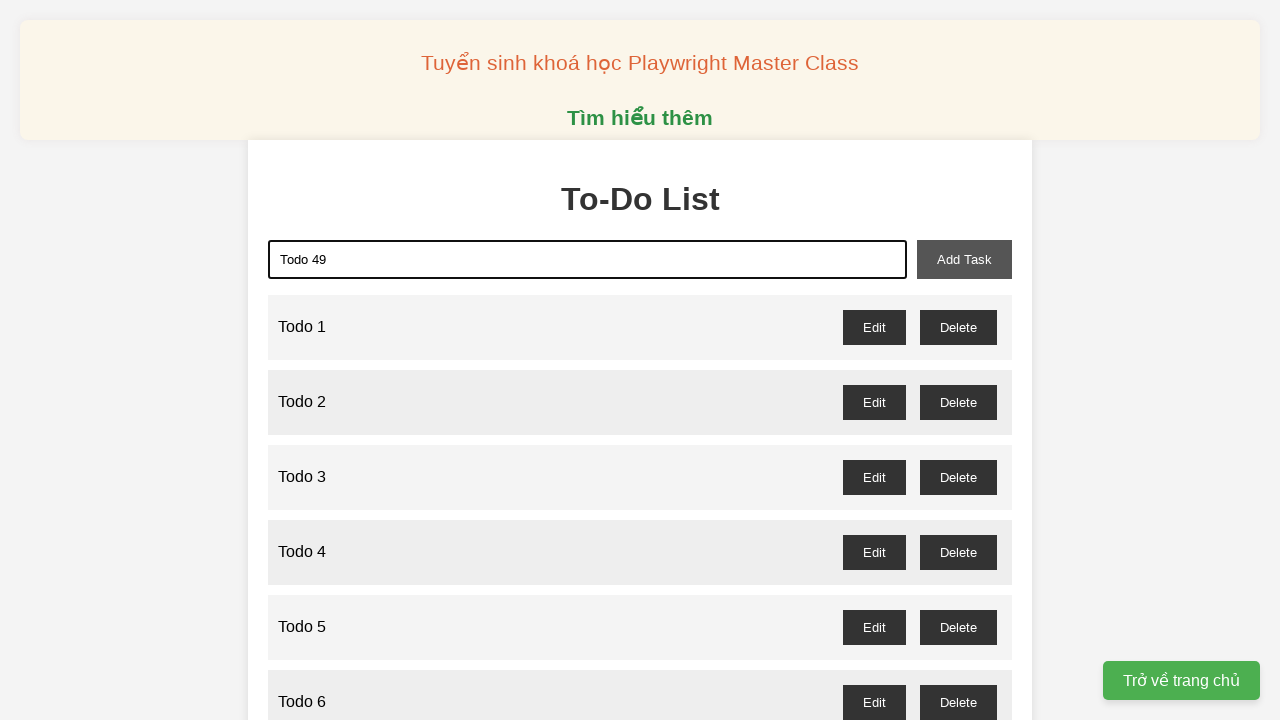

Clicked add task button to create task 49 at (964, 259) on xpath=//button[@id='add-task']
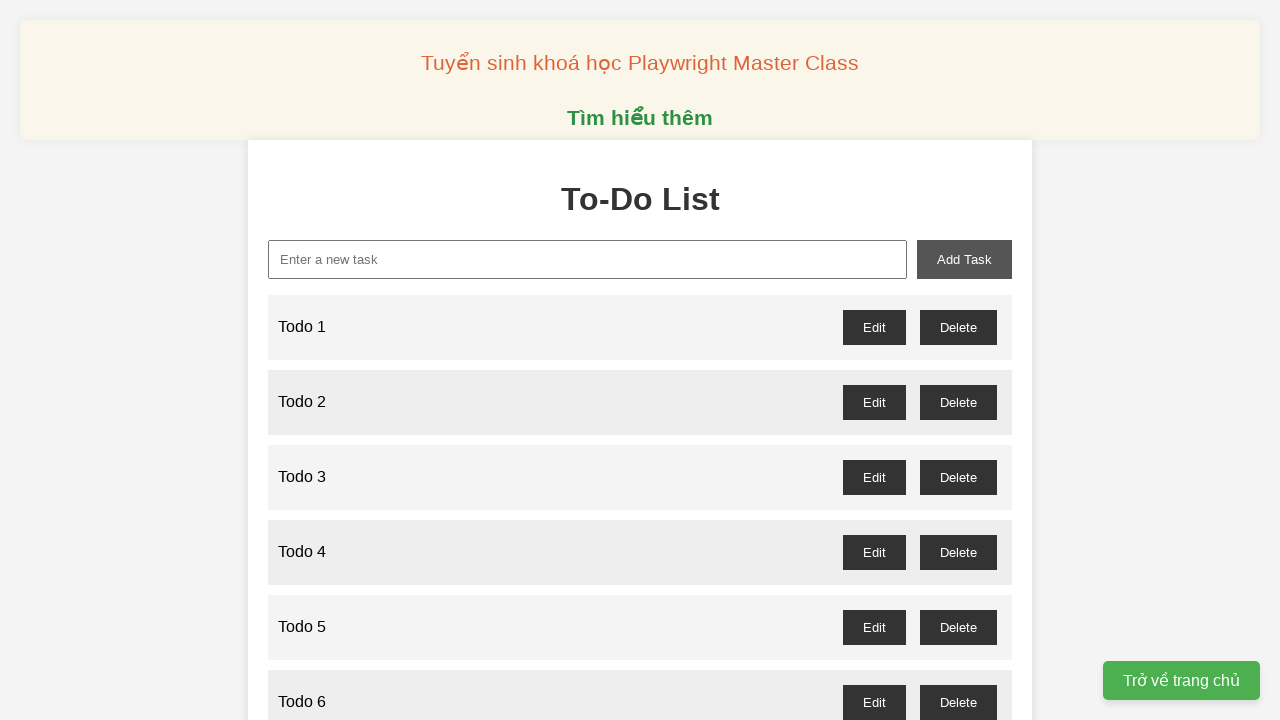

Filled task name field with 'Todo 50' on xpath=//input[@id='new-task']
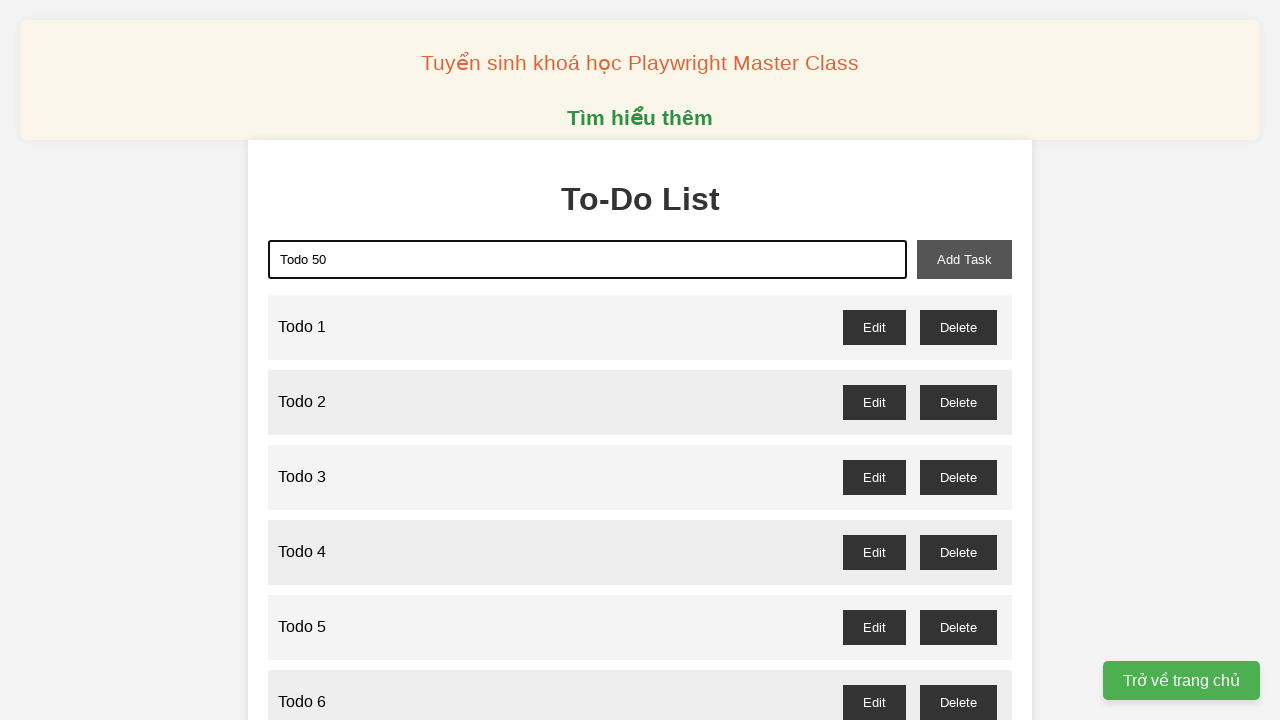

Clicked add task button to create task 50 at (964, 259) on xpath=//button[@id='add-task']
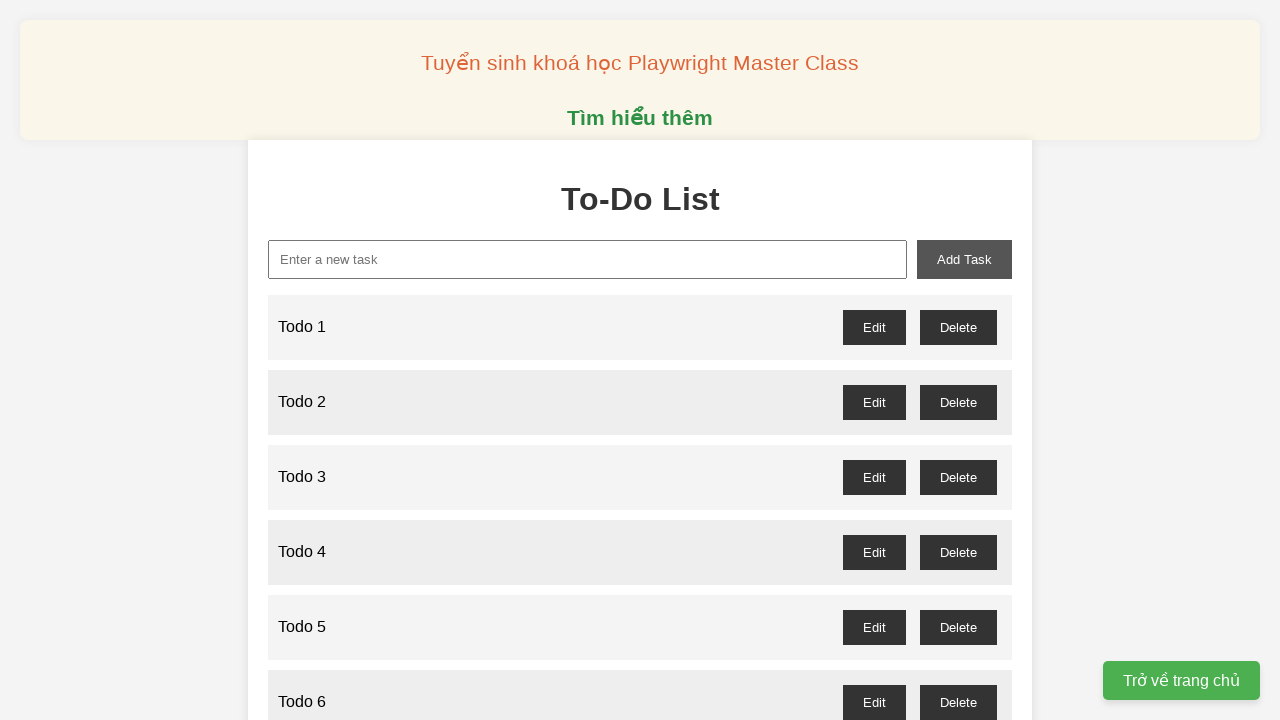

Filled task name field with 'Todo 51' on xpath=//input[@id='new-task']
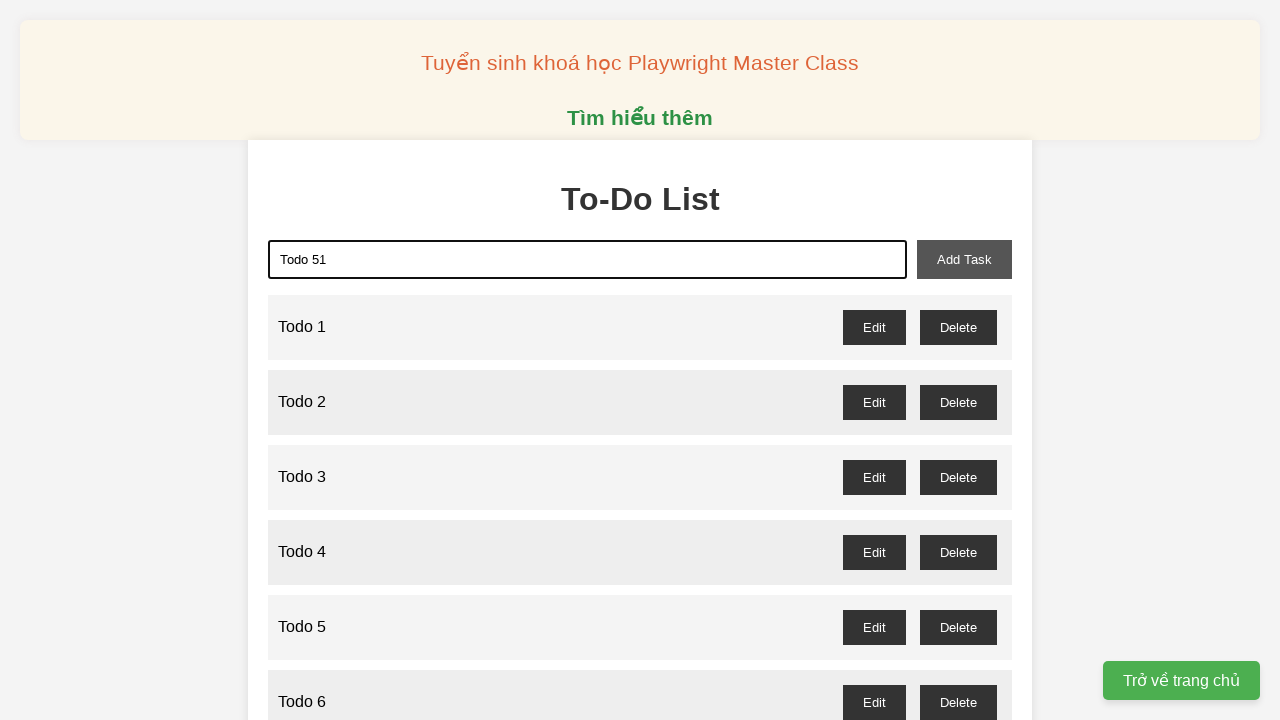

Clicked add task button to create task 51 at (964, 259) on xpath=//button[@id='add-task']
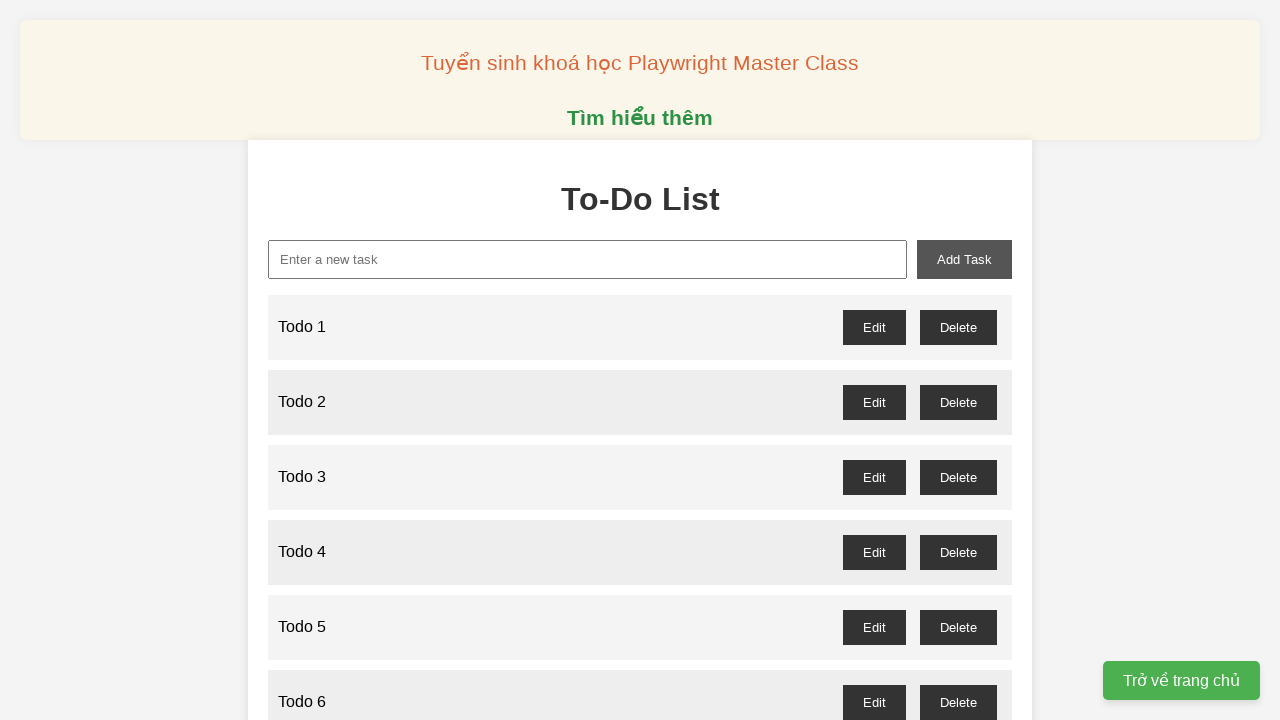

Filled task name field with 'Todo 52' on xpath=//input[@id='new-task']
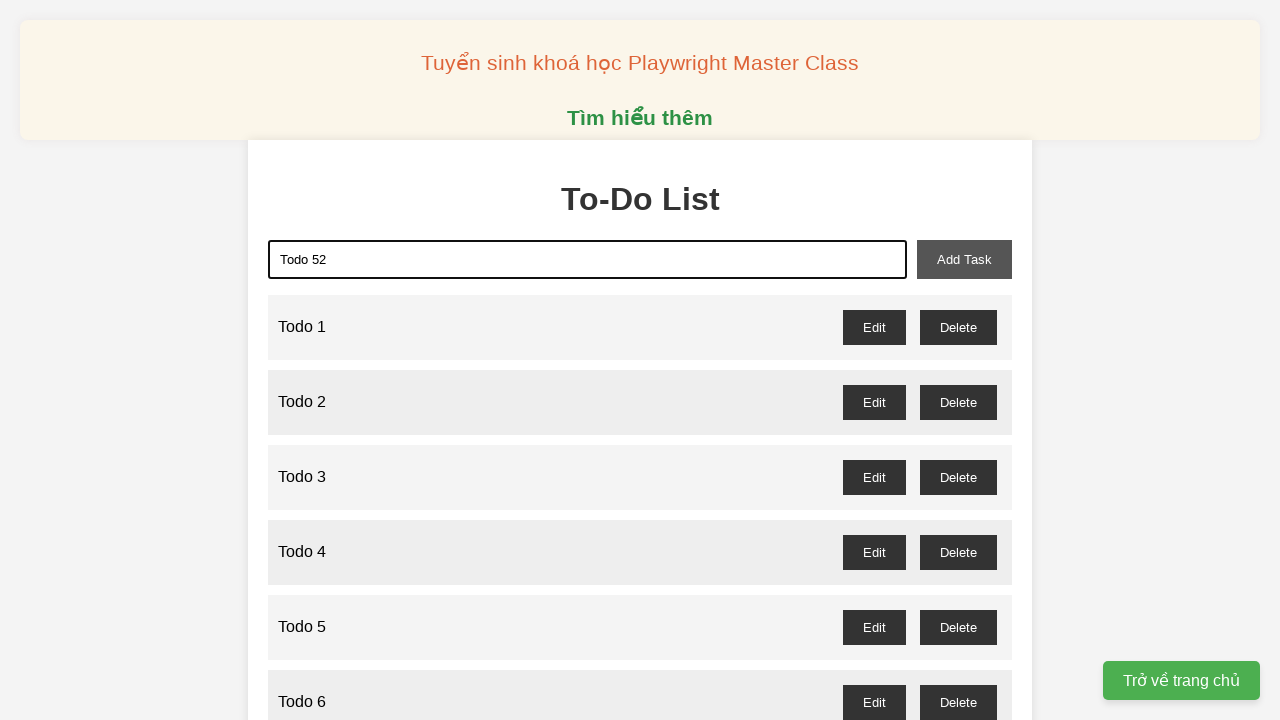

Clicked add task button to create task 52 at (964, 259) on xpath=//button[@id='add-task']
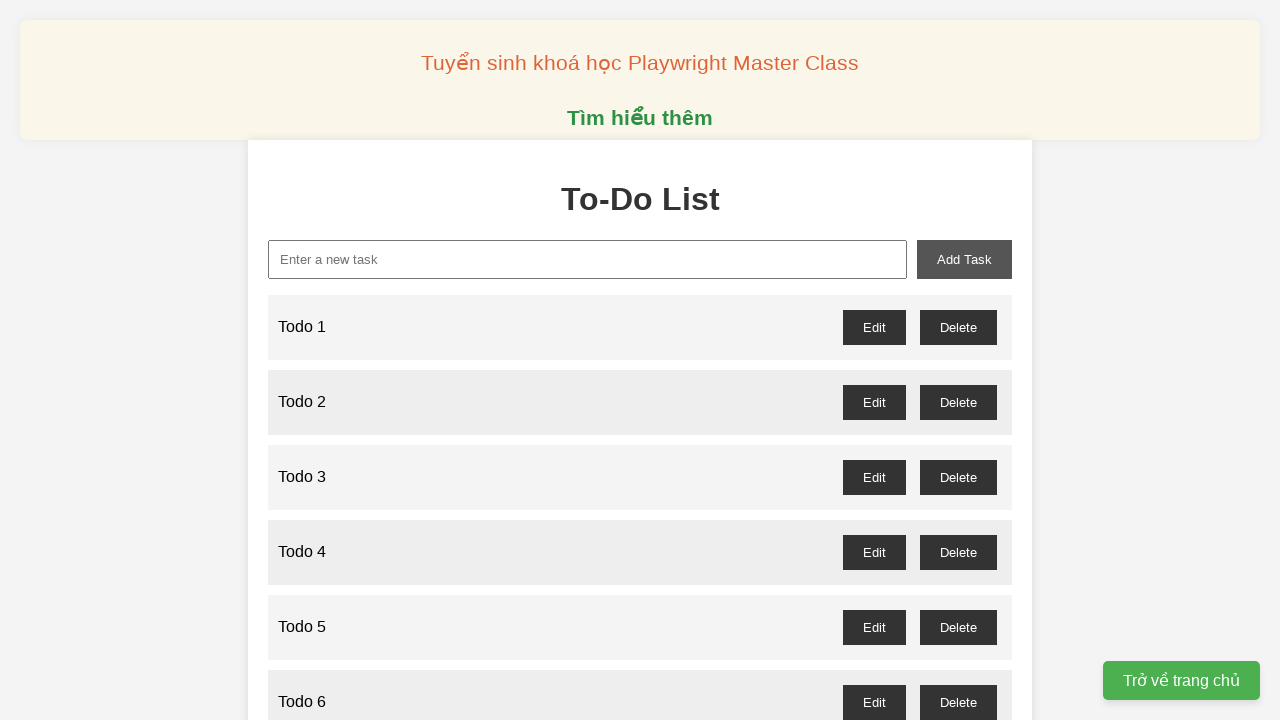

Filled task name field with 'Todo 53' on xpath=//input[@id='new-task']
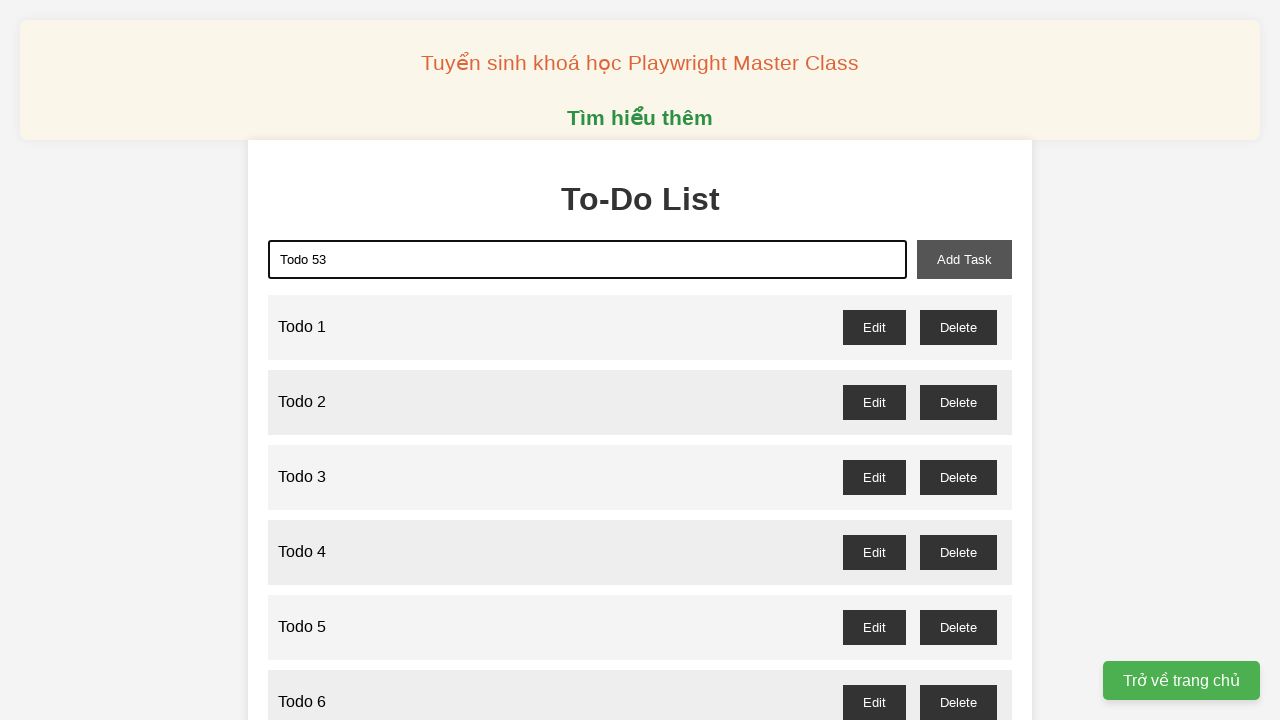

Clicked add task button to create task 53 at (964, 259) on xpath=//button[@id='add-task']
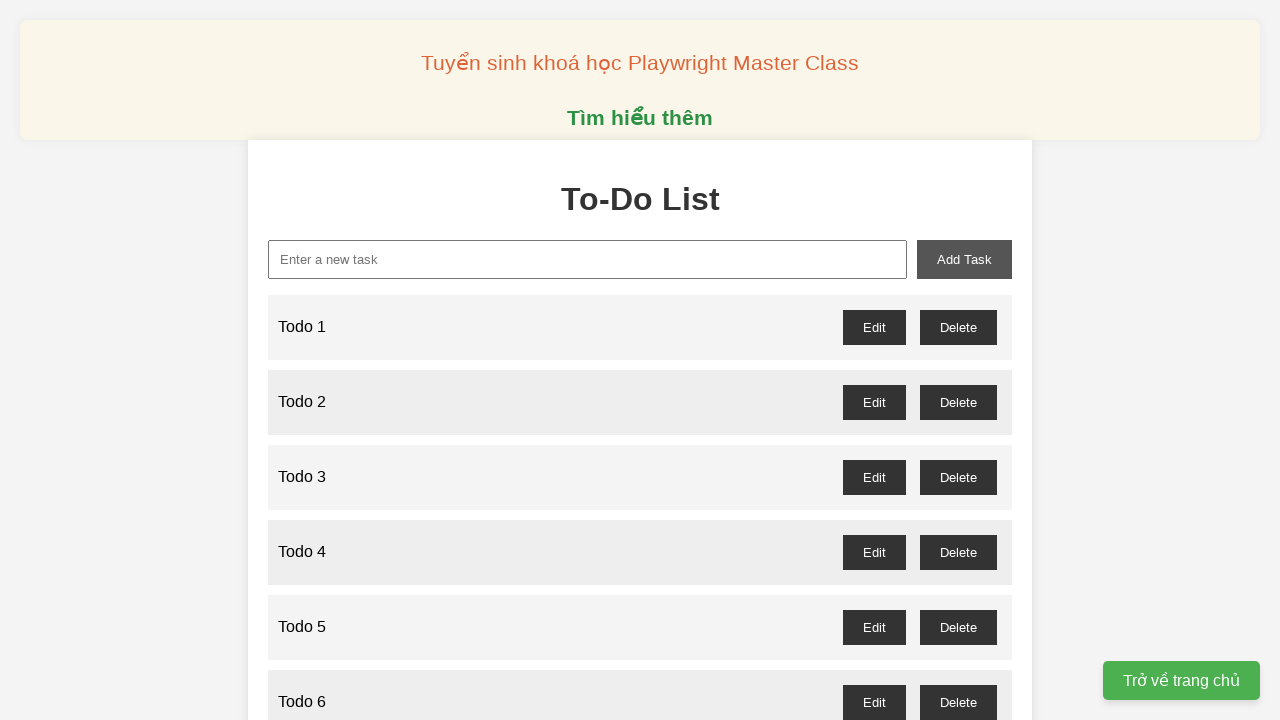

Filled task name field with 'Todo 54' on xpath=//input[@id='new-task']
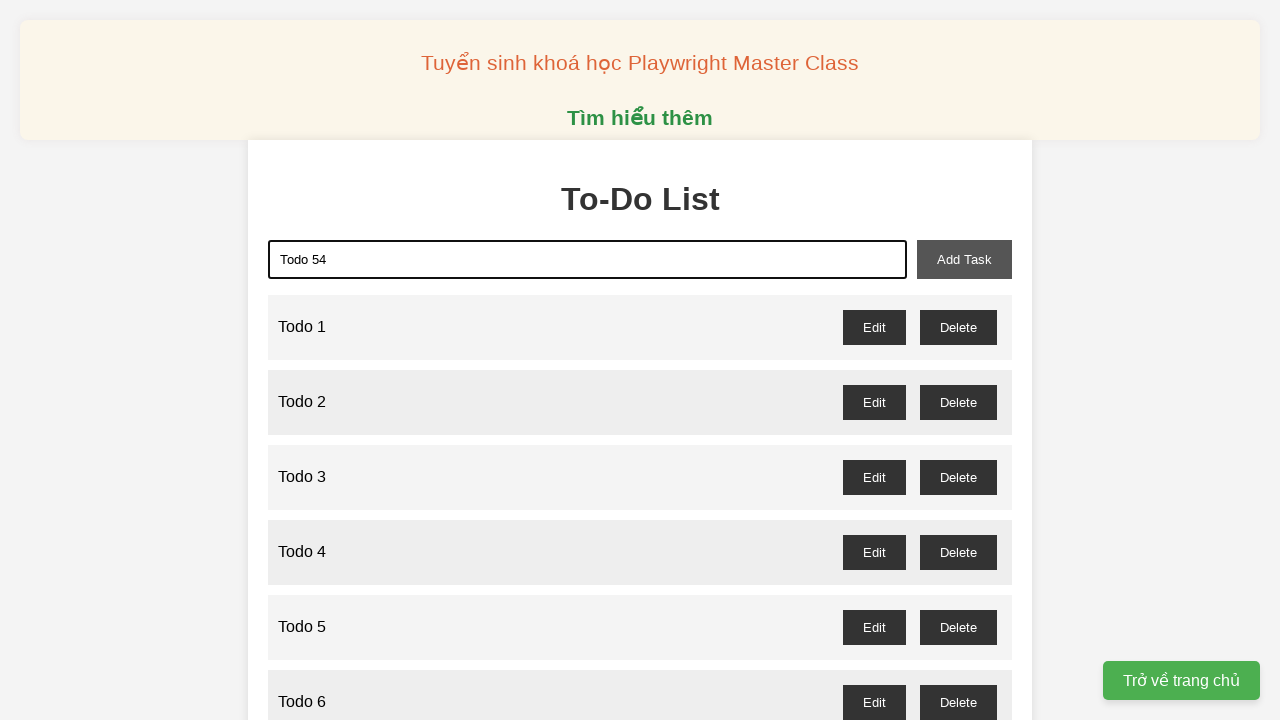

Clicked add task button to create task 54 at (964, 259) on xpath=//button[@id='add-task']
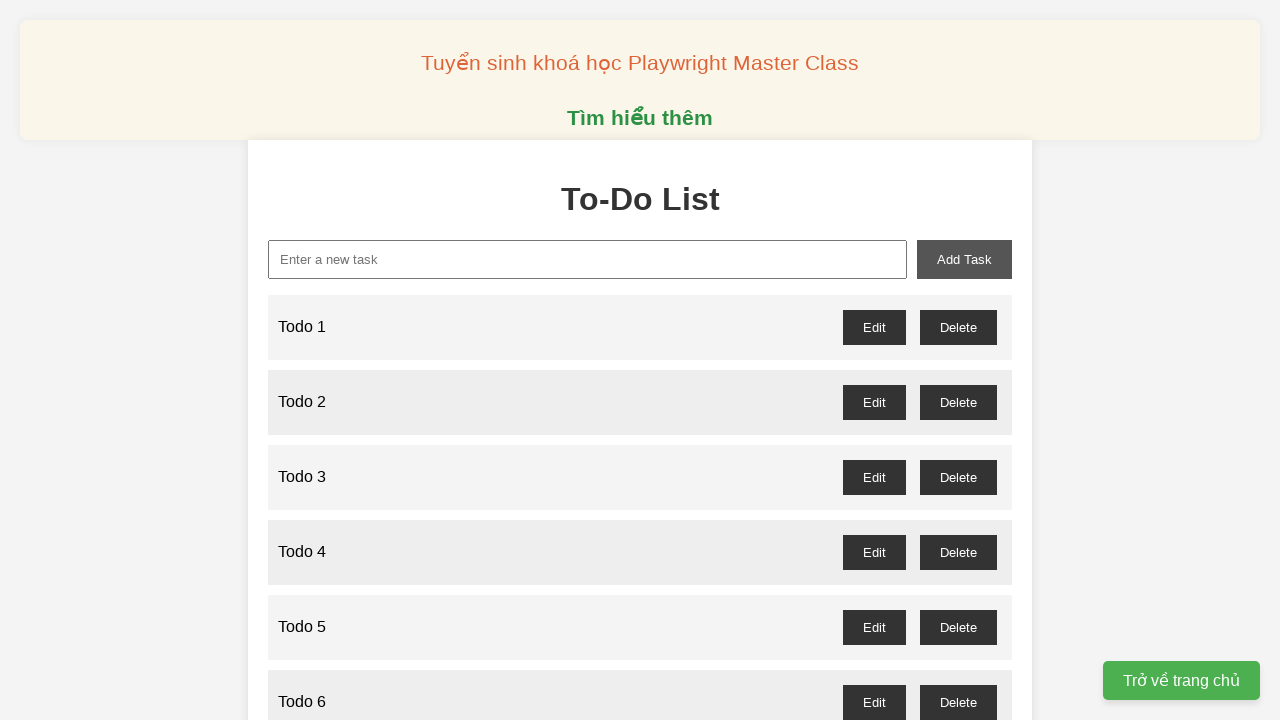

Filled task name field with 'Todo 55' on xpath=//input[@id='new-task']
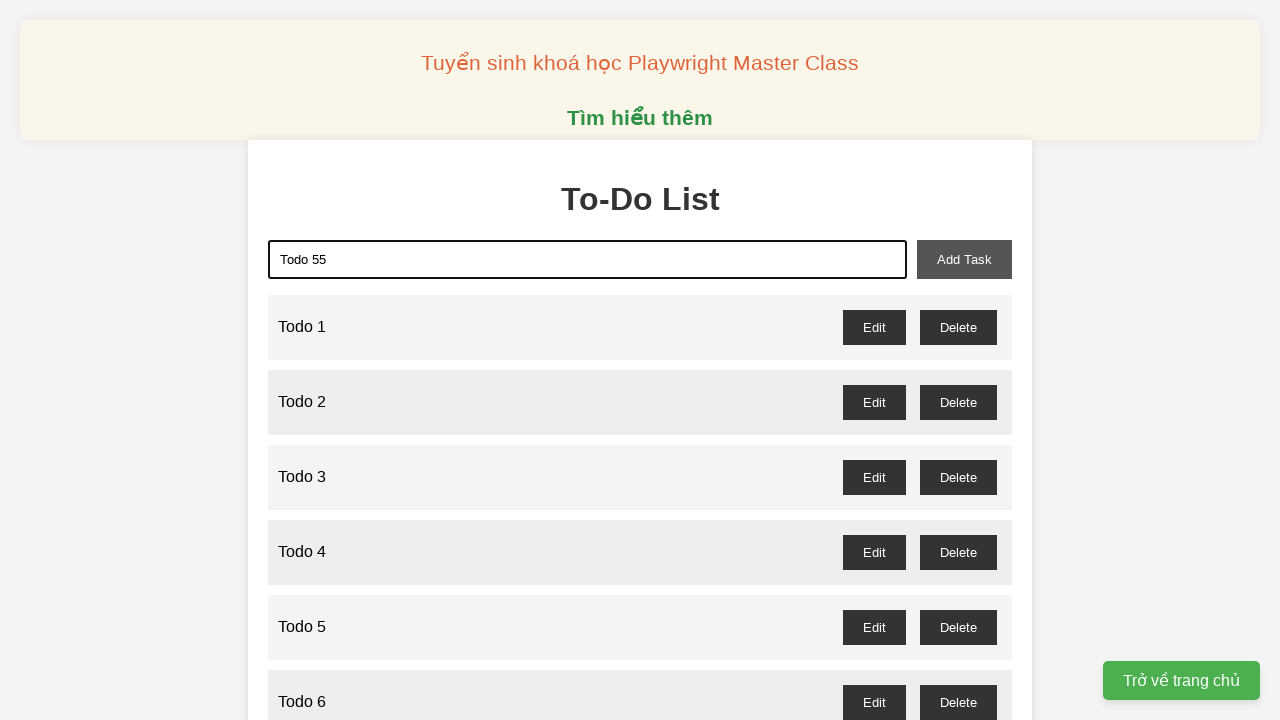

Clicked add task button to create task 55 at (964, 259) on xpath=//button[@id='add-task']
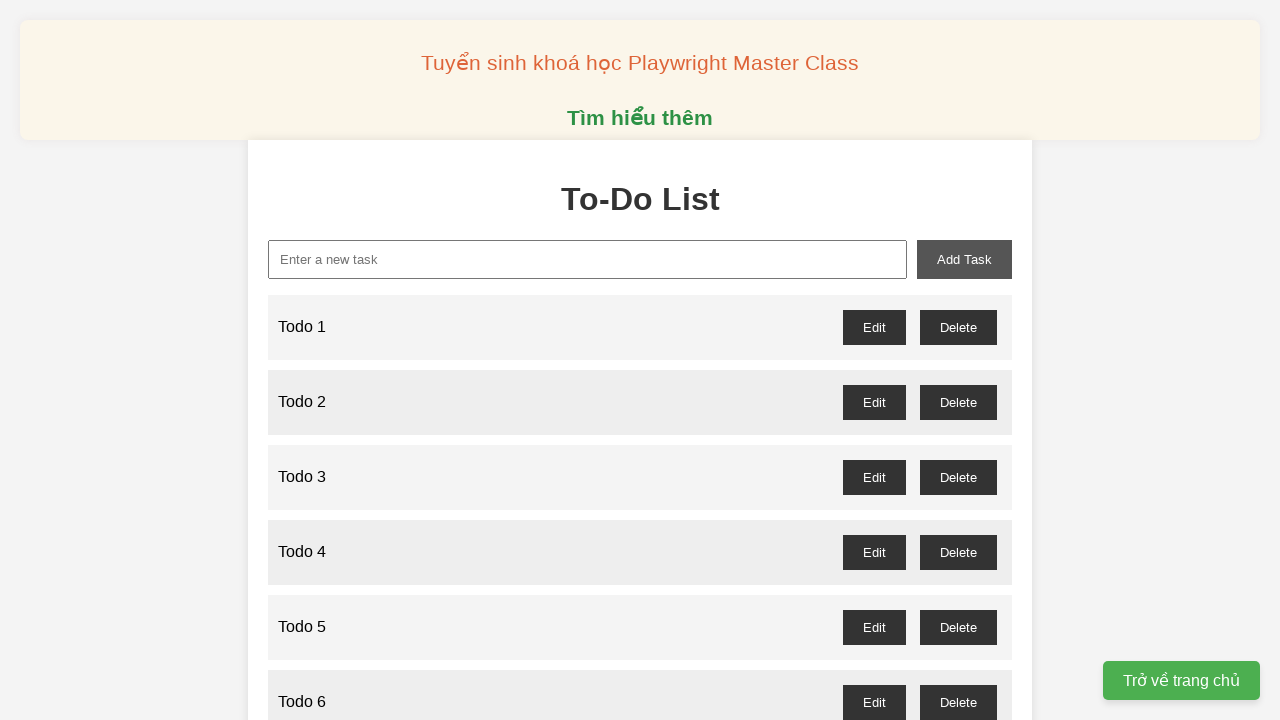

Filled task name field with 'Todo 56' on xpath=//input[@id='new-task']
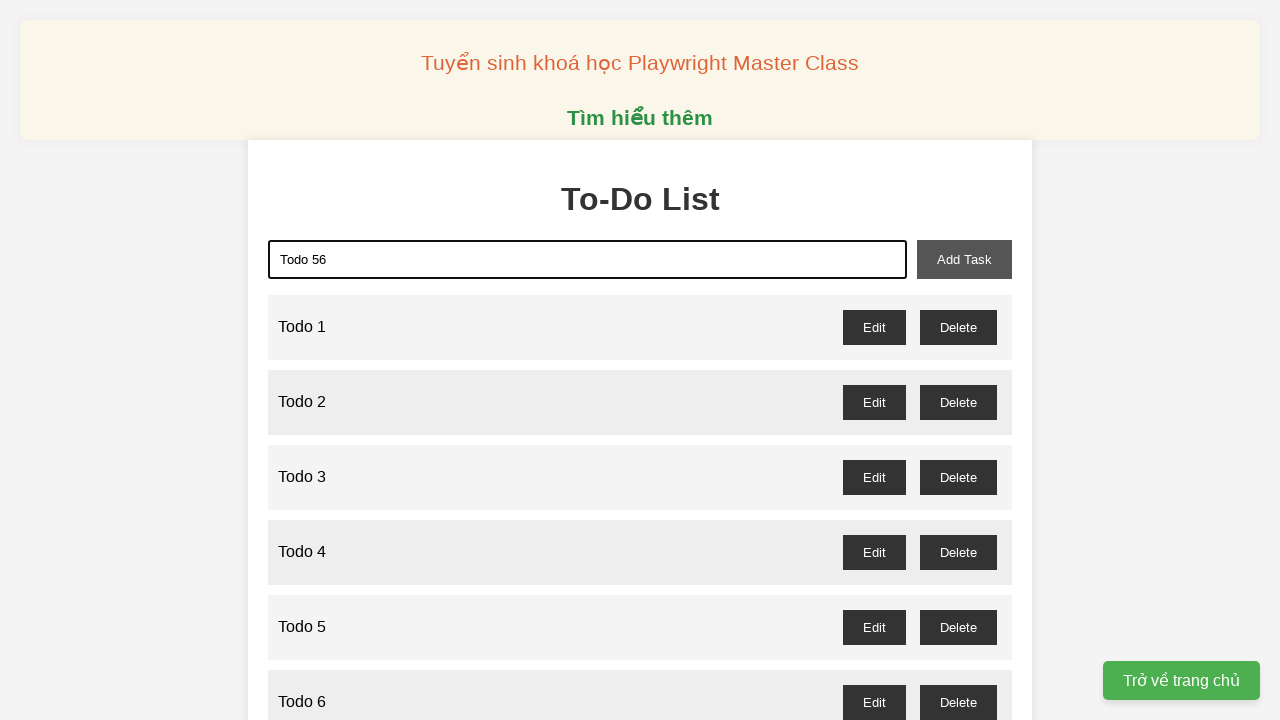

Clicked add task button to create task 56 at (964, 259) on xpath=//button[@id='add-task']
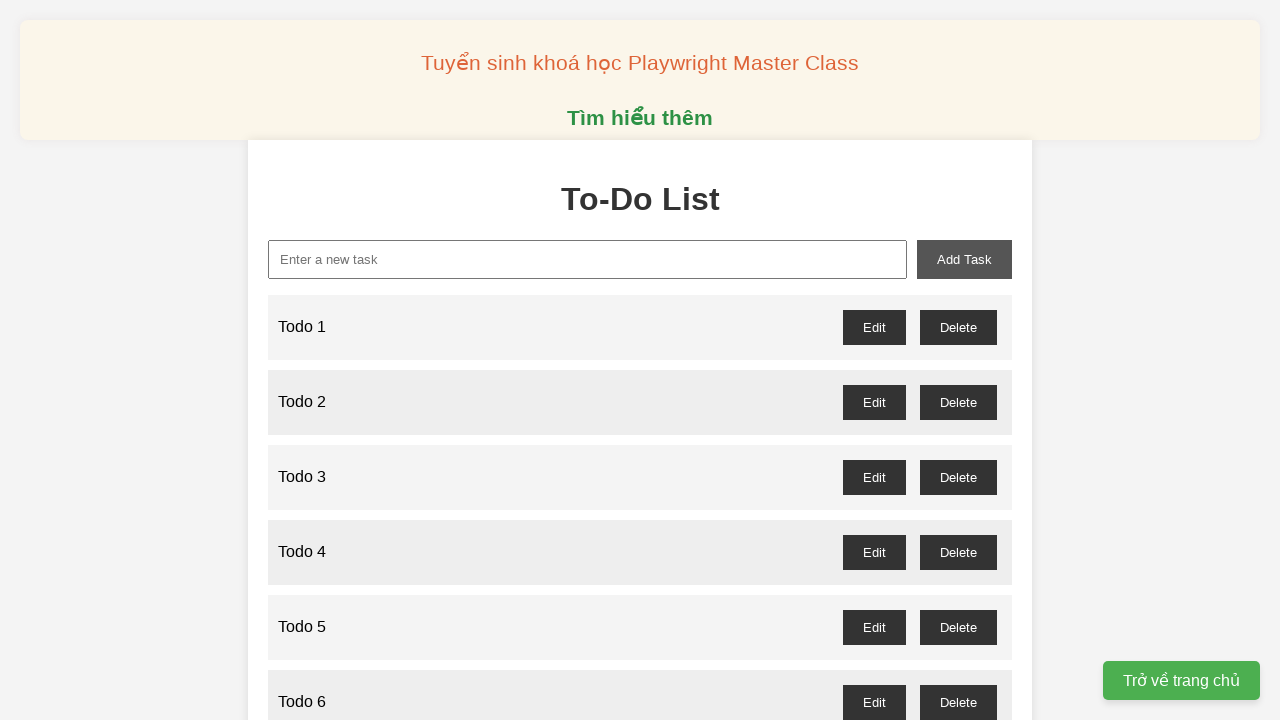

Filled task name field with 'Todo 57' on xpath=//input[@id='new-task']
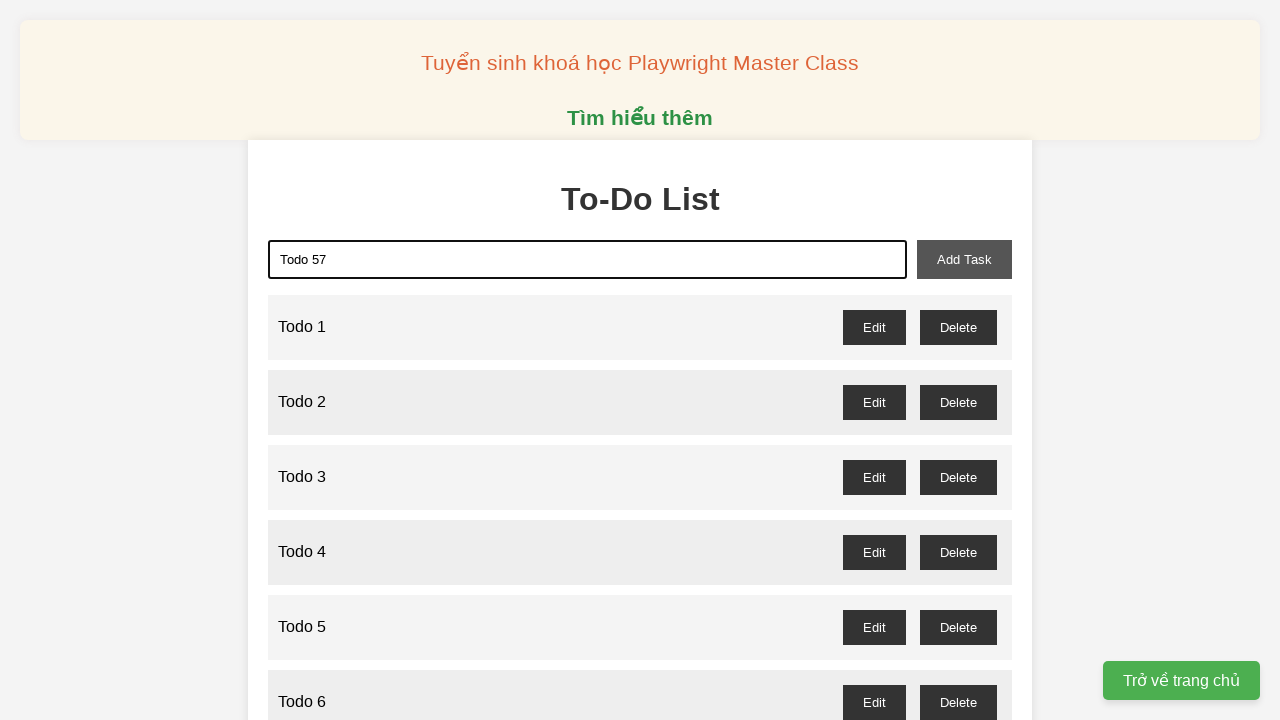

Clicked add task button to create task 57 at (964, 259) on xpath=//button[@id='add-task']
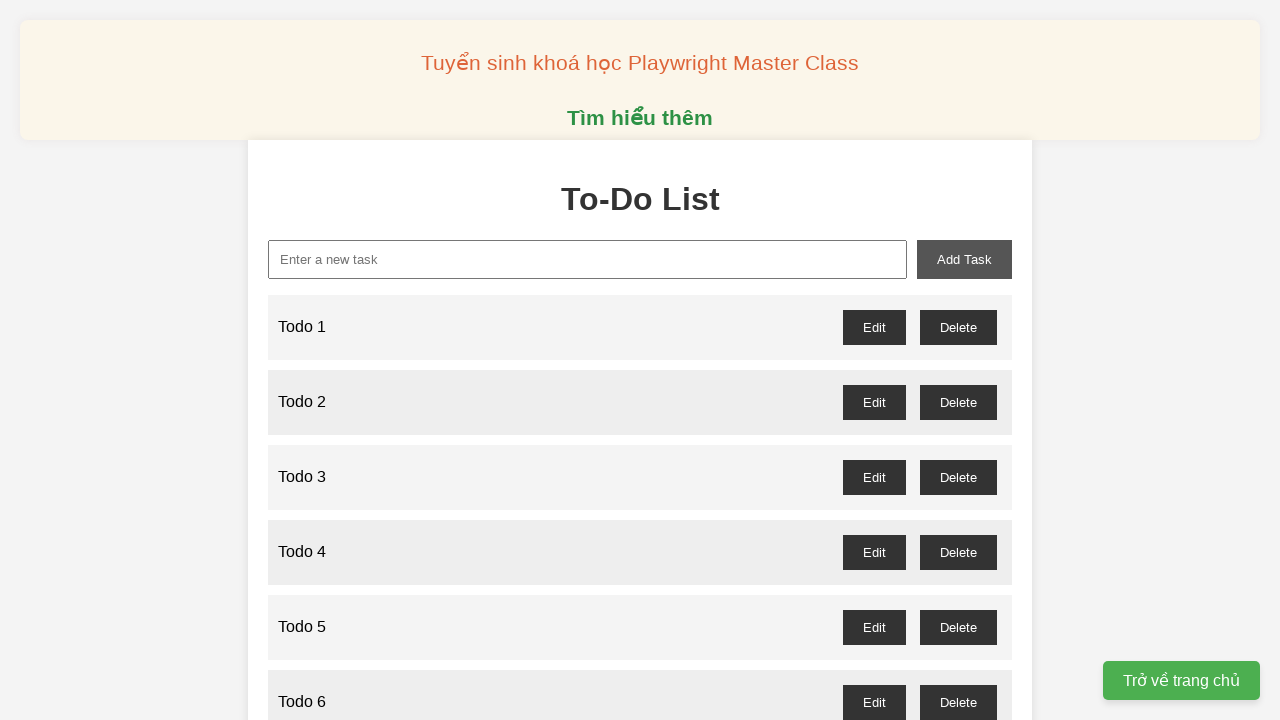

Filled task name field with 'Todo 58' on xpath=//input[@id='new-task']
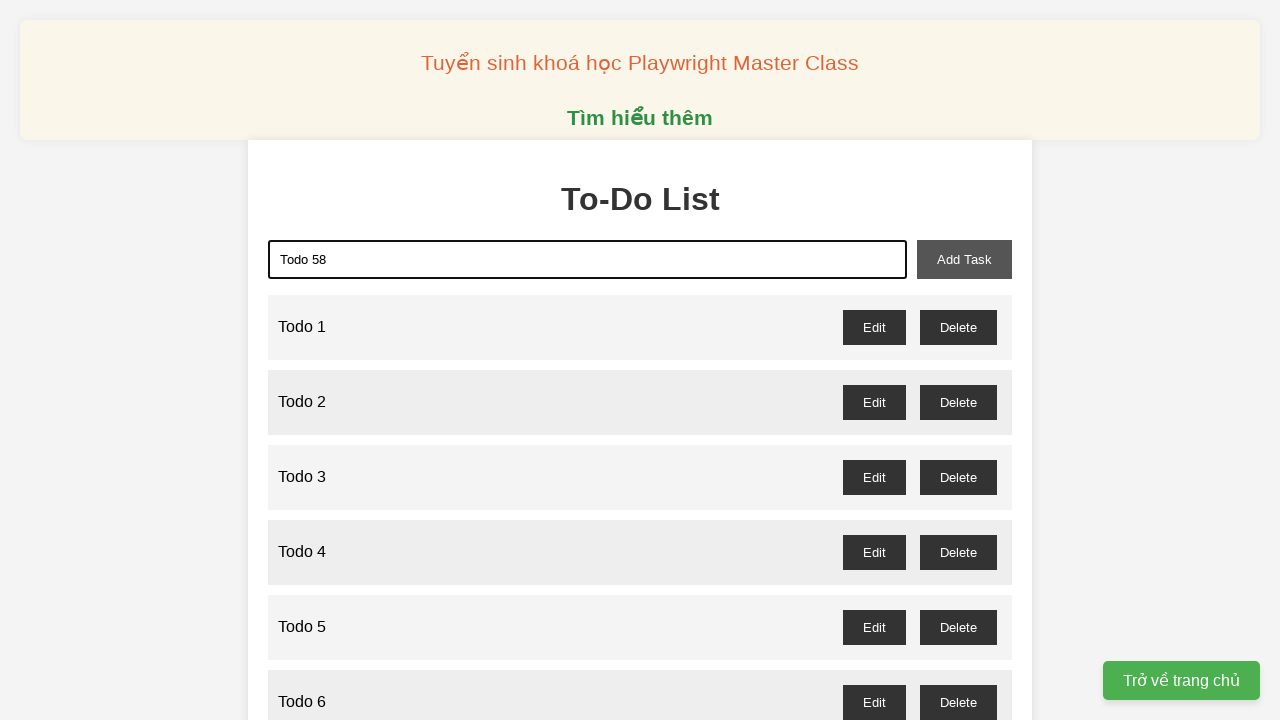

Clicked add task button to create task 58 at (964, 259) on xpath=//button[@id='add-task']
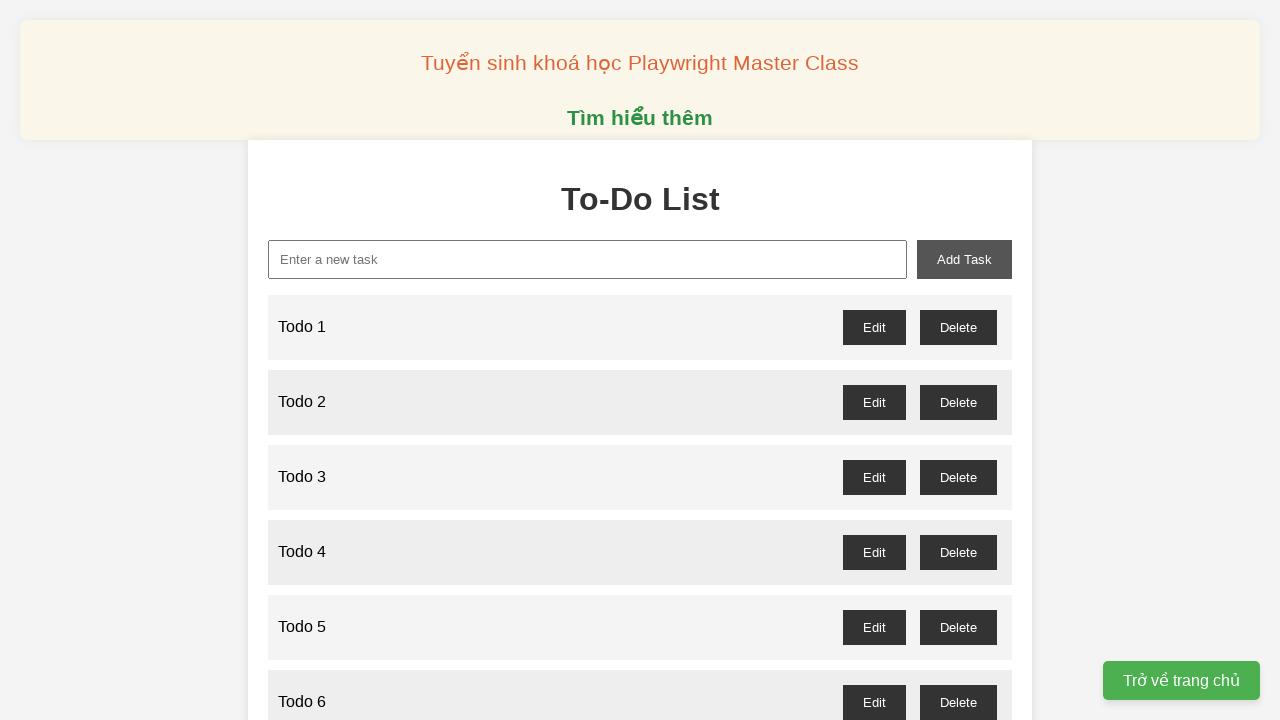

Filled task name field with 'Todo 59' on xpath=//input[@id='new-task']
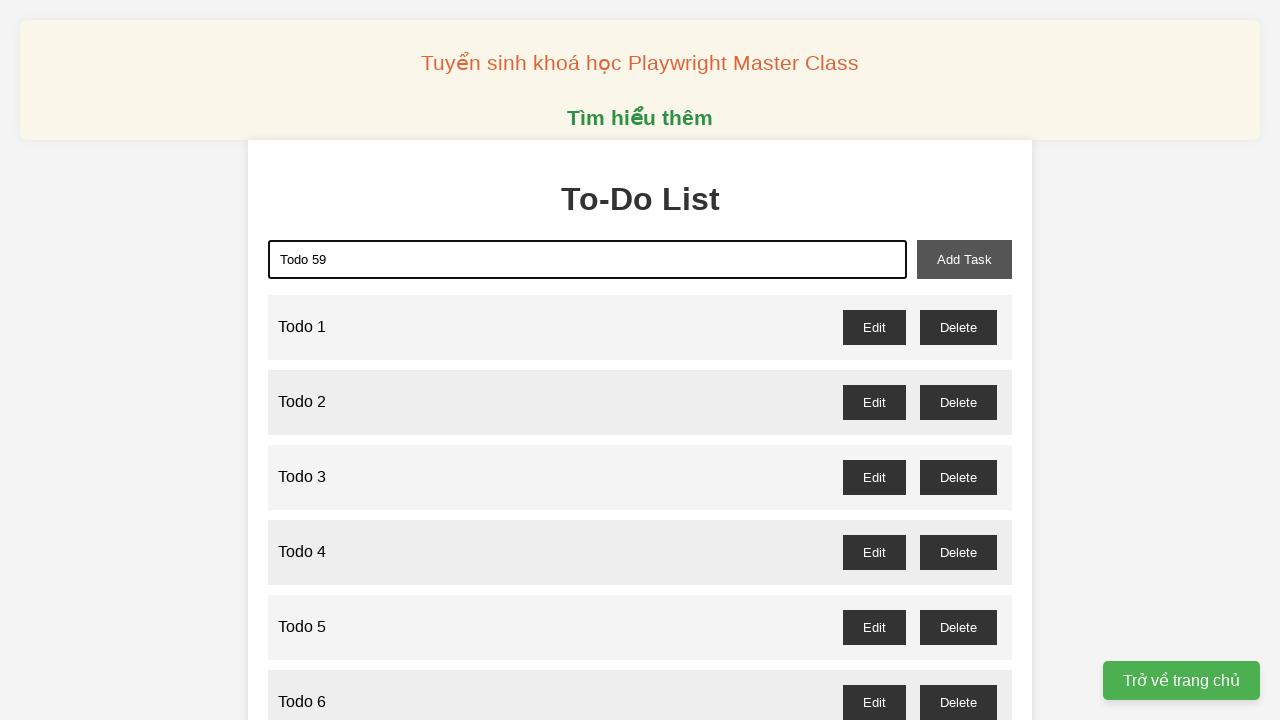

Clicked add task button to create task 59 at (964, 259) on xpath=//button[@id='add-task']
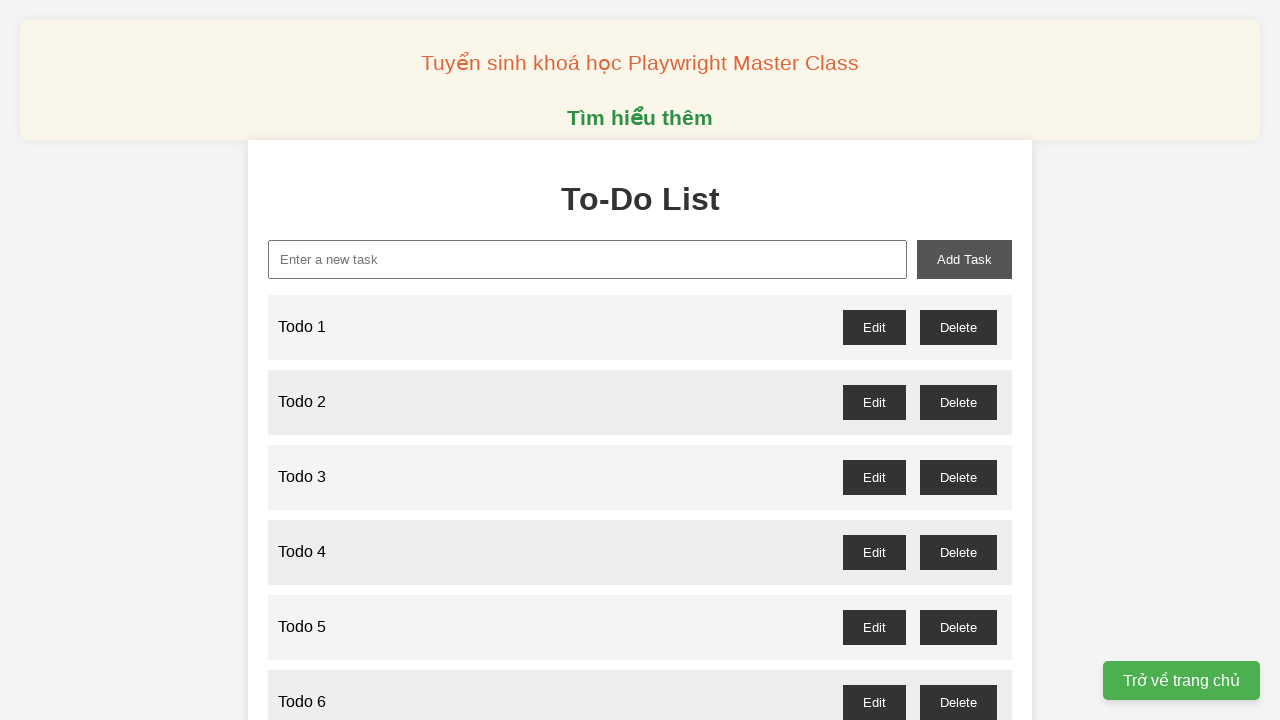

Filled task name field with 'Todo 60' on xpath=//input[@id='new-task']
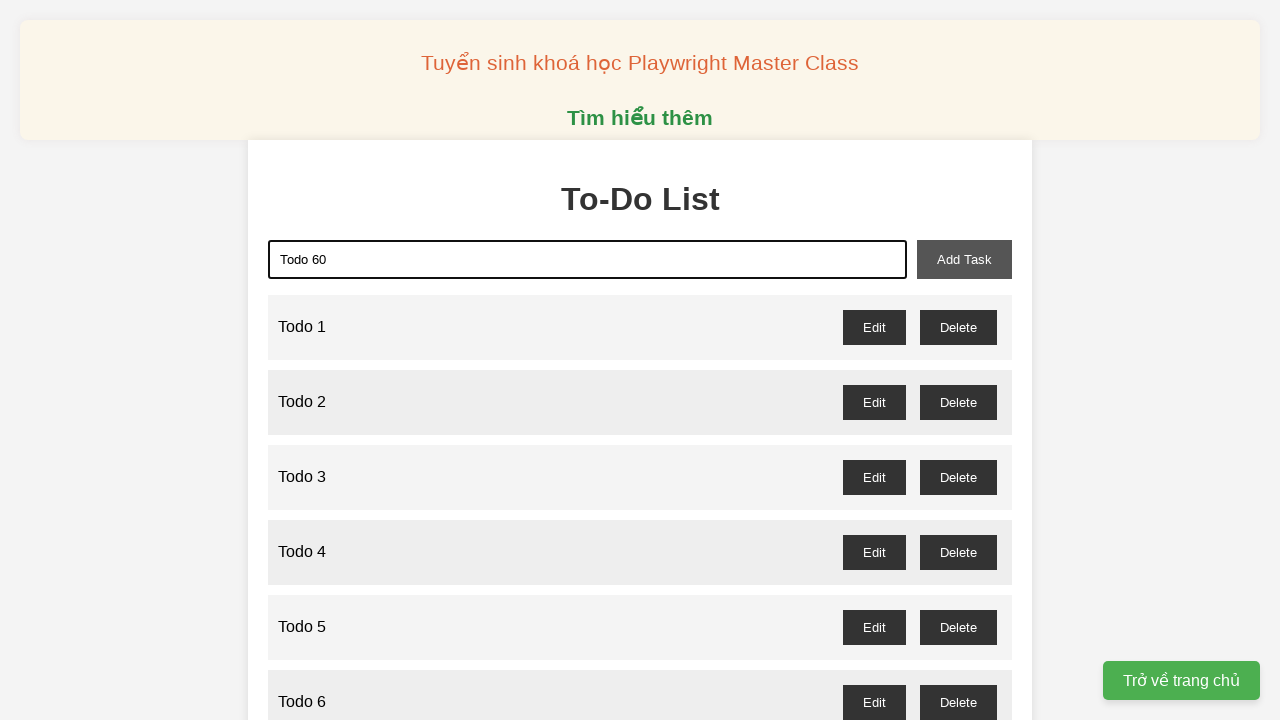

Clicked add task button to create task 60 at (964, 259) on xpath=//button[@id='add-task']
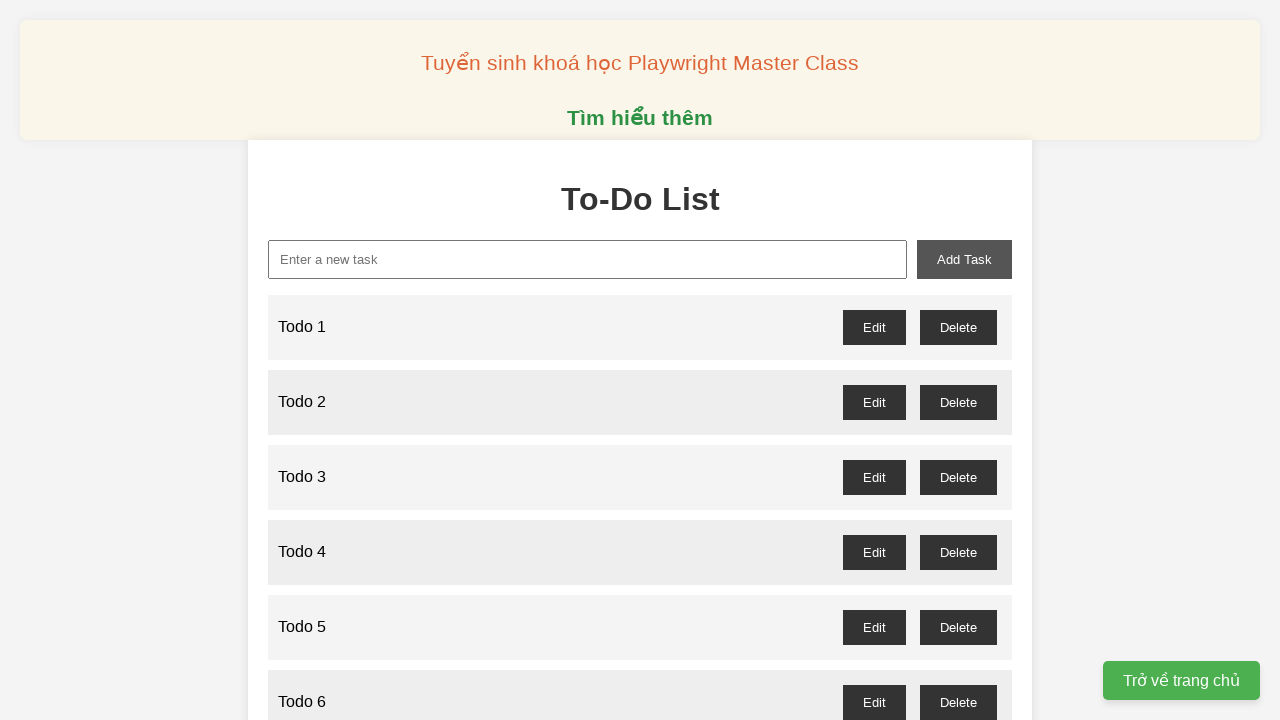

Filled task name field with 'Todo 61' on xpath=//input[@id='new-task']
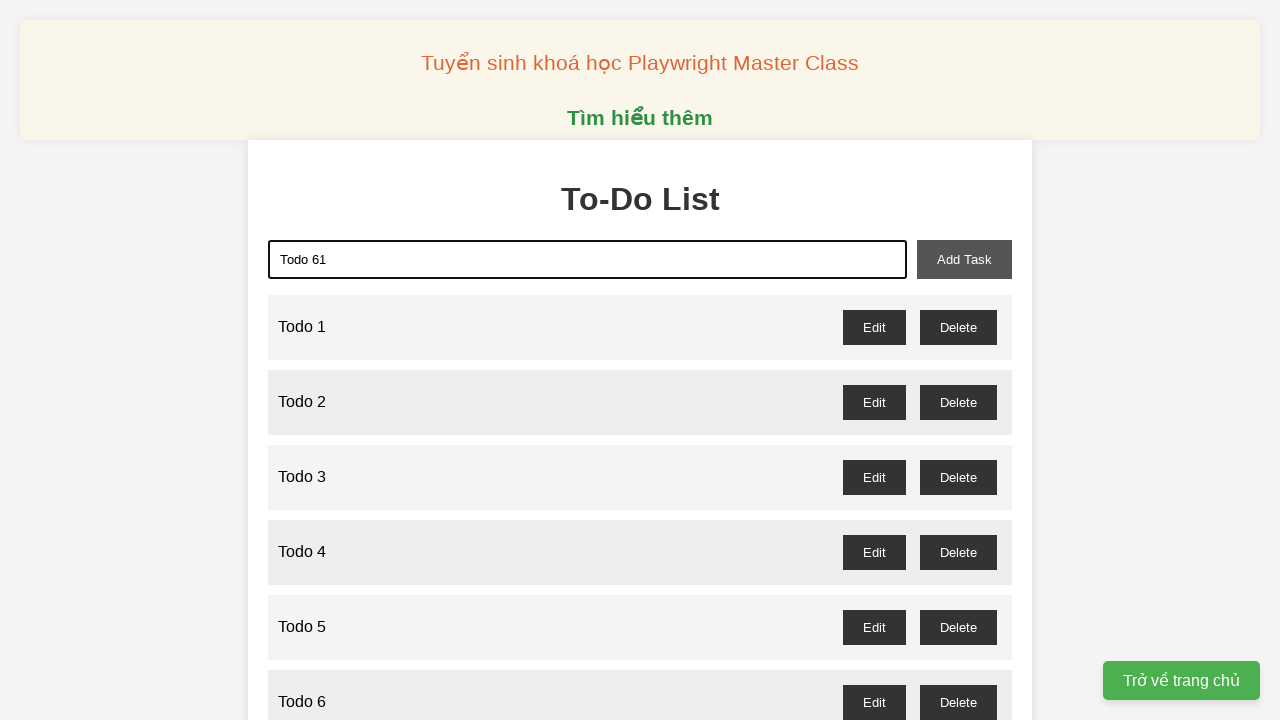

Clicked add task button to create task 61 at (964, 259) on xpath=//button[@id='add-task']
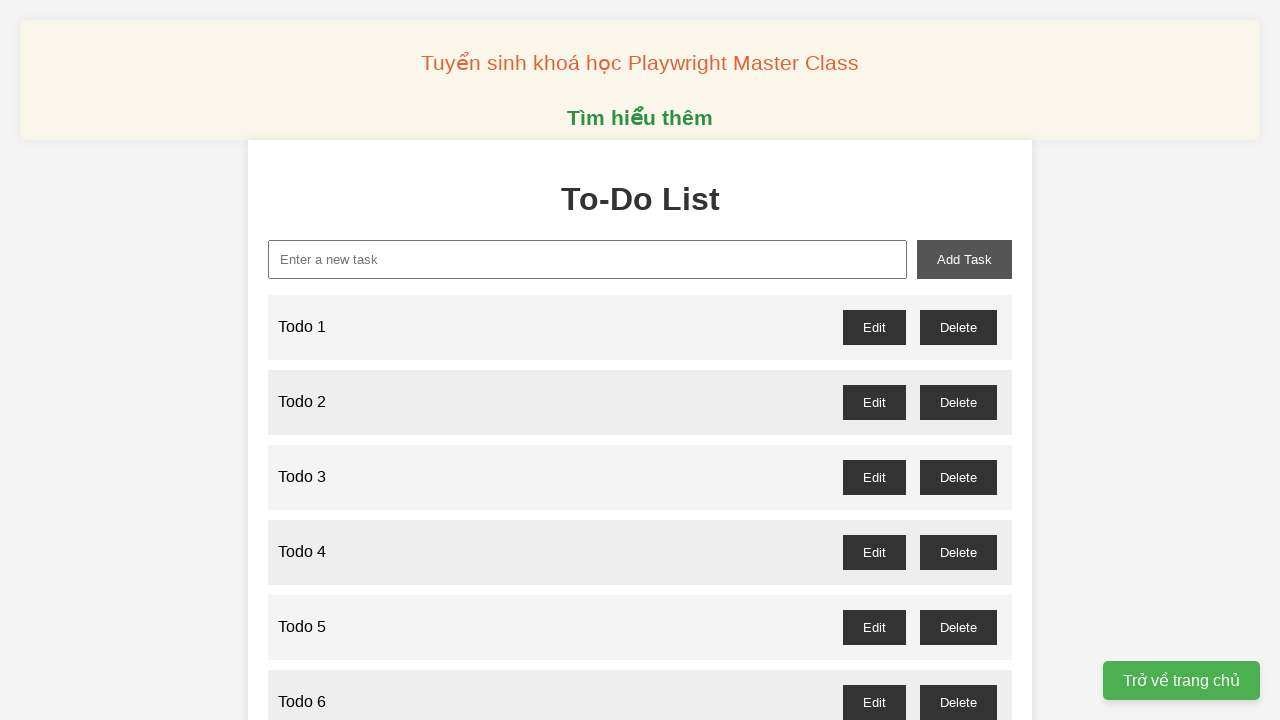

Filled task name field with 'Todo 62' on xpath=//input[@id='new-task']
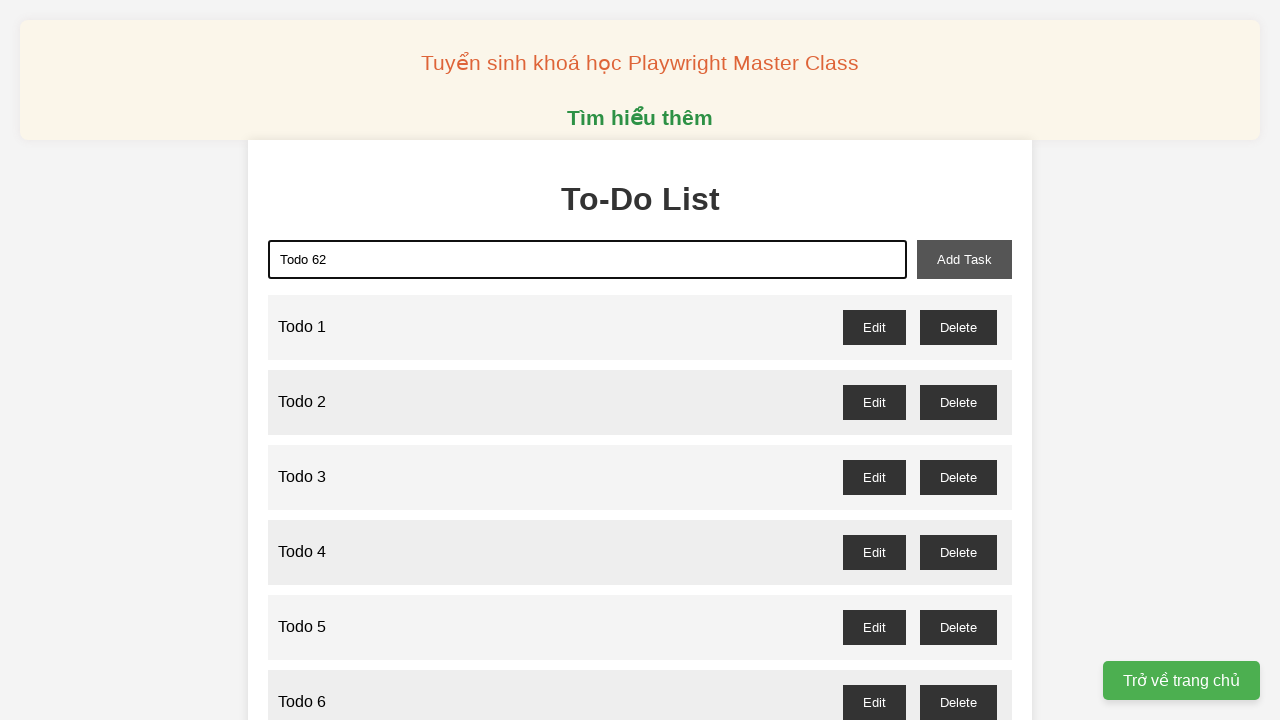

Clicked add task button to create task 62 at (964, 259) on xpath=//button[@id='add-task']
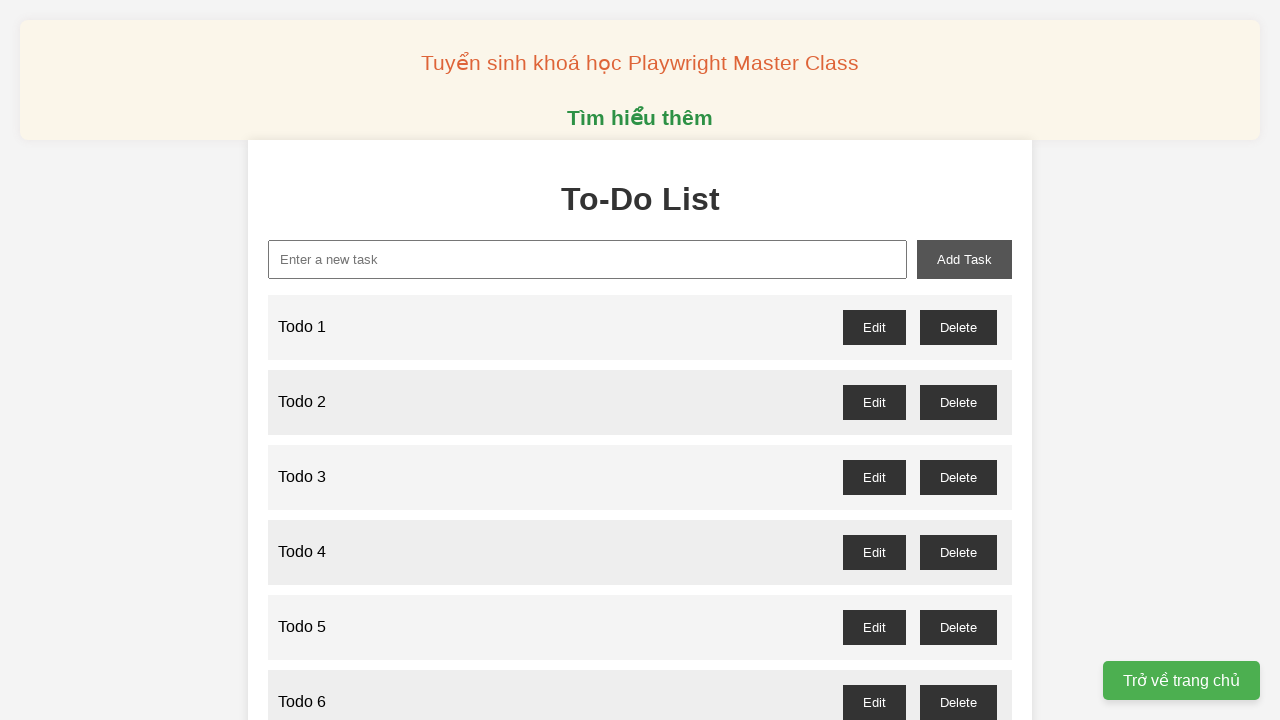

Filled task name field with 'Todo 63' on xpath=//input[@id='new-task']
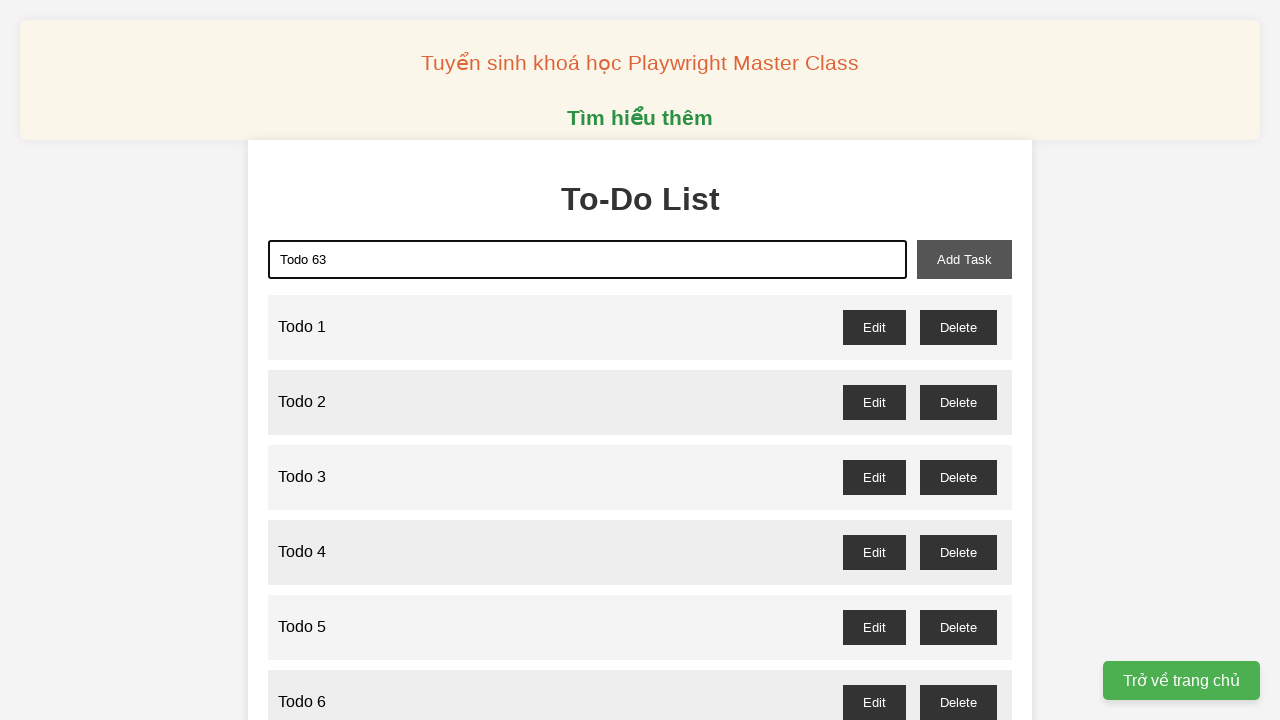

Clicked add task button to create task 63 at (964, 259) on xpath=//button[@id='add-task']
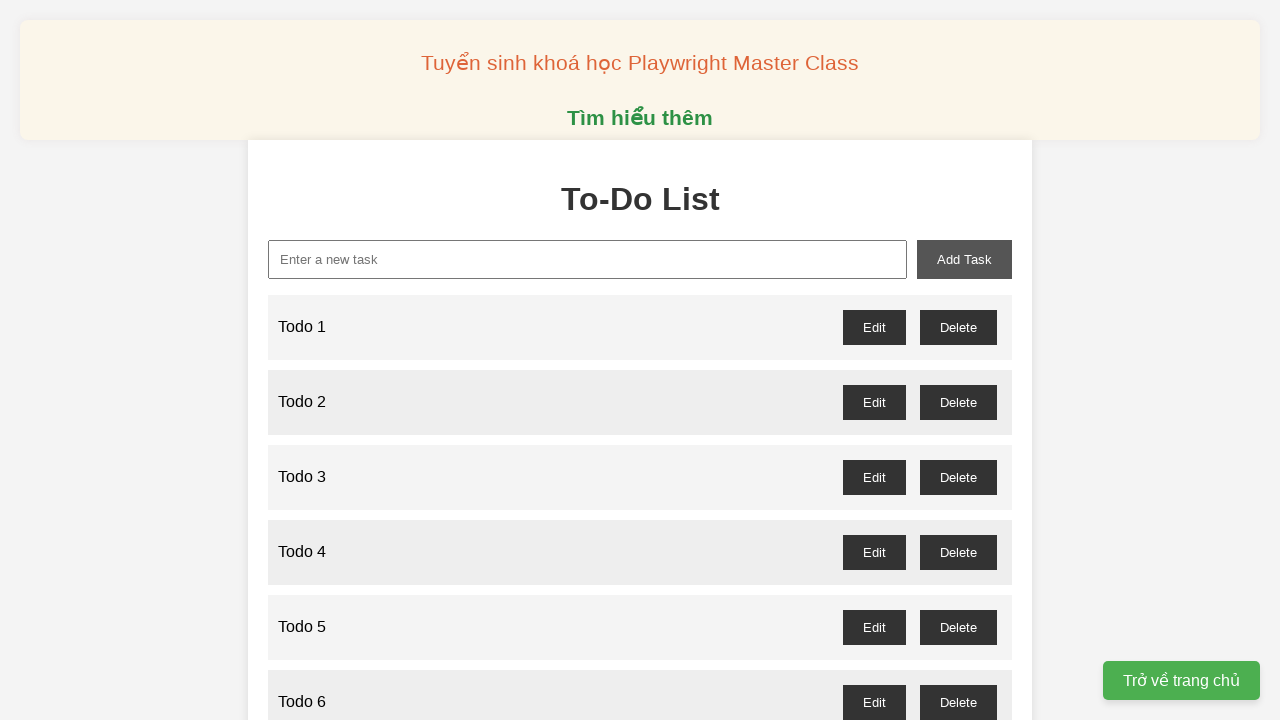

Filled task name field with 'Todo 64' on xpath=//input[@id='new-task']
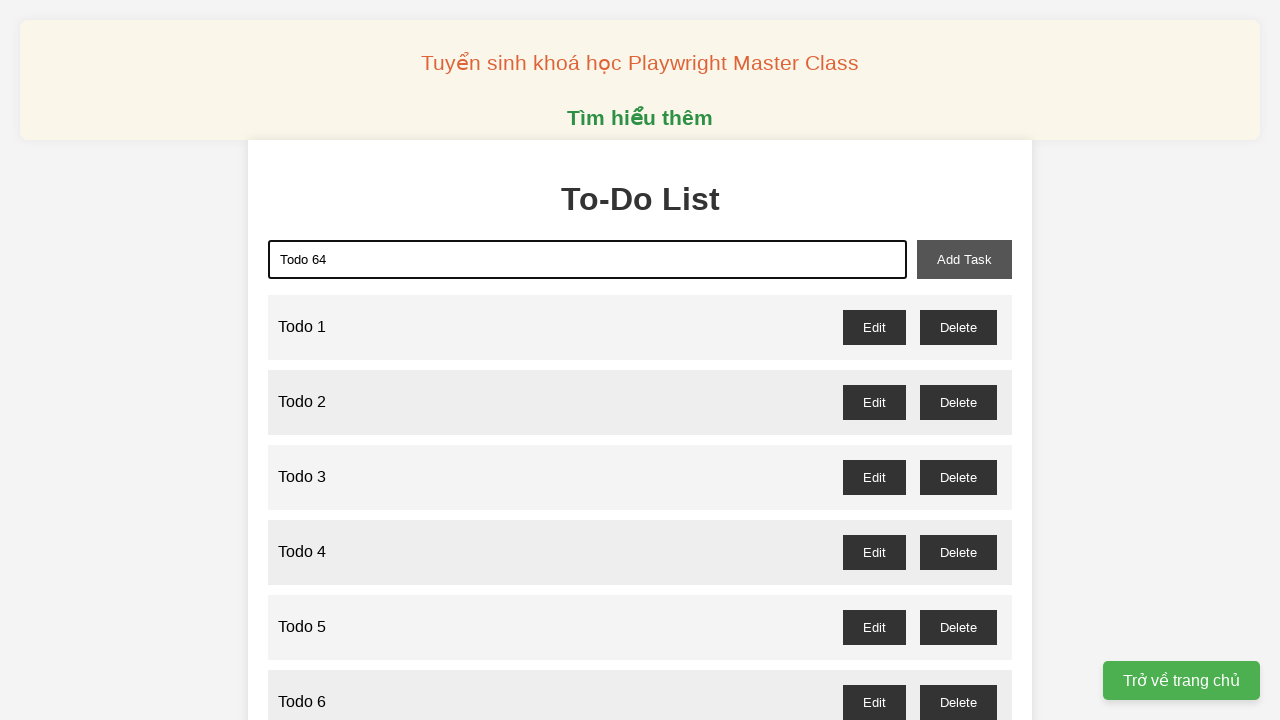

Clicked add task button to create task 64 at (964, 259) on xpath=//button[@id='add-task']
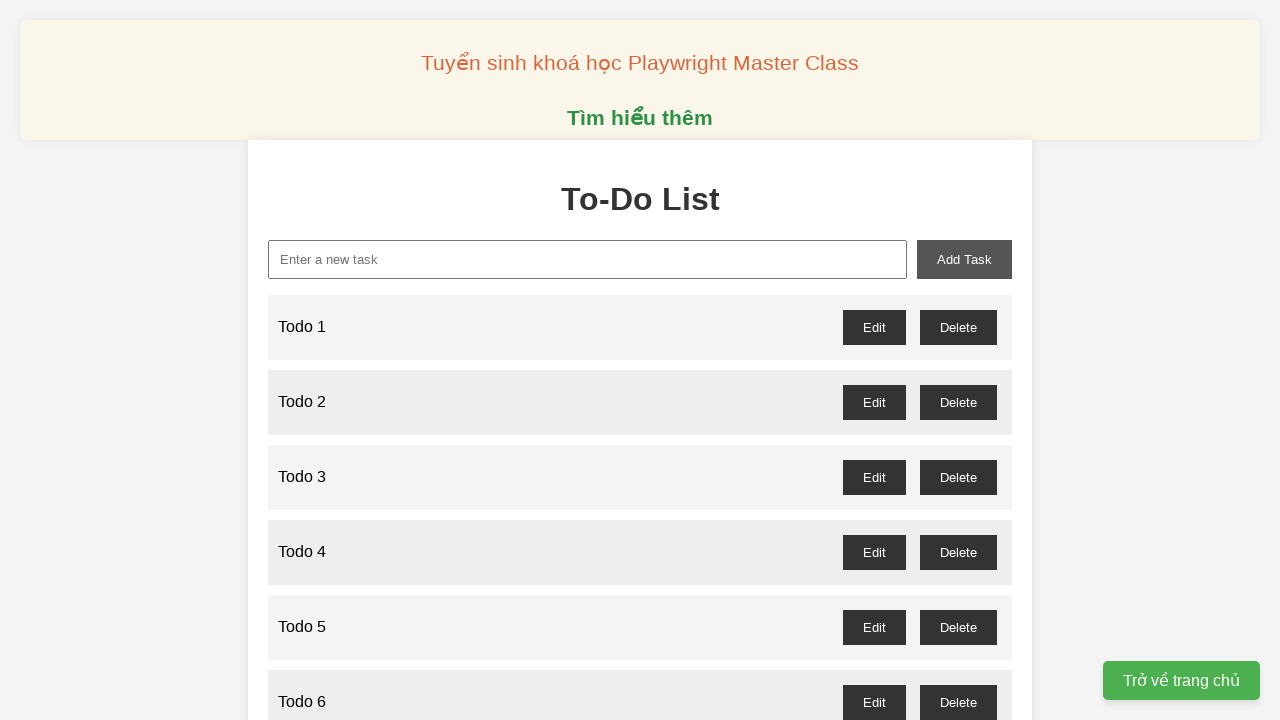

Filled task name field with 'Todo 65' on xpath=//input[@id='new-task']
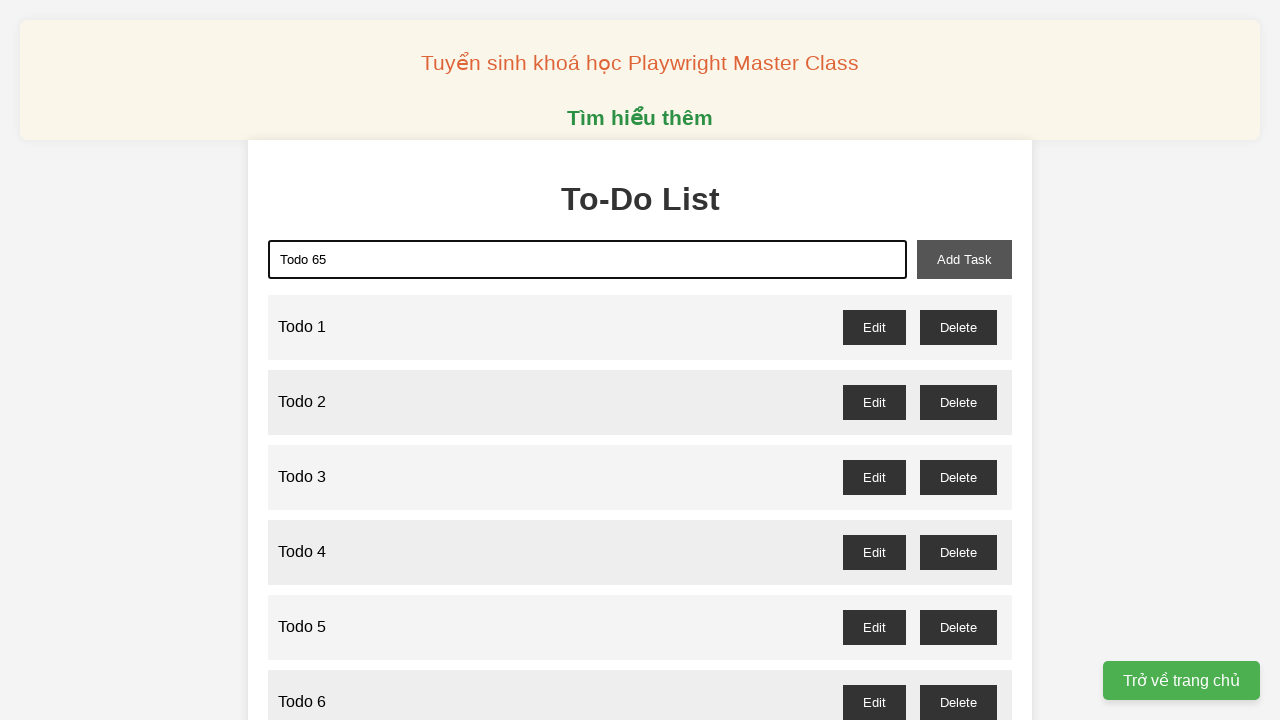

Clicked add task button to create task 65 at (964, 259) on xpath=//button[@id='add-task']
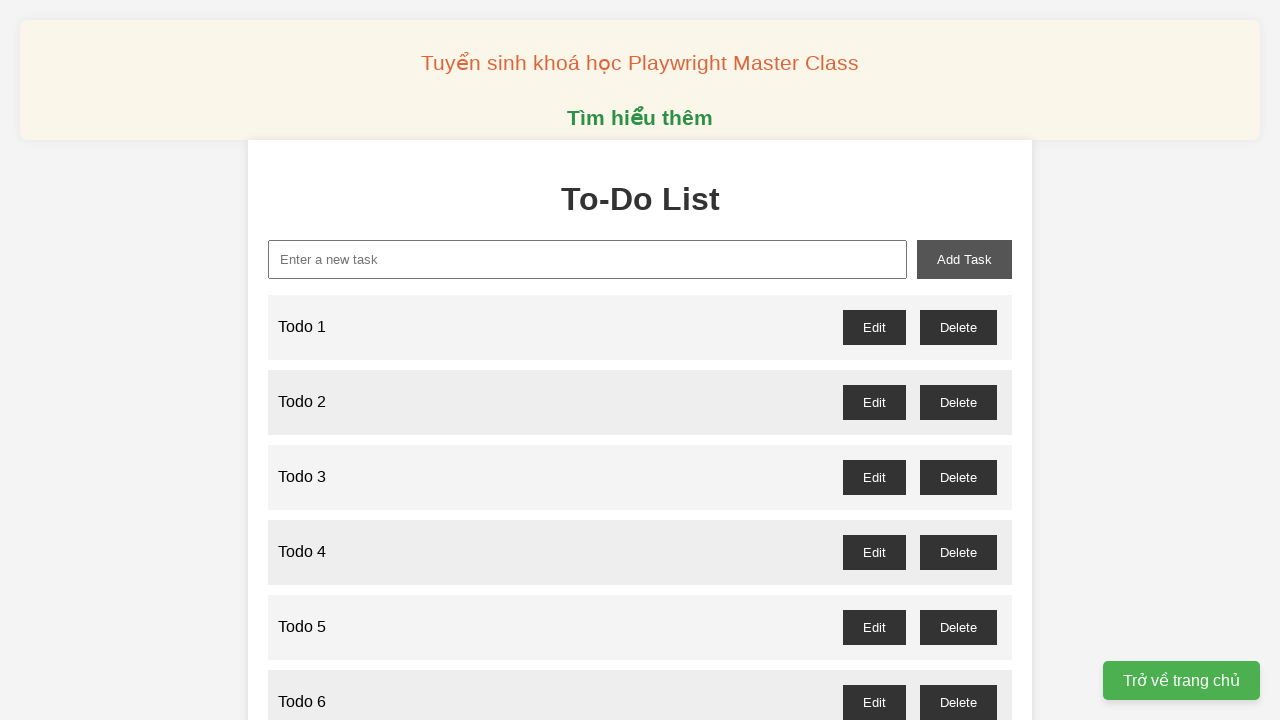

Filled task name field with 'Todo 66' on xpath=//input[@id='new-task']
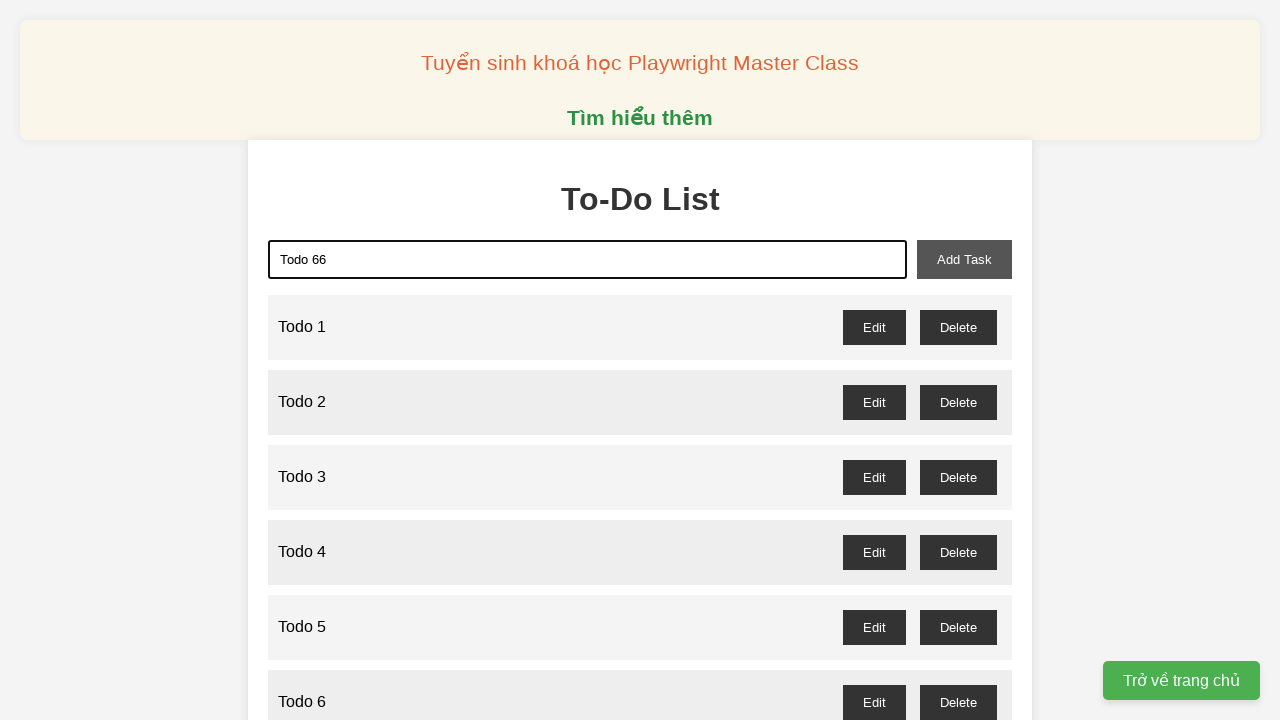

Clicked add task button to create task 66 at (964, 259) on xpath=//button[@id='add-task']
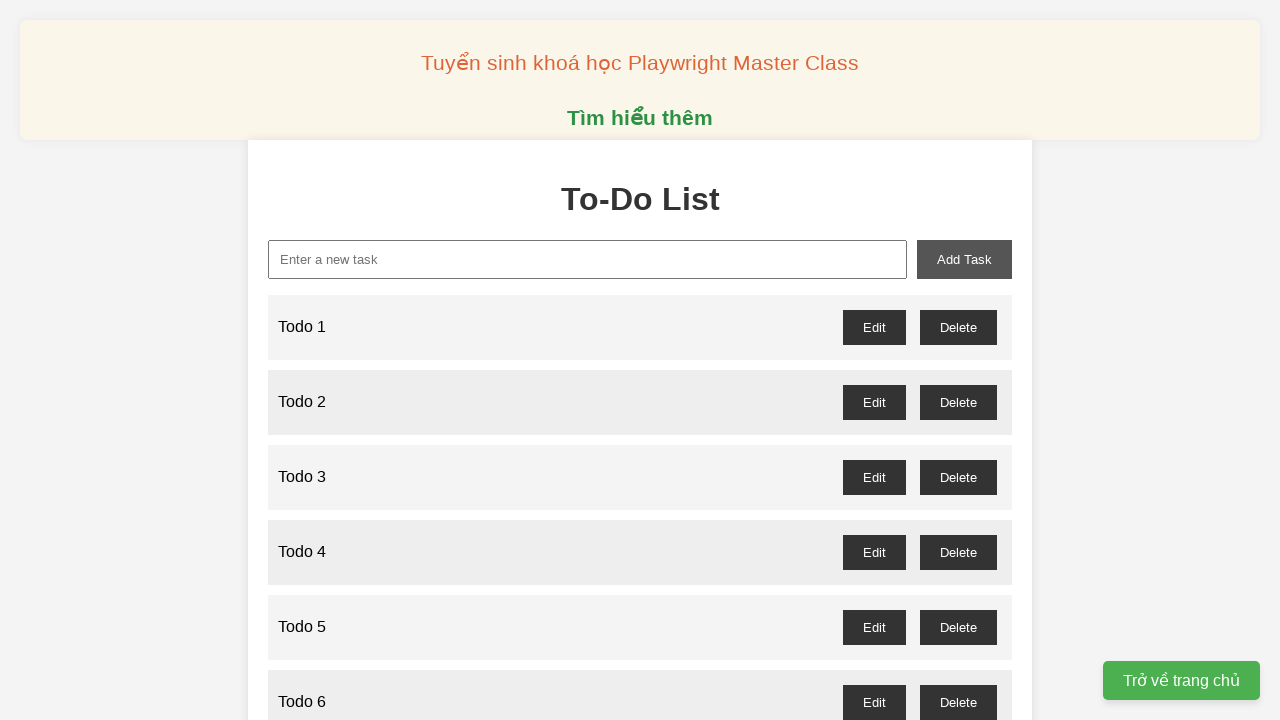

Filled task name field with 'Todo 67' on xpath=//input[@id='new-task']
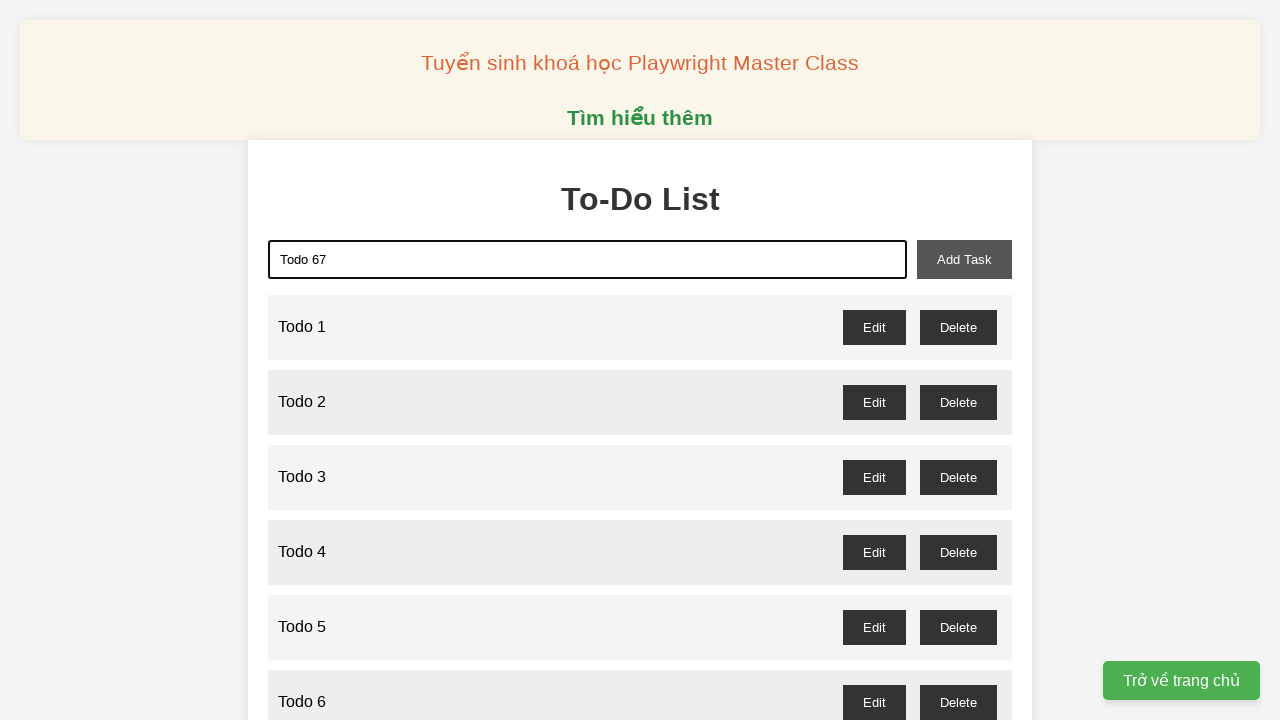

Clicked add task button to create task 67 at (964, 259) on xpath=//button[@id='add-task']
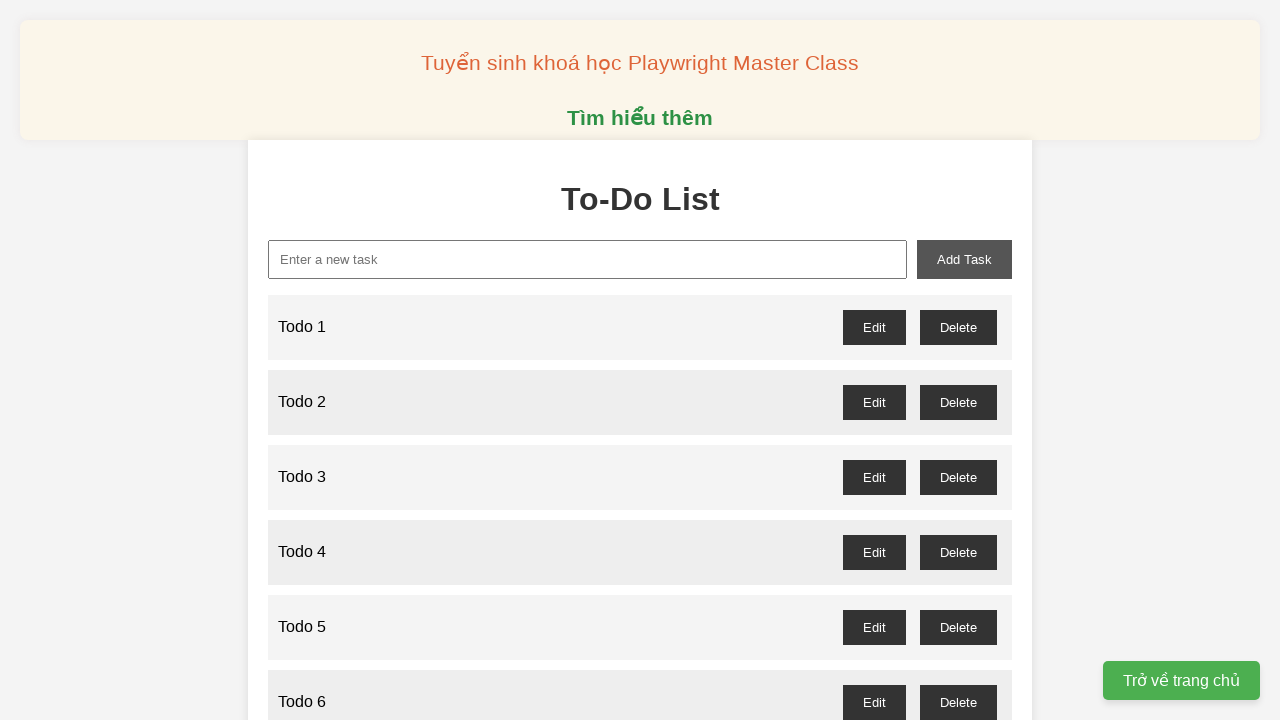

Filled task name field with 'Todo 68' on xpath=//input[@id='new-task']
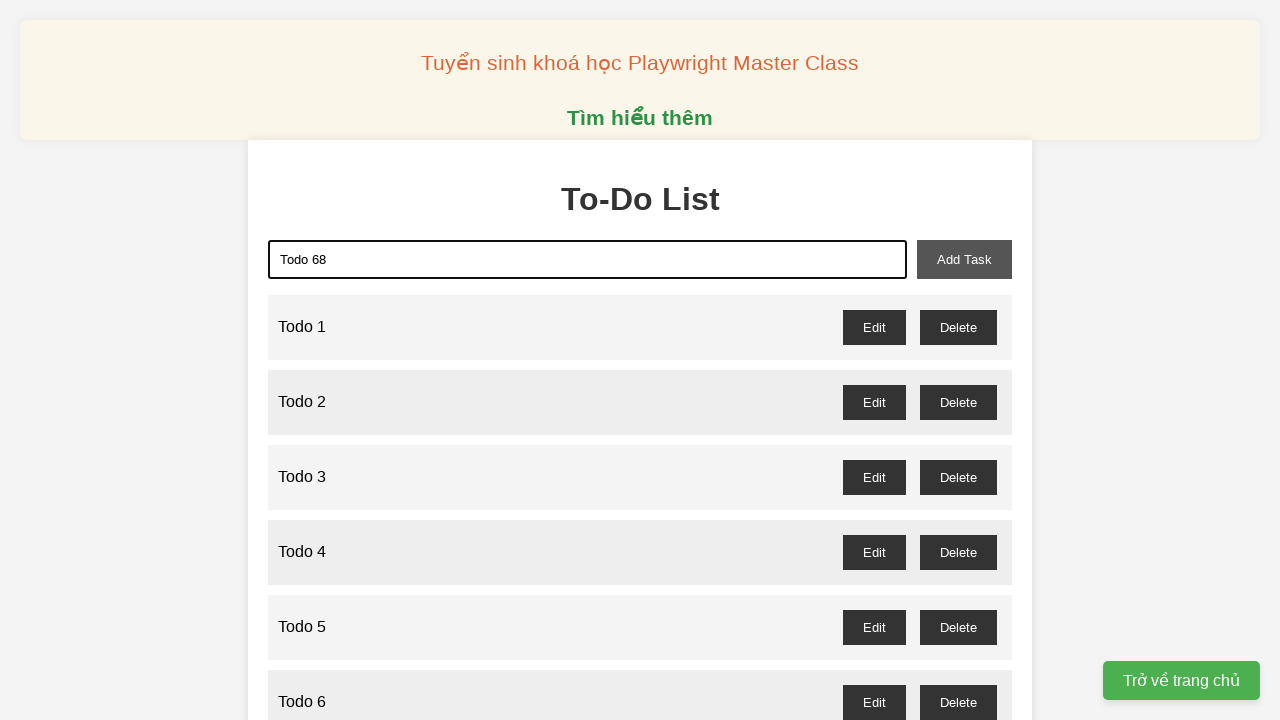

Clicked add task button to create task 68 at (964, 259) on xpath=//button[@id='add-task']
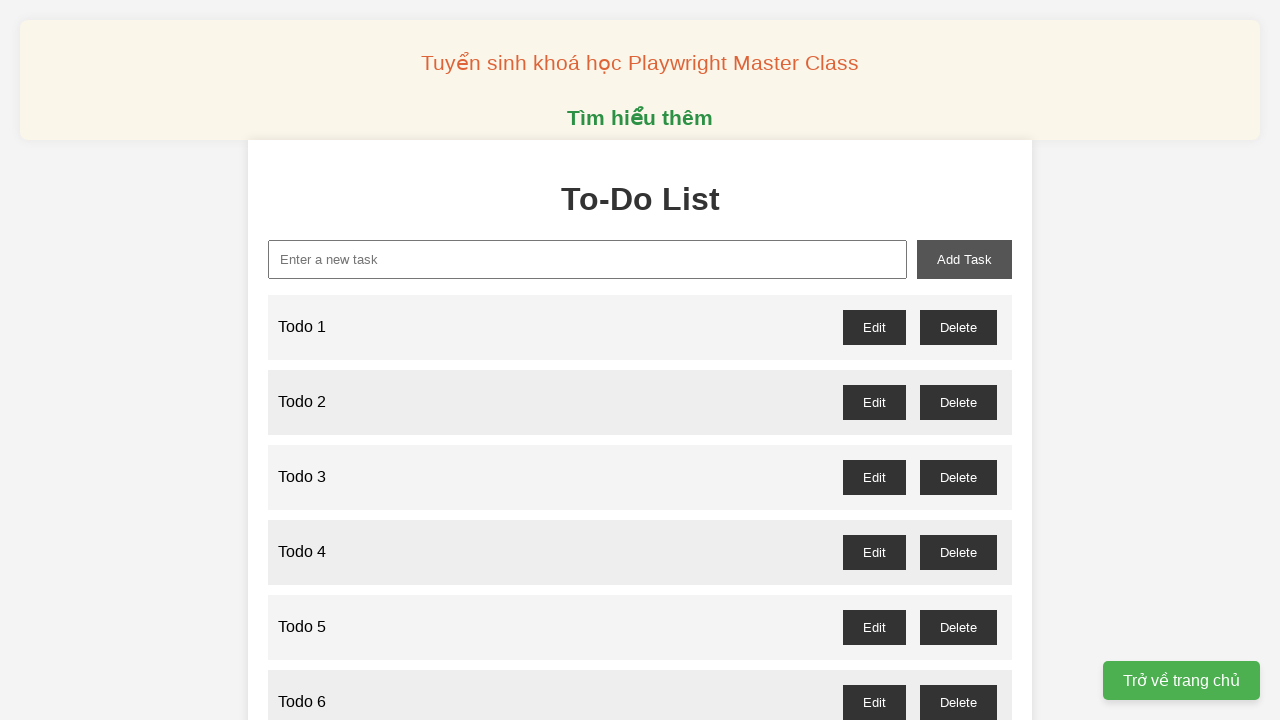

Filled task name field with 'Todo 69' on xpath=//input[@id='new-task']
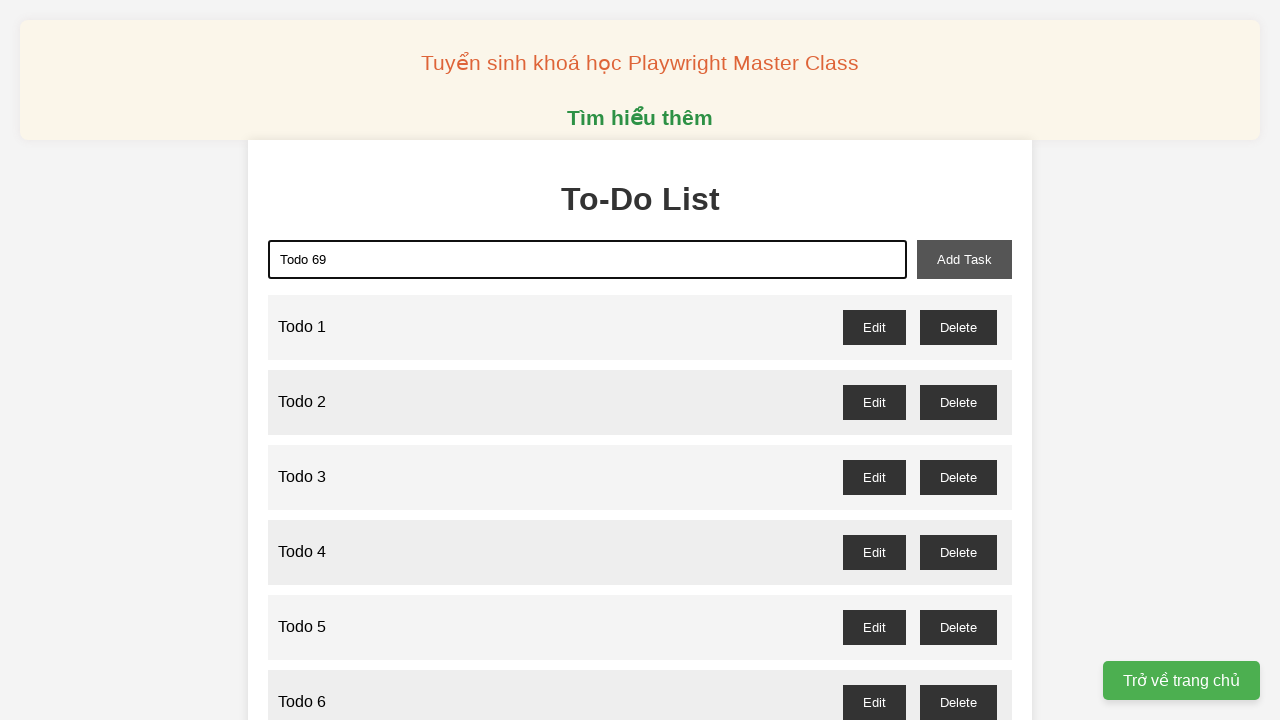

Clicked add task button to create task 69 at (964, 259) on xpath=//button[@id='add-task']
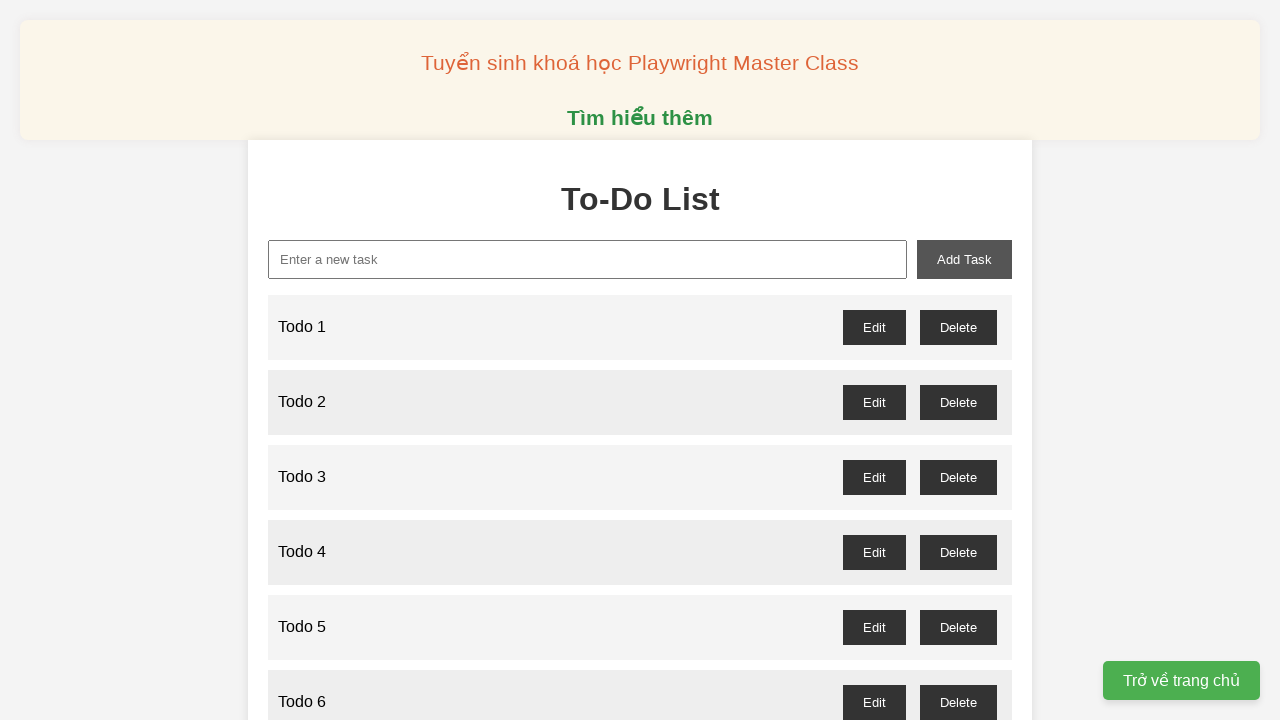

Filled task name field with 'Todo 70' on xpath=//input[@id='new-task']
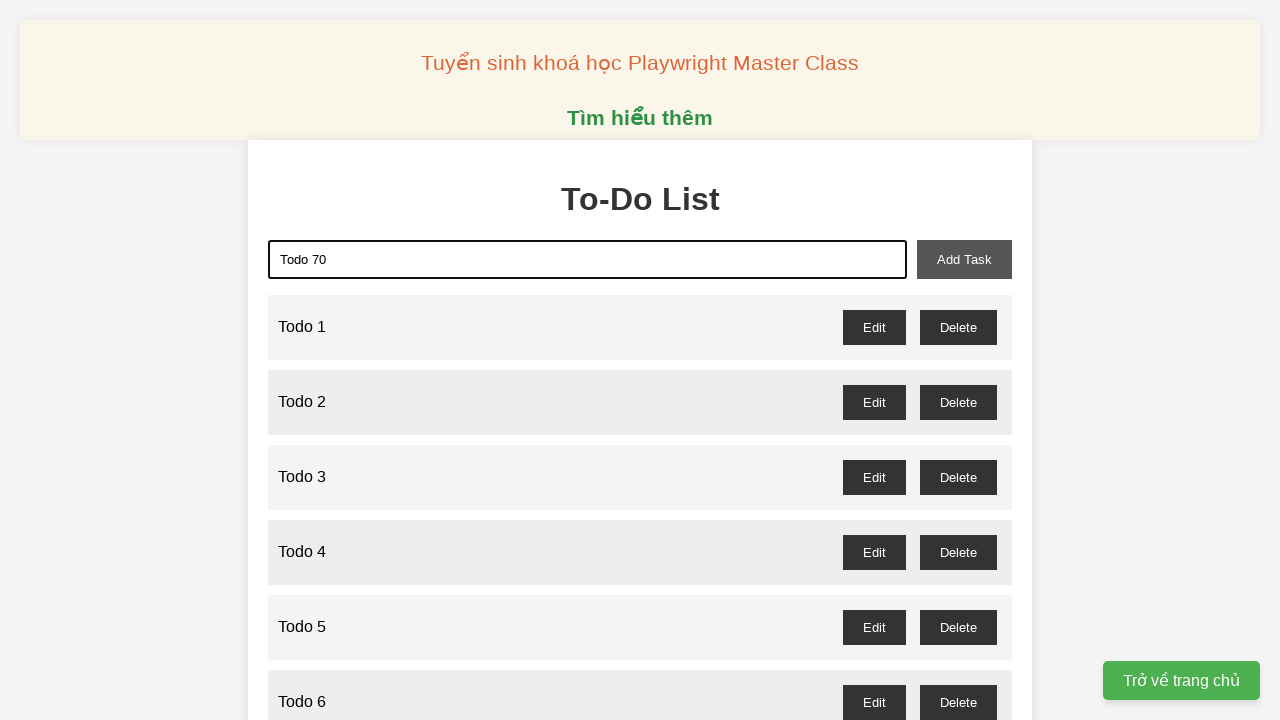

Clicked add task button to create task 70 at (964, 259) on xpath=//button[@id='add-task']
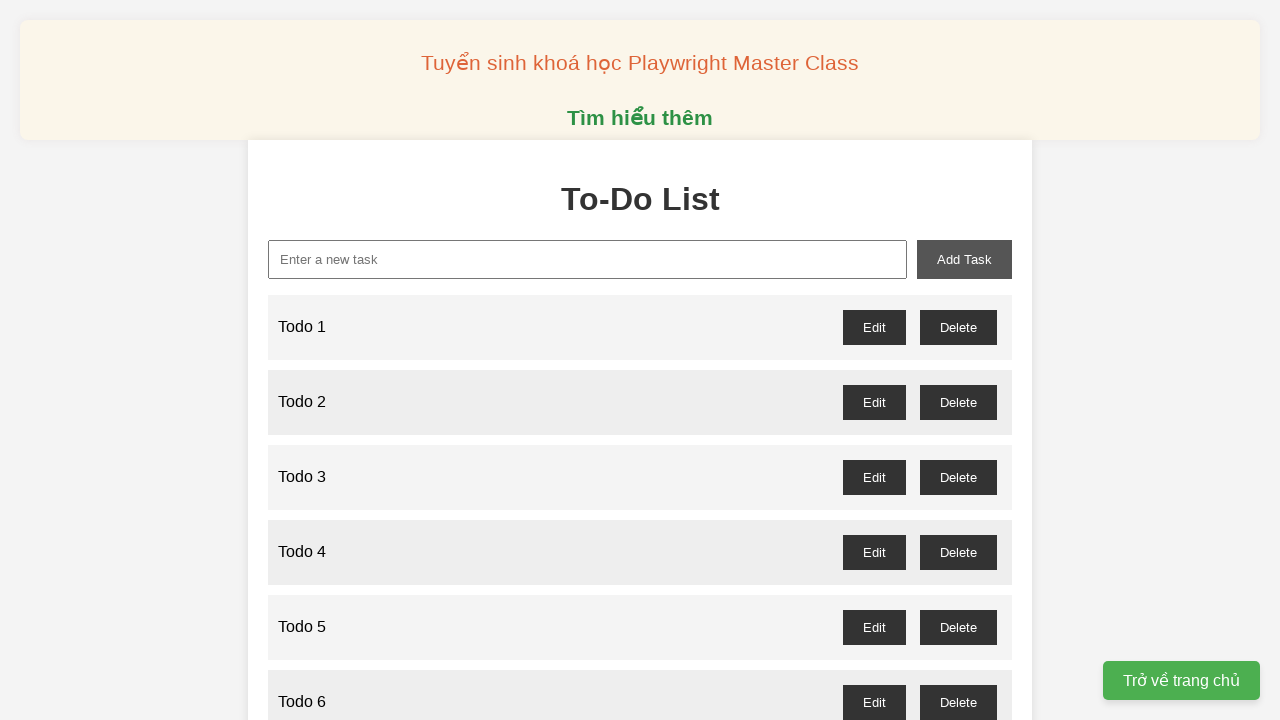

Filled task name field with 'Todo 71' on xpath=//input[@id='new-task']
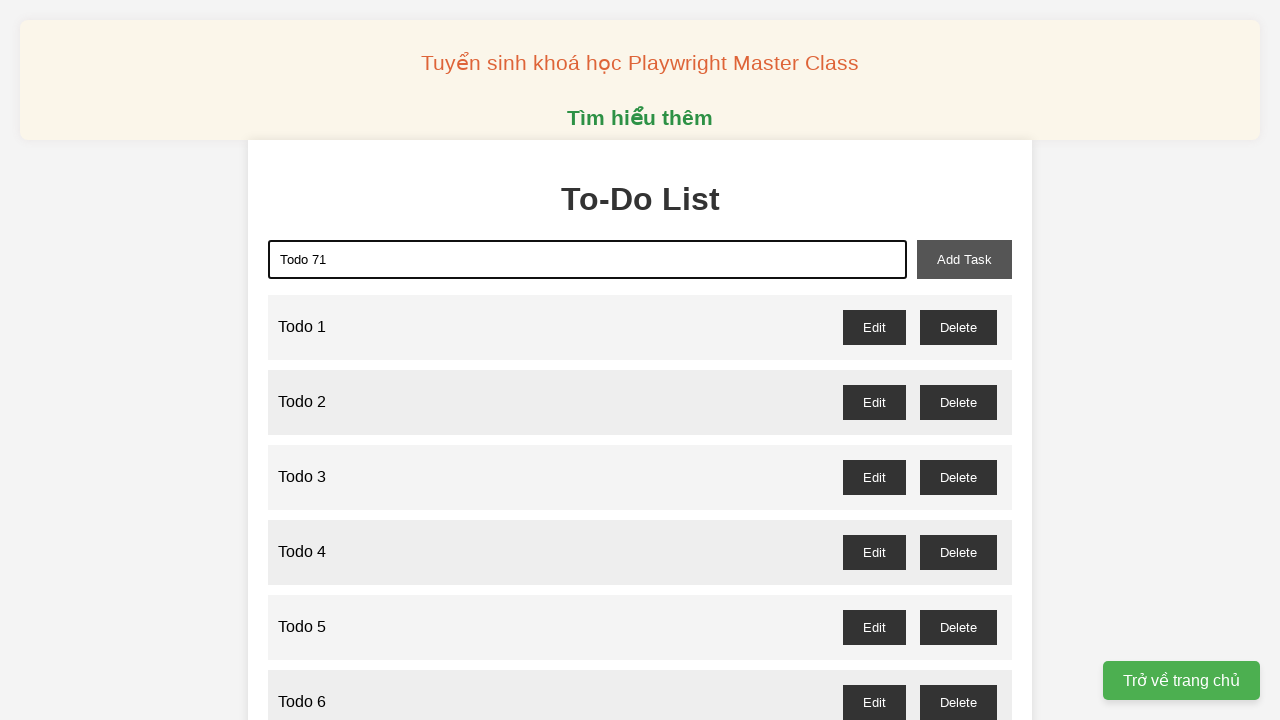

Clicked add task button to create task 71 at (964, 259) on xpath=//button[@id='add-task']
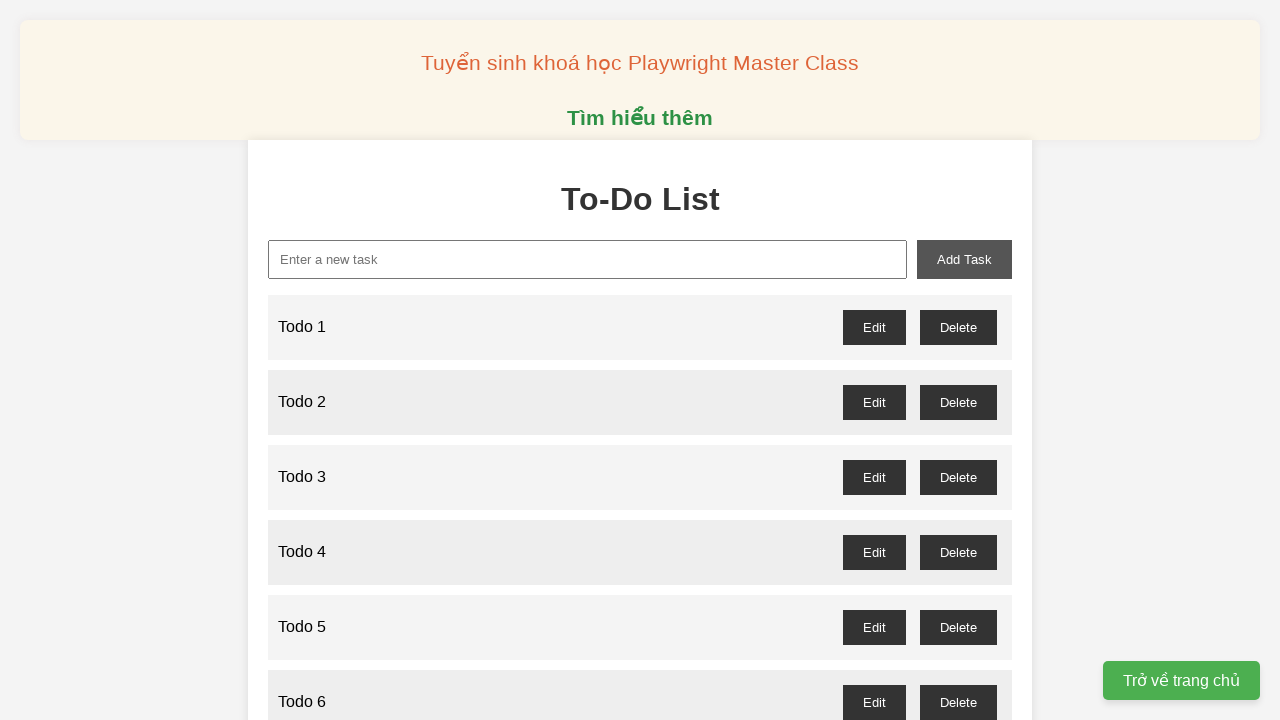

Filled task name field with 'Todo 72' on xpath=//input[@id='new-task']
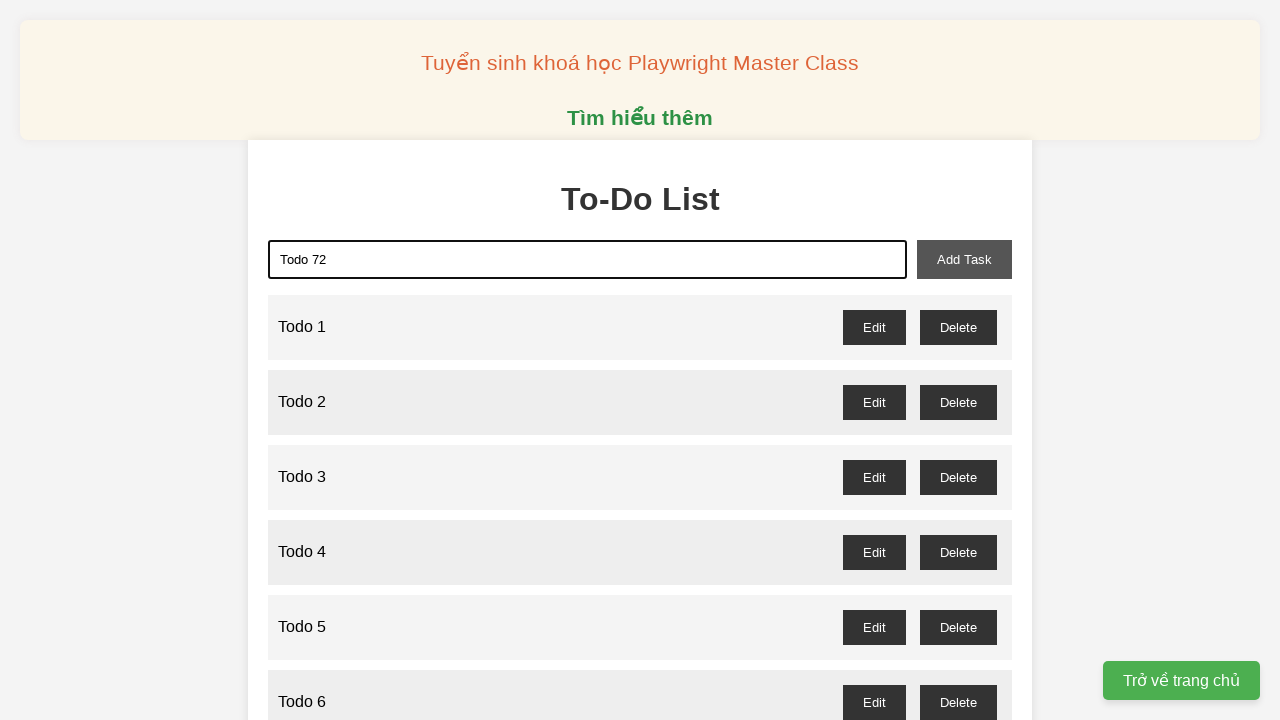

Clicked add task button to create task 72 at (964, 259) on xpath=//button[@id='add-task']
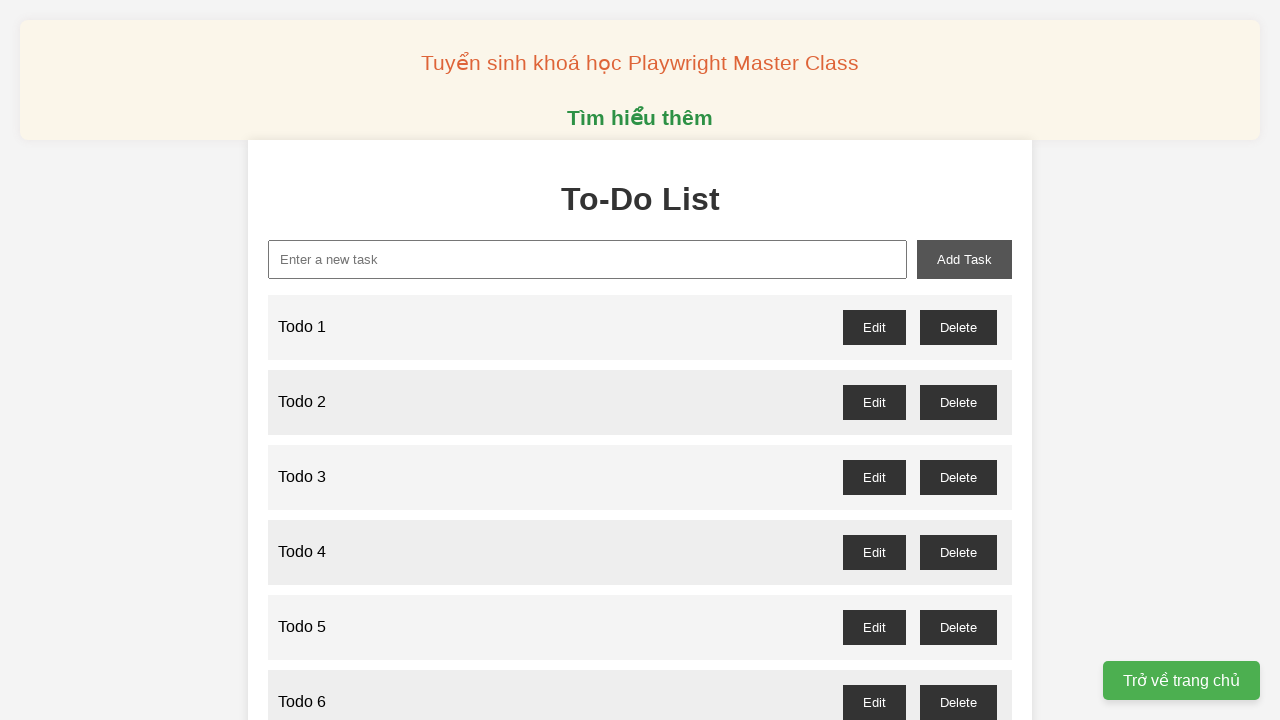

Filled task name field with 'Todo 73' on xpath=//input[@id='new-task']
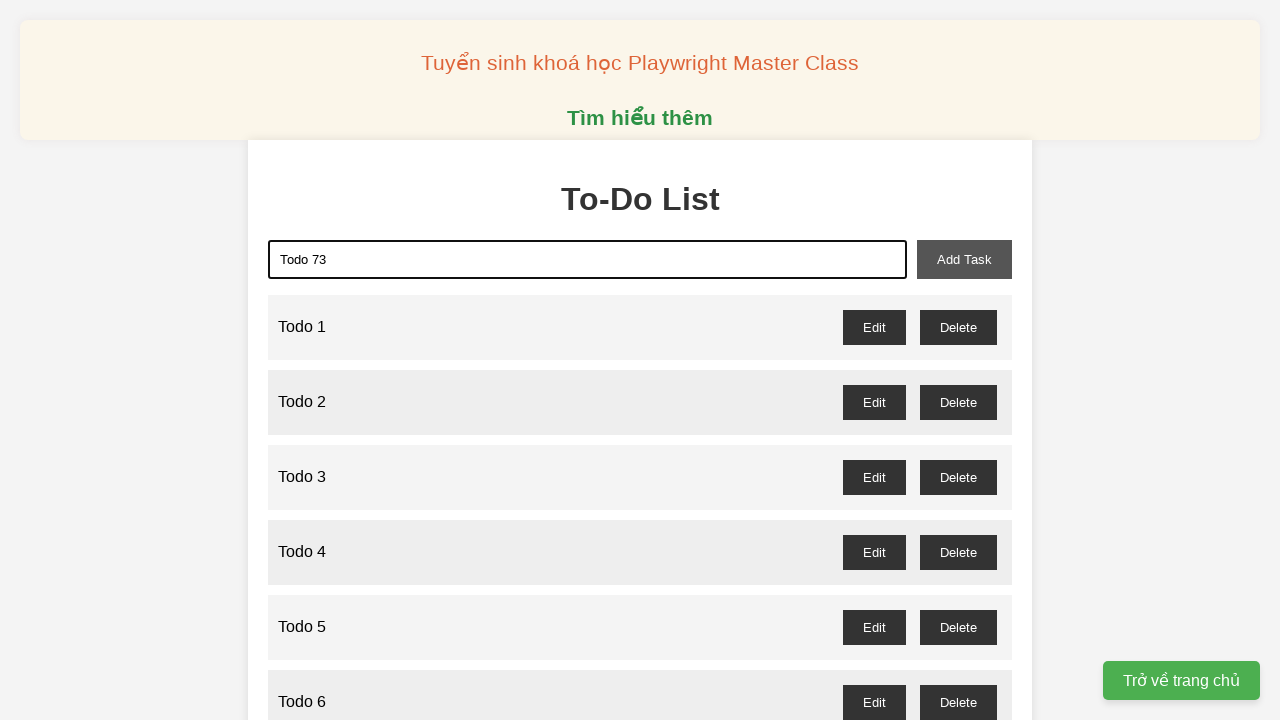

Clicked add task button to create task 73 at (964, 259) on xpath=//button[@id='add-task']
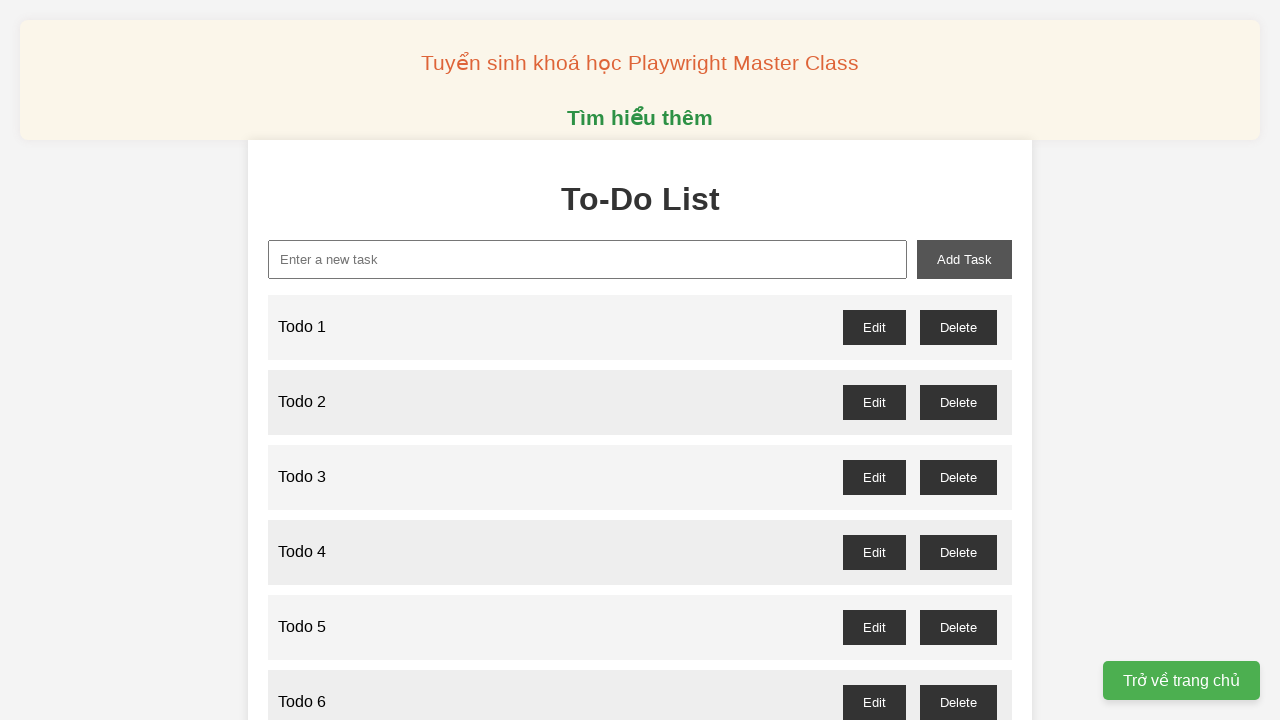

Filled task name field with 'Todo 74' on xpath=//input[@id='new-task']
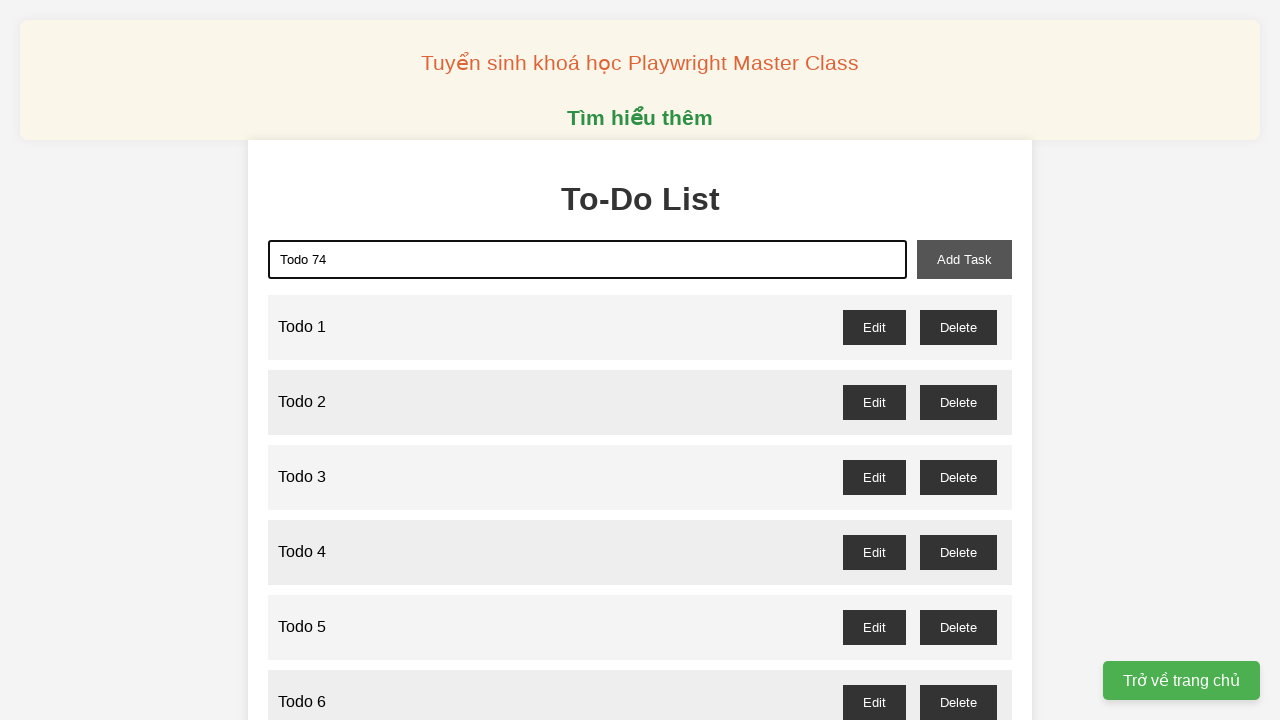

Clicked add task button to create task 74 at (964, 259) on xpath=//button[@id='add-task']
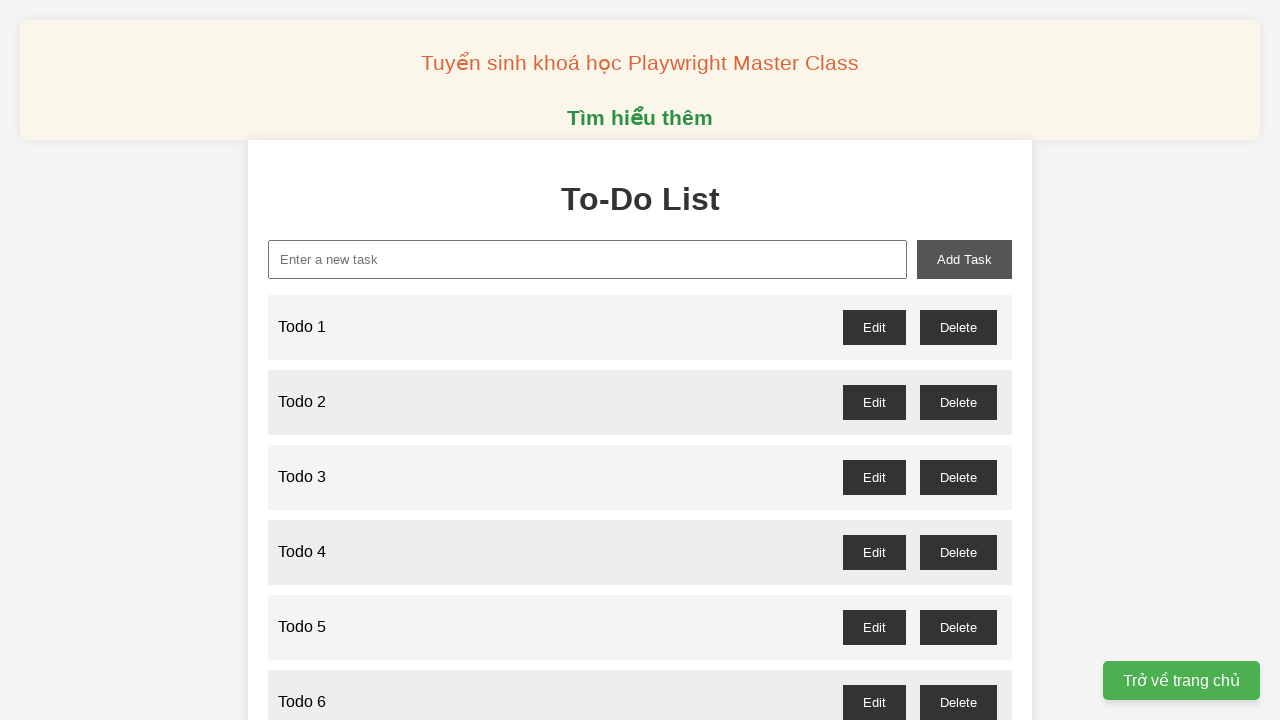

Filled task name field with 'Todo 75' on xpath=//input[@id='new-task']
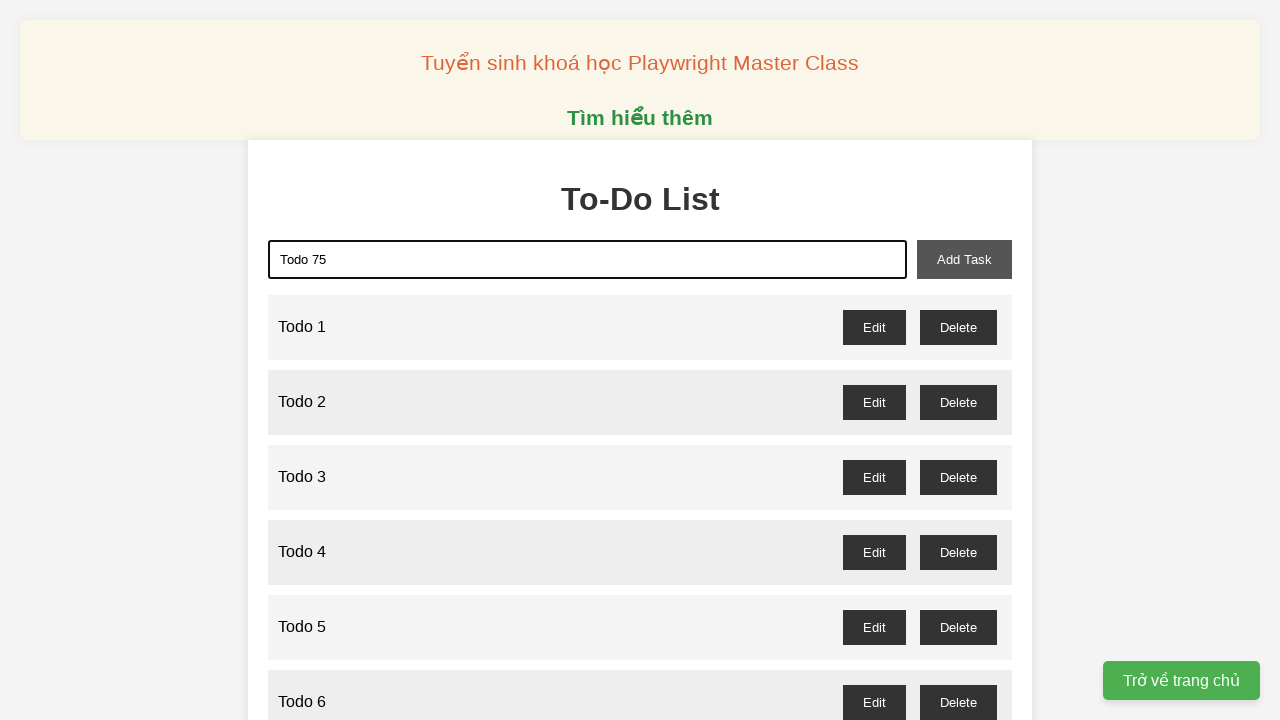

Clicked add task button to create task 75 at (964, 259) on xpath=//button[@id='add-task']
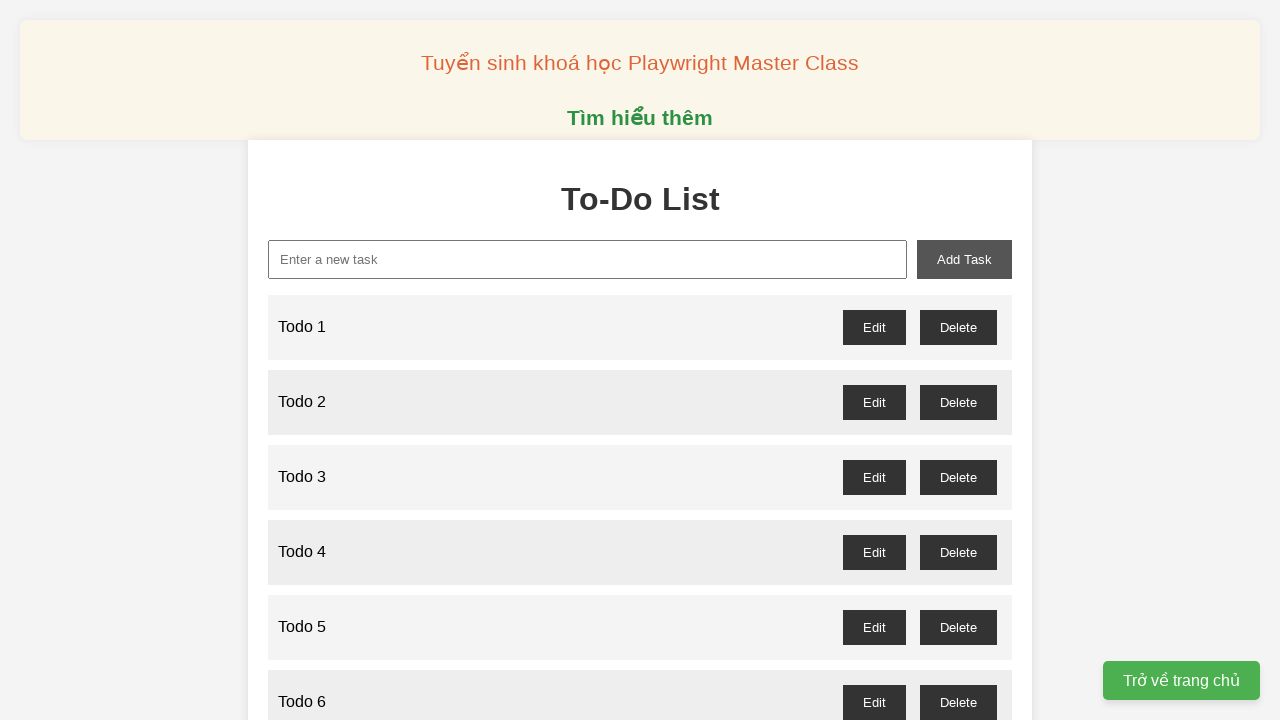

Filled task name field with 'Todo 76' on xpath=//input[@id='new-task']
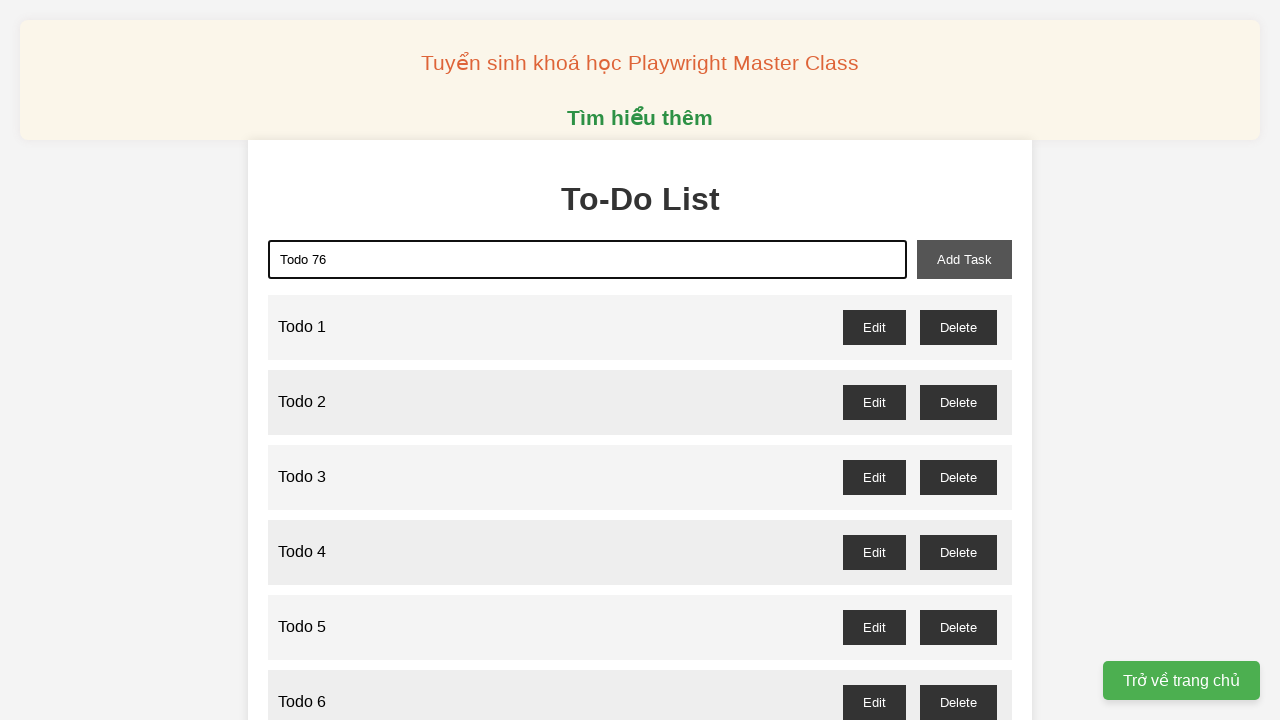

Clicked add task button to create task 76 at (964, 259) on xpath=//button[@id='add-task']
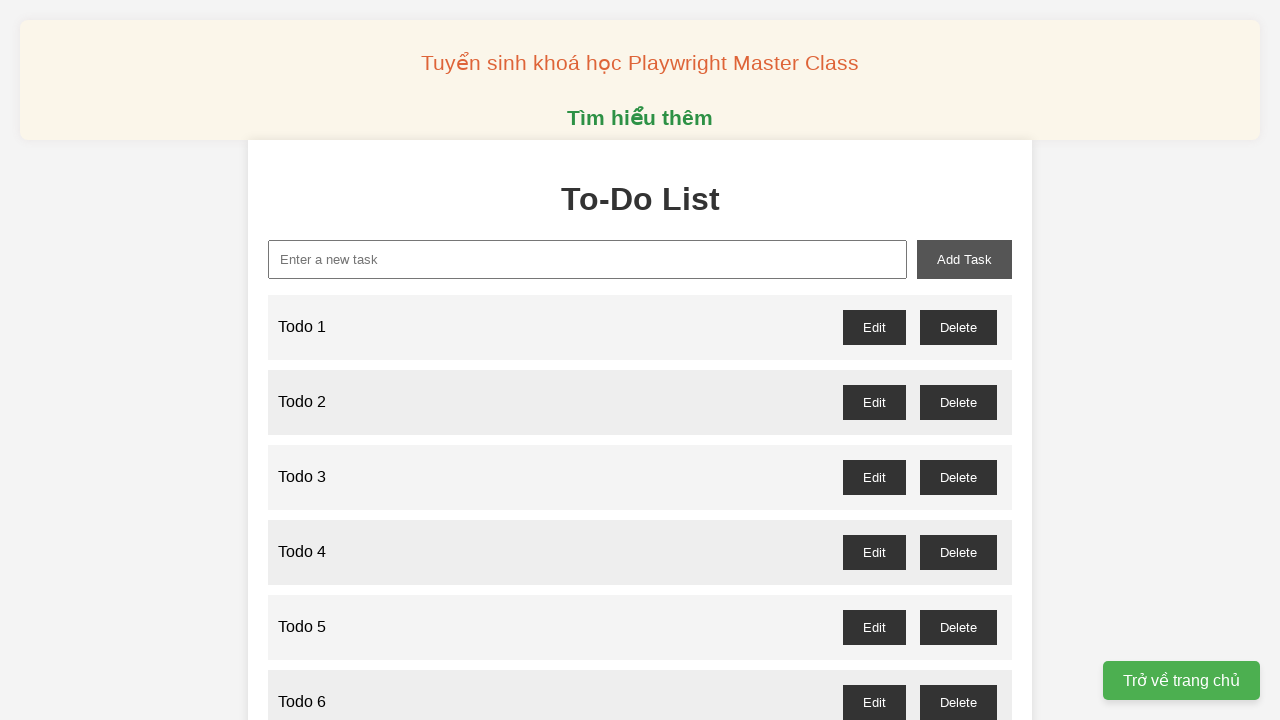

Filled task name field with 'Todo 77' on xpath=//input[@id='new-task']
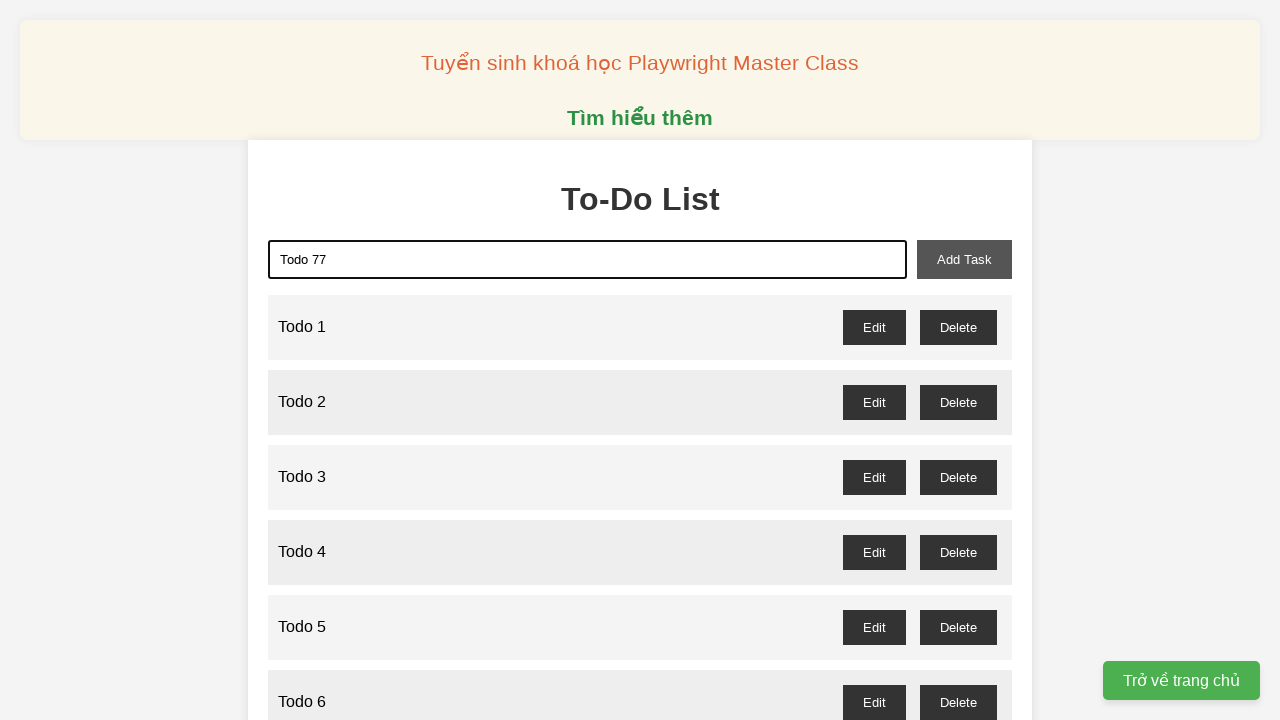

Clicked add task button to create task 77 at (964, 259) on xpath=//button[@id='add-task']
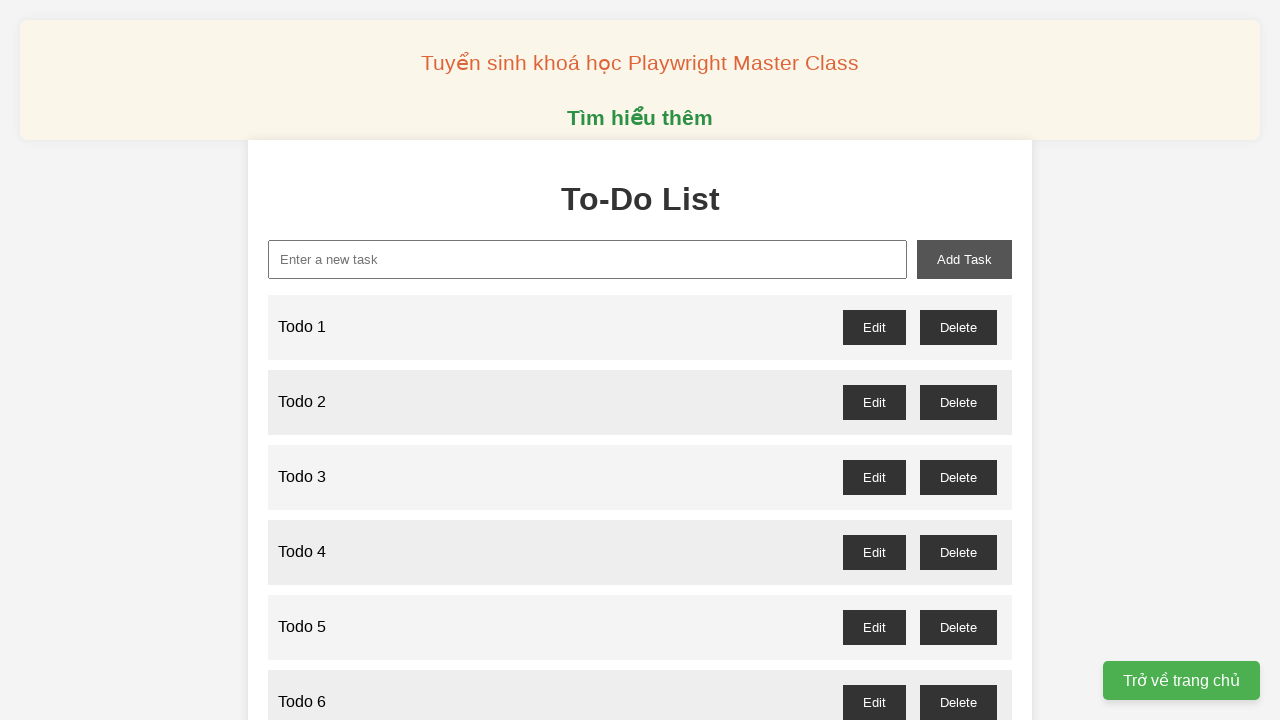

Filled task name field with 'Todo 78' on xpath=//input[@id='new-task']
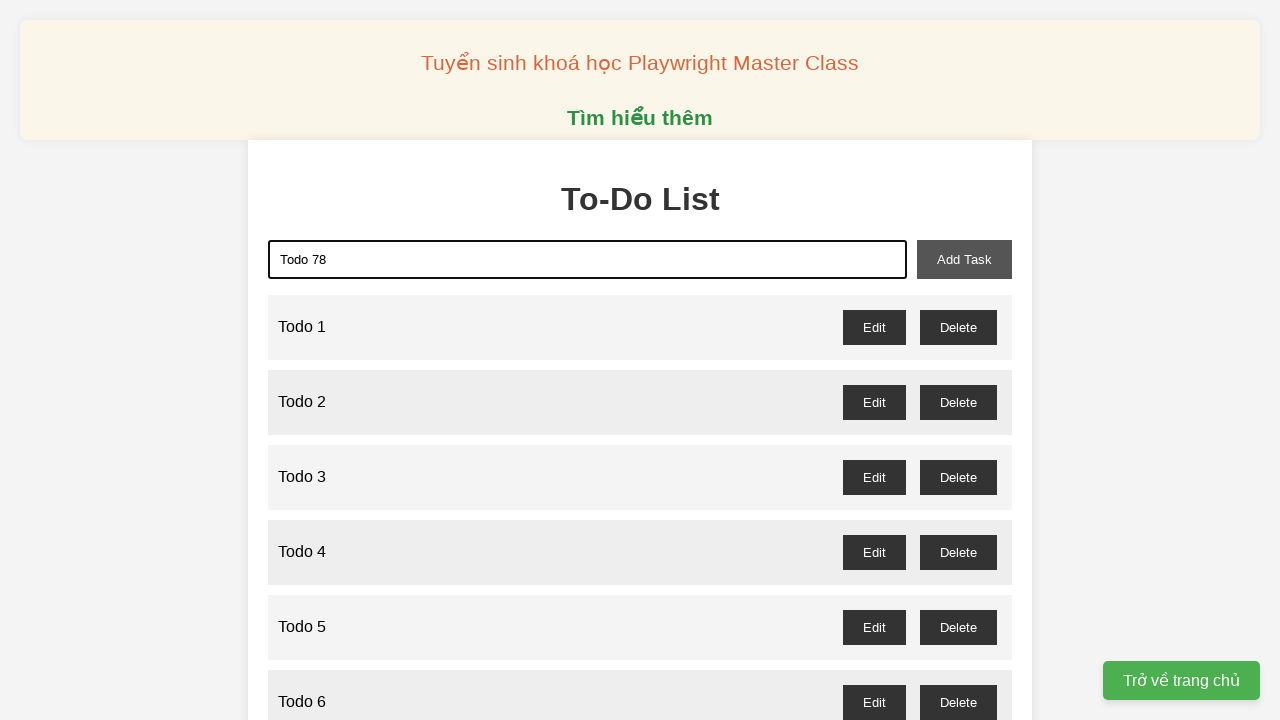

Clicked add task button to create task 78 at (964, 259) on xpath=//button[@id='add-task']
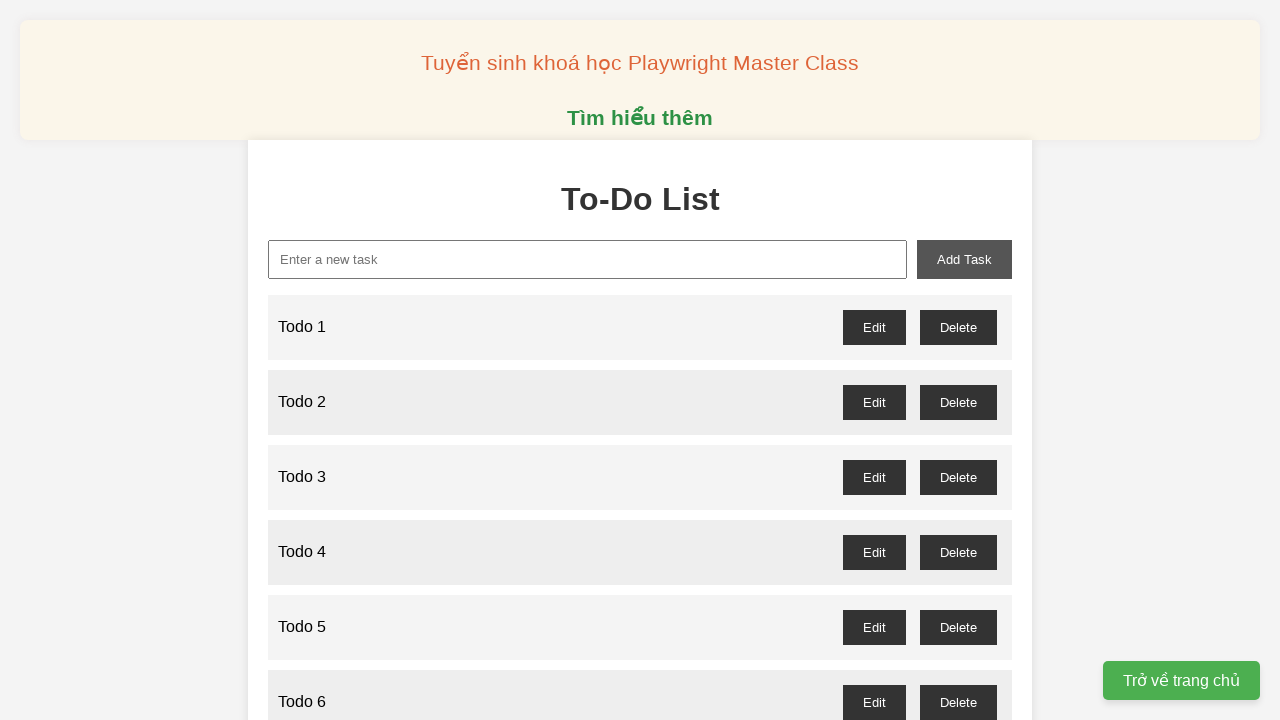

Filled task name field with 'Todo 79' on xpath=//input[@id='new-task']
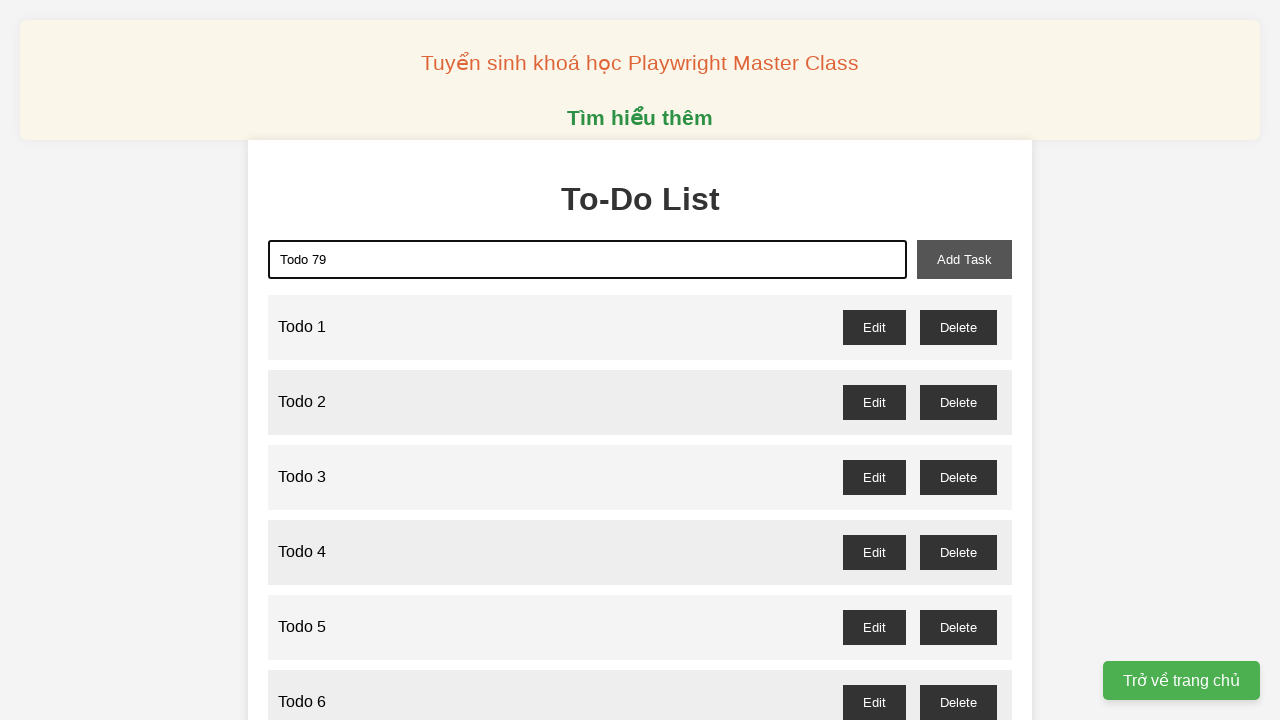

Clicked add task button to create task 79 at (964, 259) on xpath=//button[@id='add-task']
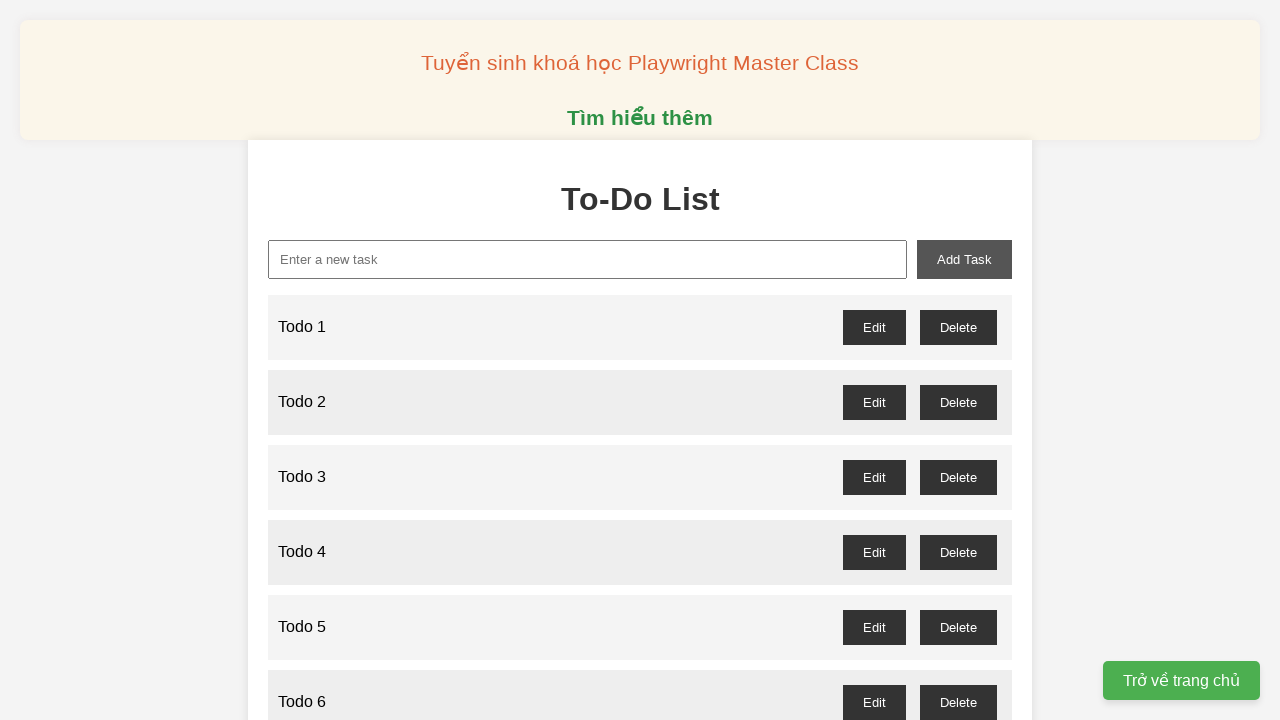

Filled task name field with 'Todo 80' on xpath=//input[@id='new-task']
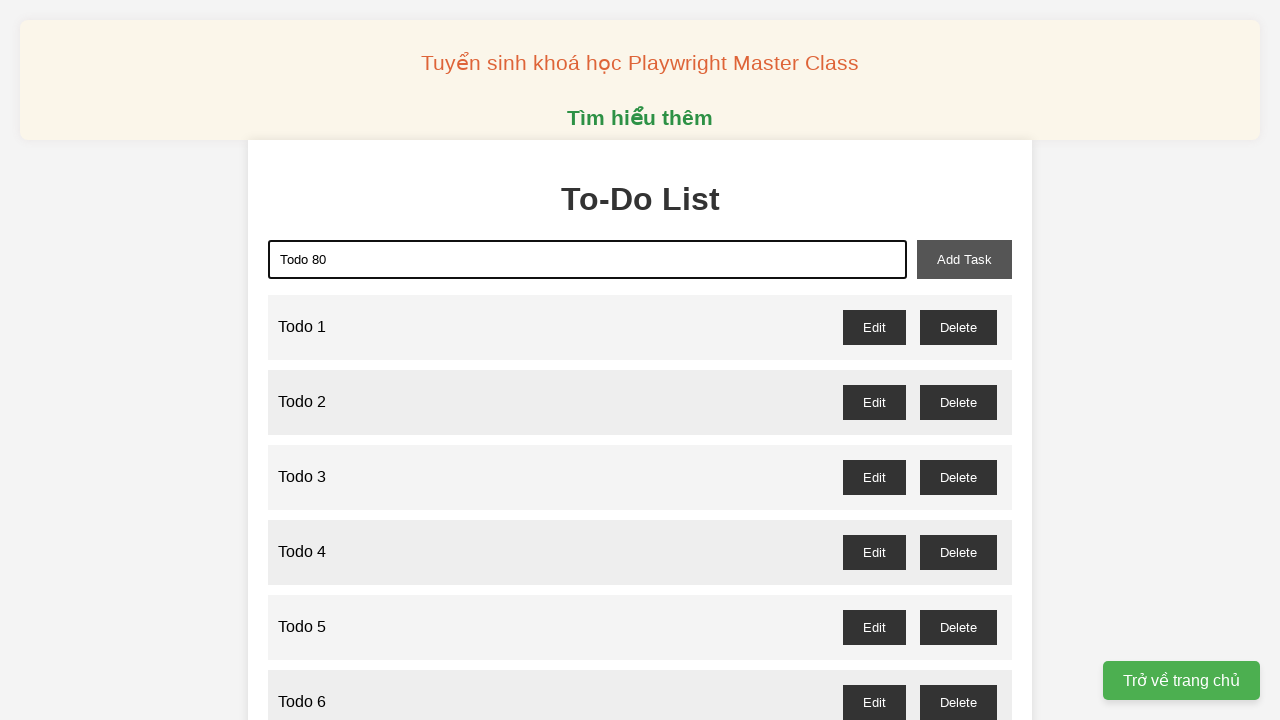

Clicked add task button to create task 80 at (964, 259) on xpath=//button[@id='add-task']
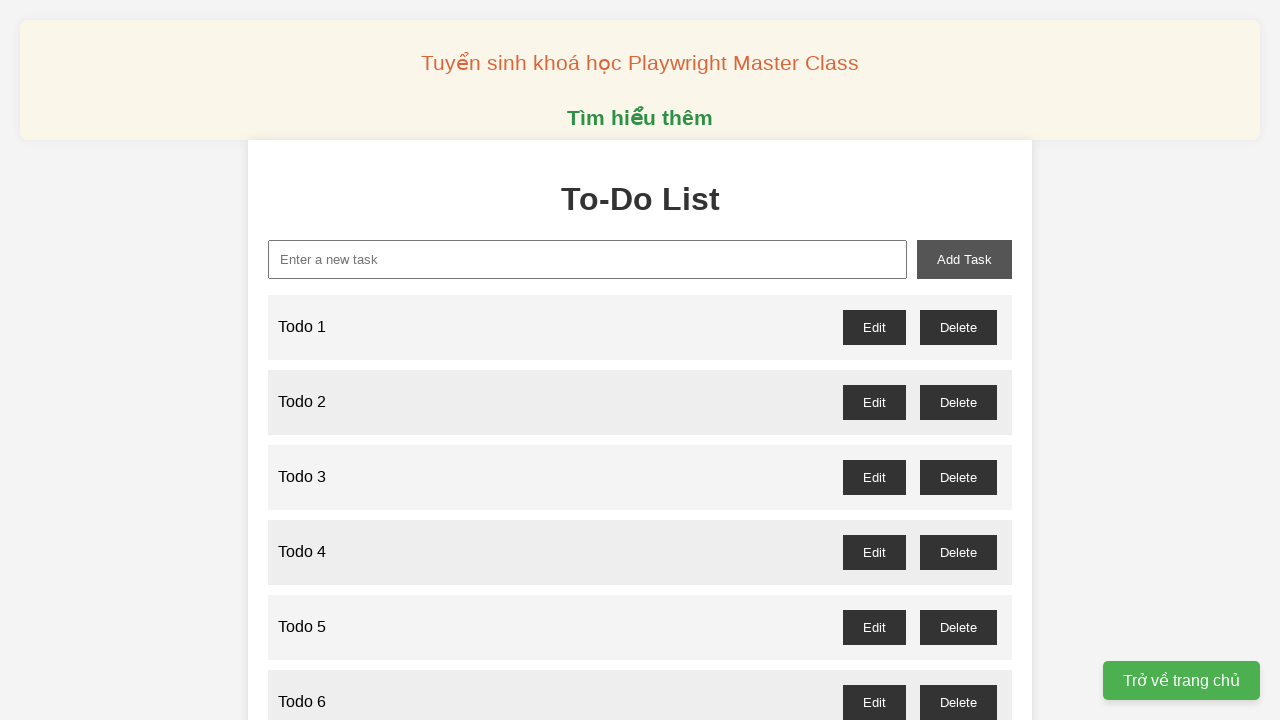

Filled task name field with 'Todo 81' on xpath=//input[@id='new-task']
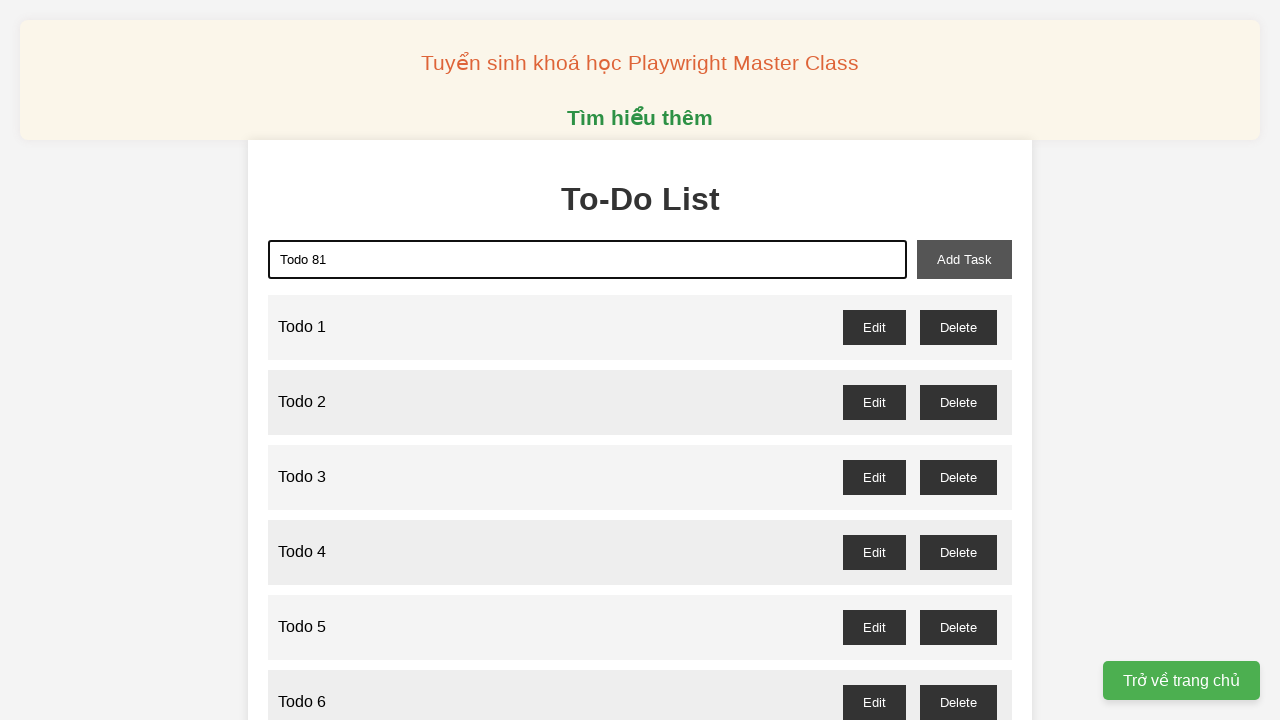

Clicked add task button to create task 81 at (964, 259) on xpath=//button[@id='add-task']
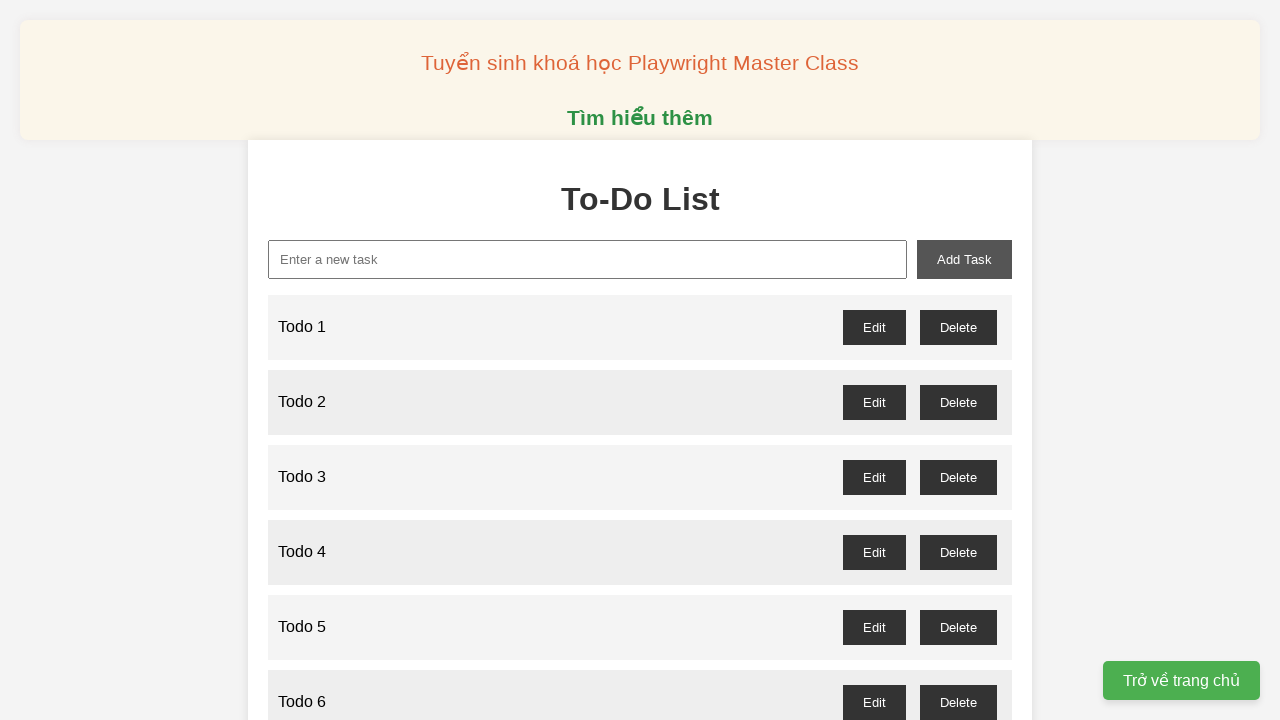

Filled task name field with 'Todo 82' on xpath=//input[@id='new-task']
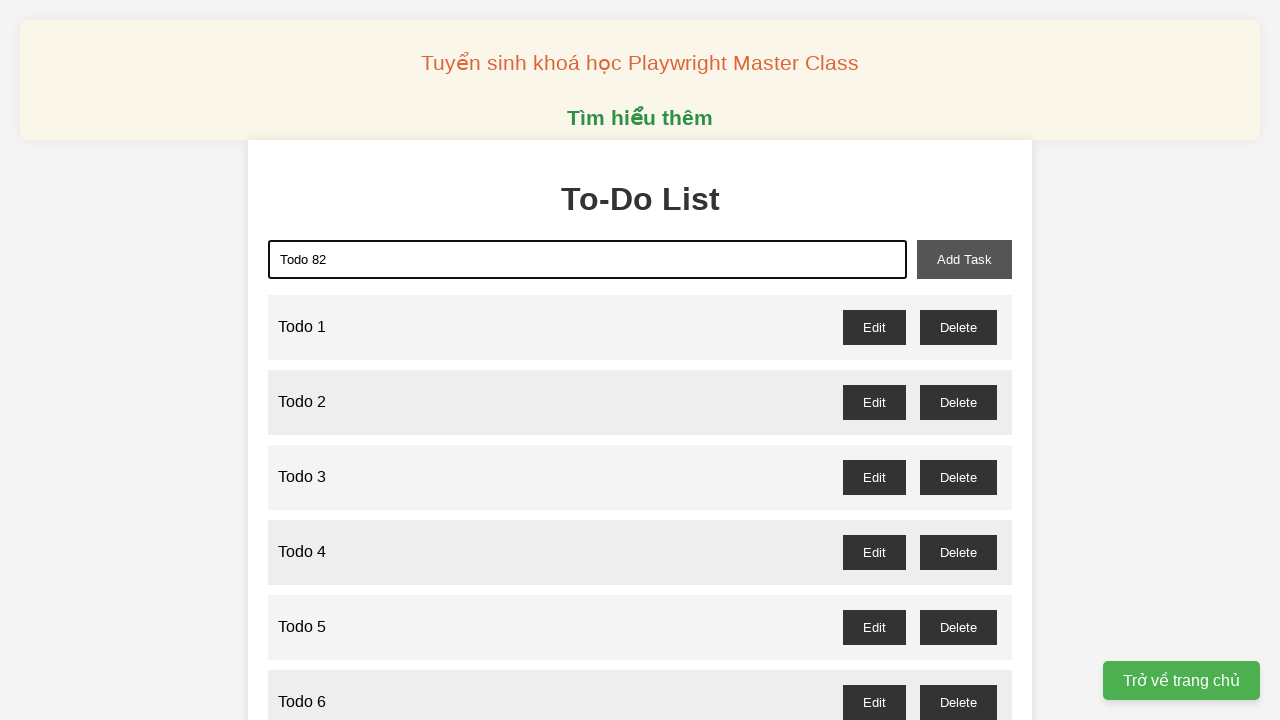

Clicked add task button to create task 82 at (964, 259) on xpath=//button[@id='add-task']
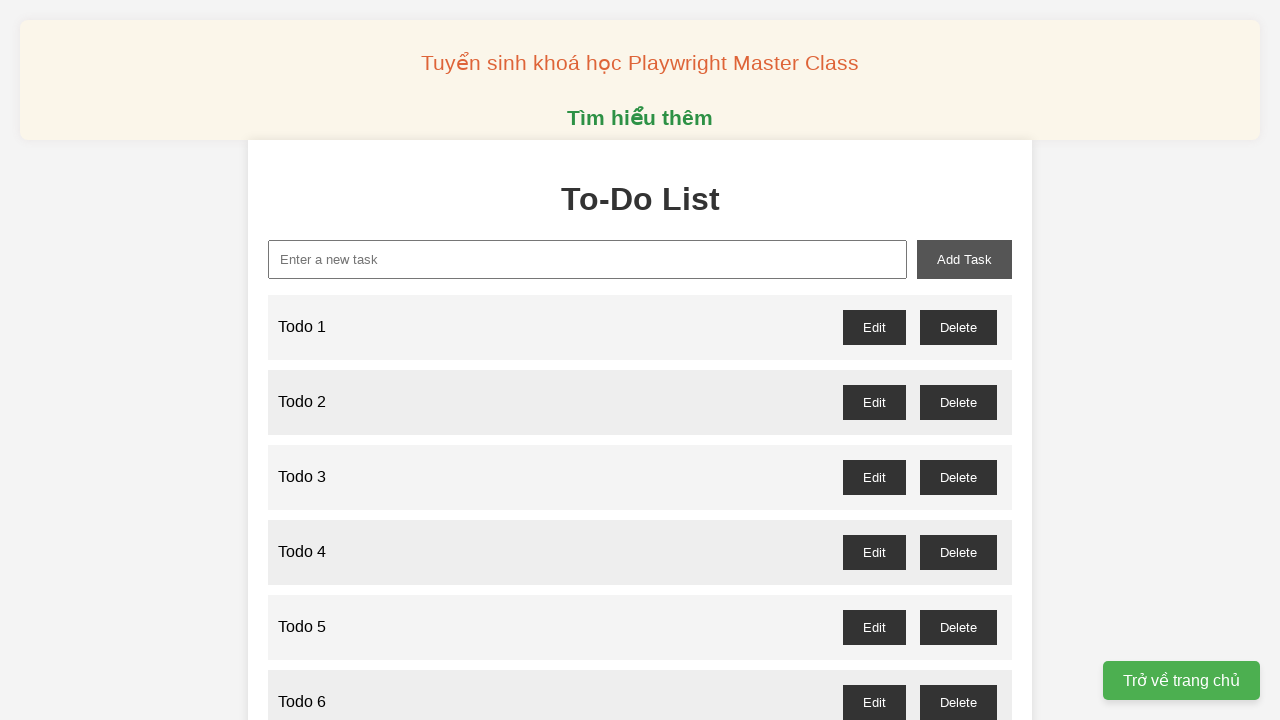

Filled task name field with 'Todo 83' on xpath=//input[@id='new-task']
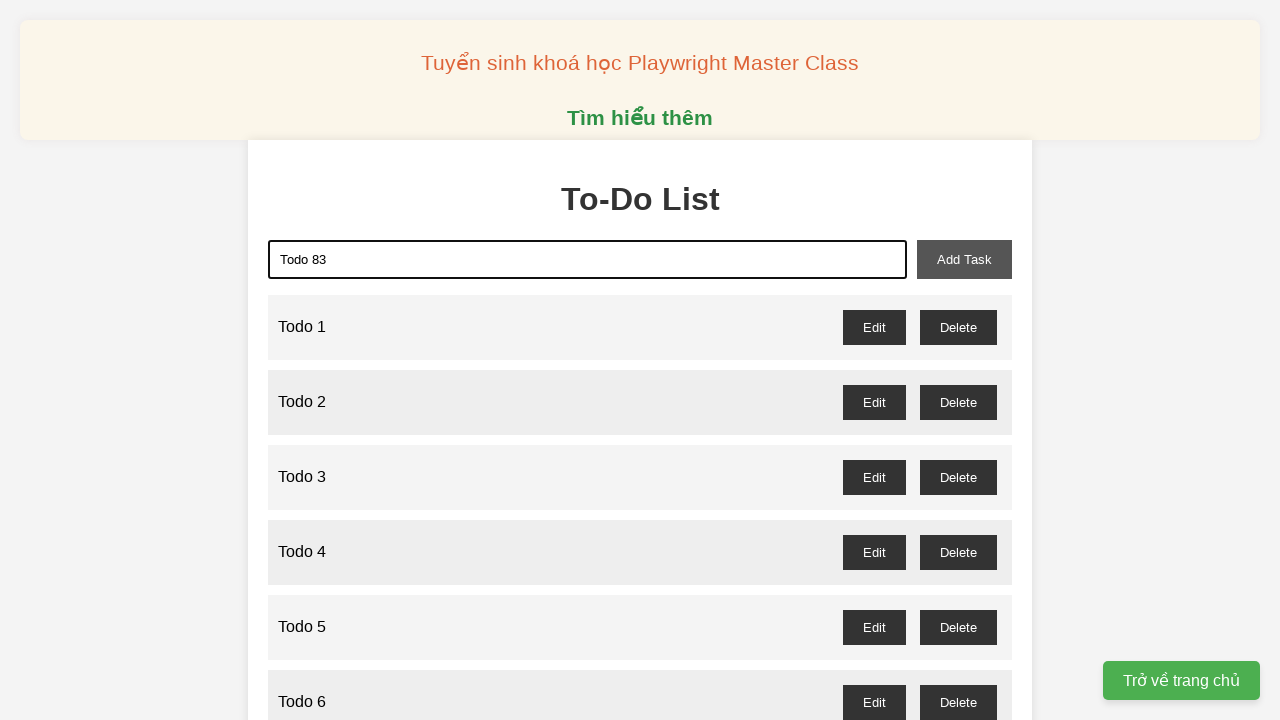

Clicked add task button to create task 83 at (964, 259) on xpath=//button[@id='add-task']
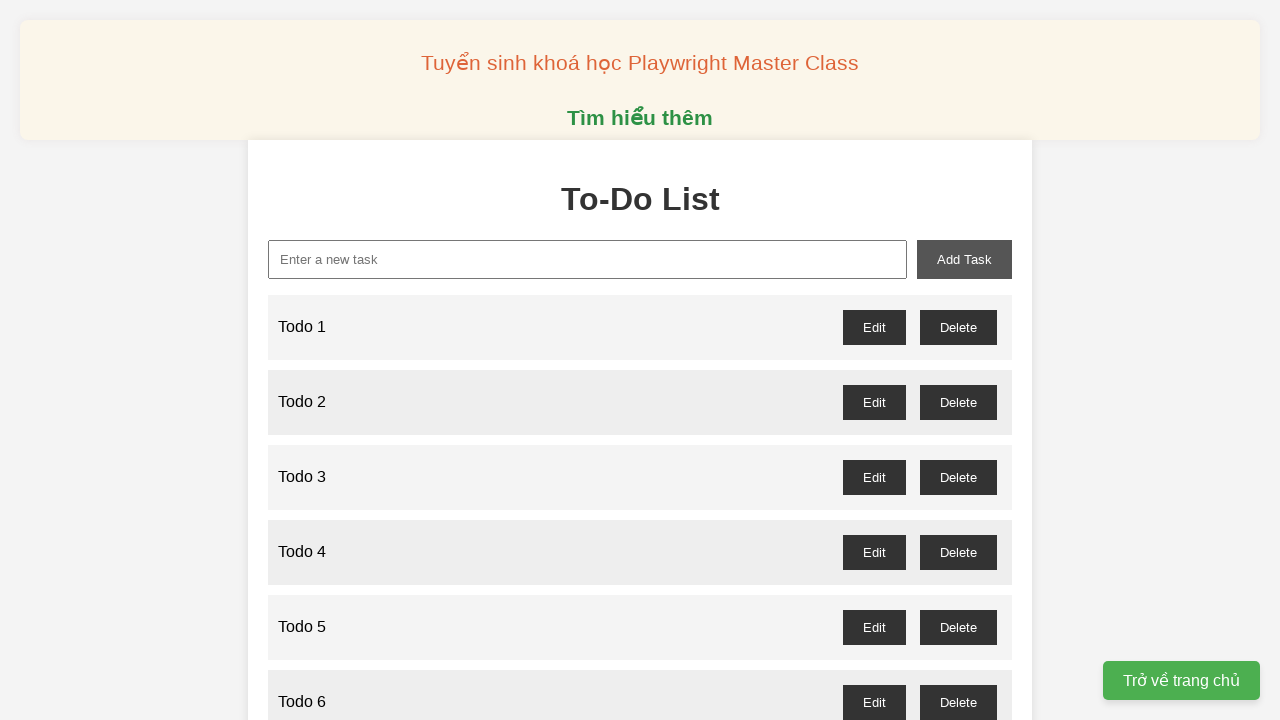

Filled task name field with 'Todo 84' on xpath=//input[@id='new-task']
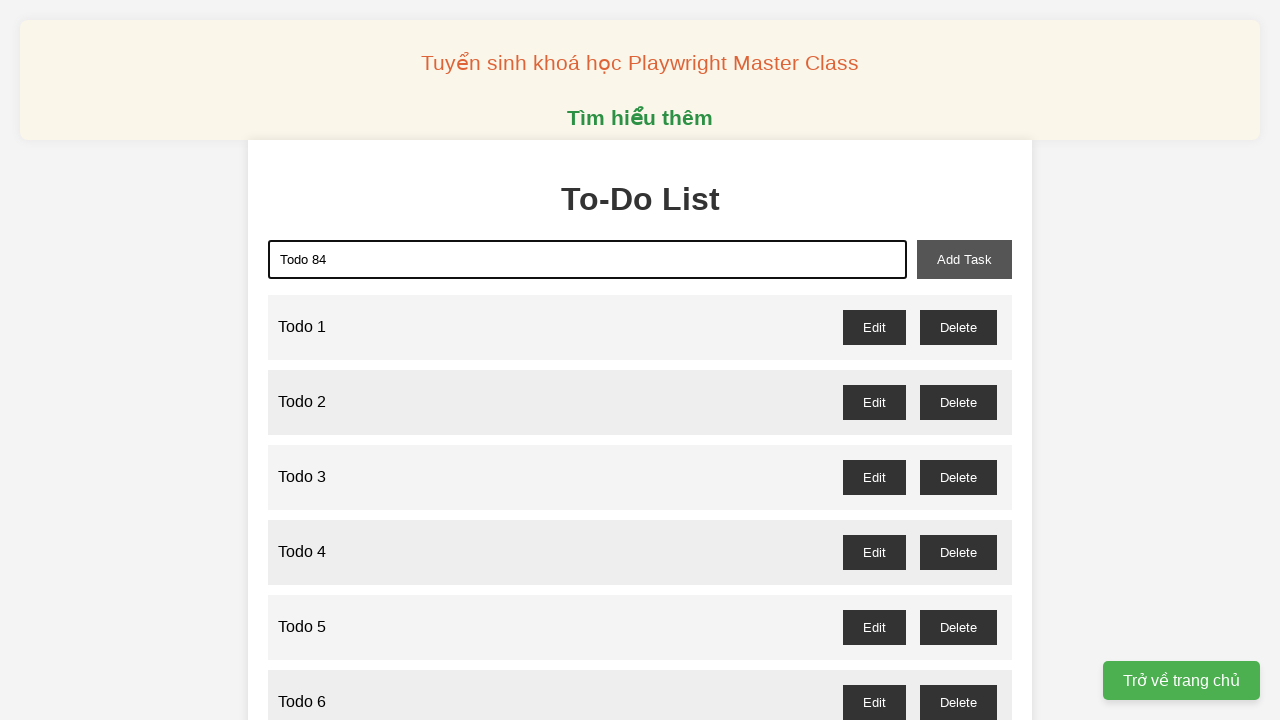

Clicked add task button to create task 84 at (964, 259) on xpath=//button[@id='add-task']
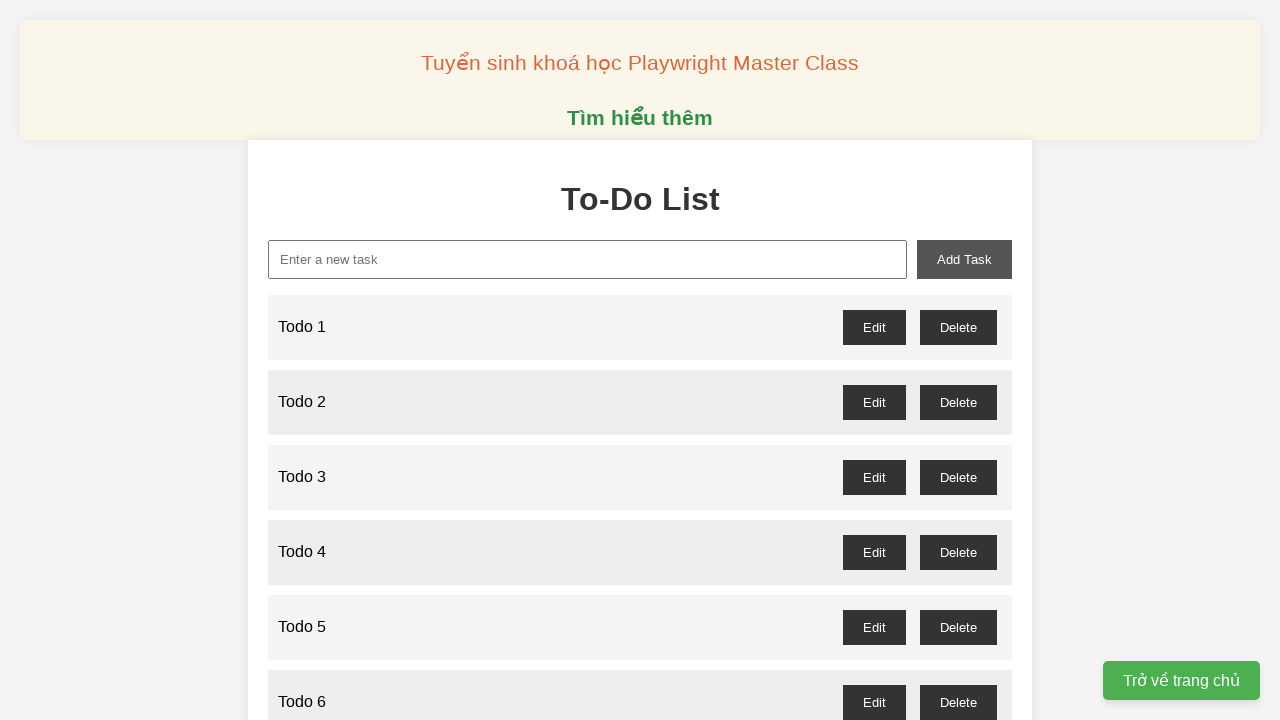

Filled task name field with 'Todo 85' on xpath=//input[@id='new-task']
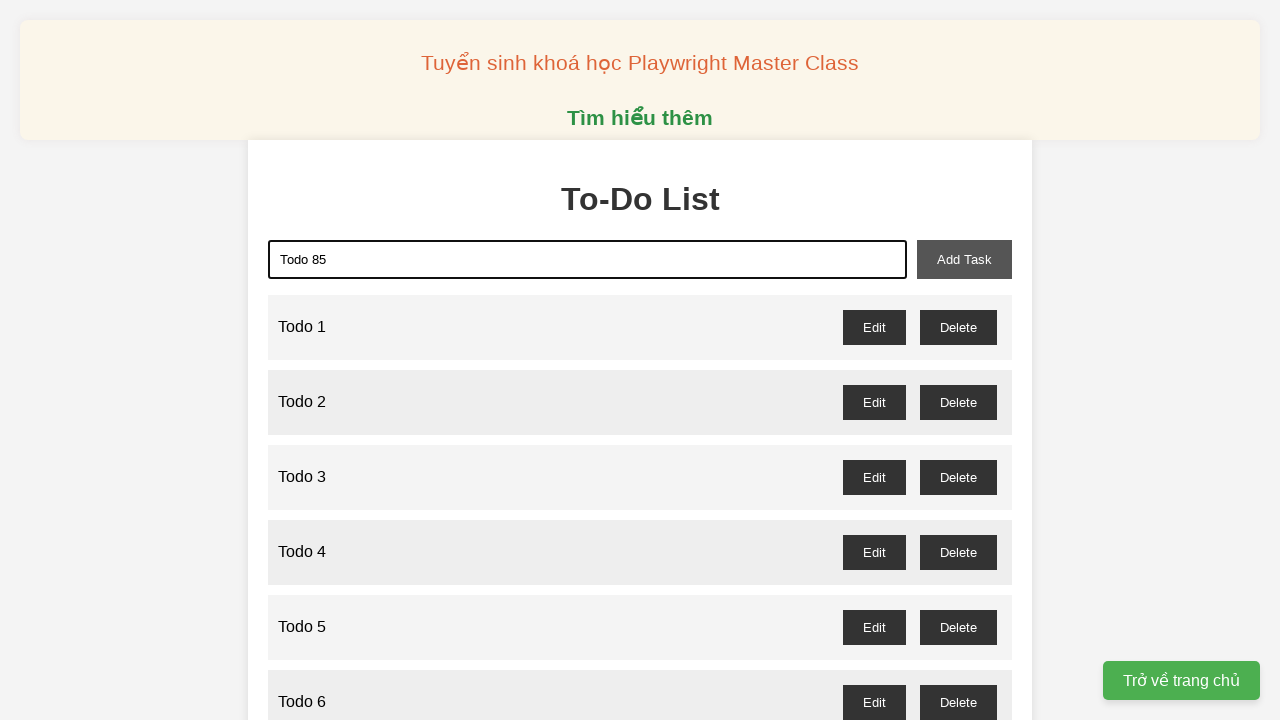

Clicked add task button to create task 85 at (964, 259) on xpath=//button[@id='add-task']
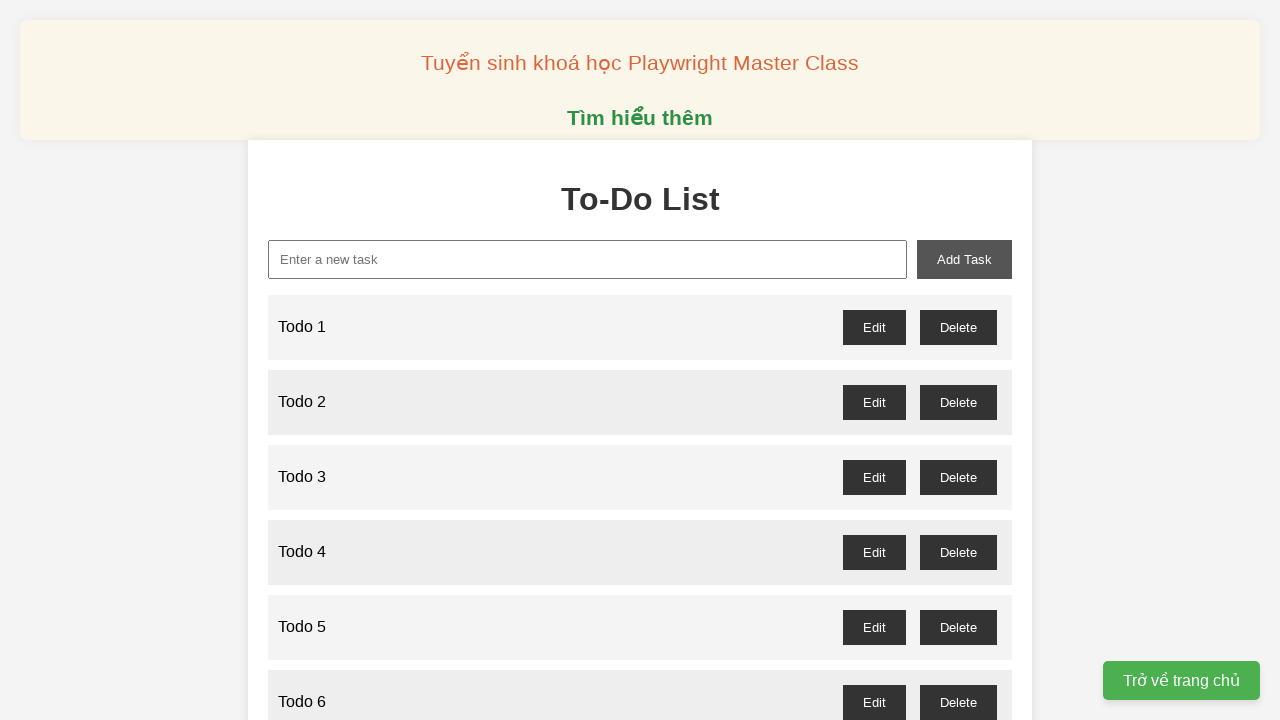

Filled task name field with 'Todo 86' on xpath=//input[@id='new-task']
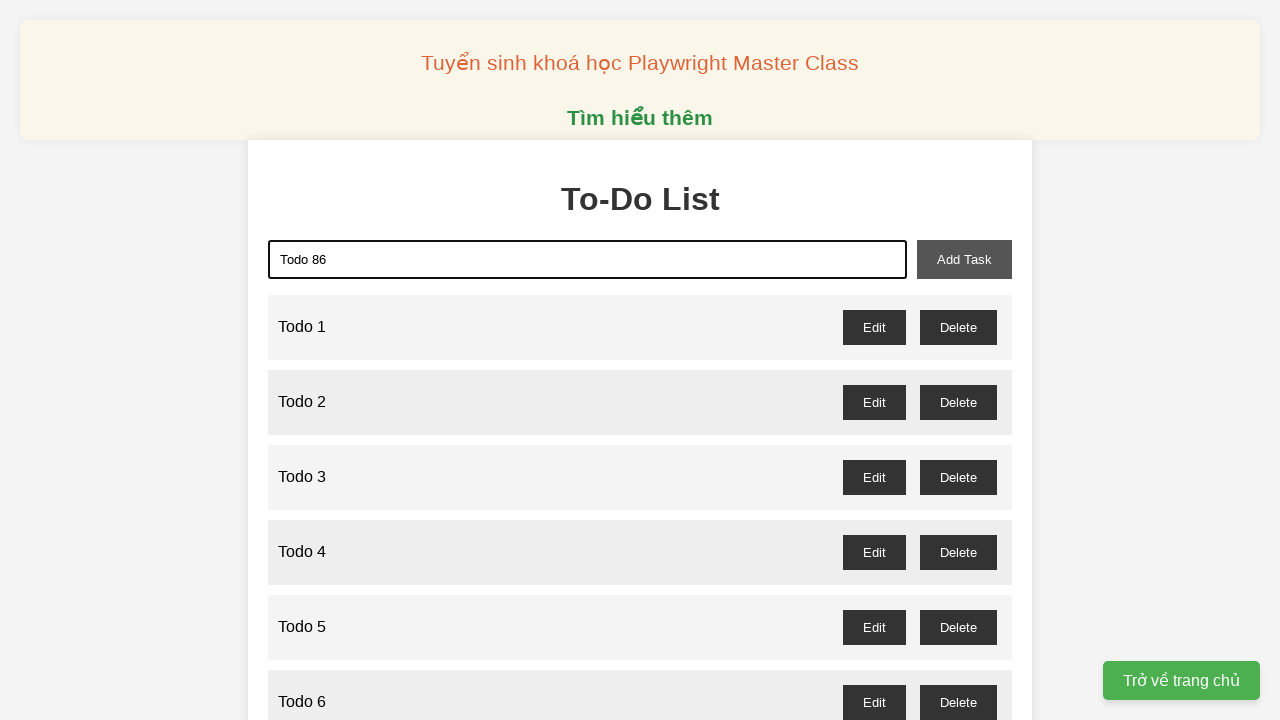

Clicked add task button to create task 86 at (964, 259) on xpath=//button[@id='add-task']
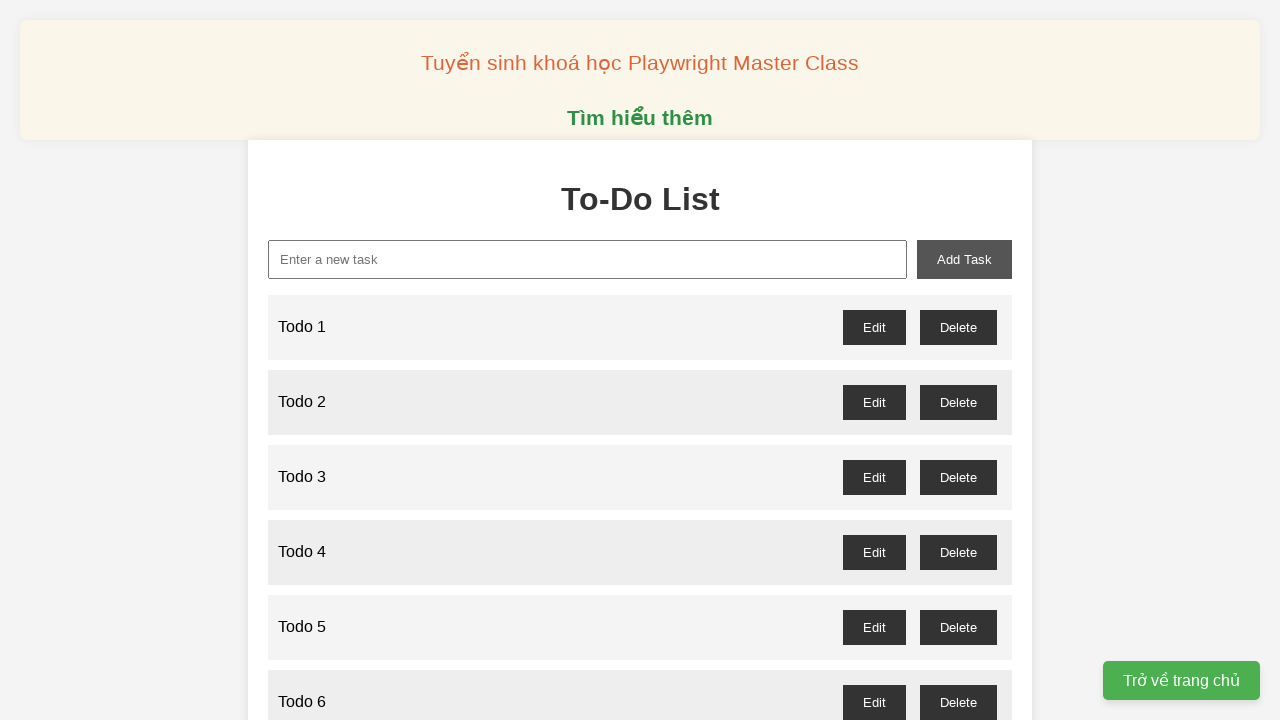

Filled task name field with 'Todo 87' on xpath=//input[@id='new-task']
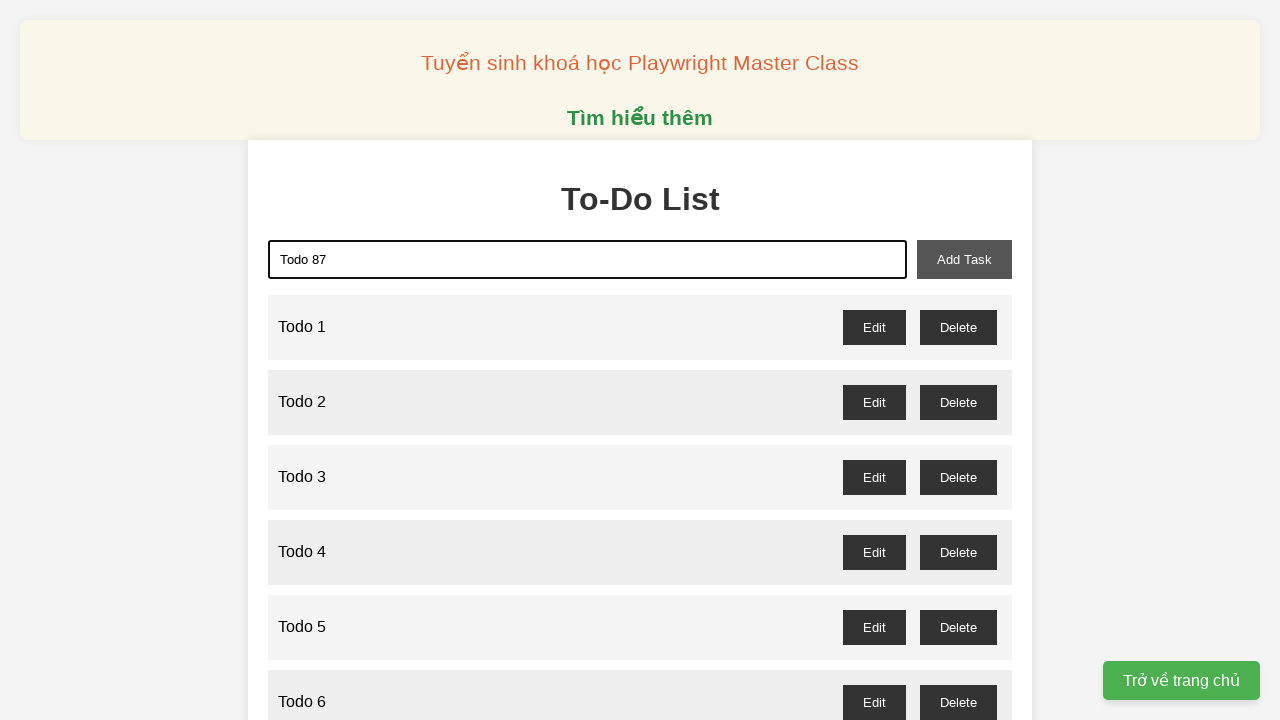

Clicked add task button to create task 87 at (964, 259) on xpath=//button[@id='add-task']
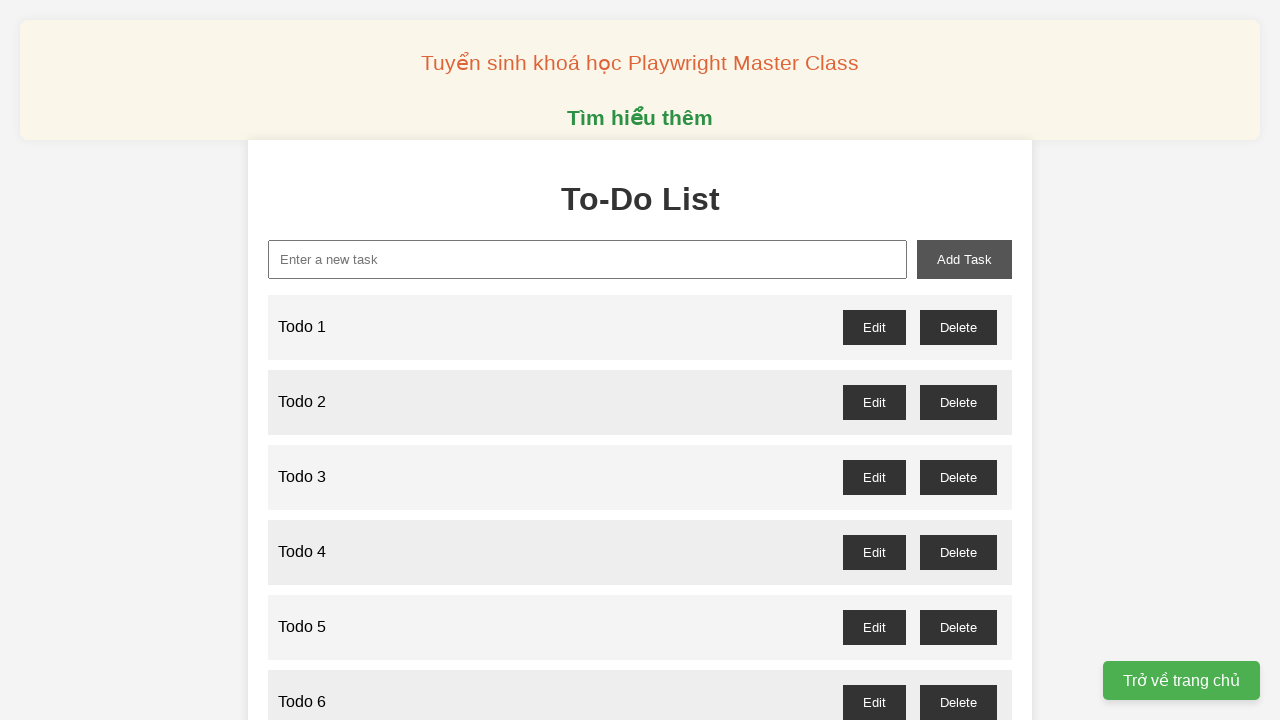

Filled task name field with 'Todo 88' on xpath=//input[@id='new-task']
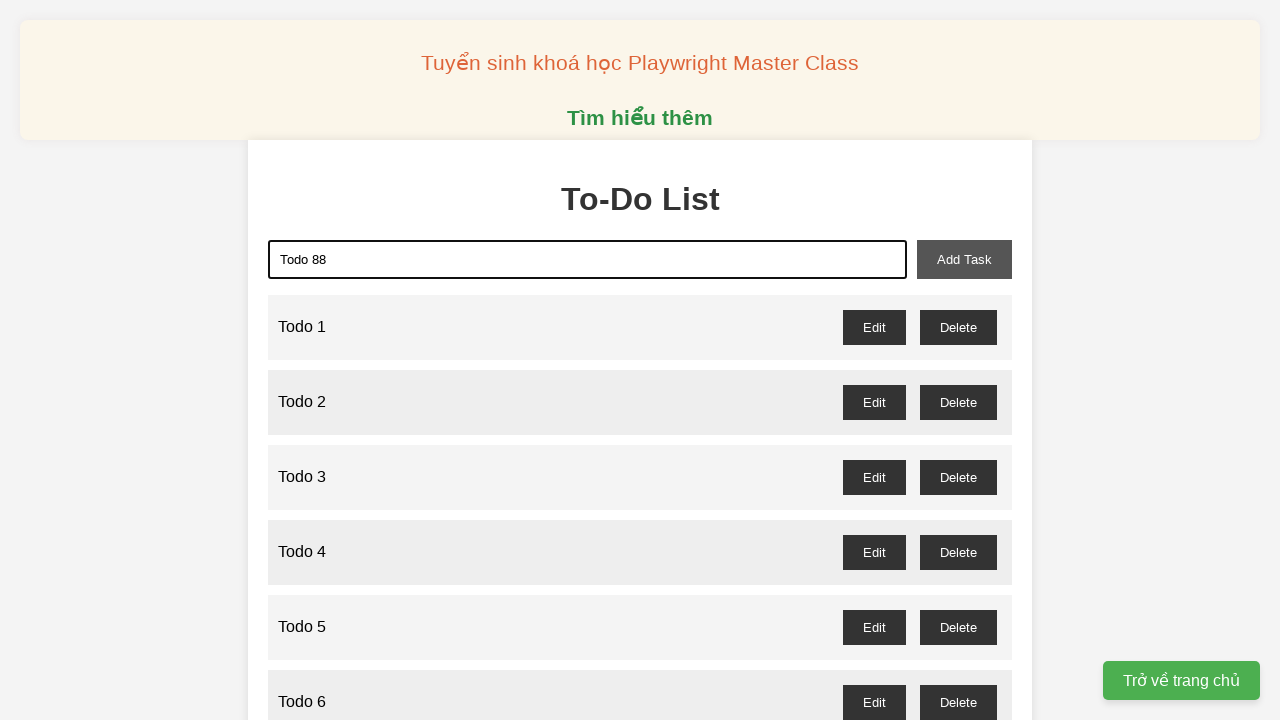

Clicked add task button to create task 88 at (964, 259) on xpath=//button[@id='add-task']
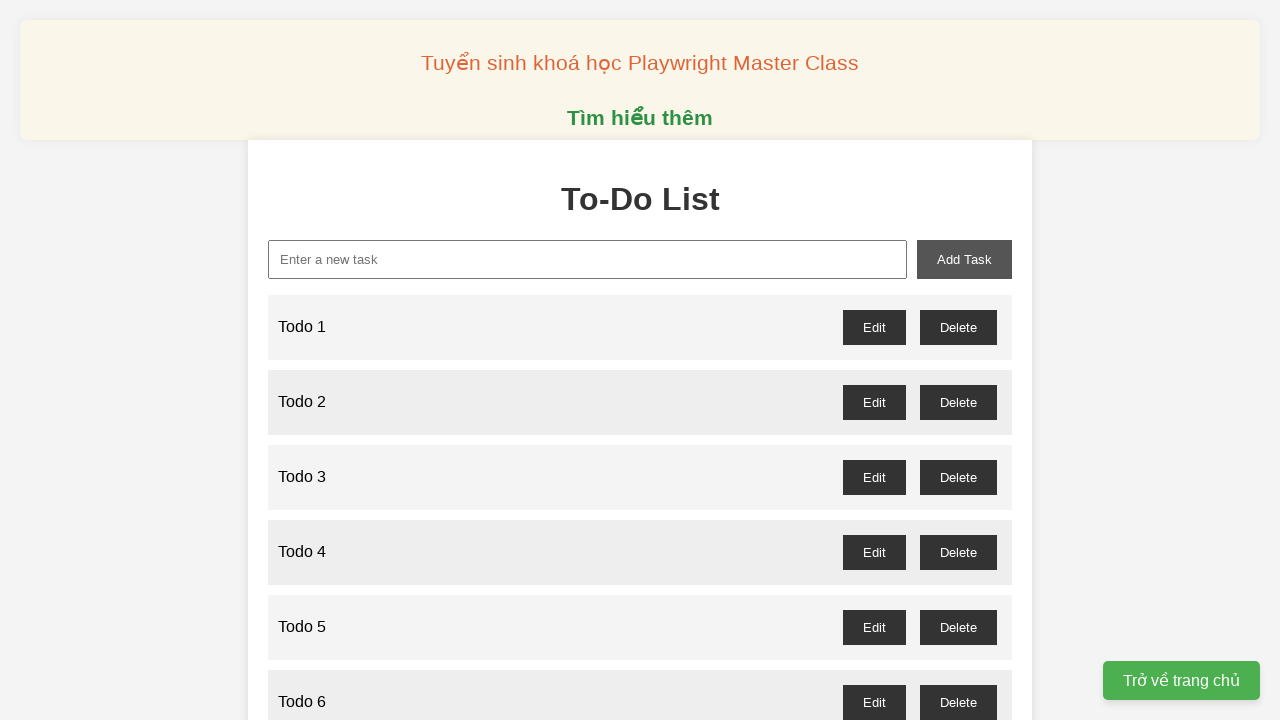

Filled task name field with 'Todo 89' on xpath=//input[@id='new-task']
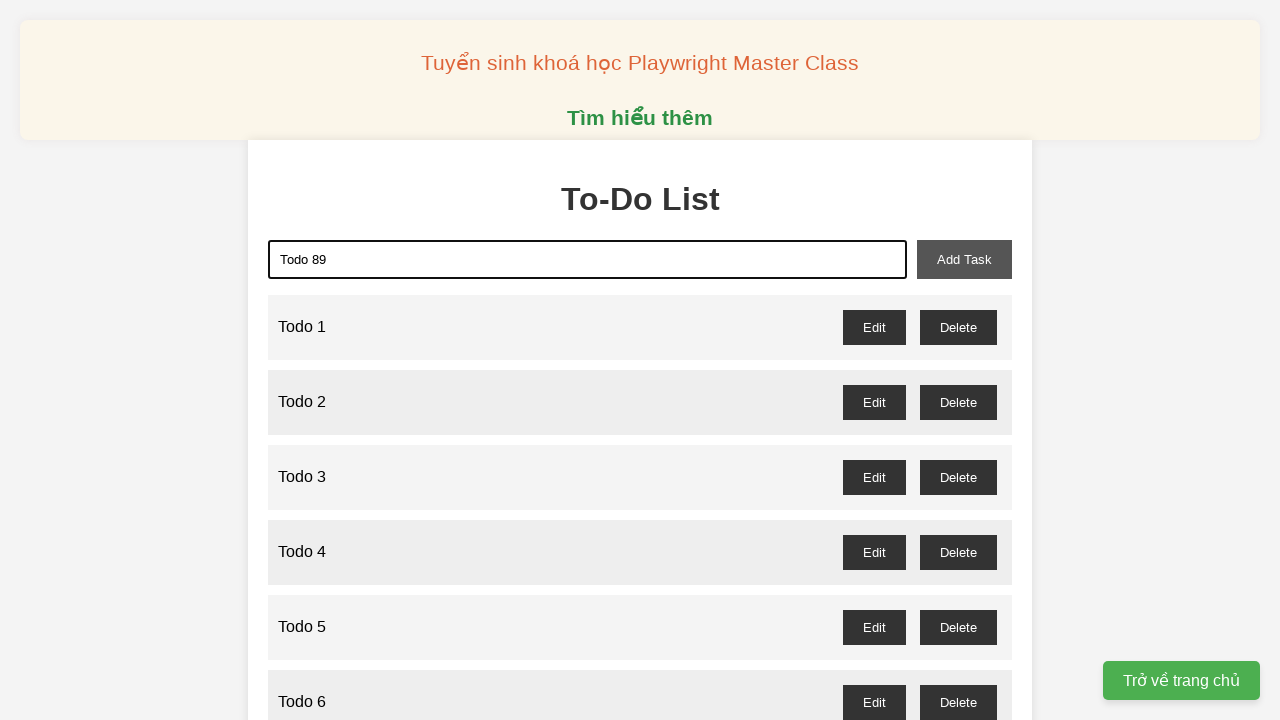

Clicked add task button to create task 89 at (964, 259) on xpath=//button[@id='add-task']
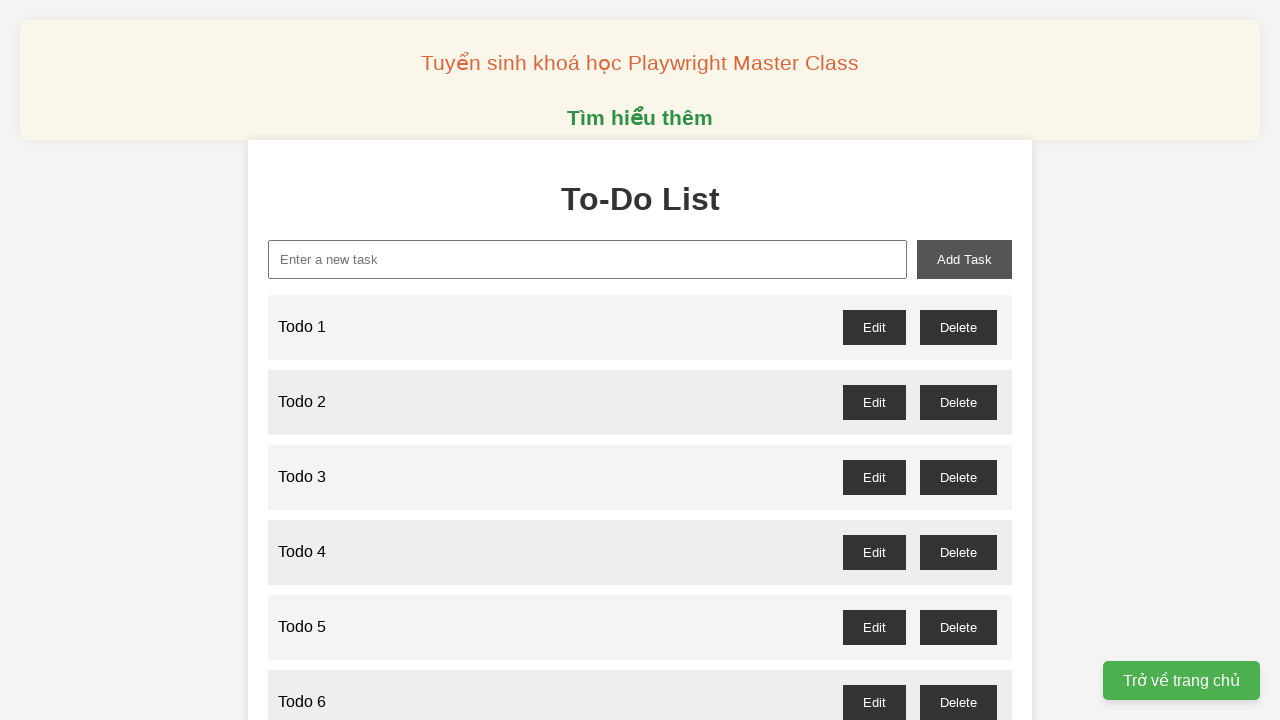

Filled task name field with 'Todo 90' on xpath=//input[@id='new-task']
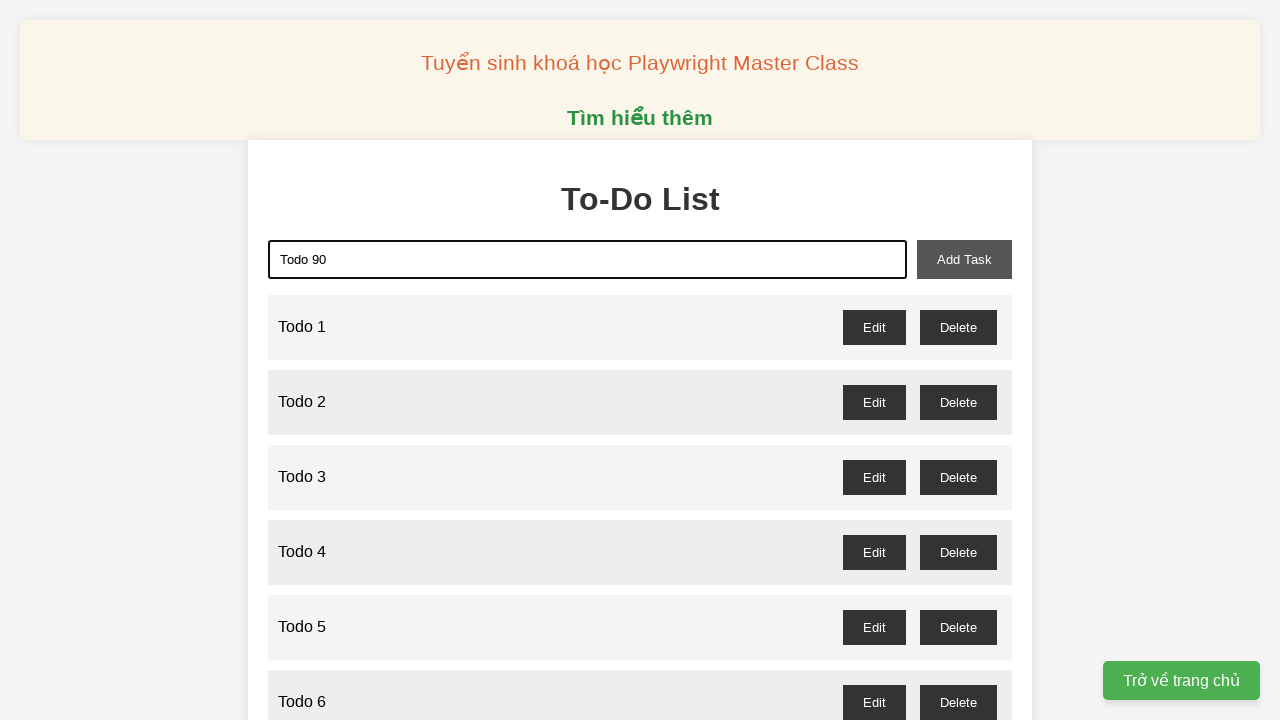

Clicked add task button to create task 90 at (964, 259) on xpath=//button[@id='add-task']
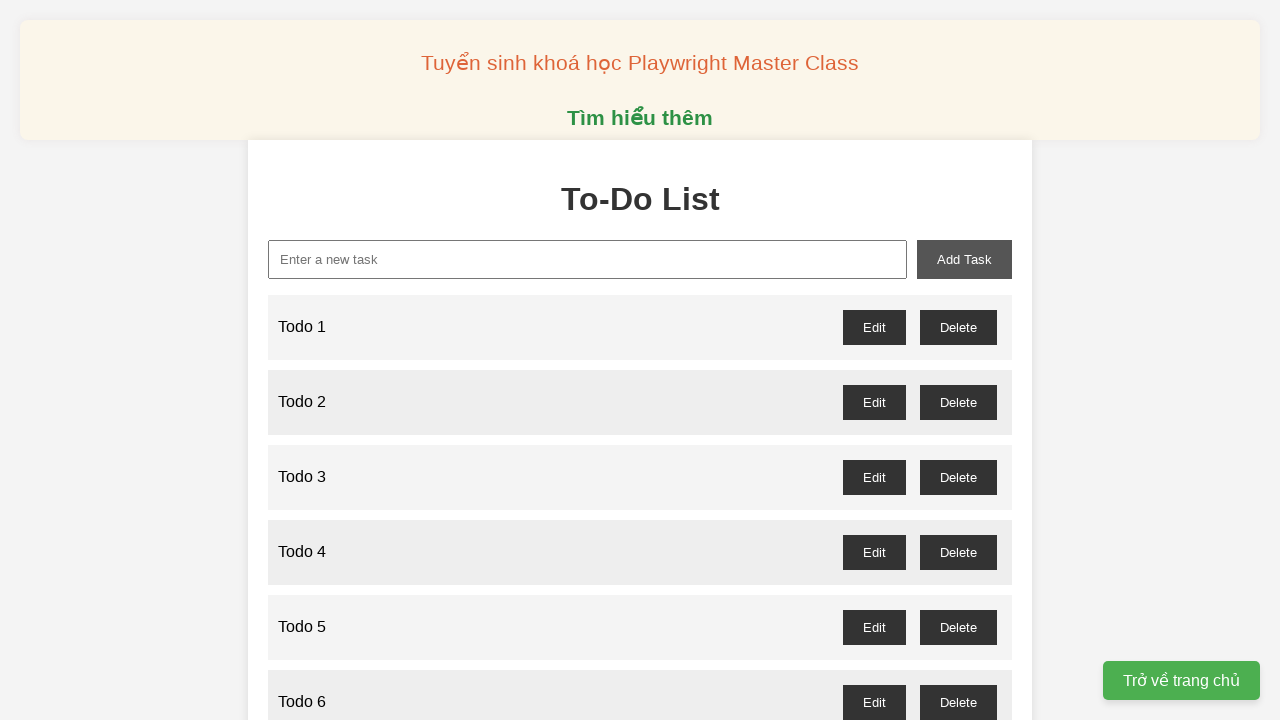

Filled task name field with 'Todo 91' on xpath=//input[@id='new-task']
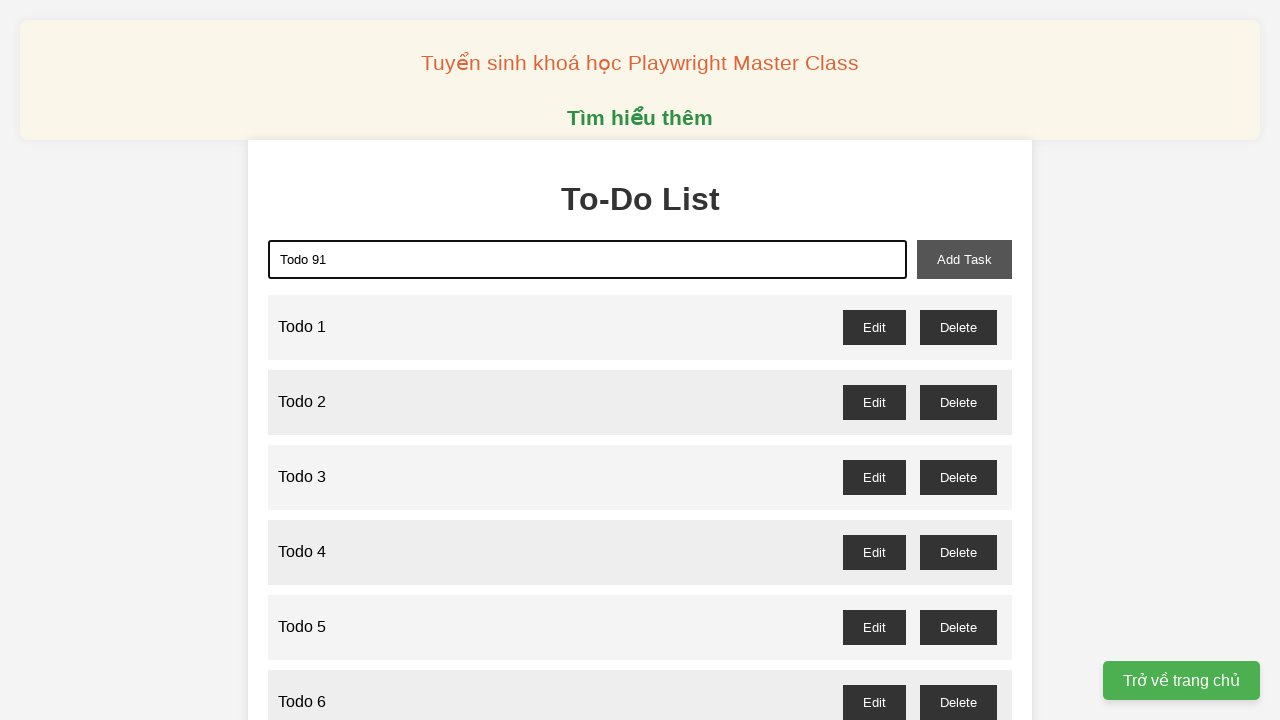

Clicked add task button to create task 91 at (964, 259) on xpath=//button[@id='add-task']
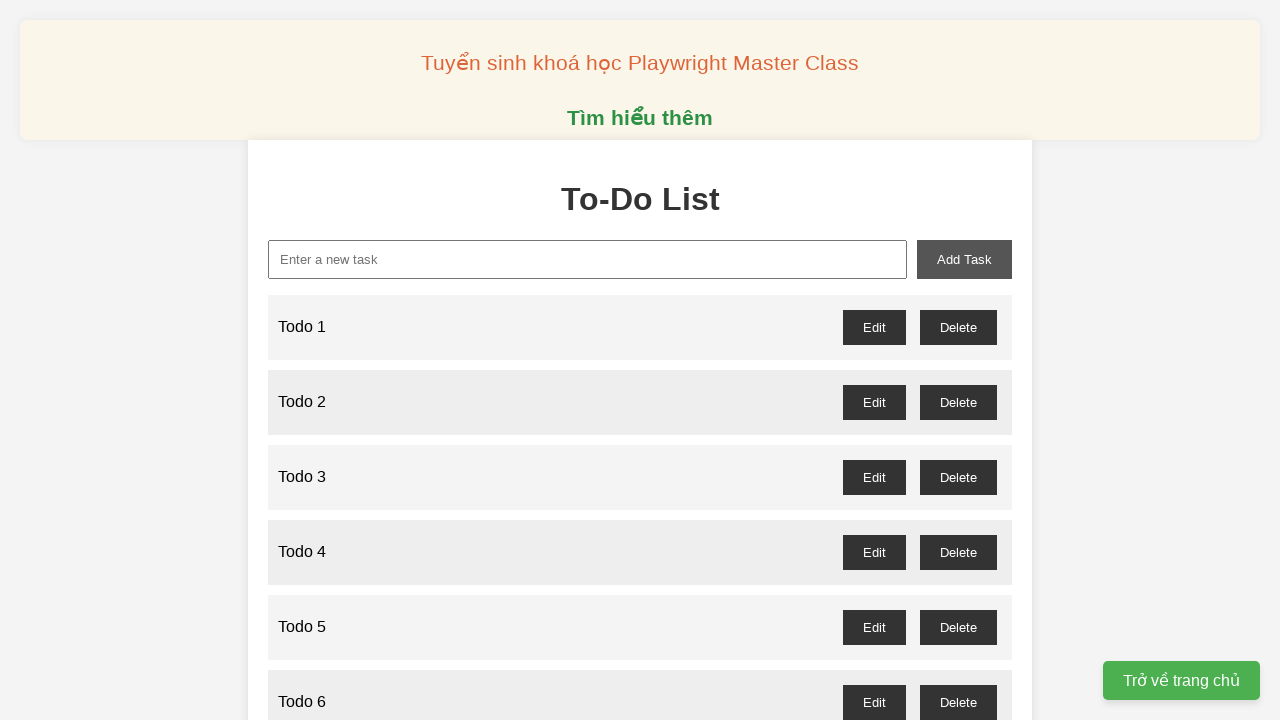

Filled task name field with 'Todo 92' on xpath=//input[@id='new-task']
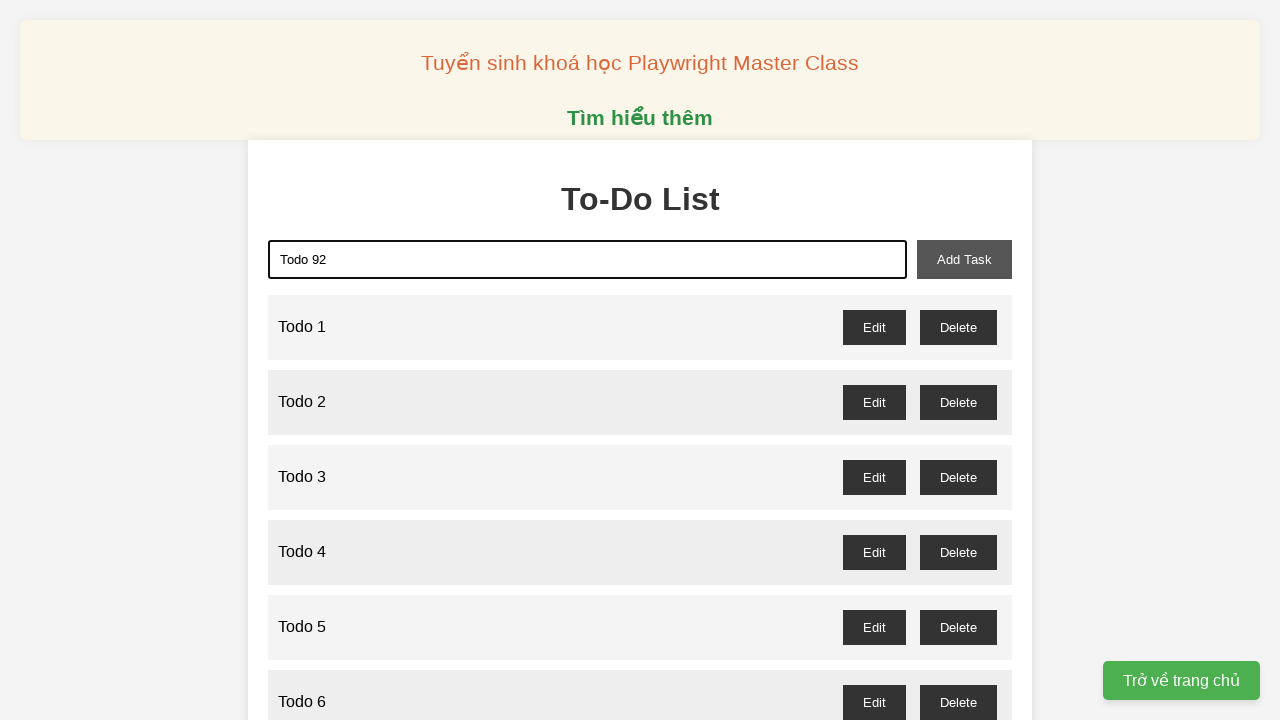

Clicked add task button to create task 92 at (964, 259) on xpath=//button[@id='add-task']
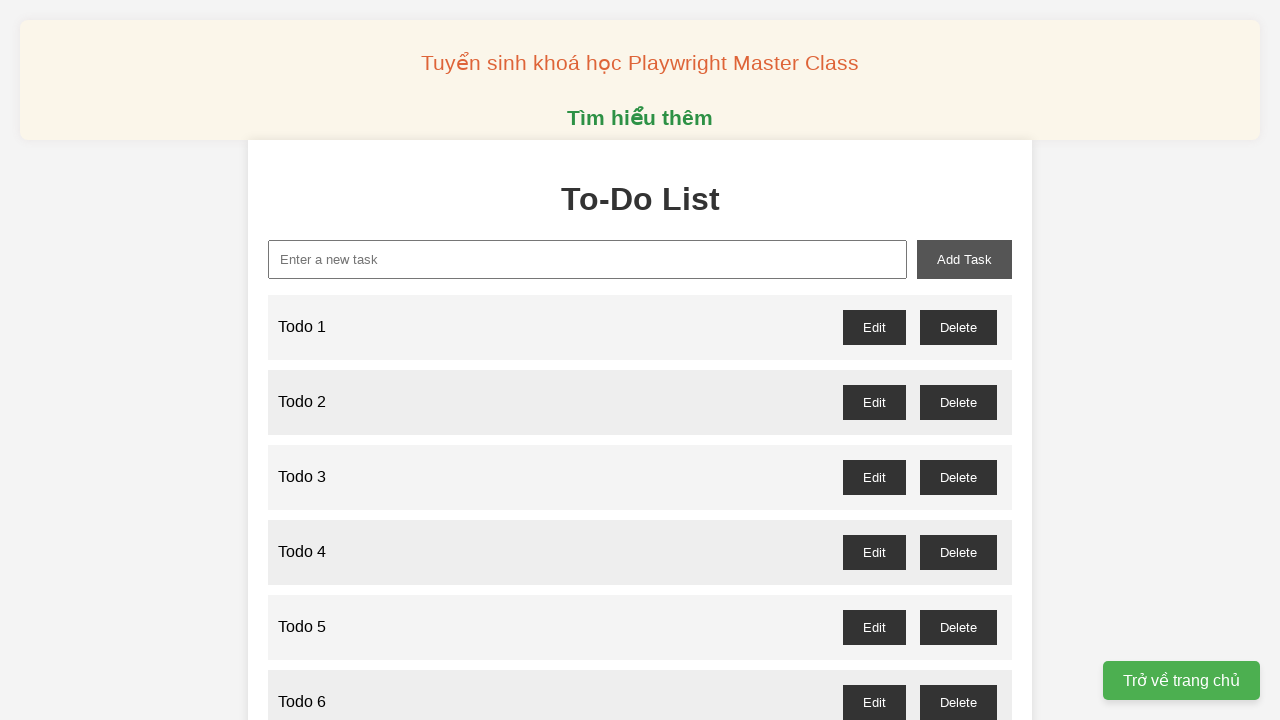

Filled task name field with 'Todo 93' on xpath=//input[@id='new-task']
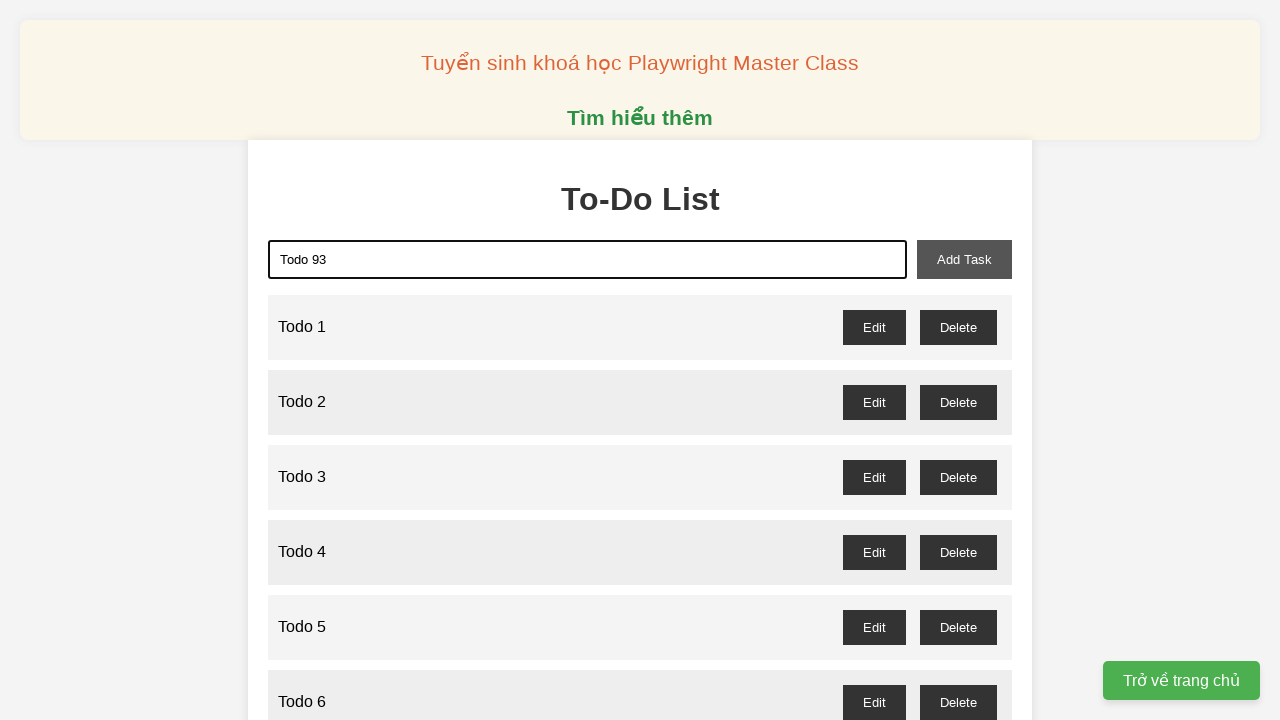

Clicked add task button to create task 93 at (964, 259) on xpath=//button[@id='add-task']
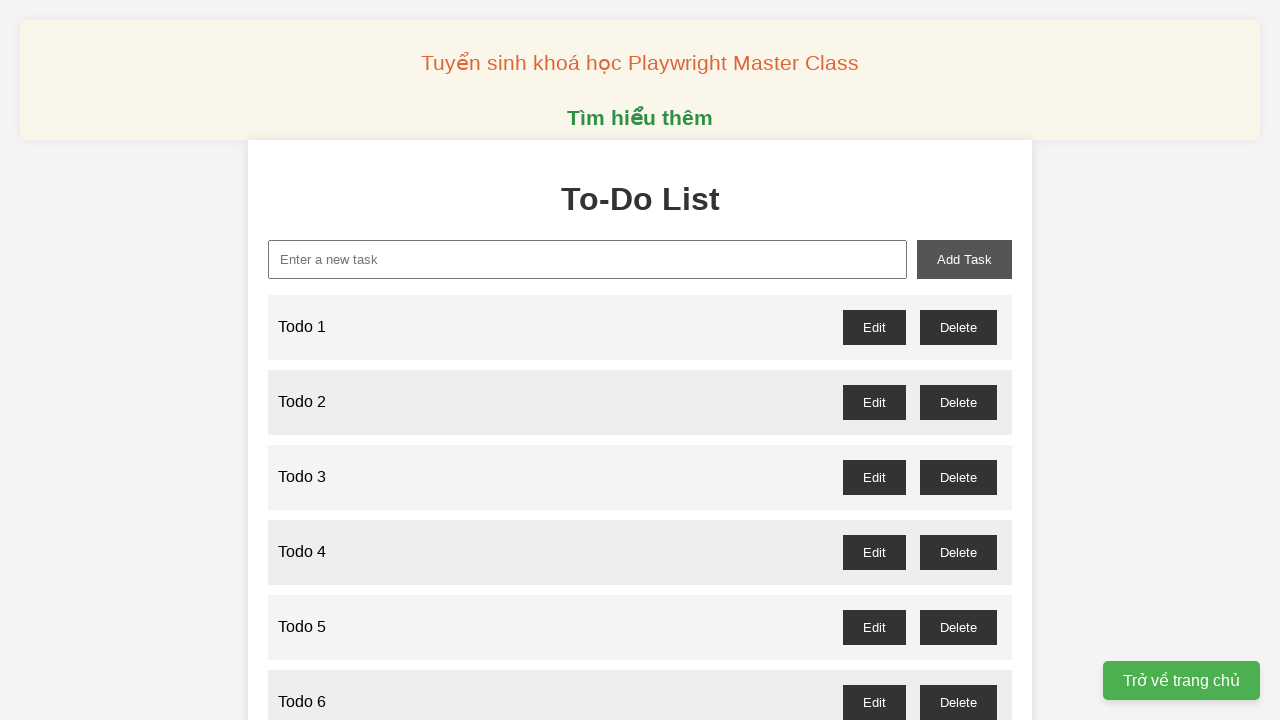

Filled task name field with 'Todo 94' on xpath=//input[@id='new-task']
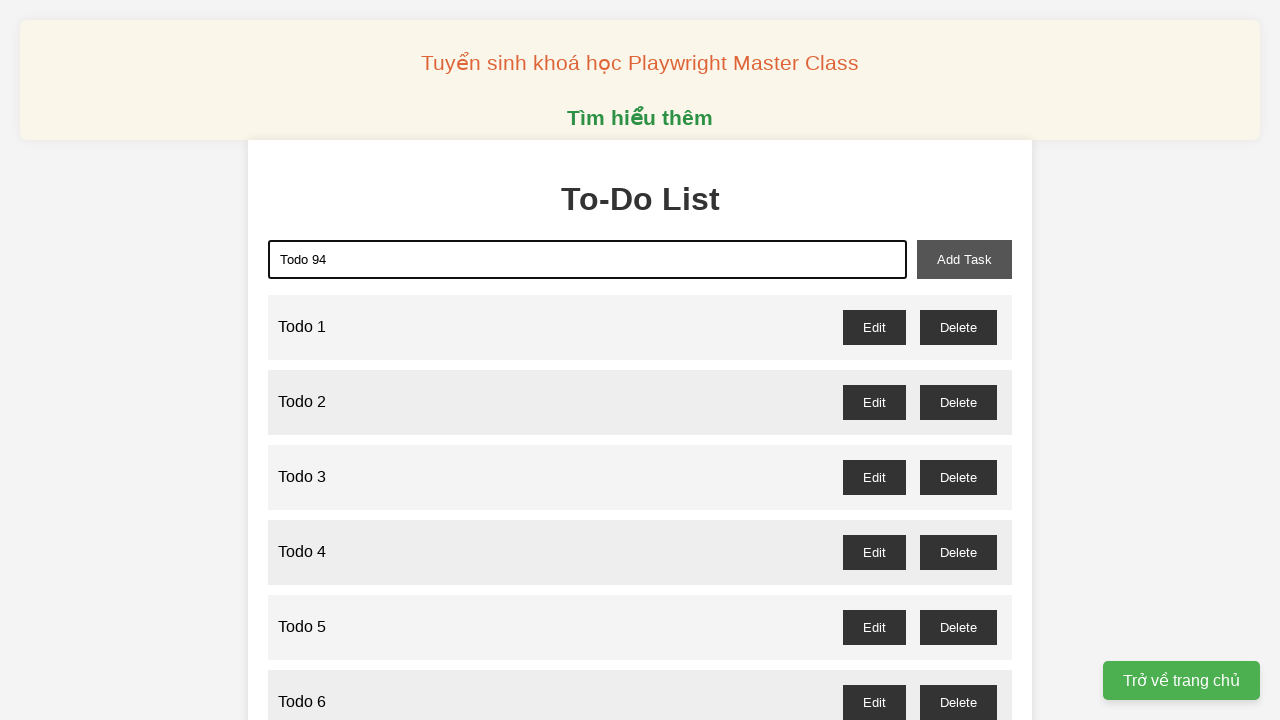

Clicked add task button to create task 94 at (964, 259) on xpath=//button[@id='add-task']
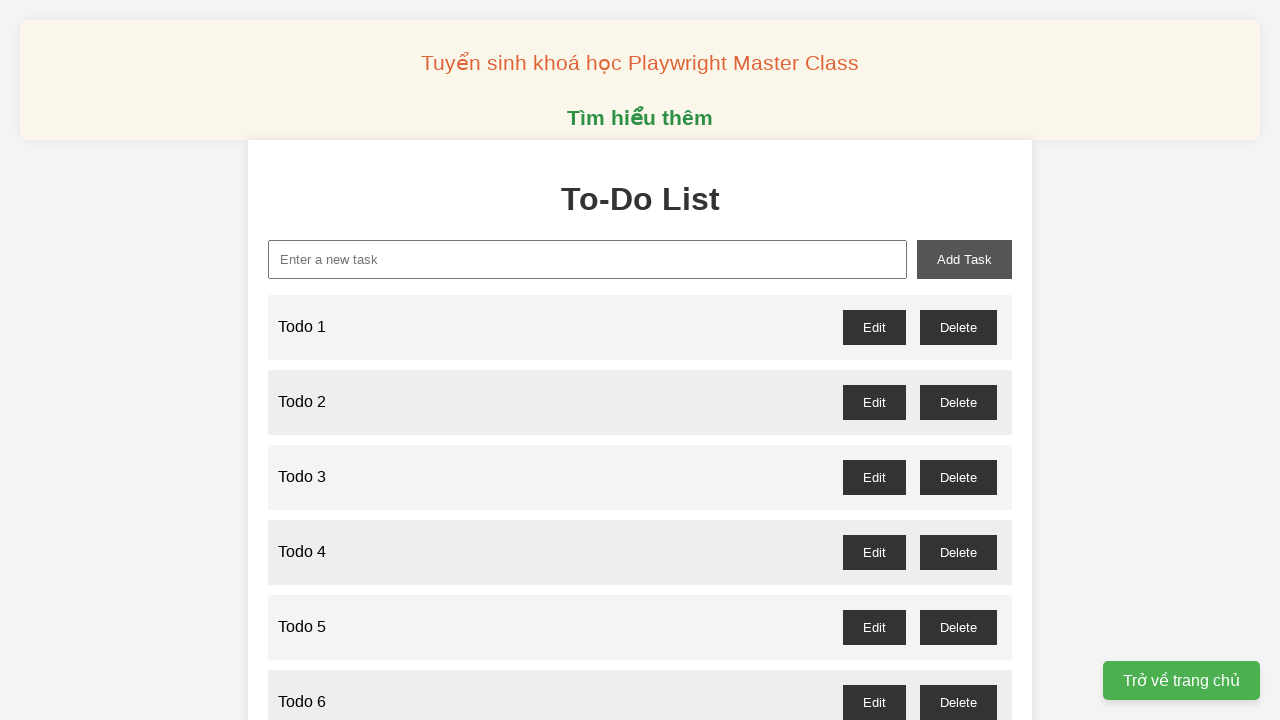

Filled task name field with 'Todo 95' on xpath=//input[@id='new-task']
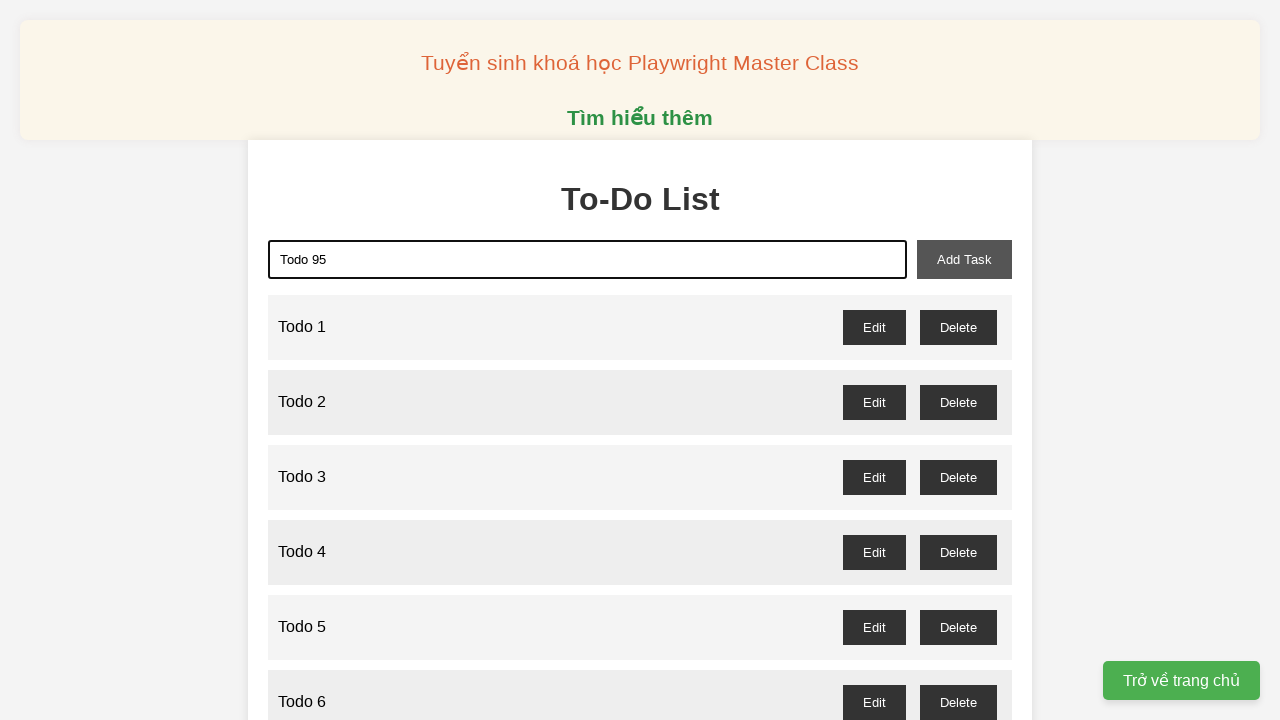

Clicked add task button to create task 95 at (964, 259) on xpath=//button[@id='add-task']
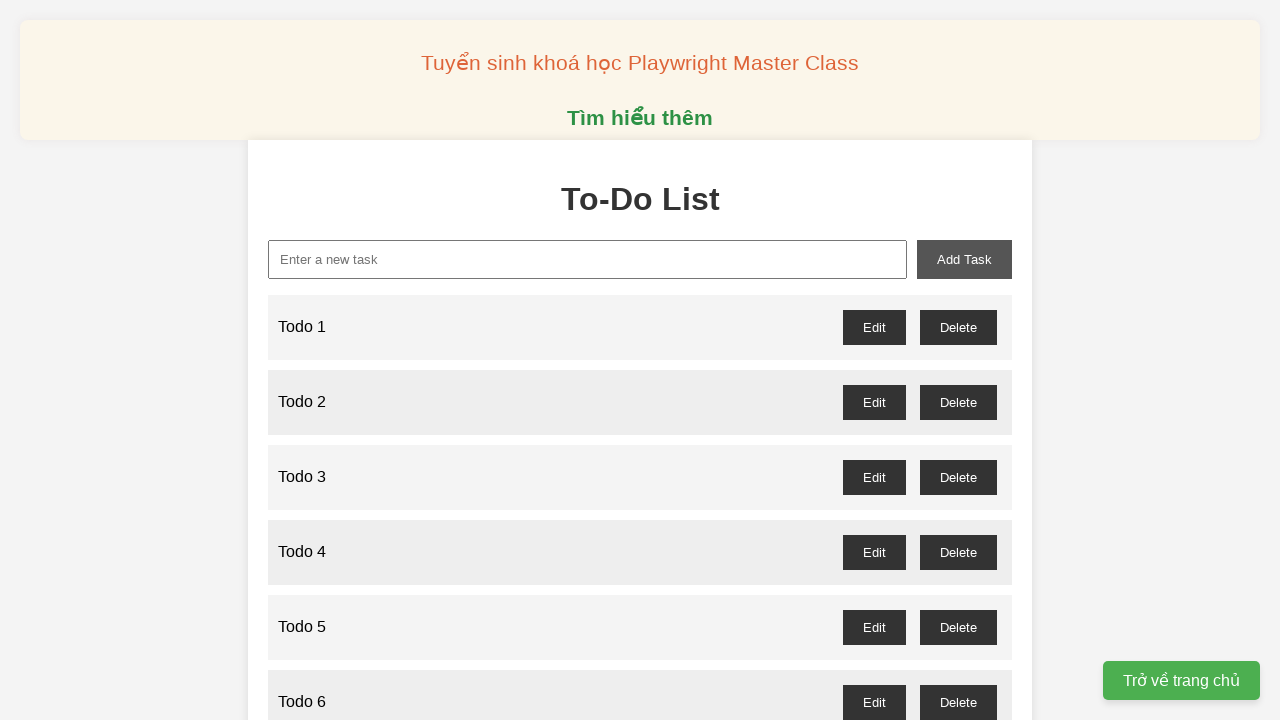

Filled task name field with 'Todo 96' on xpath=//input[@id='new-task']
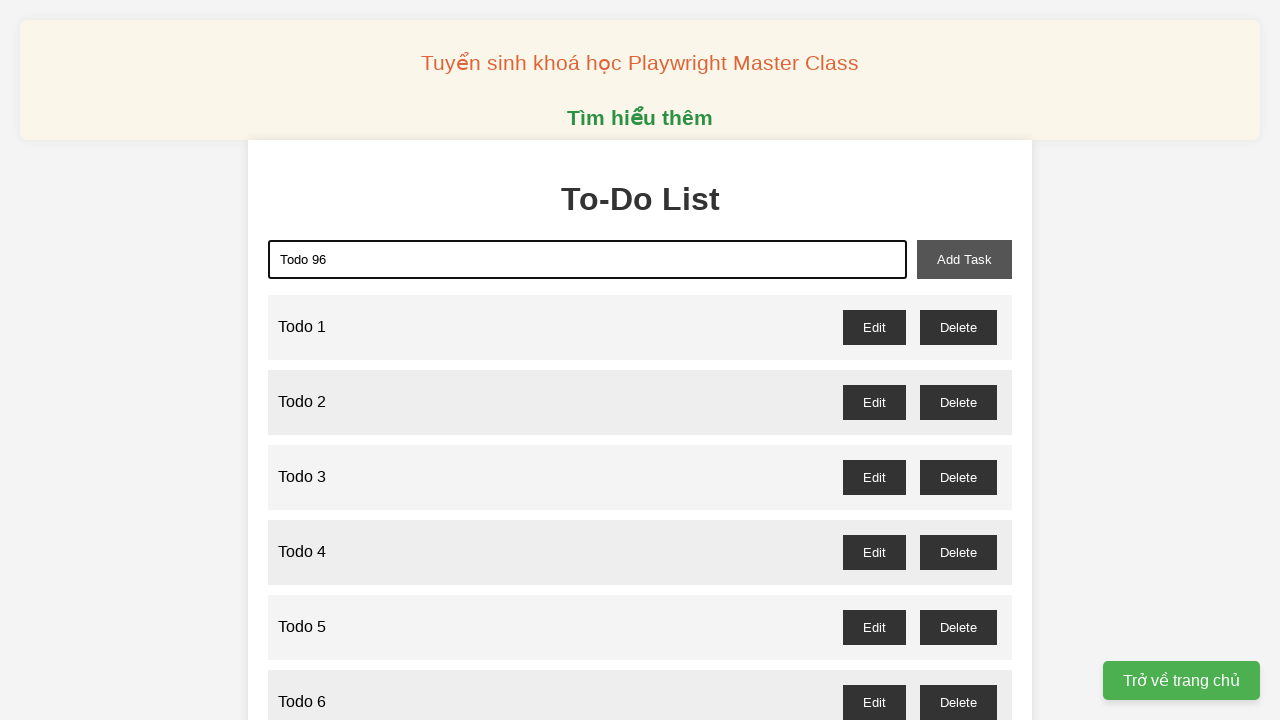

Clicked add task button to create task 96 at (964, 259) on xpath=//button[@id='add-task']
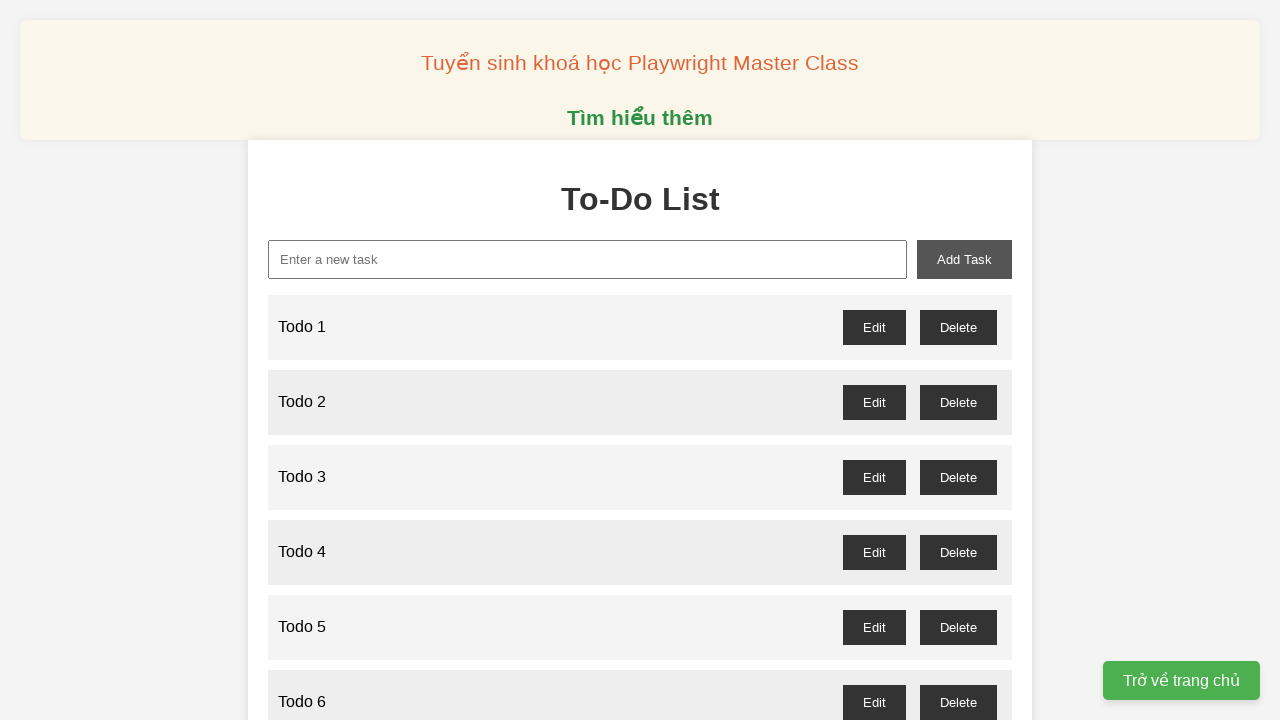

Filled task name field with 'Todo 97' on xpath=//input[@id='new-task']
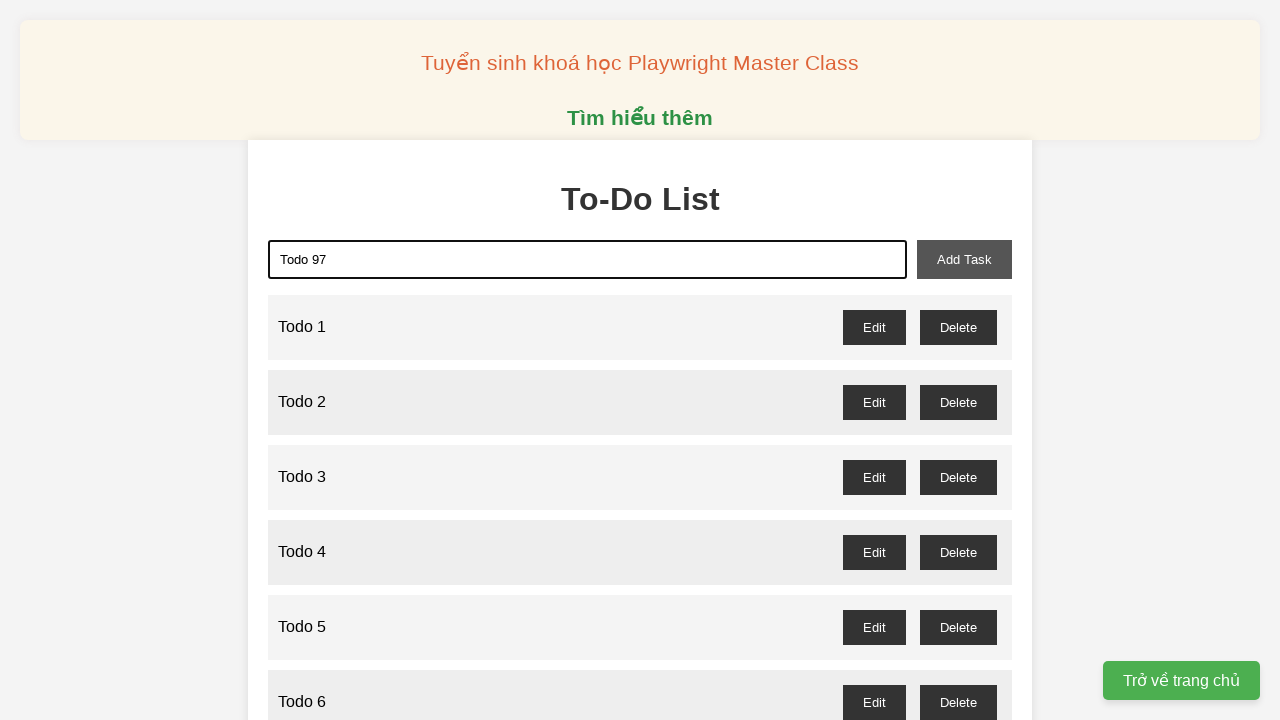

Clicked add task button to create task 97 at (964, 259) on xpath=//button[@id='add-task']
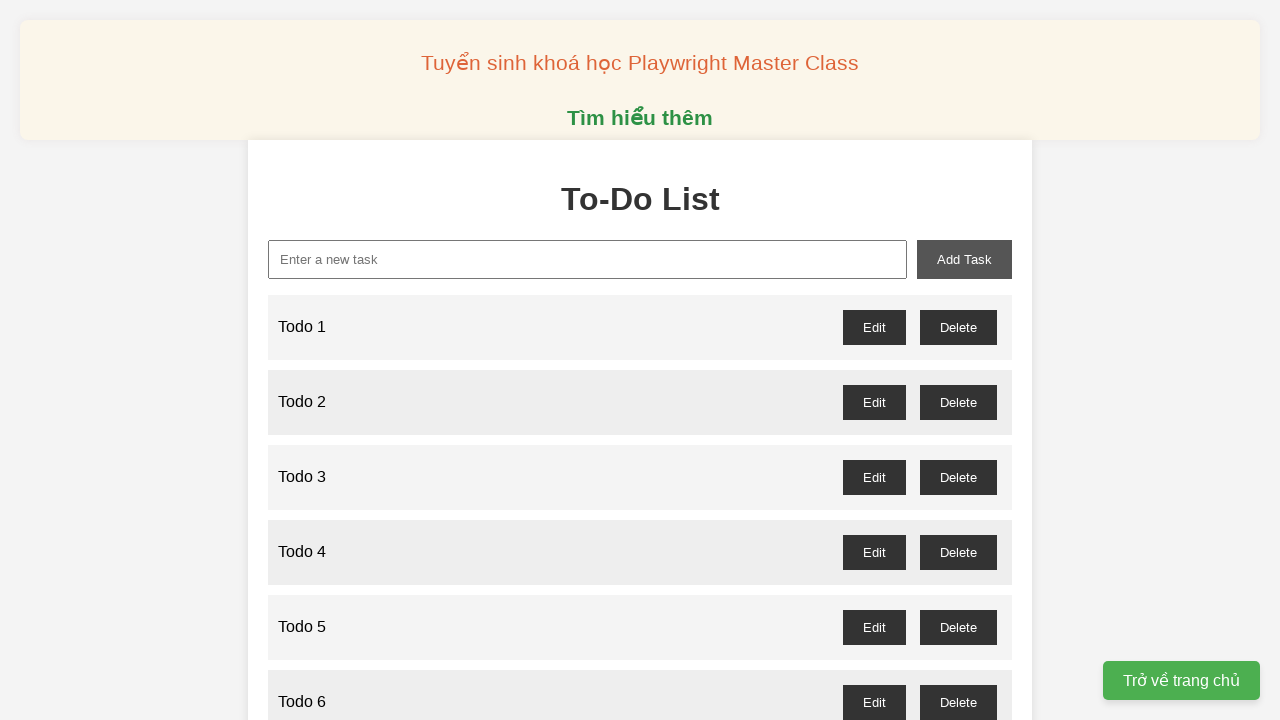

Filled task name field with 'Todo 98' on xpath=//input[@id='new-task']
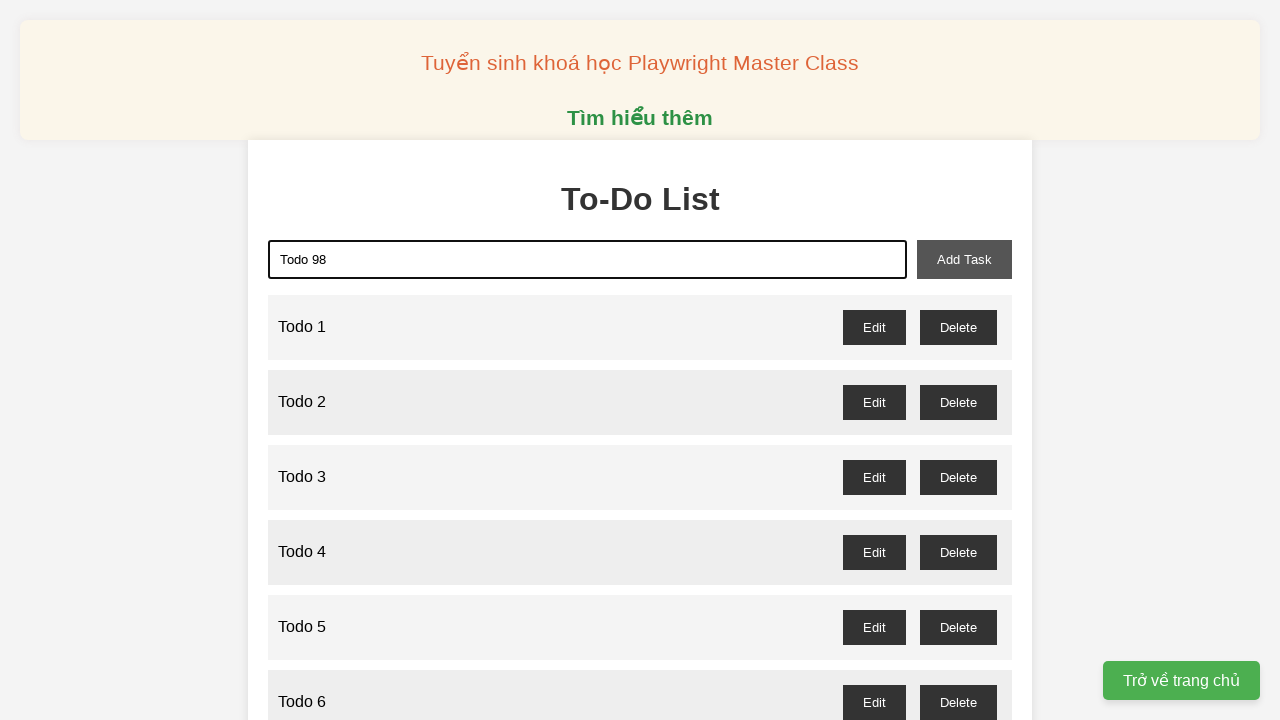

Clicked add task button to create task 98 at (964, 259) on xpath=//button[@id='add-task']
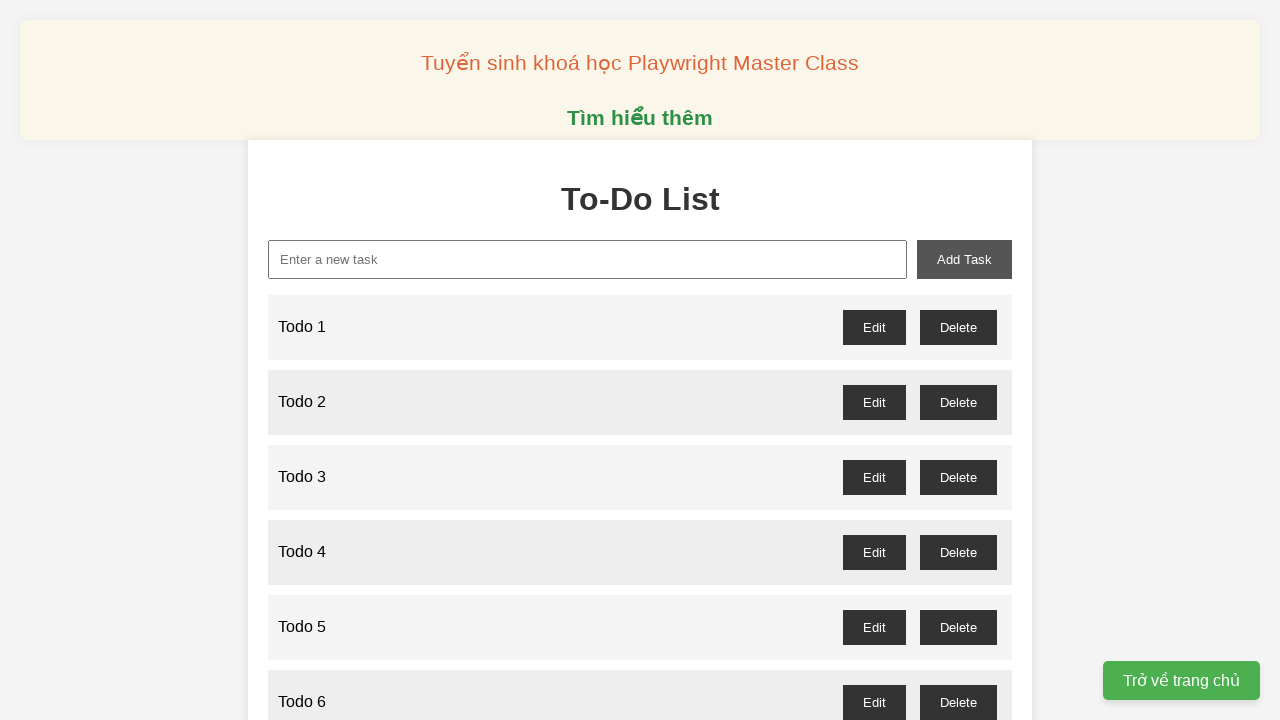

Filled task name field with 'Todo 99' on xpath=//input[@id='new-task']
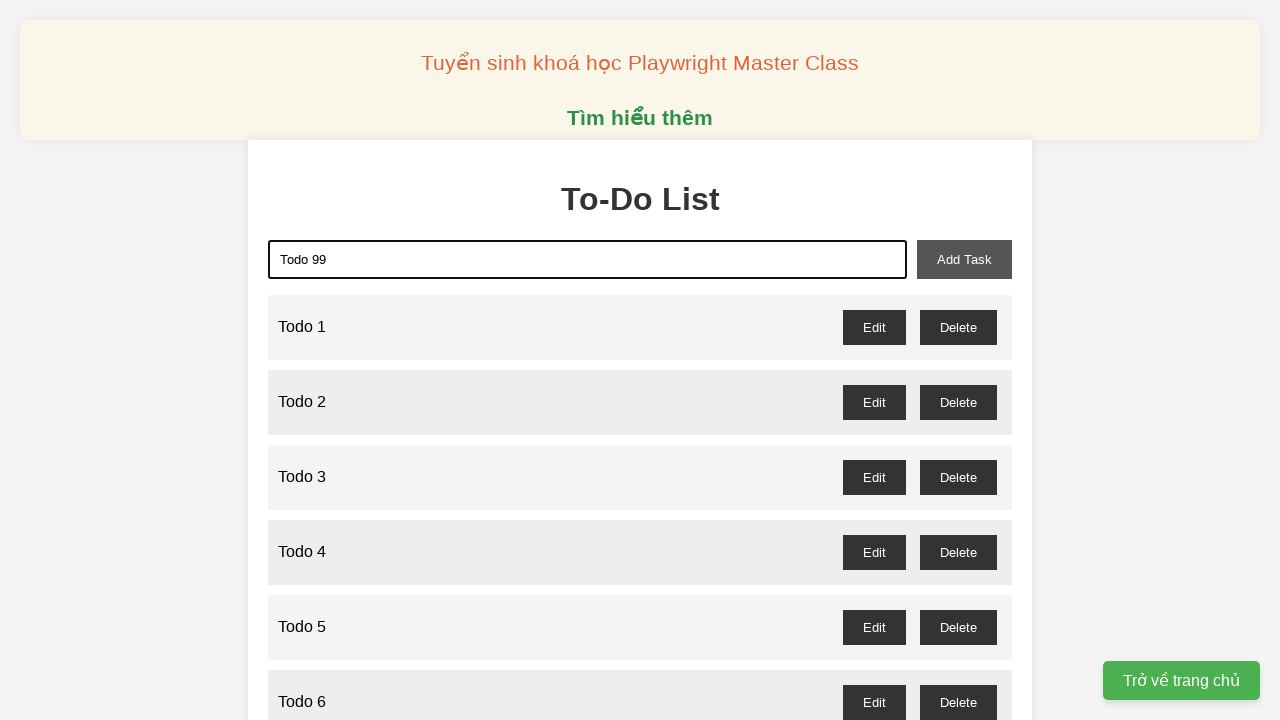

Clicked add task button to create task 99 at (964, 259) on xpath=//button[@id='add-task']
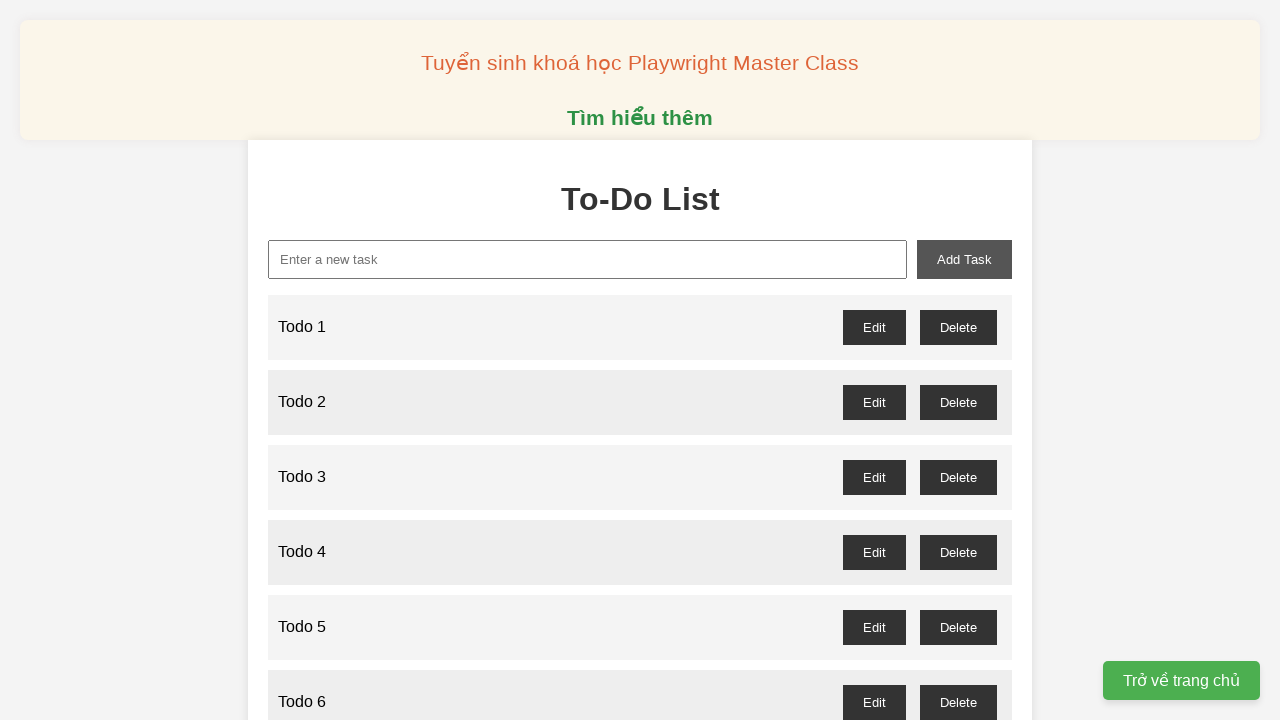

Filled task name field with 'Todo 100' on xpath=//input[@id='new-task']
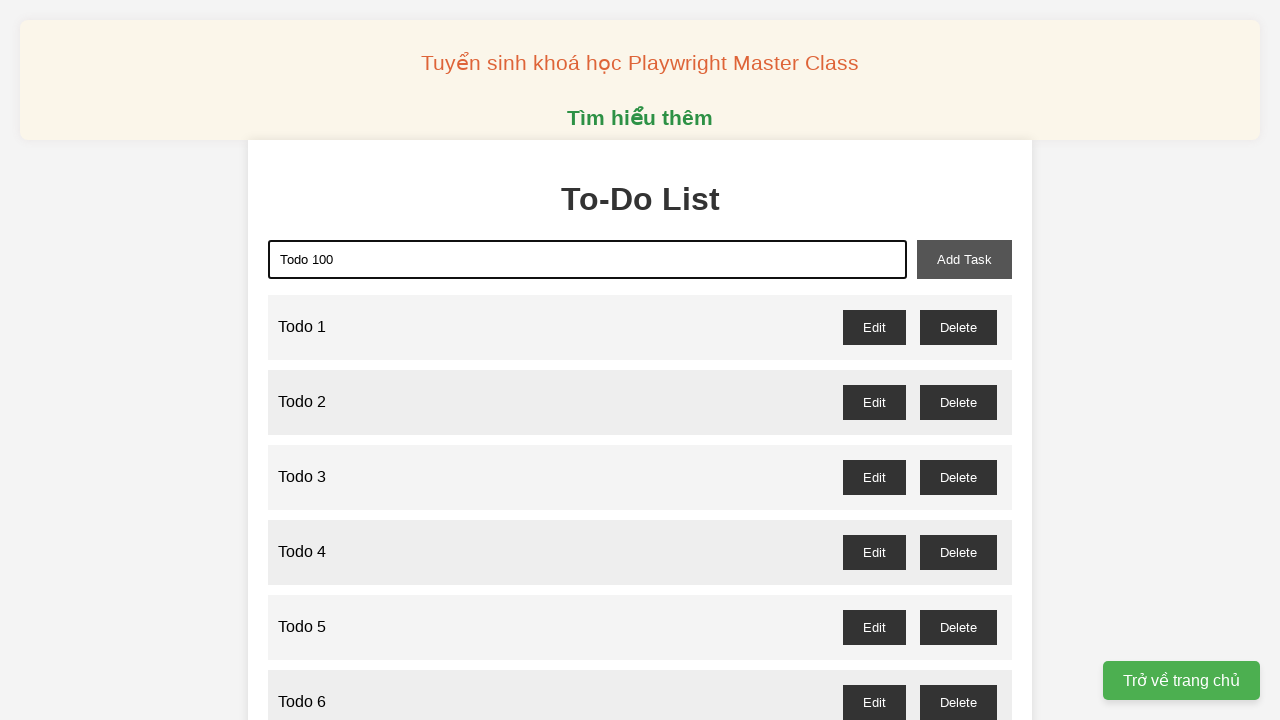

Clicked add task button to create task 100 at (964, 259) on xpath=//button[@id='add-task']
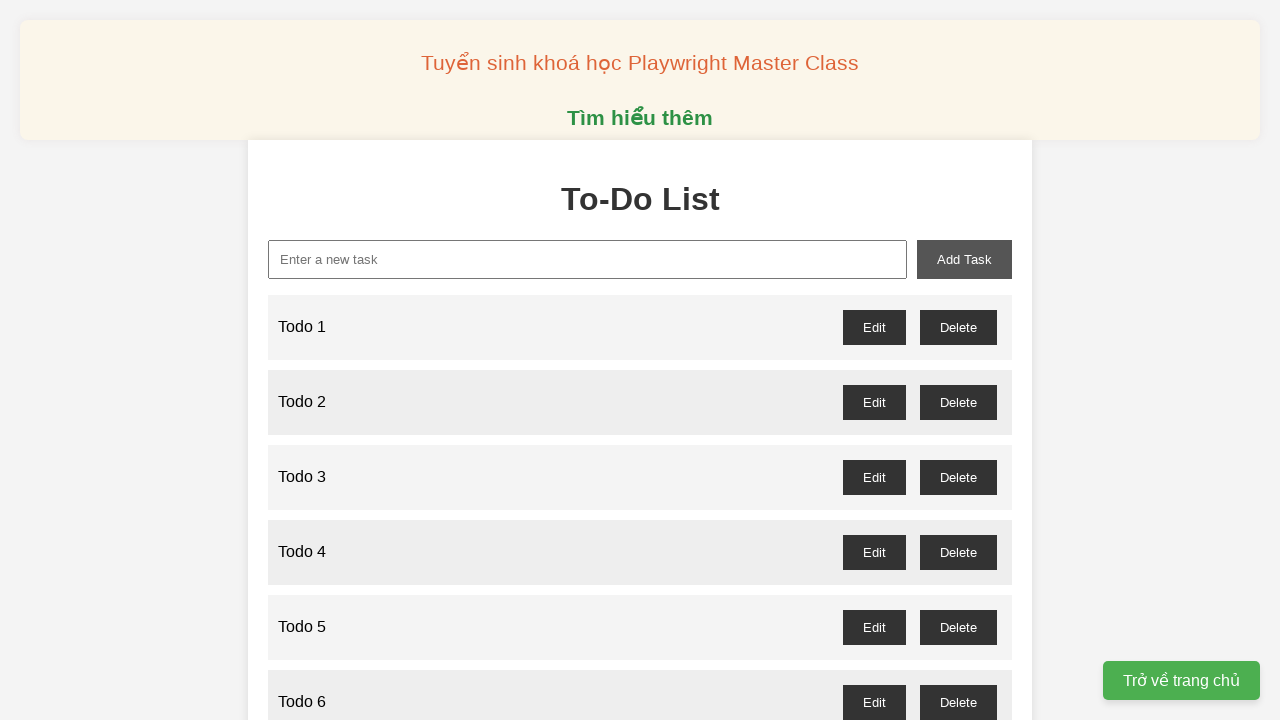

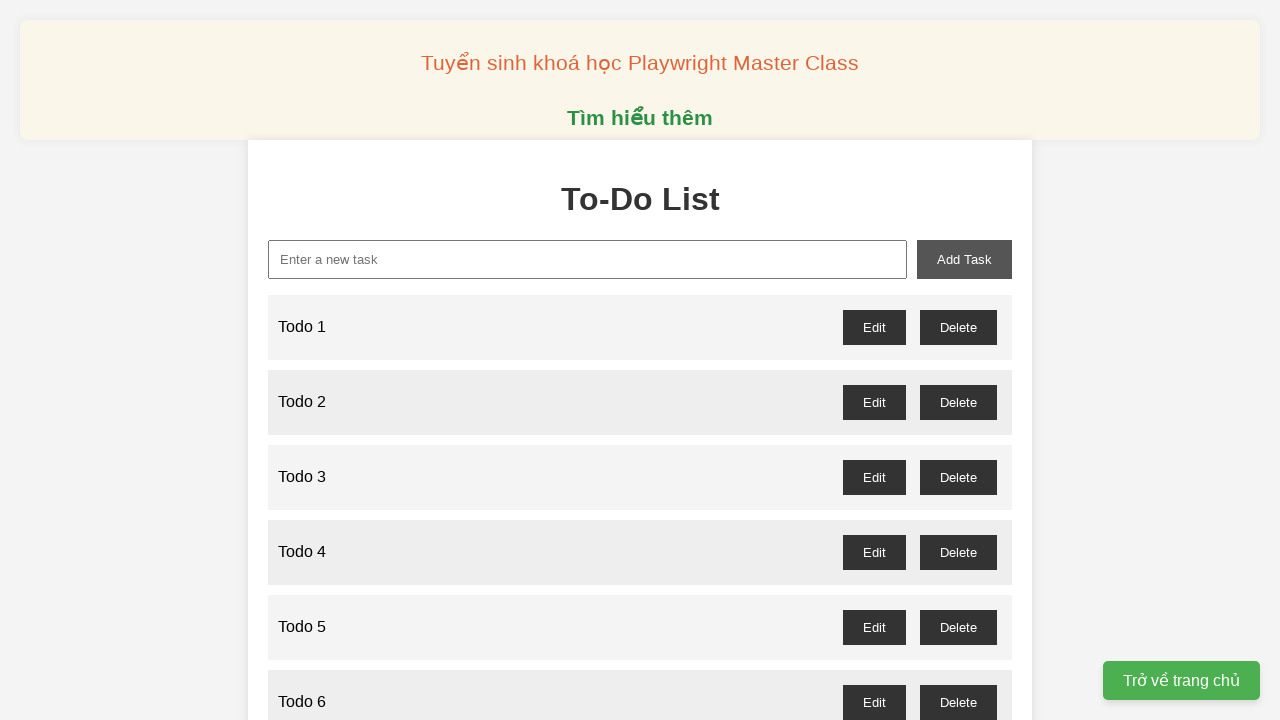